Tests jQuery UI date picker by opening the calendar, navigating to a specific month/year (July 2020), and selecting a specific date (19th).

Starting URL: https://jqueryui.com/datepicker/

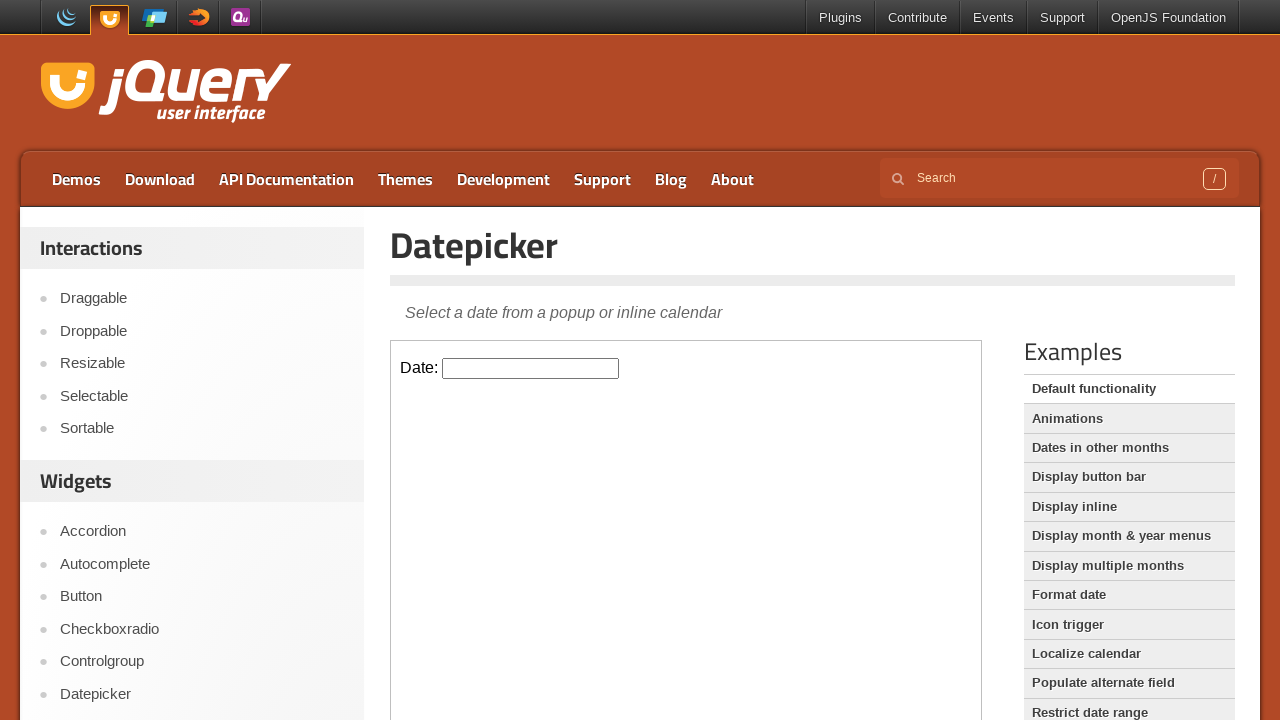

Located iframe containing date picker
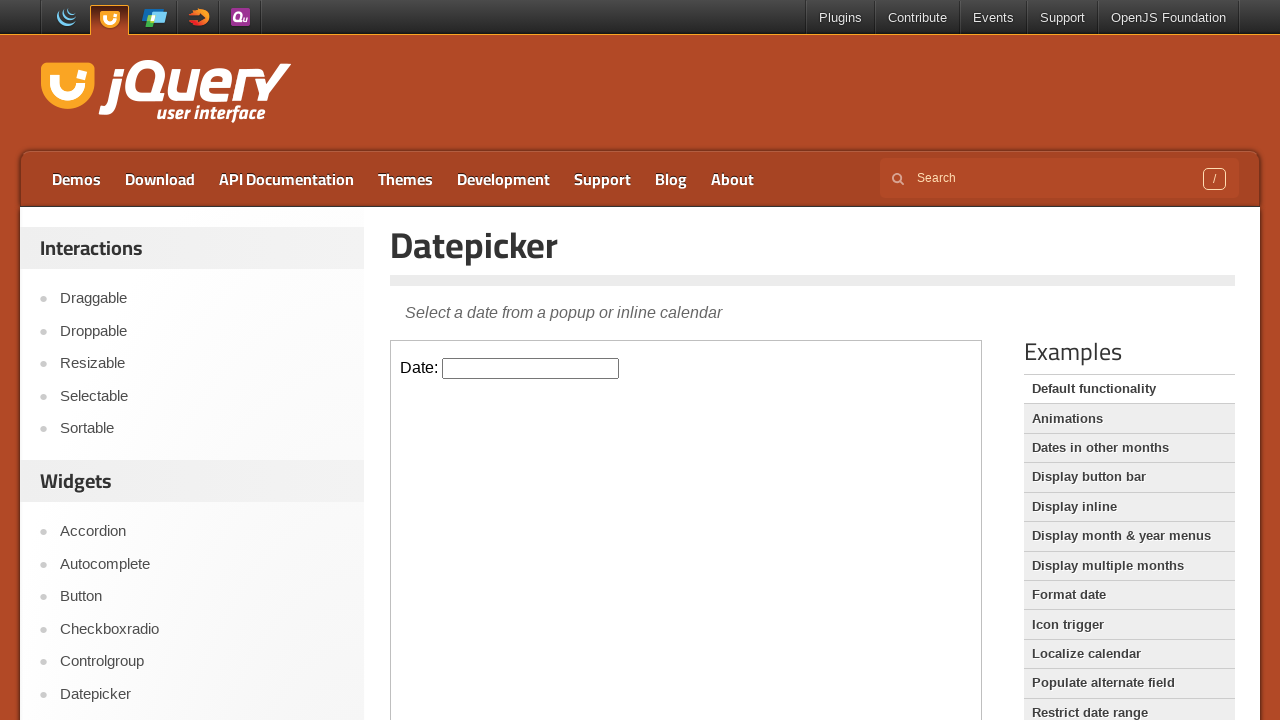

Clicked date picker input to open calendar at (531, 368) on iframe.demo-frame >> internal:control=enter-frame >> input#datepicker
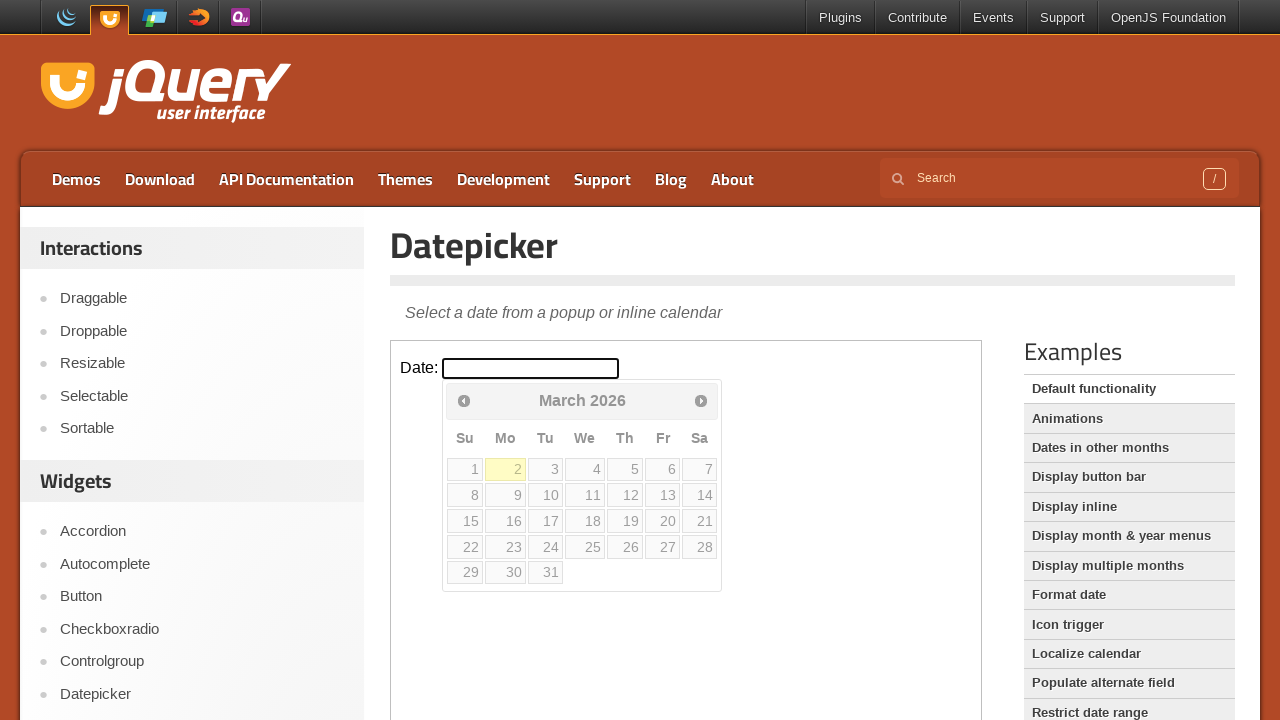

Retrieved current month 'March' and year '2026' from calendar
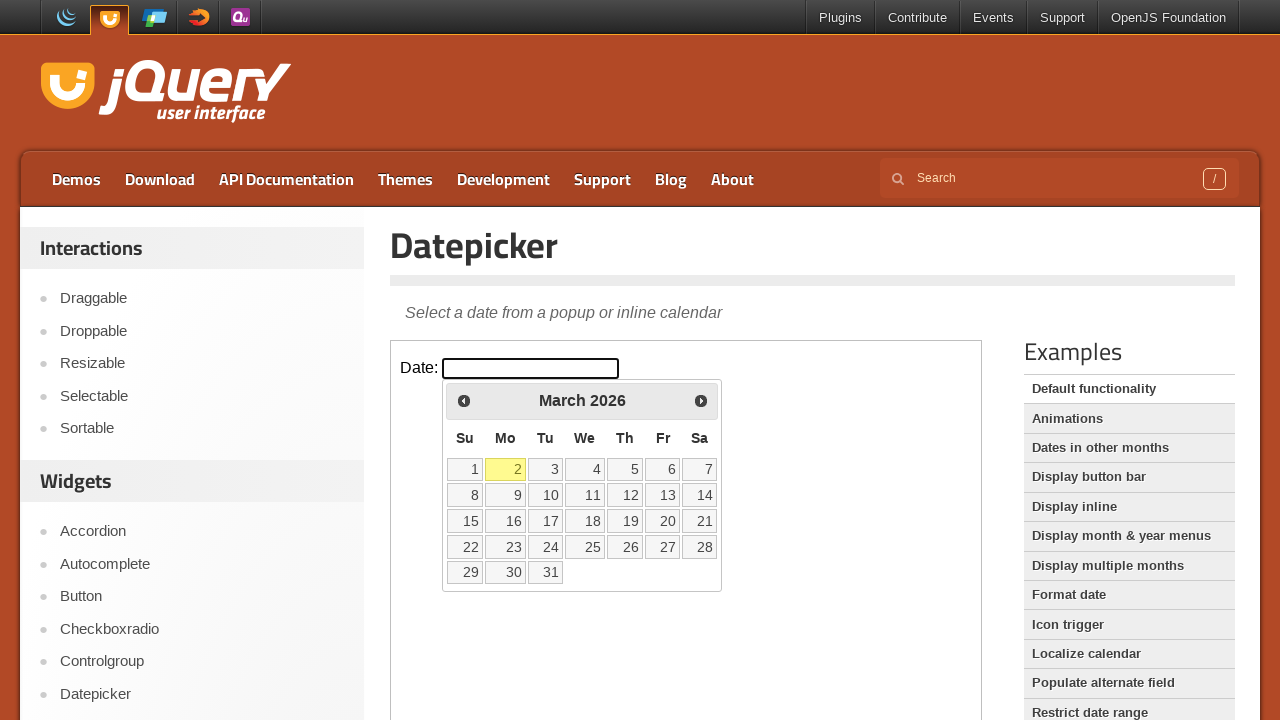

Clicked previous button to navigate to earlier month/year at (464, 400) on iframe.demo-frame >> internal:control=enter-frame >> span.ui-icon-circle-triangl
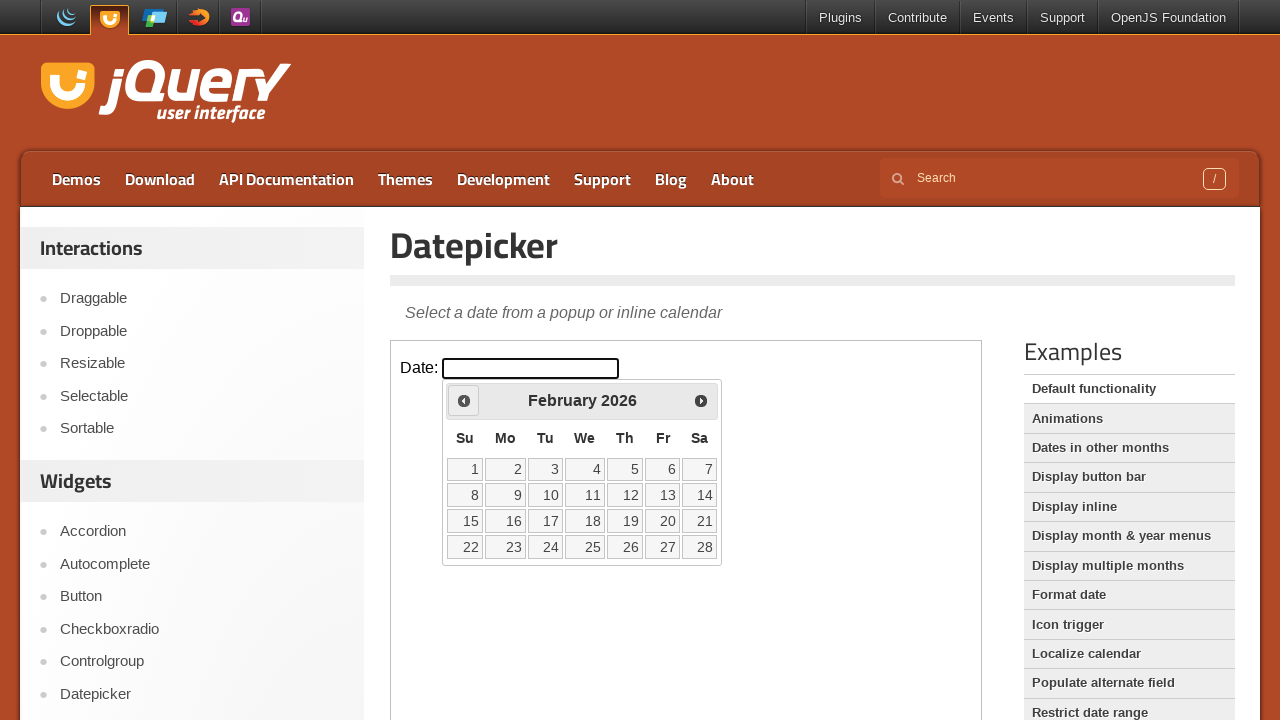

Waited for calendar to update
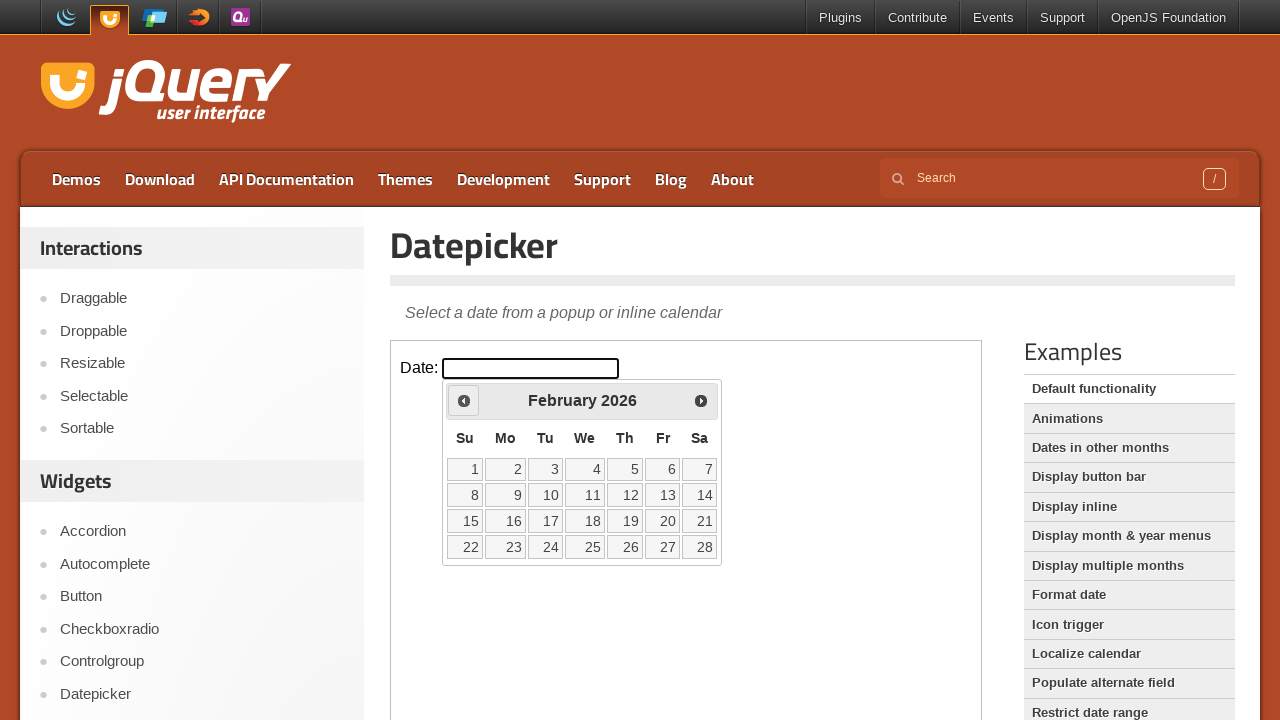

Retrieved current month 'February' and year '2026' from calendar
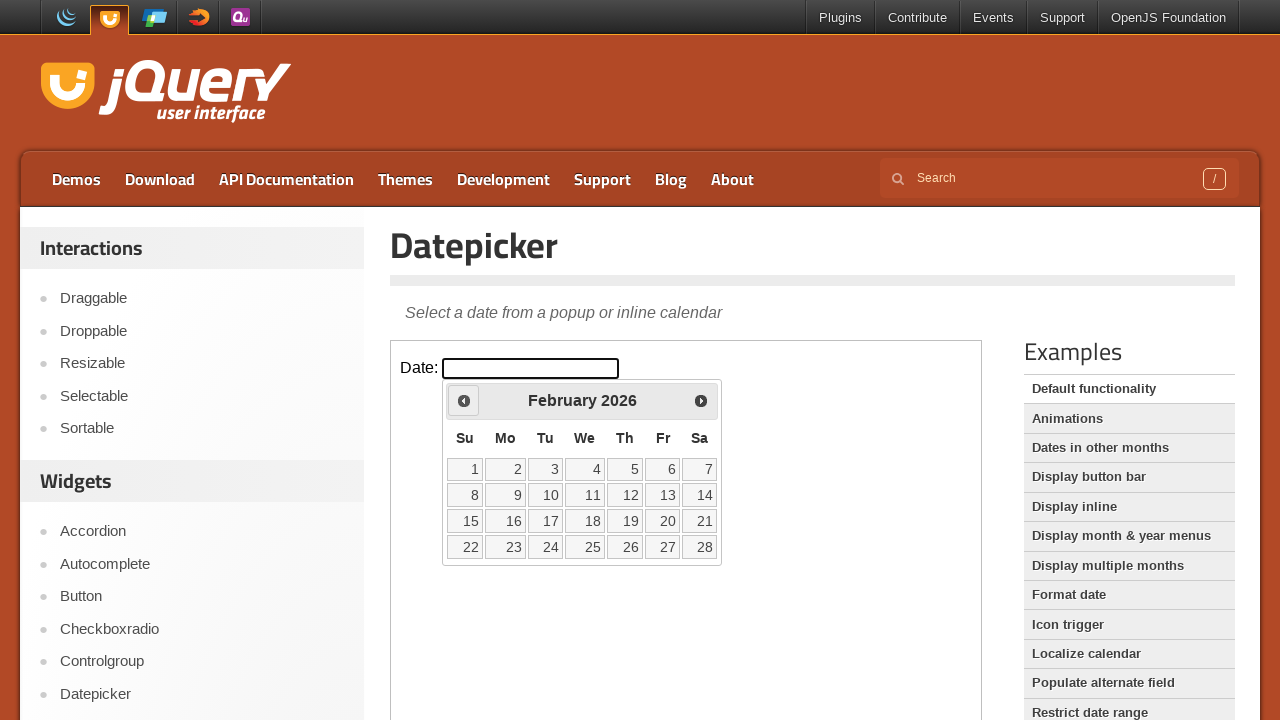

Clicked previous button to navigate to earlier month/year at (464, 400) on iframe.demo-frame >> internal:control=enter-frame >> span.ui-icon-circle-triangl
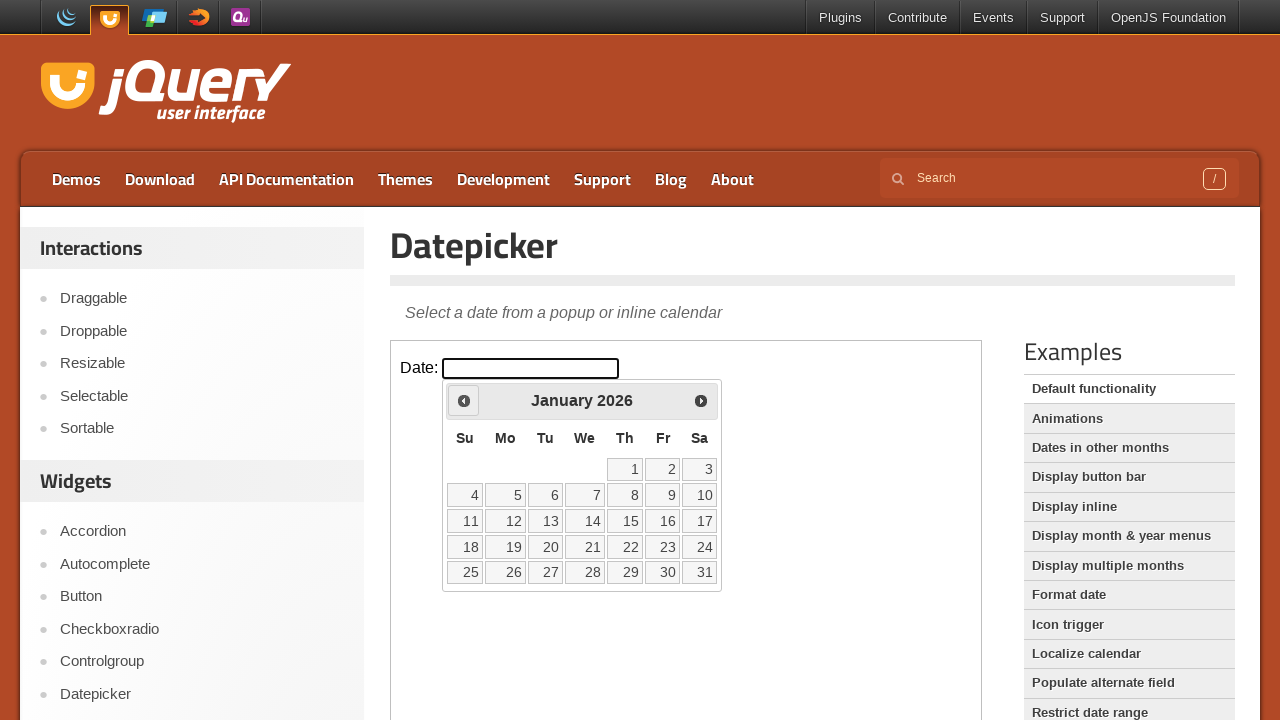

Waited for calendar to update
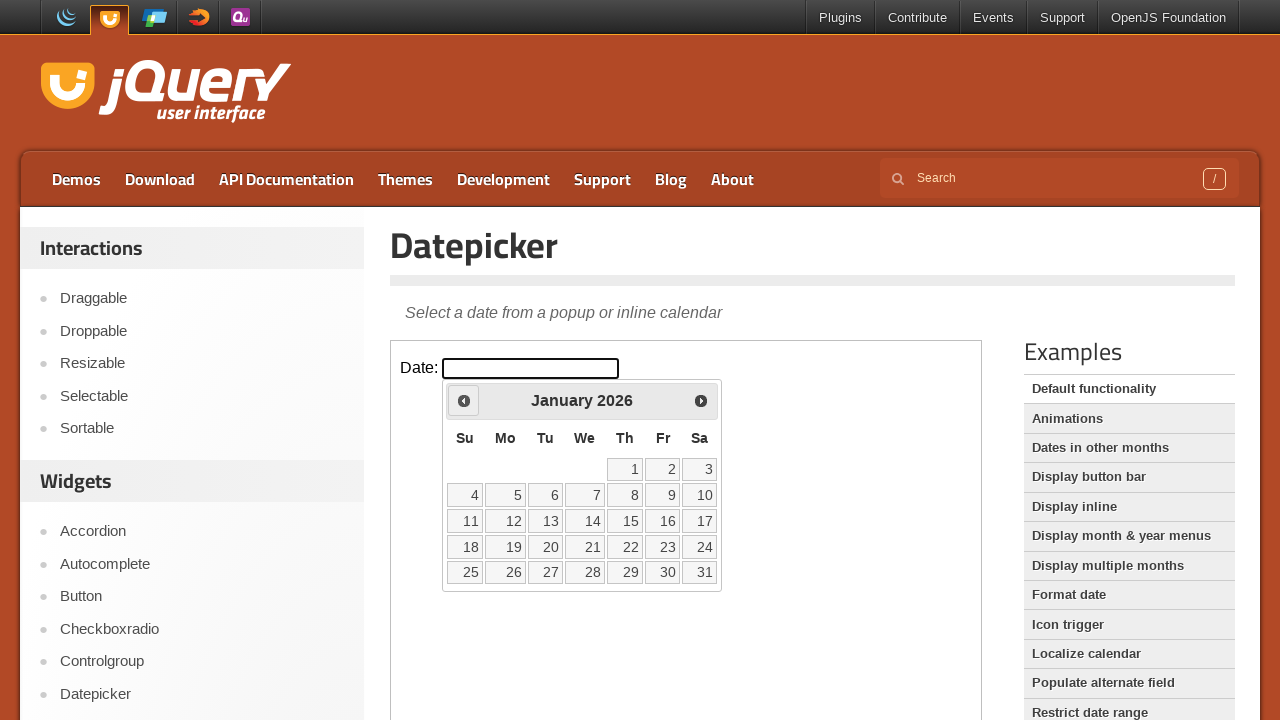

Retrieved current month 'January' and year '2026' from calendar
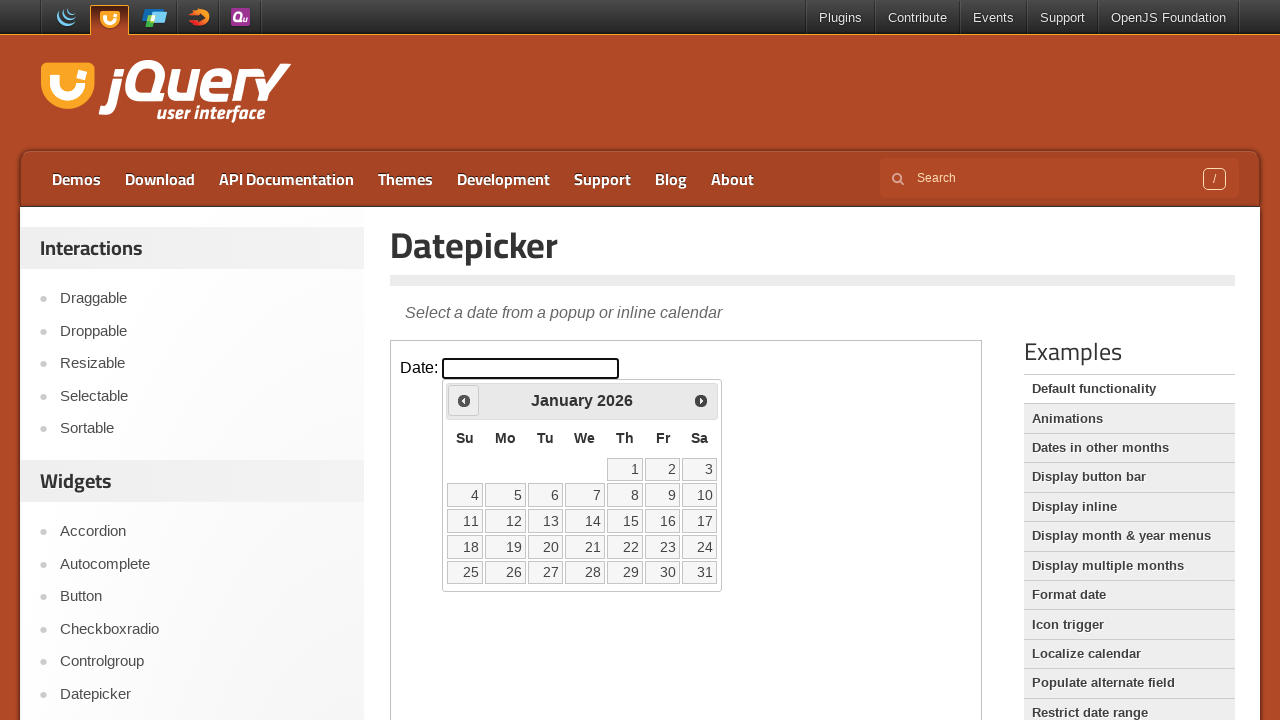

Clicked previous button to navigate to earlier month/year at (464, 400) on iframe.demo-frame >> internal:control=enter-frame >> span.ui-icon-circle-triangl
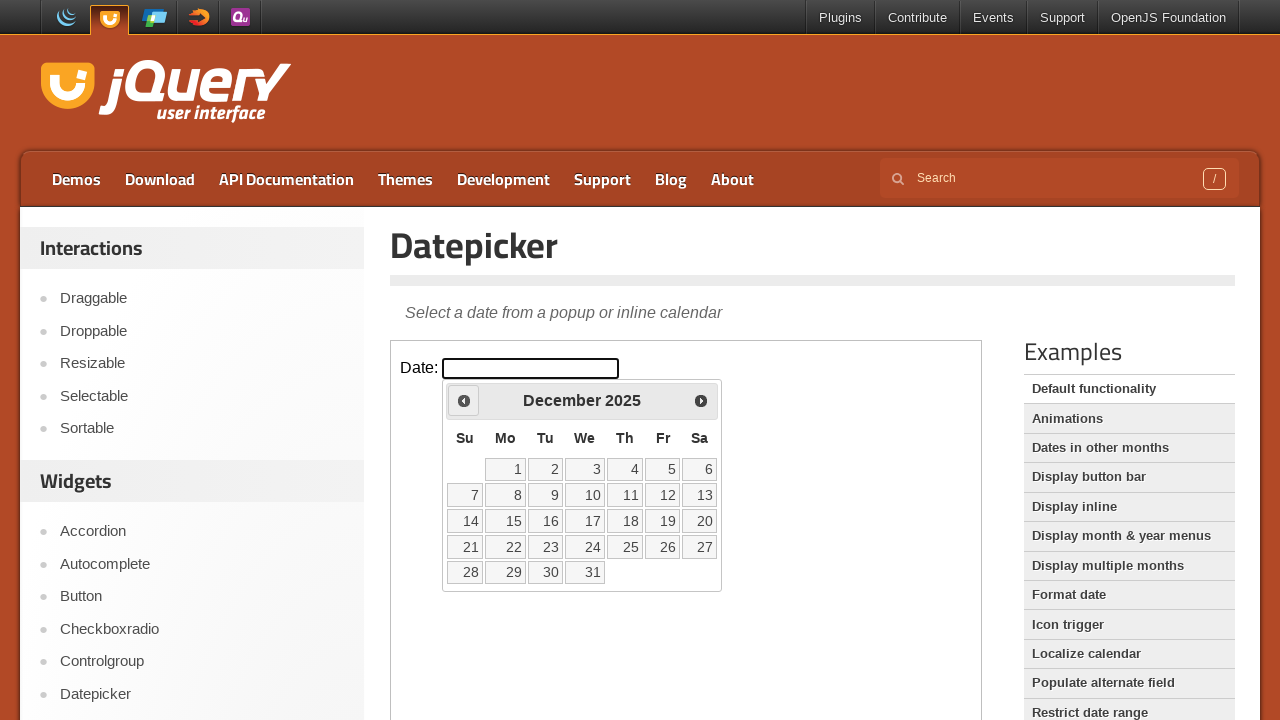

Waited for calendar to update
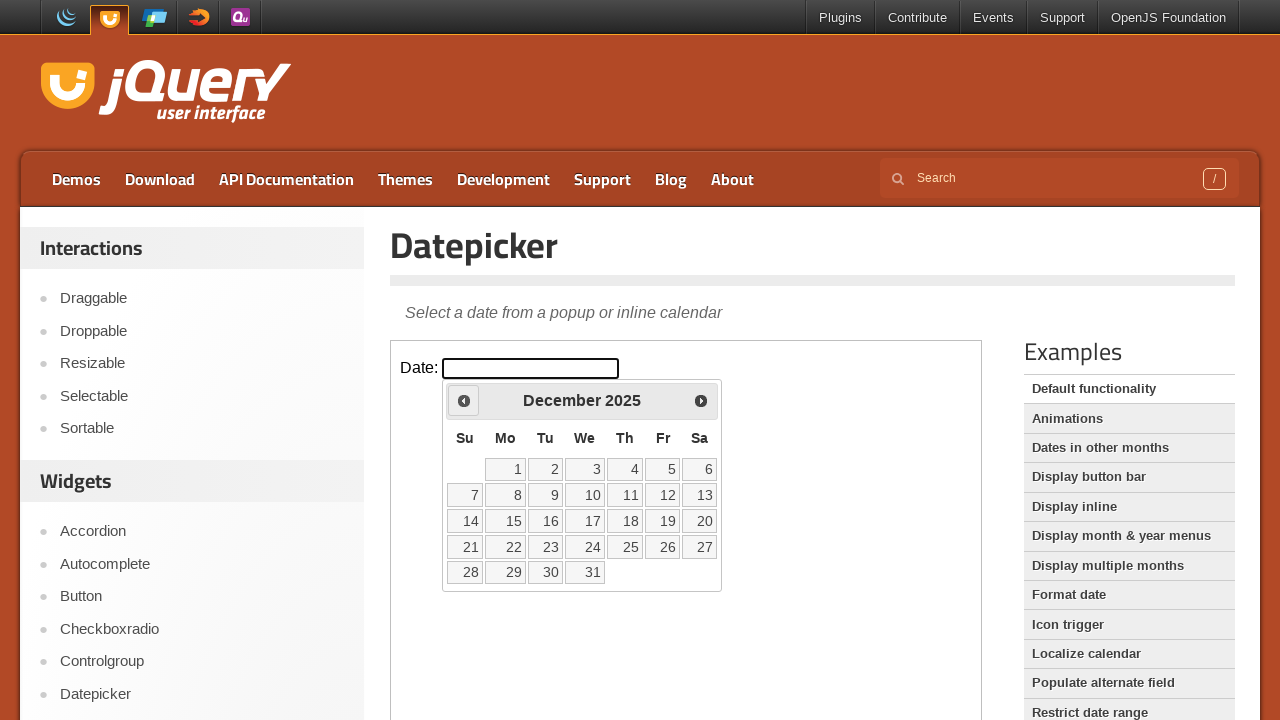

Retrieved current month 'December' and year '2025' from calendar
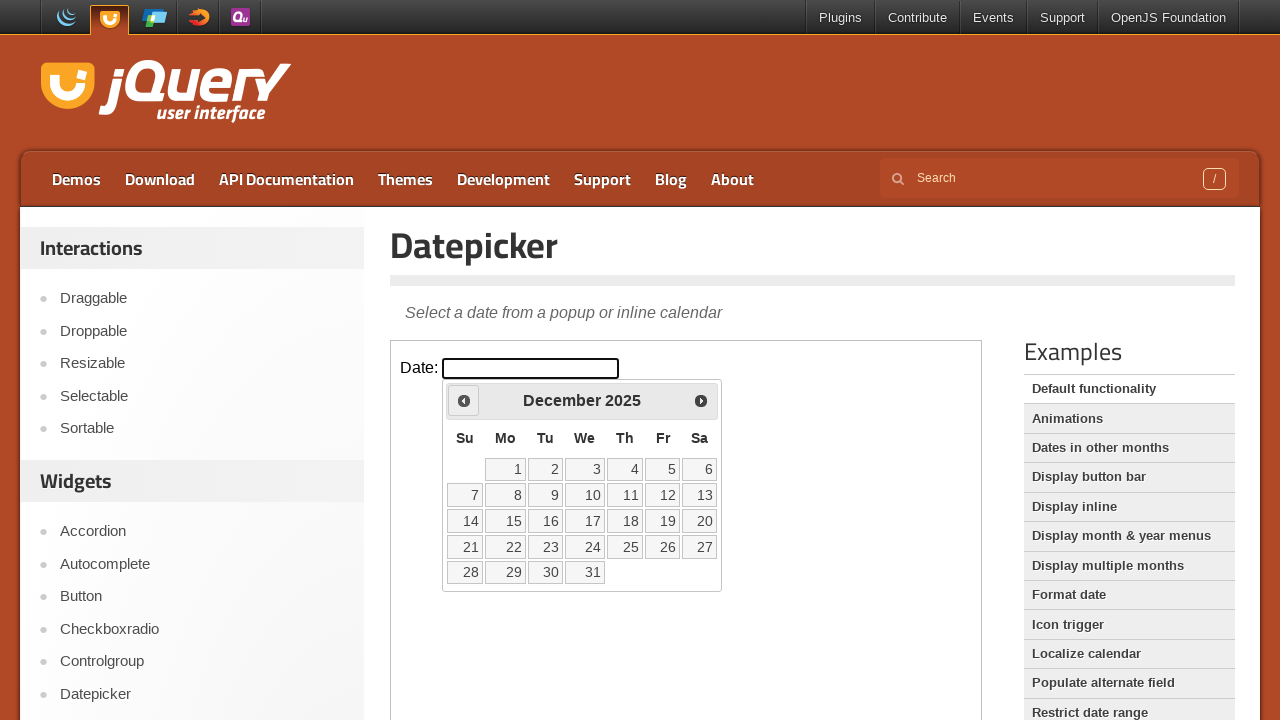

Clicked previous button to navigate to earlier month/year at (464, 400) on iframe.demo-frame >> internal:control=enter-frame >> span.ui-icon-circle-triangl
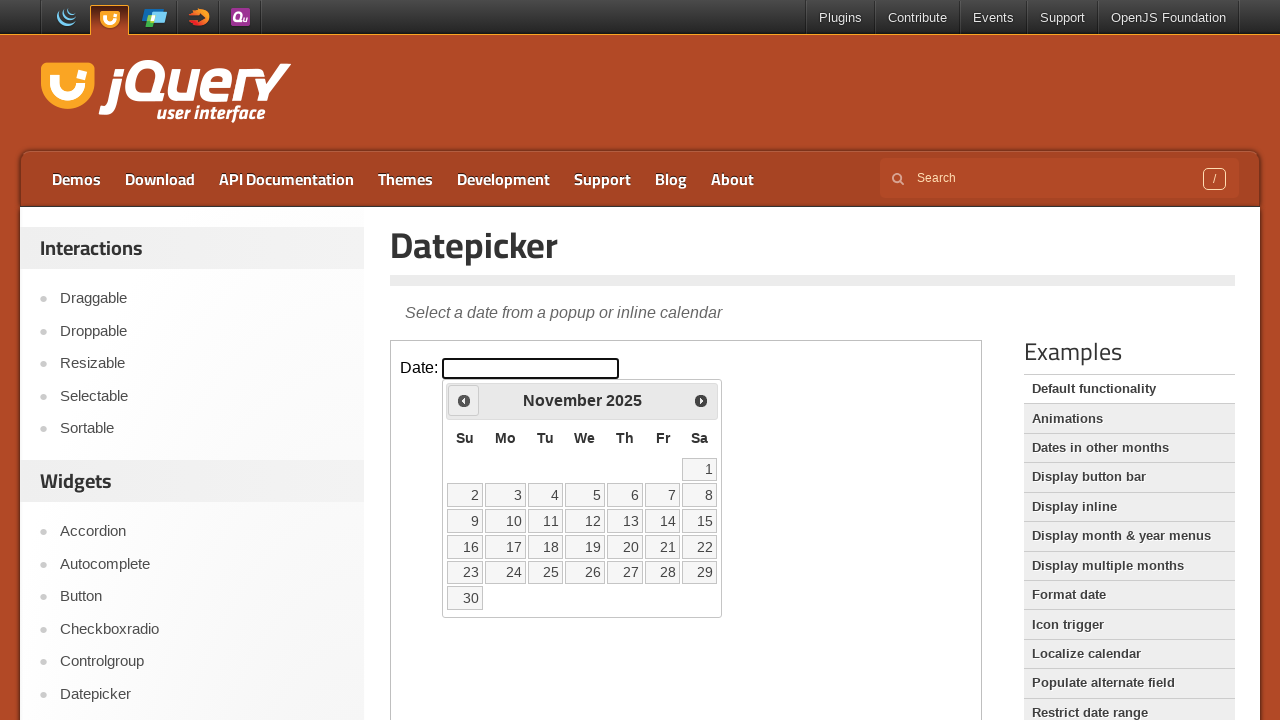

Waited for calendar to update
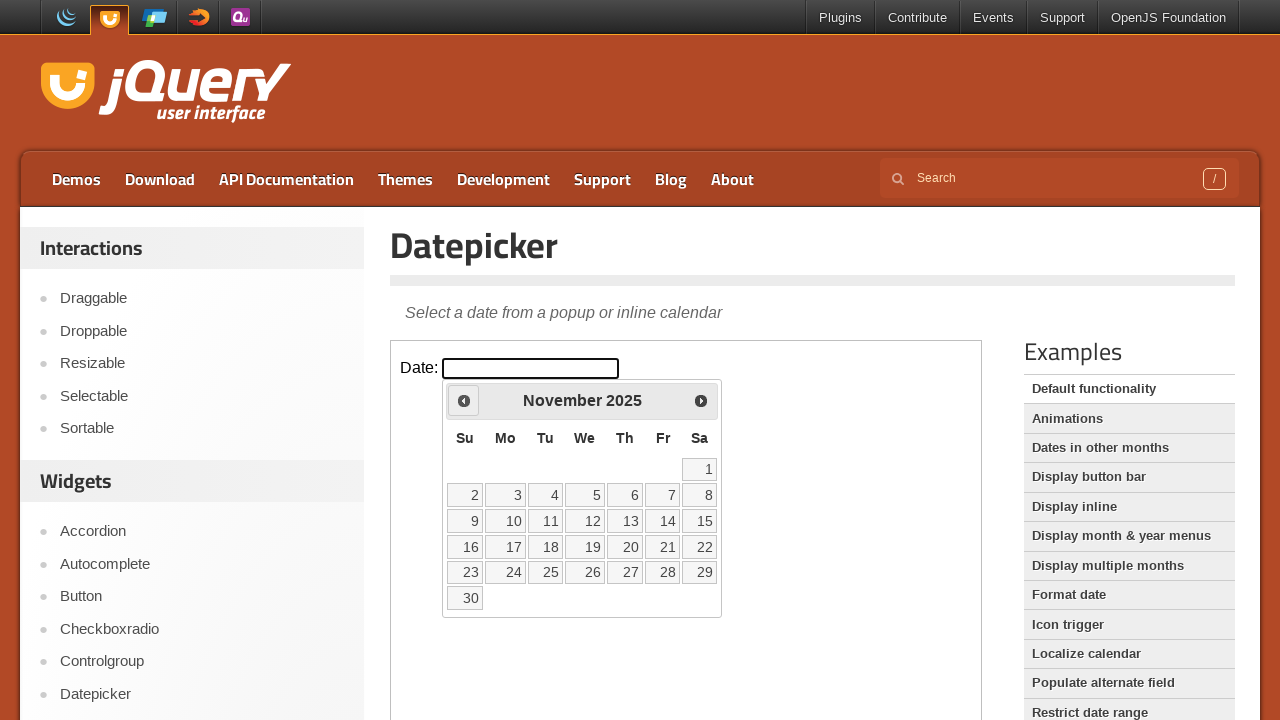

Retrieved current month 'November' and year '2025' from calendar
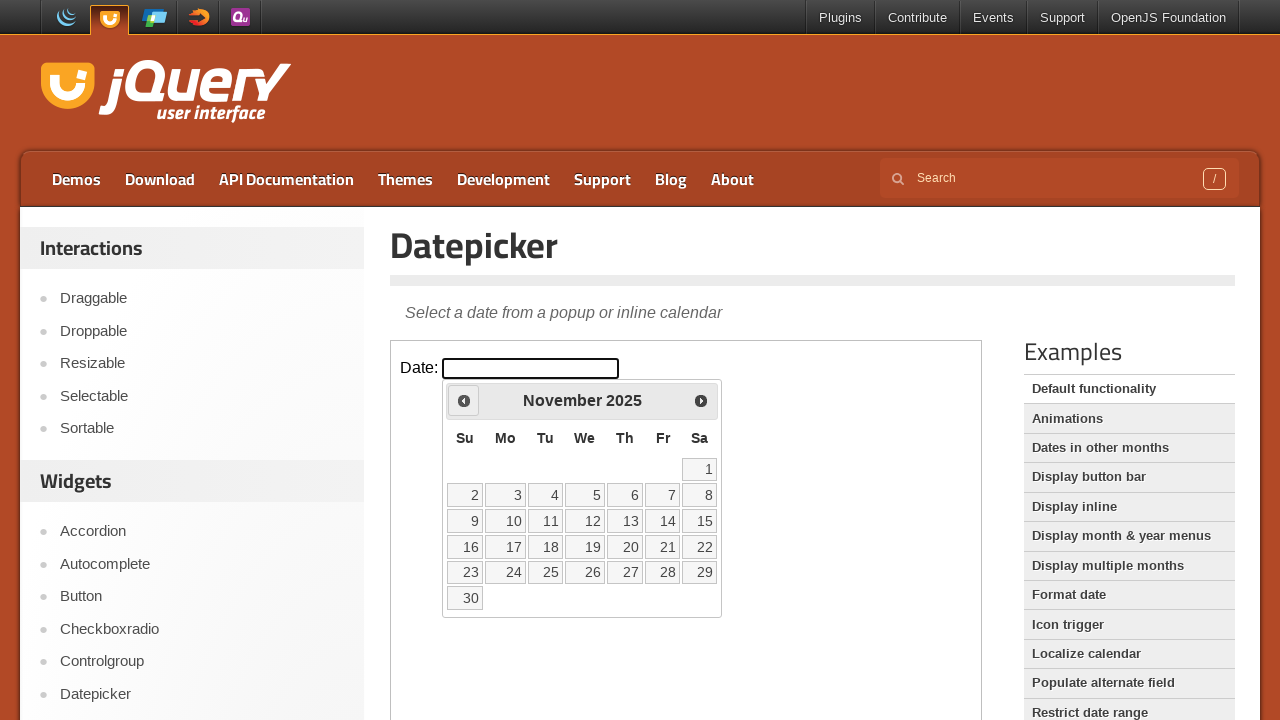

Clicked previous button to navigate to earlier month/year at (464, 400) on iframe.demo-frame >> internal:control=enter-frame >> span.ui-icon-circle-triangl
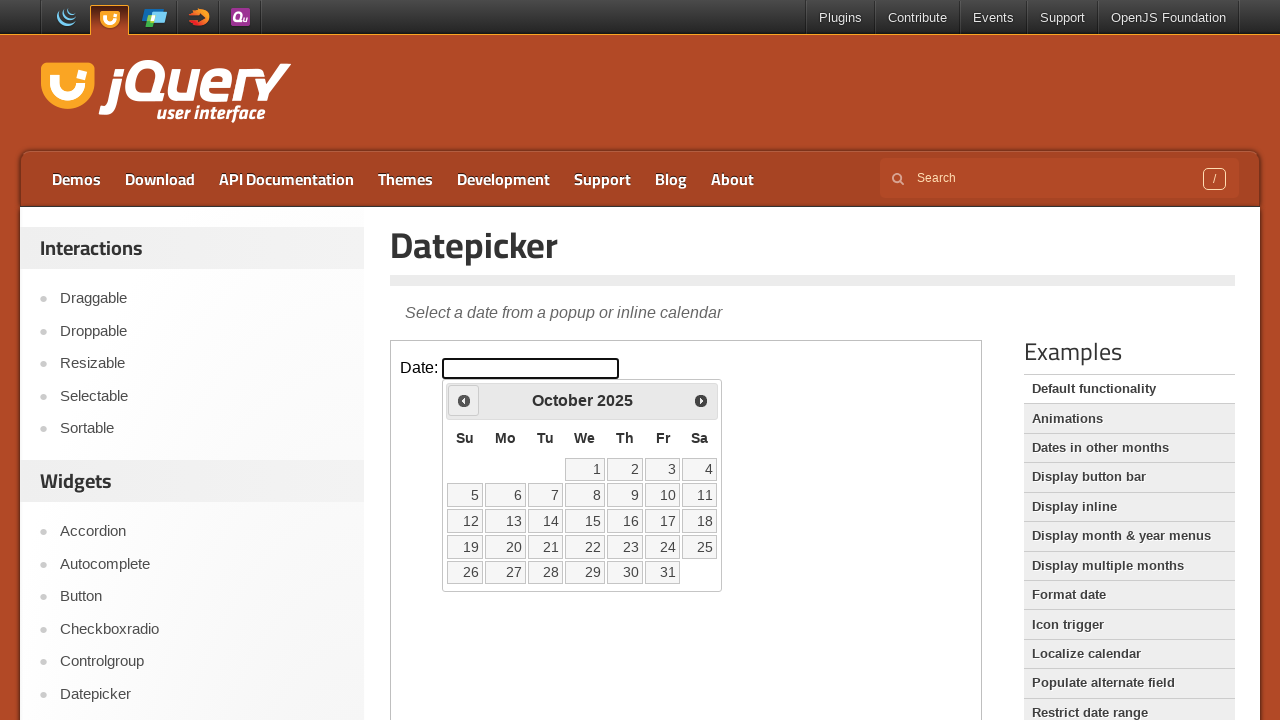

Waited for calendar to update
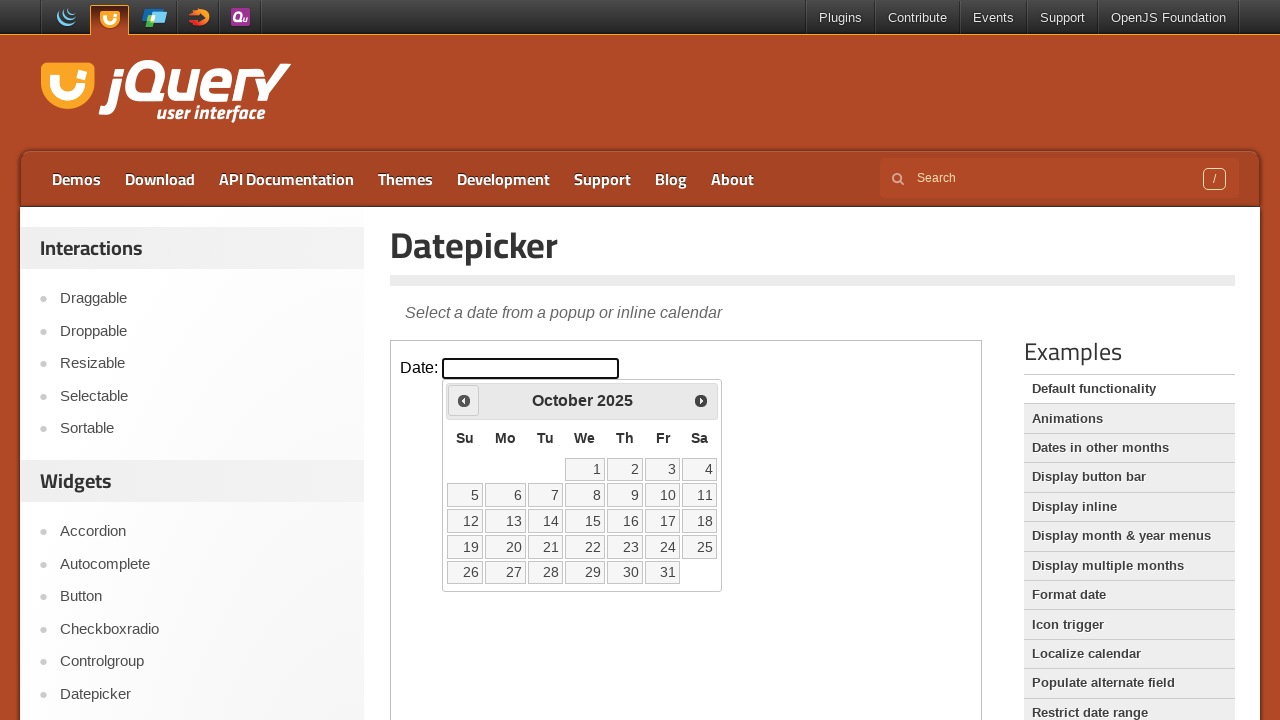

Retrieved current month 'October' and year '2025' from calendar
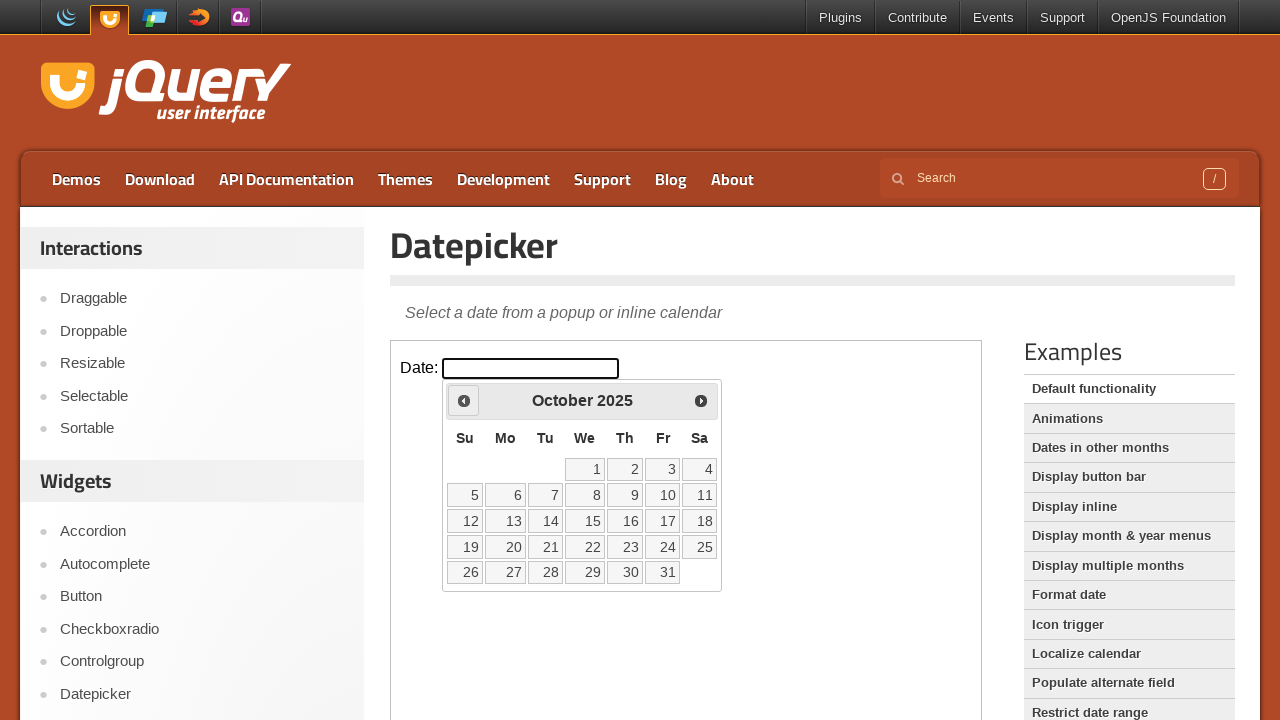

Clicked previous button to navigate to earlier month/year at (464, 400) on iframe.demo-frame >> internal:control=enter-frame >> span.ui-icon-circle-triangl
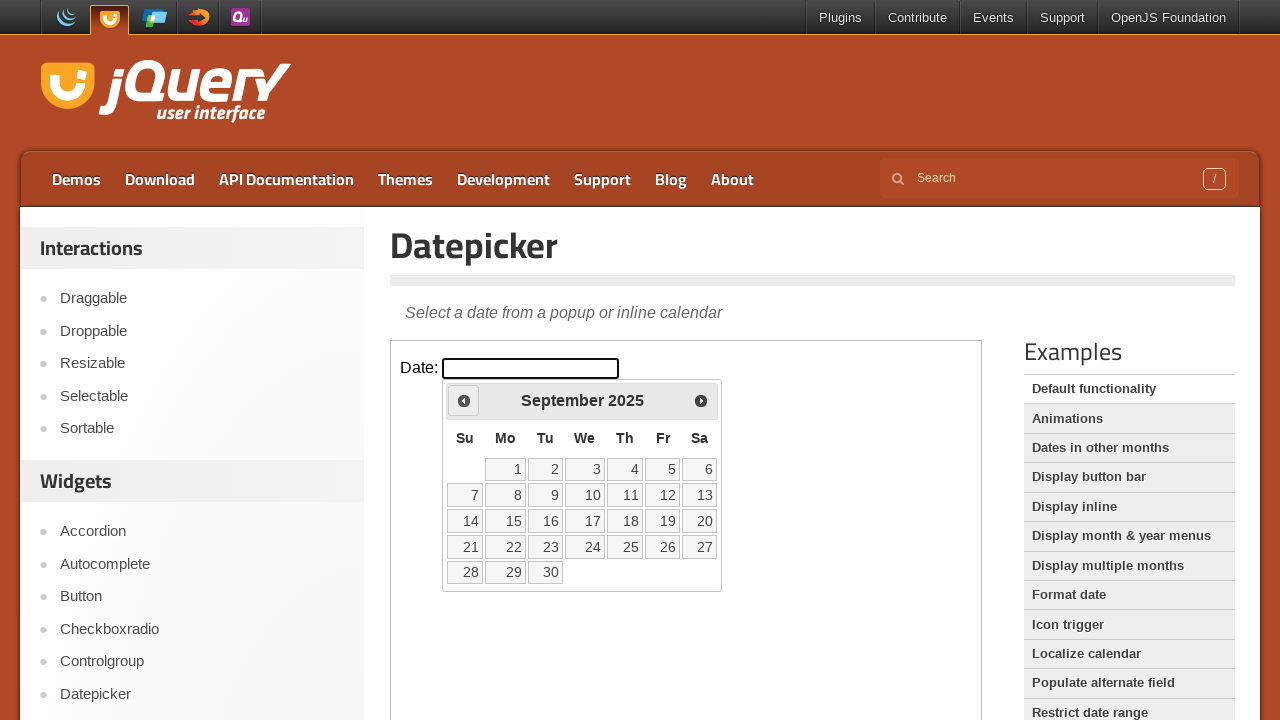

Waited for calendar to update
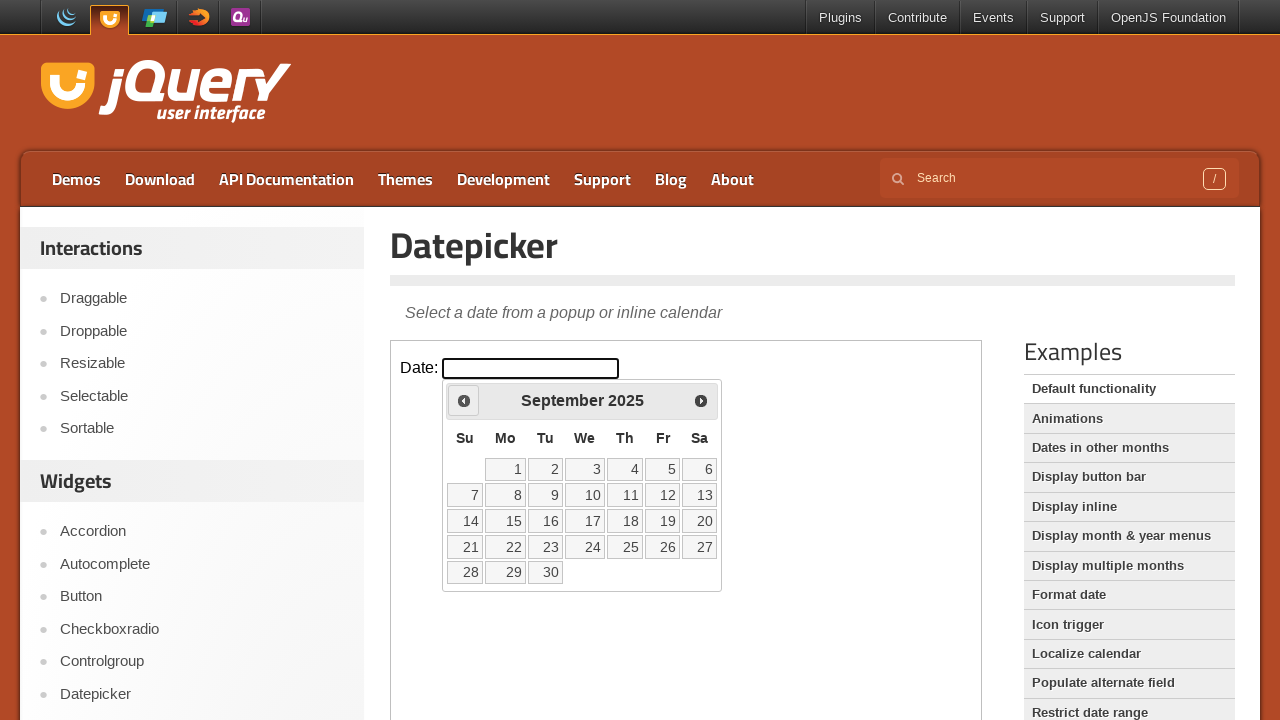

Retrieved current month 'September' and year '2025' from calendar
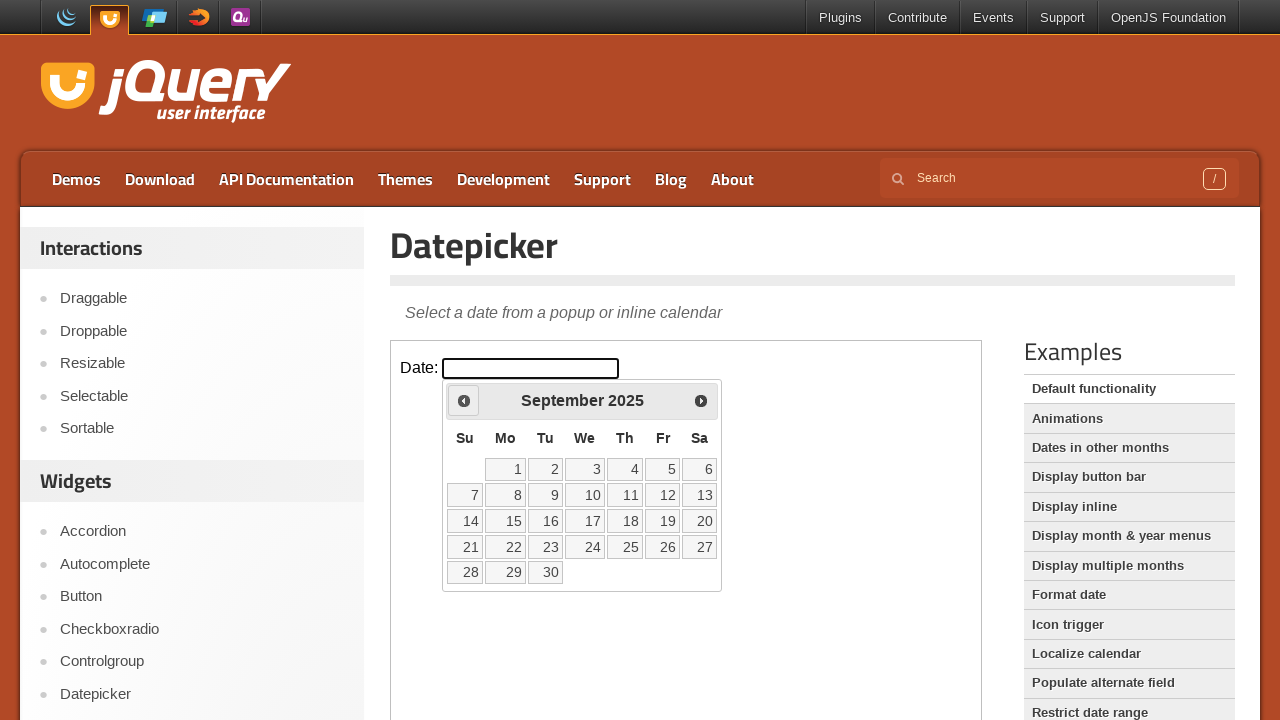

Clicked previous button to navigate to earlier month/year at (464, 400) on iframe.demo-frame >> internal:control=enter-frame >> span.ui-icon-circle-triangl
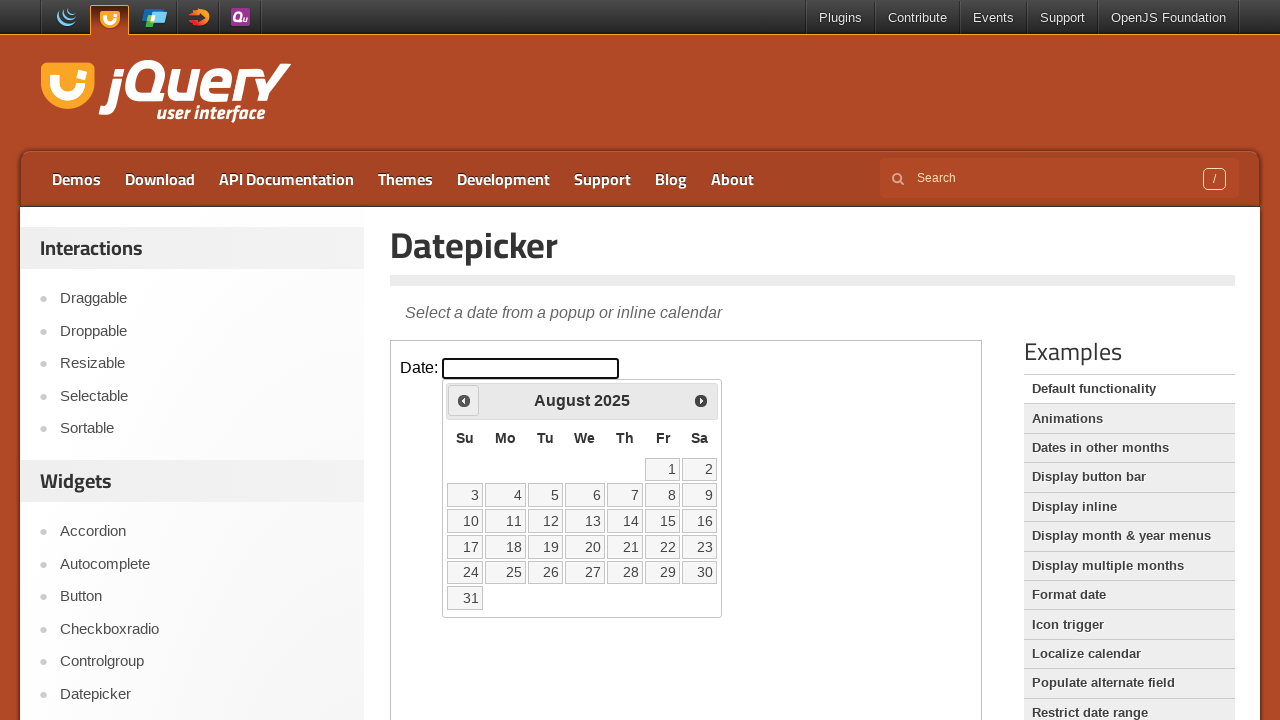

Waited for calendar to update
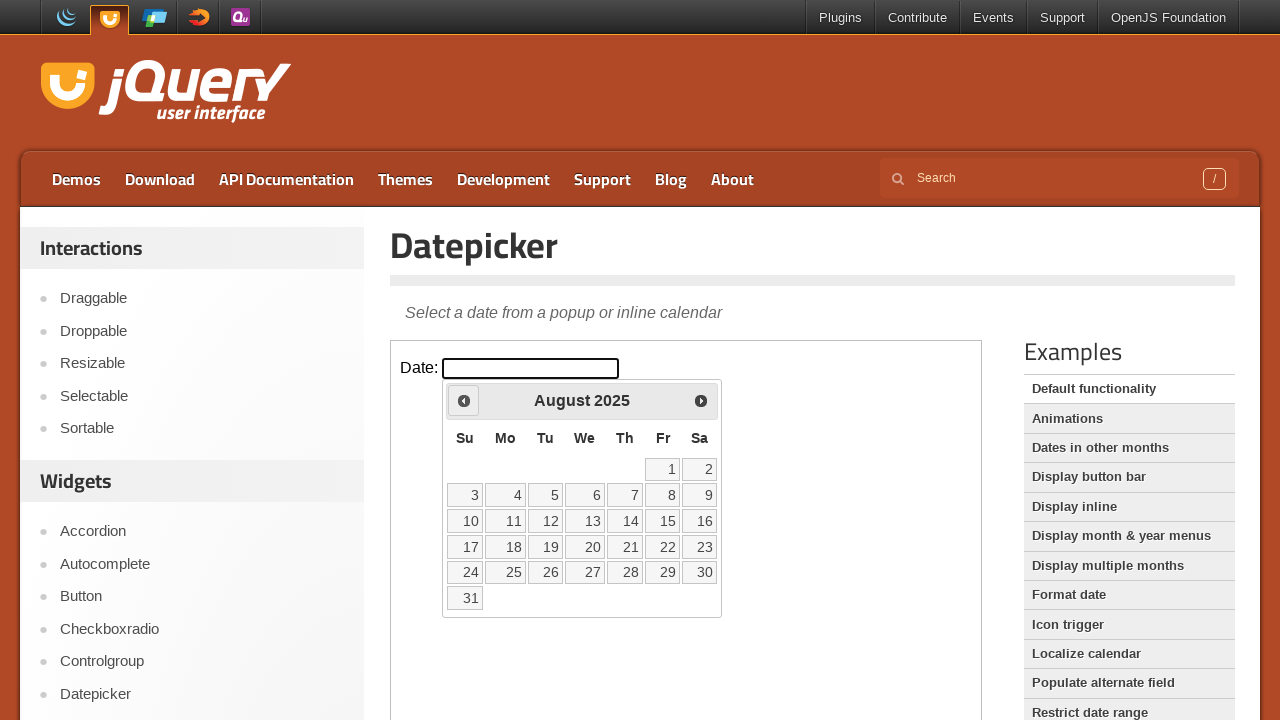

Retrieved current month 'August' and year '2025' from calendar
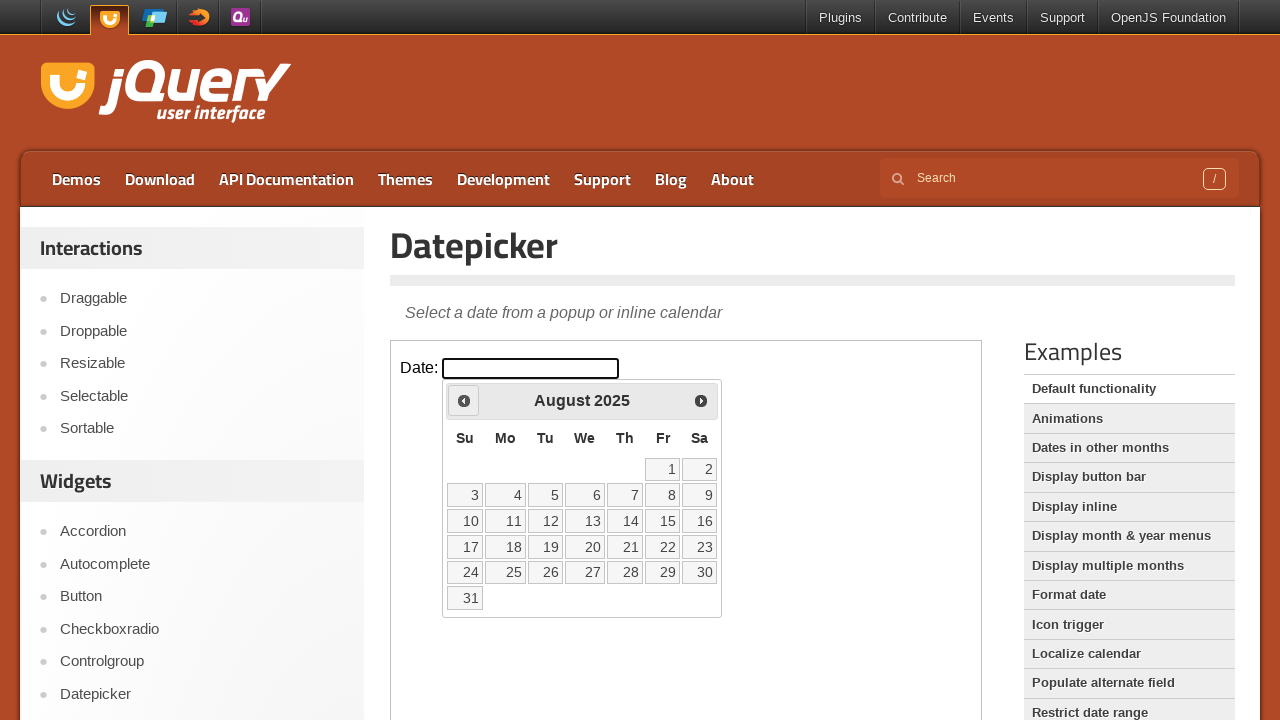

Clicked previous button to navigate to earlier month/year at (464, 400) on iframe.demo-frame >> internal:control=enter-frame >> span.ui-icon-circle-triangl
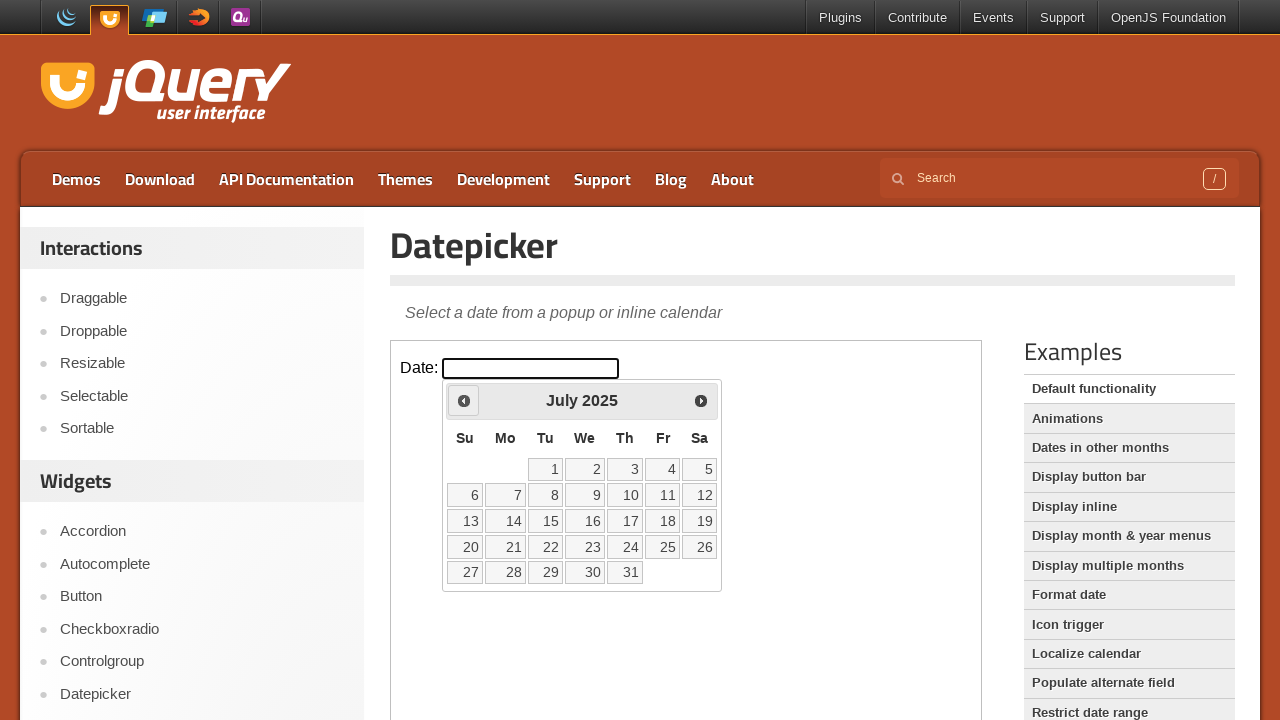

Waited for calendar to update
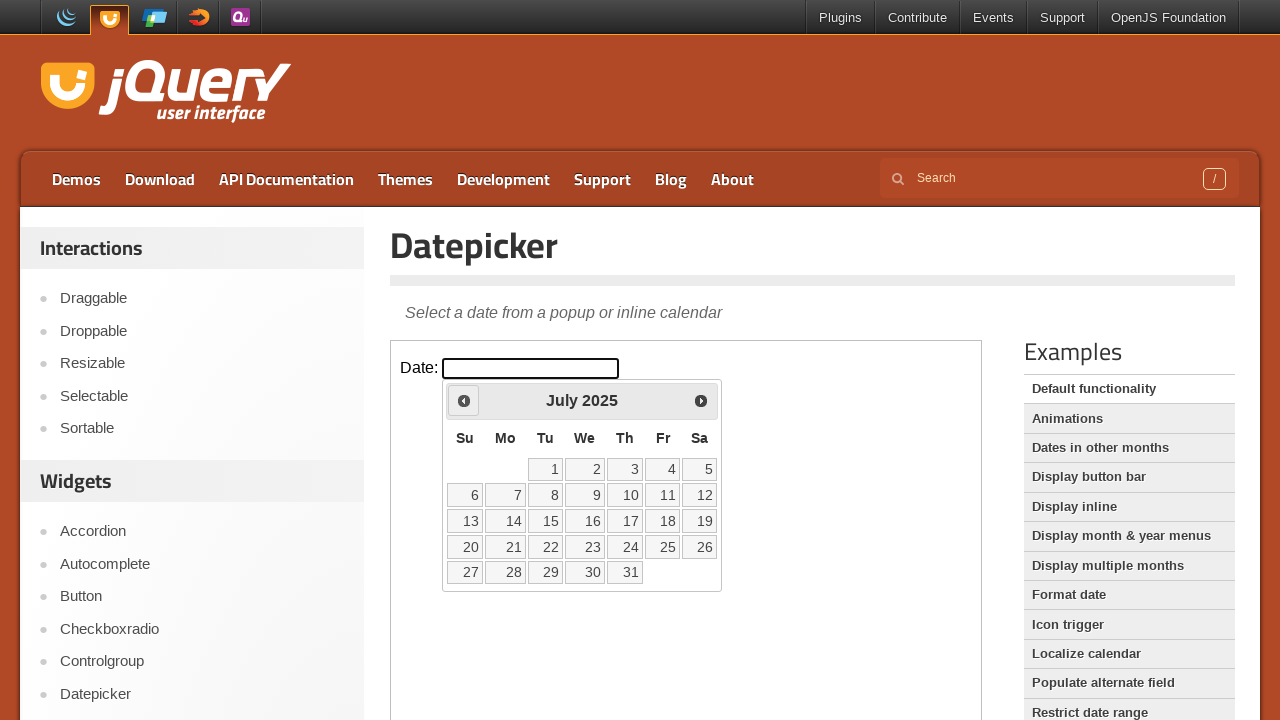

Retrieved current month 'July' and year '2025' from calendar
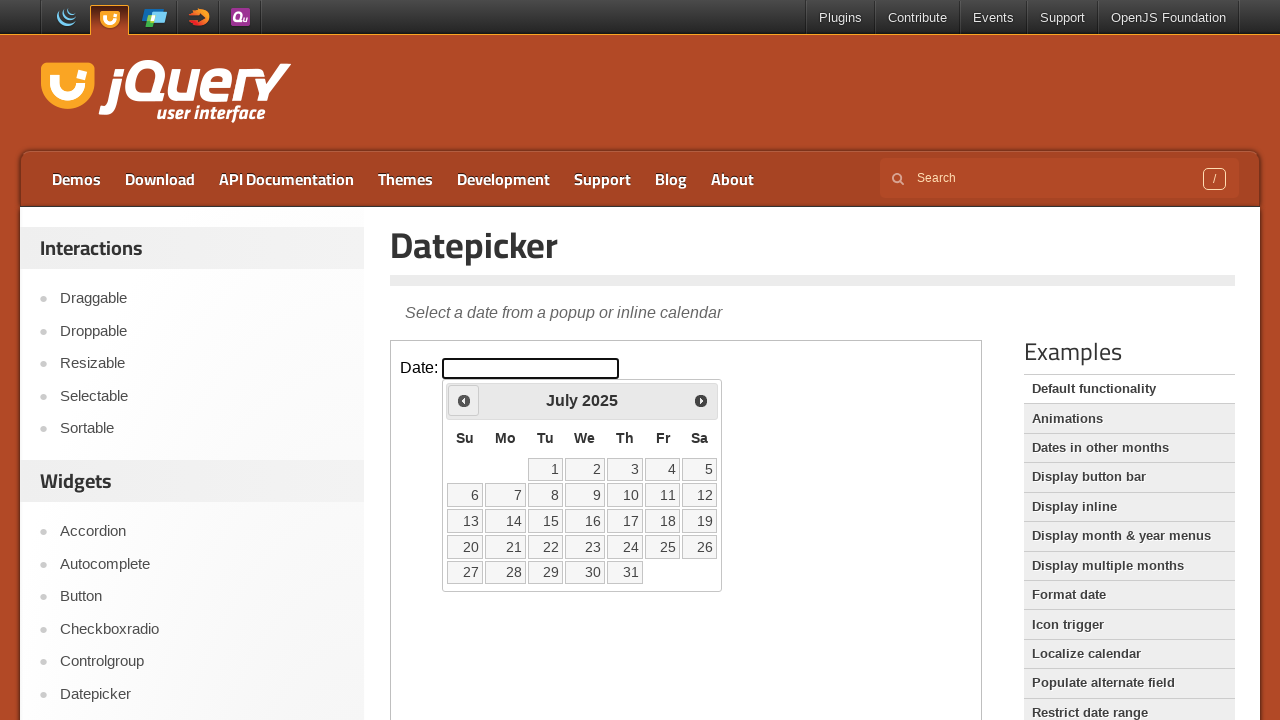

Clicked previous button to navigate to earlier month/year at (464, 400) on iframe.demo-frame >> internal:control=enter-frame >> span.ui-icon-circle-triangl
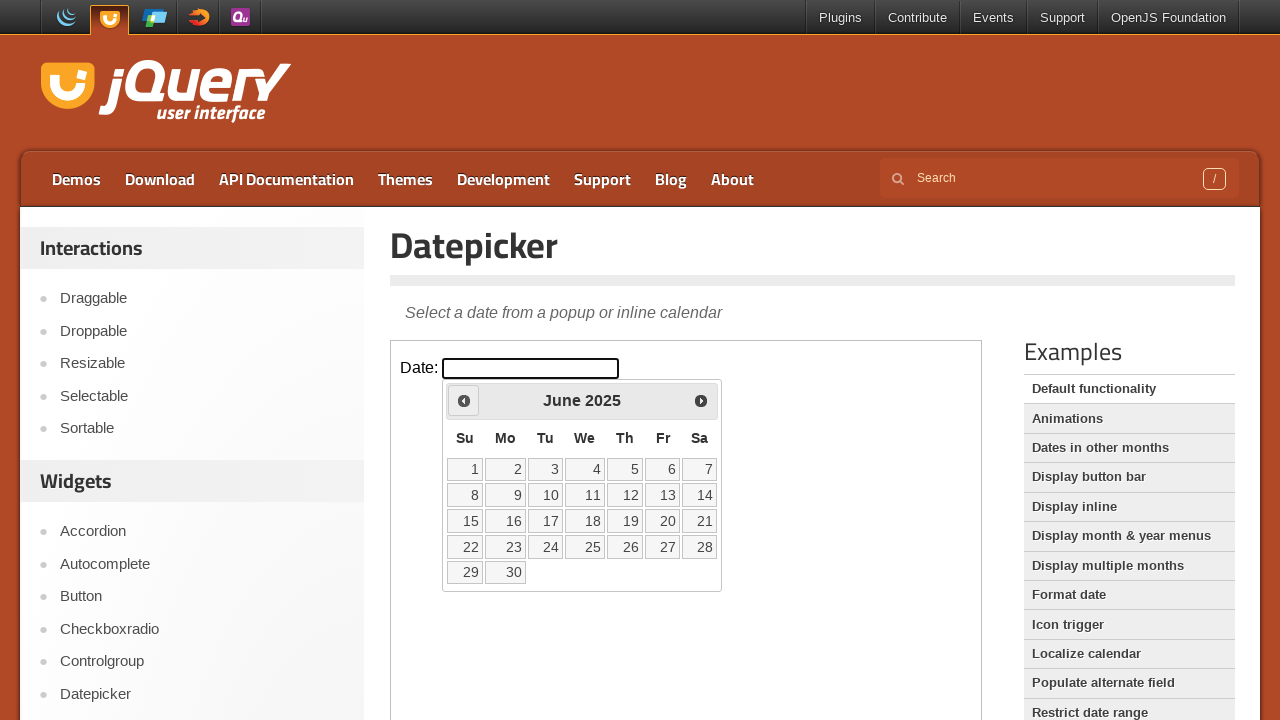

Waited for calendar to update
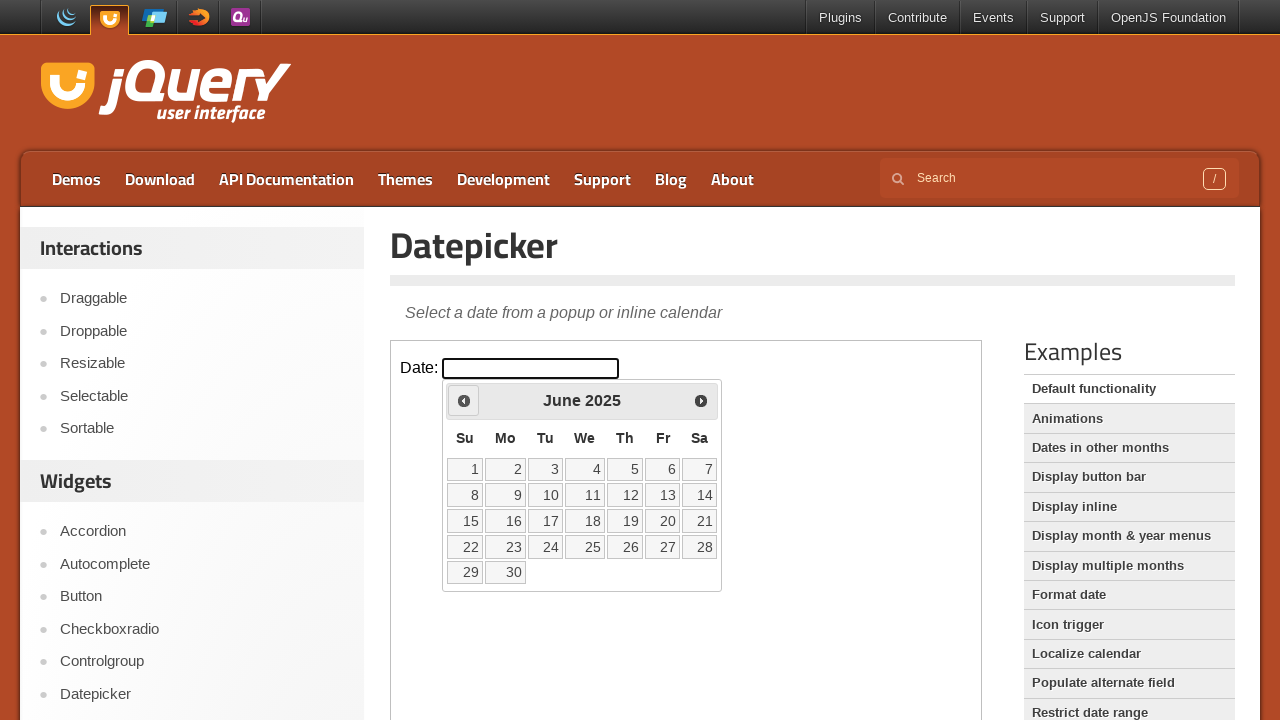

Retrieved current month 'June' and year '2025' from calendar
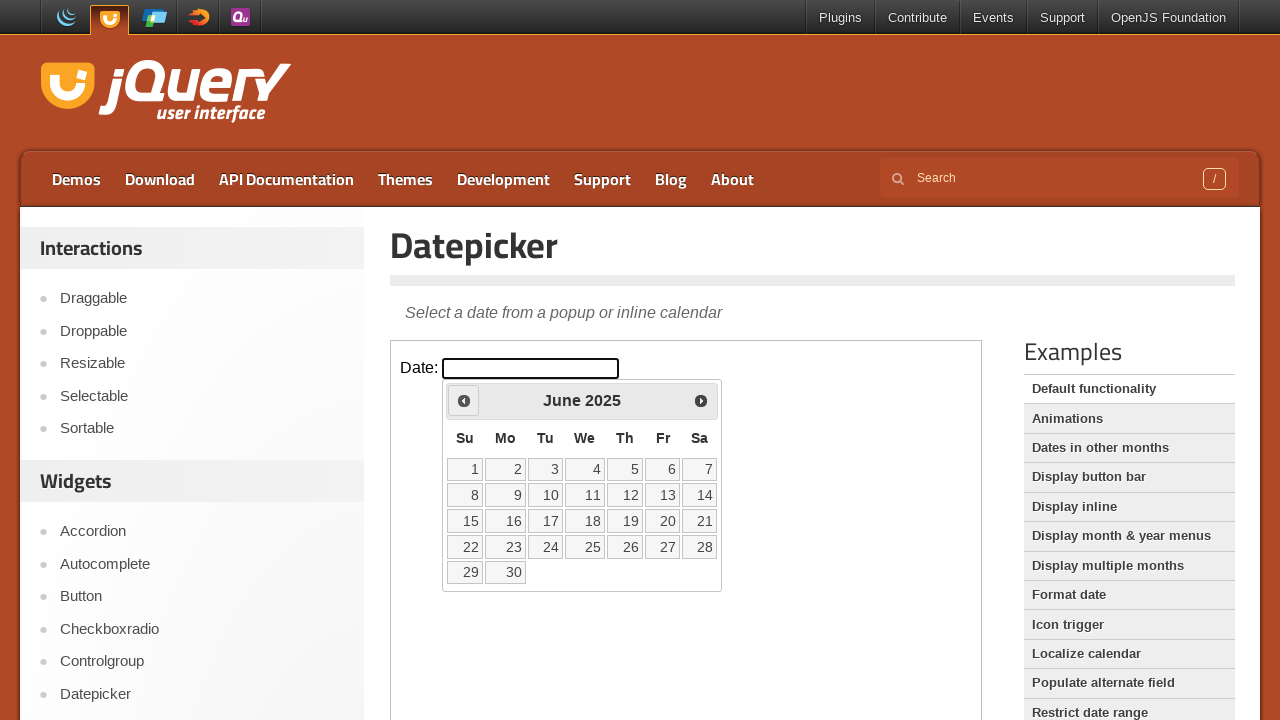

Clicked previous button to navigate to earlier month/year at (464, 400) on iframe.demo-frame >> internal:control=enter-frame >> span.ui-icon-circle-triangl
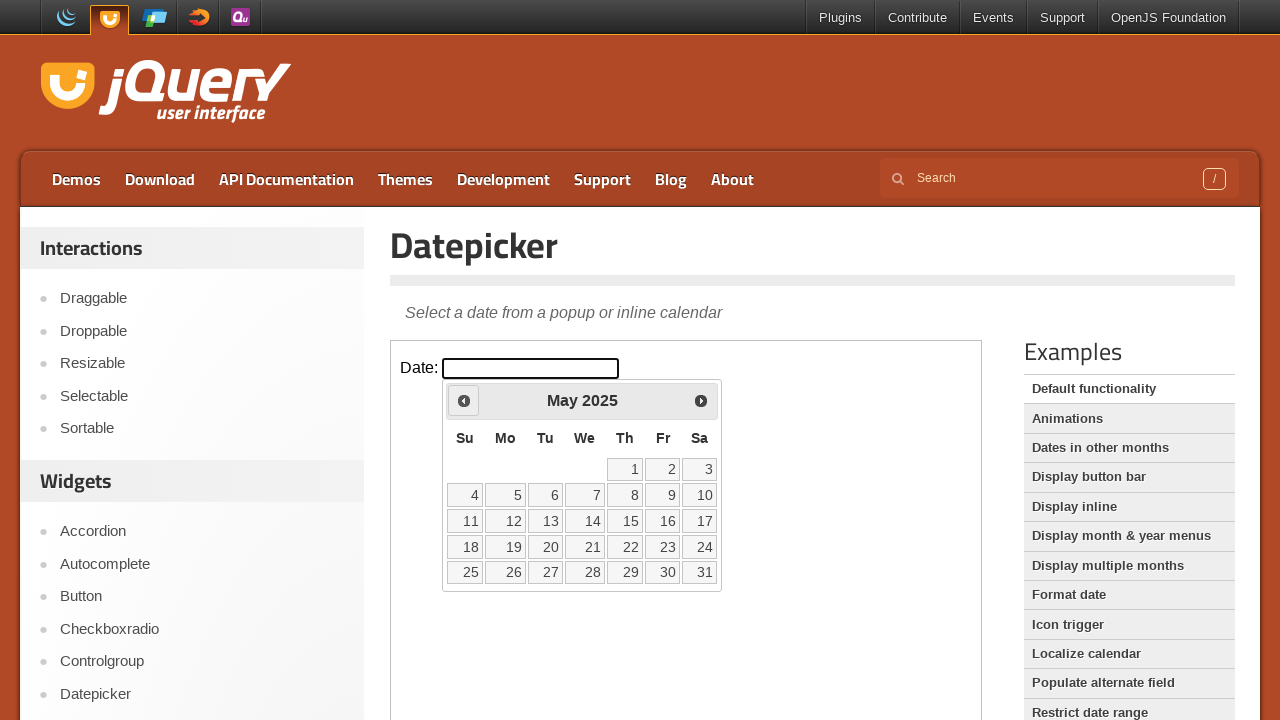

Waited for calendar to update
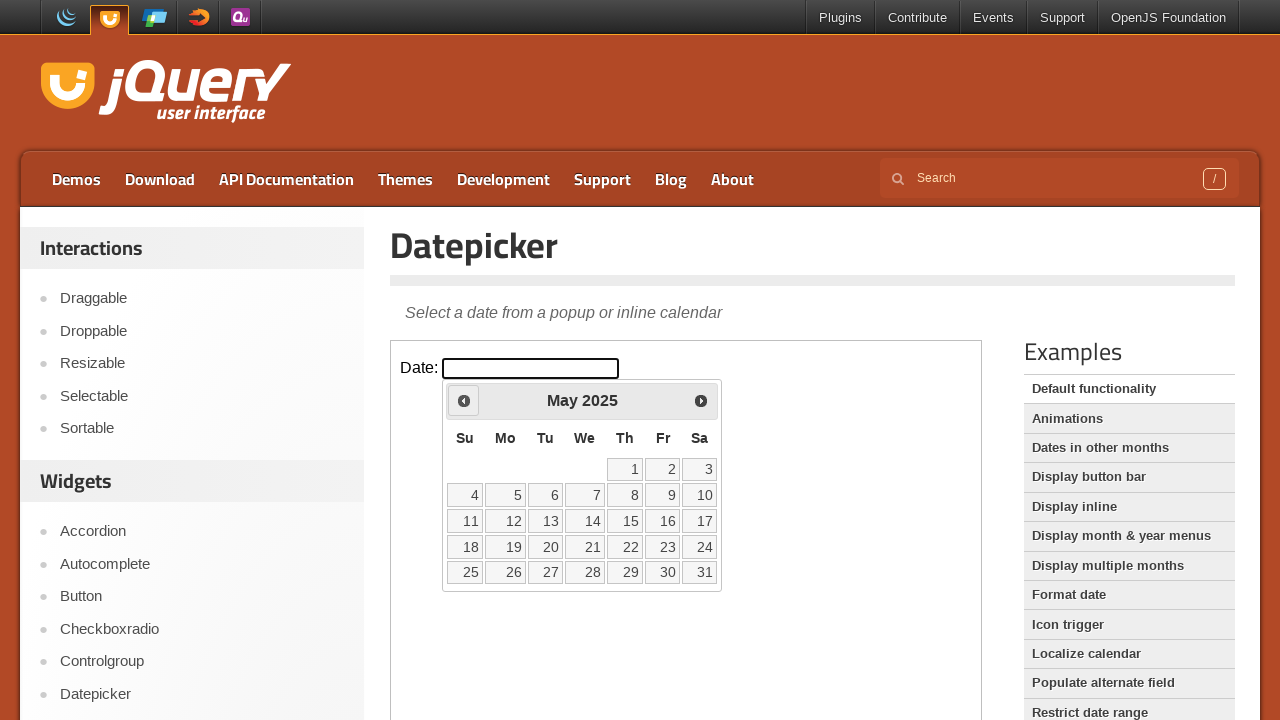

Retrieved current month 'May' and year '2025' from calendar
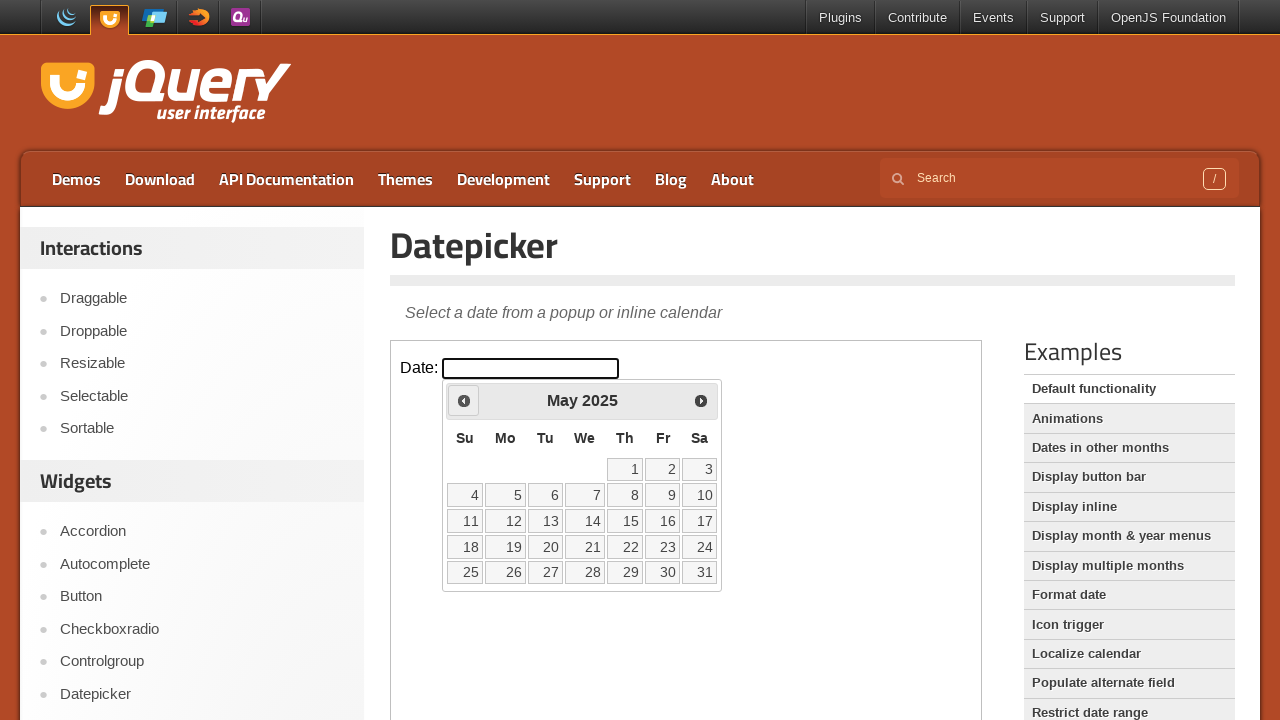

Clicked previous button to navigate to earlier month/year at (464, 400) on iframe.demo-frame >> internal:control=enter-frame >> span.ui-icon-circle-triangl
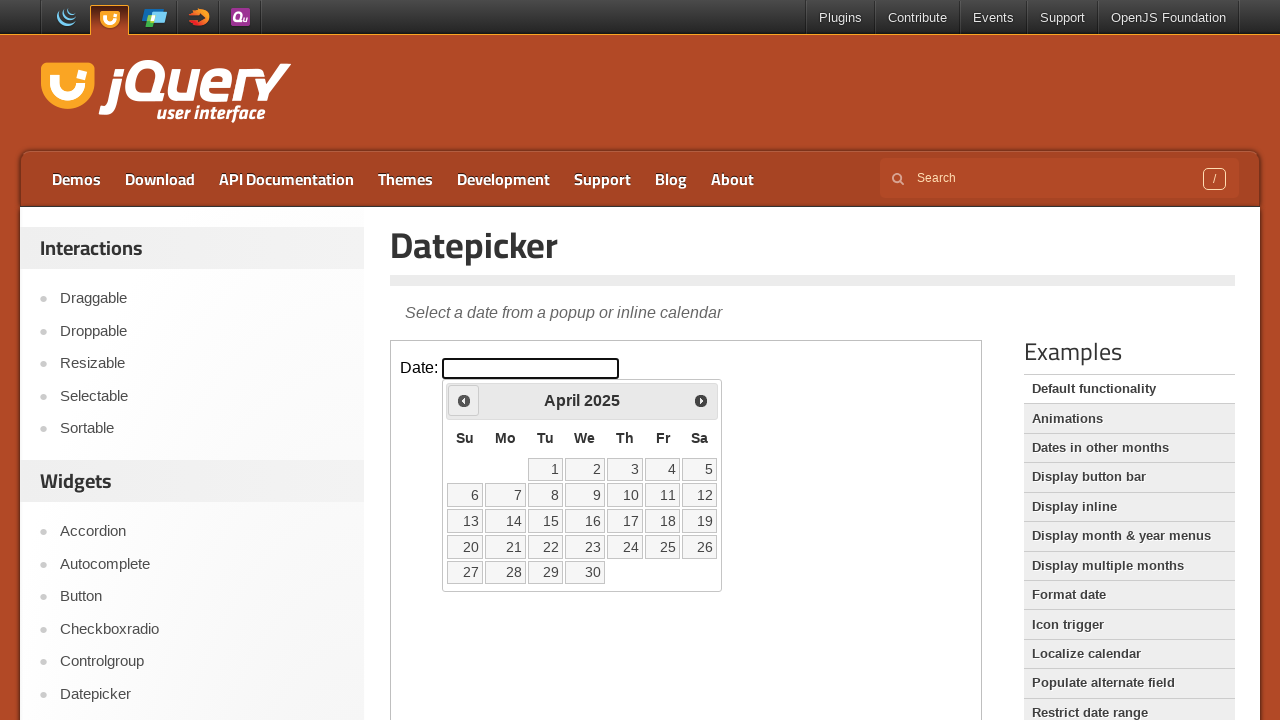

Waited for calendar to update
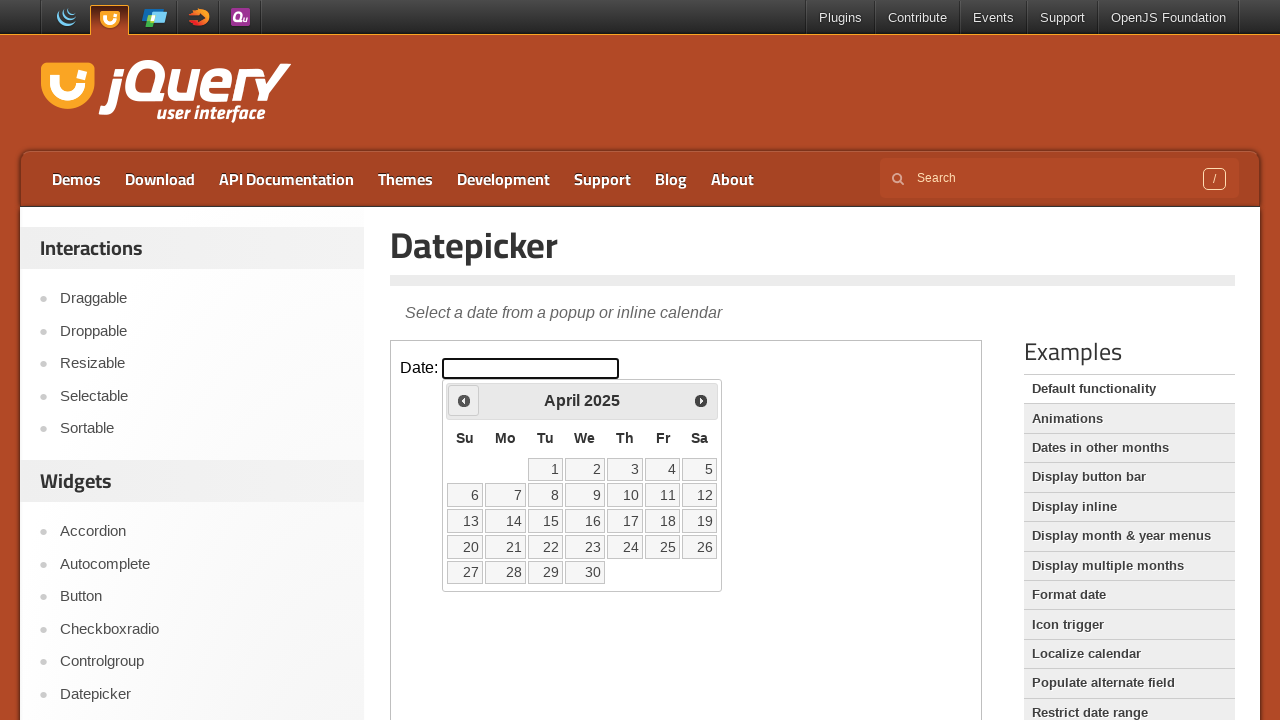

Retrieved current month 'April' and year '2025' from calendar
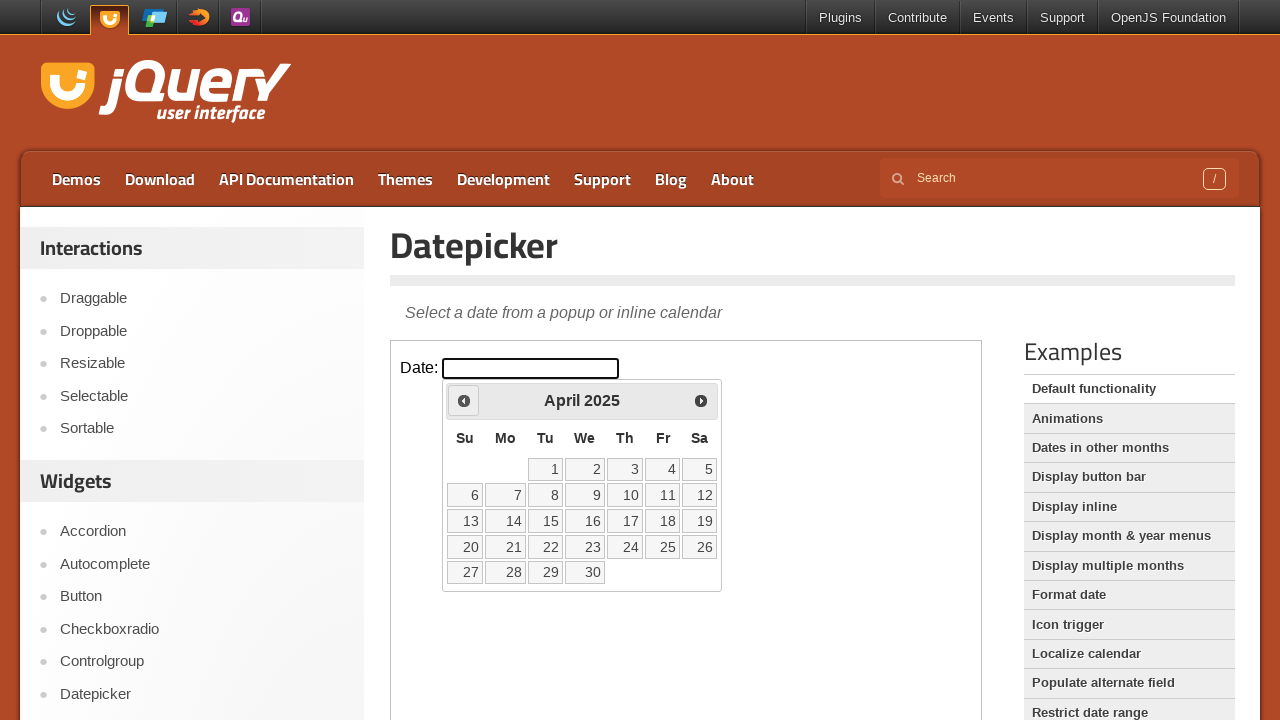

Clicked previous button to navigate to earlier month/year at (464, 400) on iframe.demo-frame >> internal:control=enter-frame >> span.ui-icon-circle-triangl
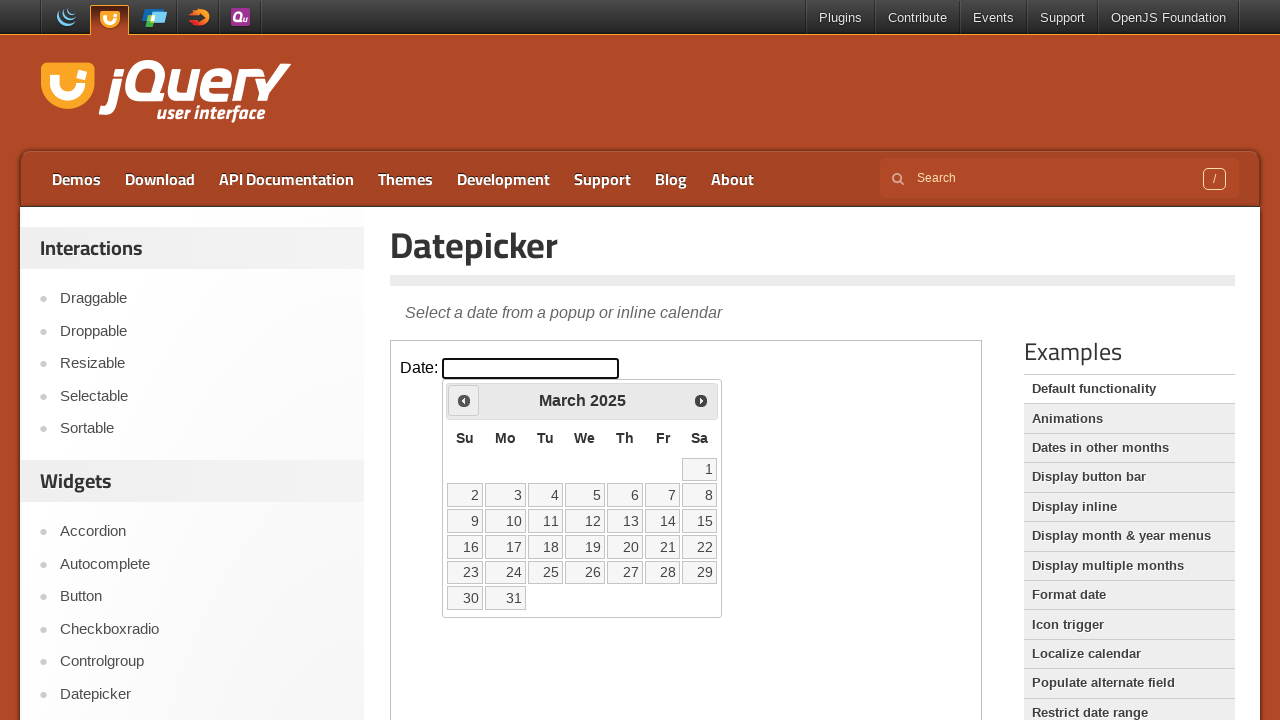

Waited for calendar to update
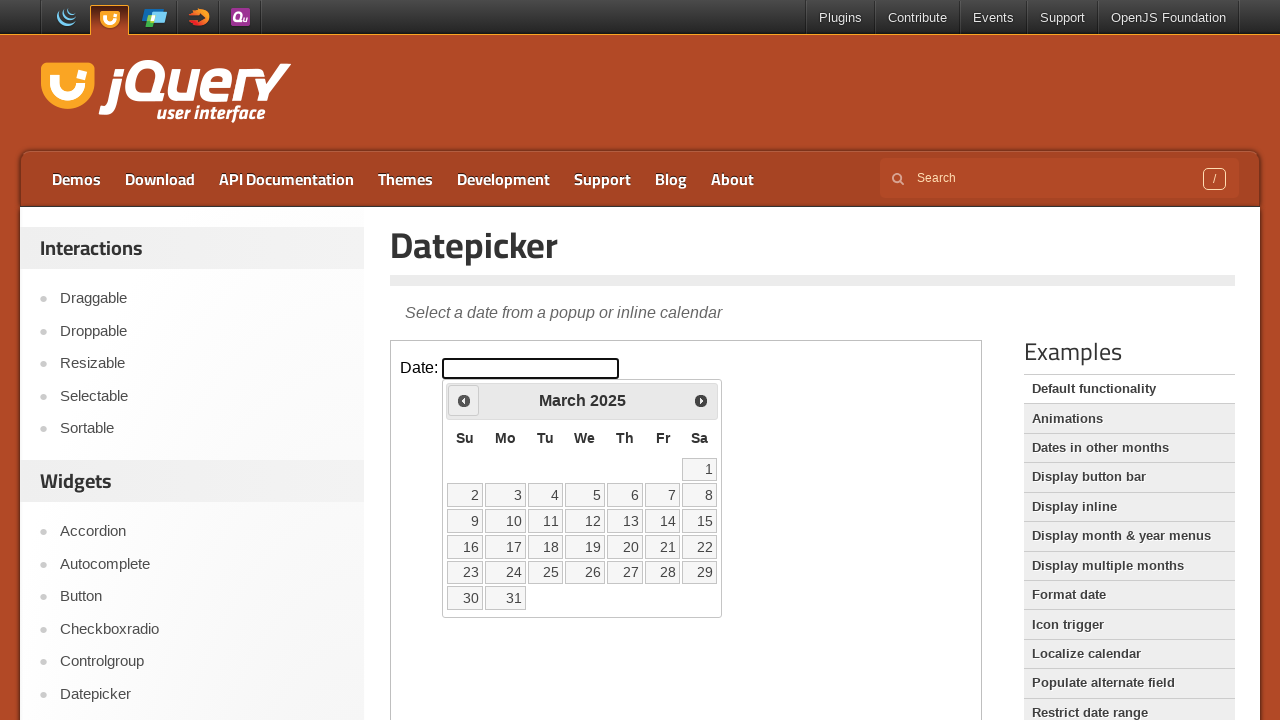

Retrieved current month 'March' and year '2025' from calendar
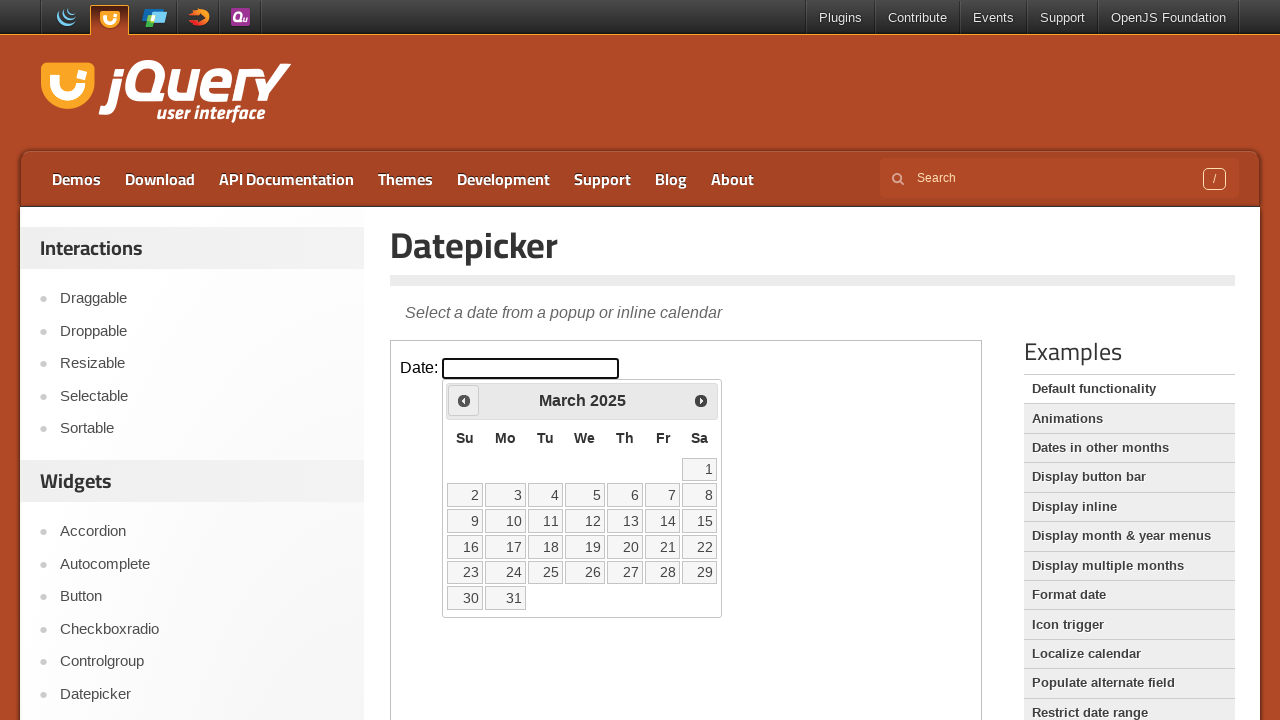

Clicked previous button to navigate to earlier month/year at (464, 400) on iframe.demo-frame >> internal:control=enter-frame >> span.ui-icon-circle-triangl
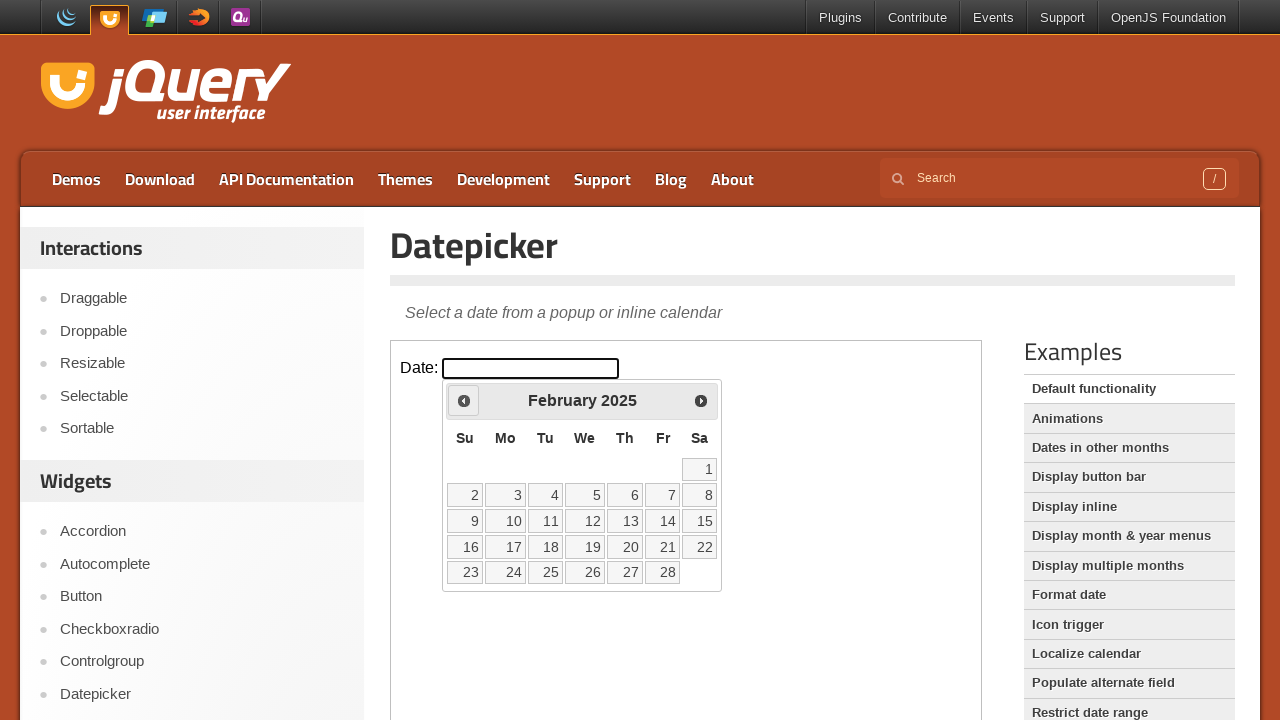

Waited for calendar to update
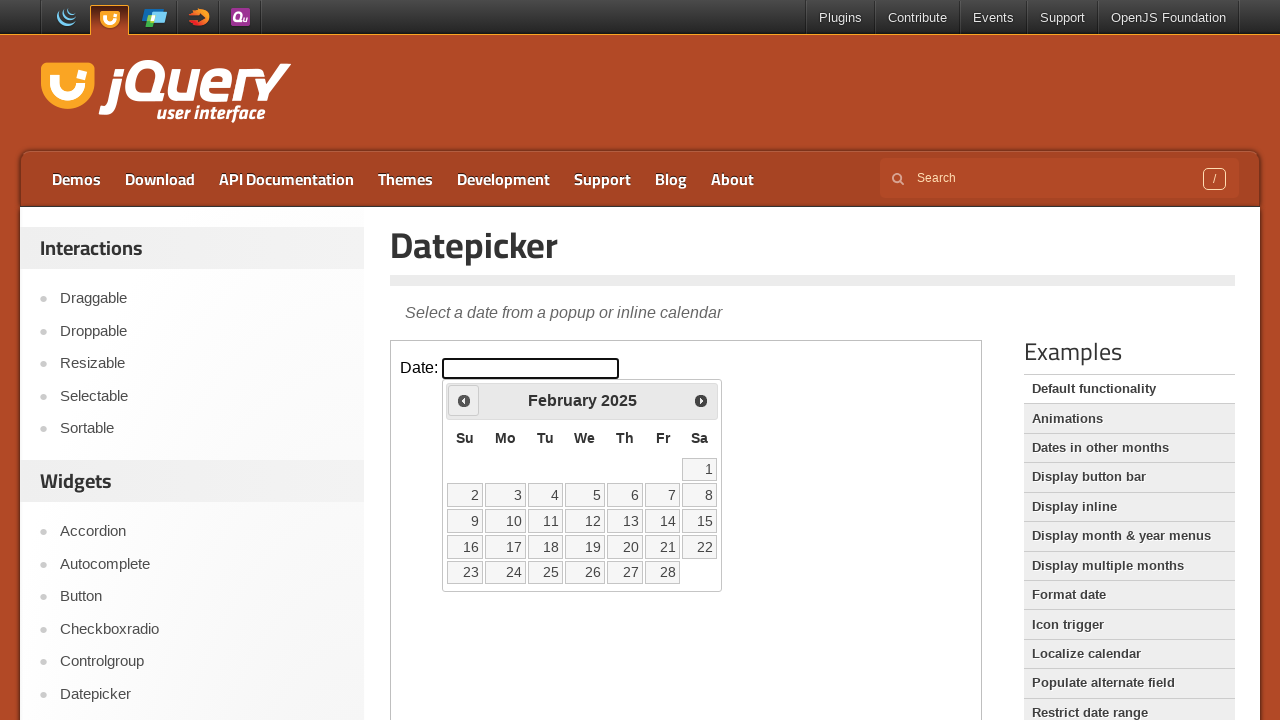

Retrieved current month 'February' and year '2025' from calendar
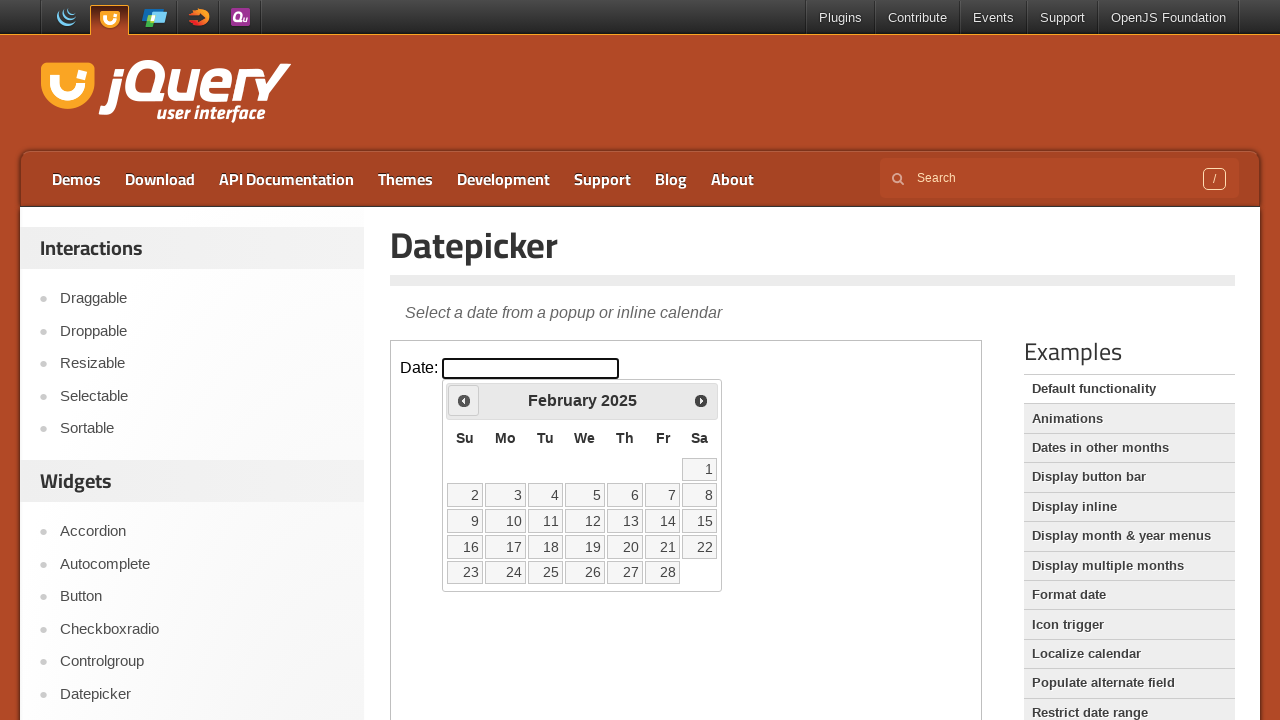

Clicked previous button to navigate to earlier month/year at (464, 400) on iframe.demo-frame >> internal:control=enter-frame >> span.ui-icon-circle-triangl
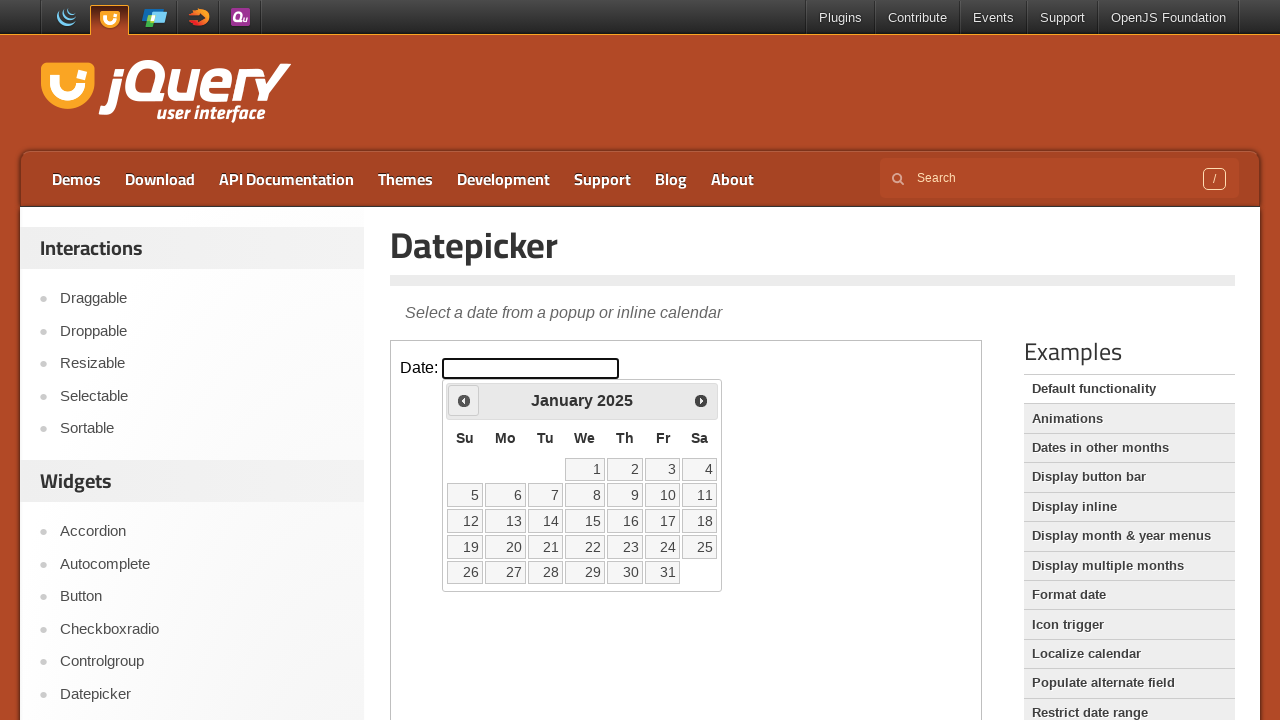

Waited for calendar to update
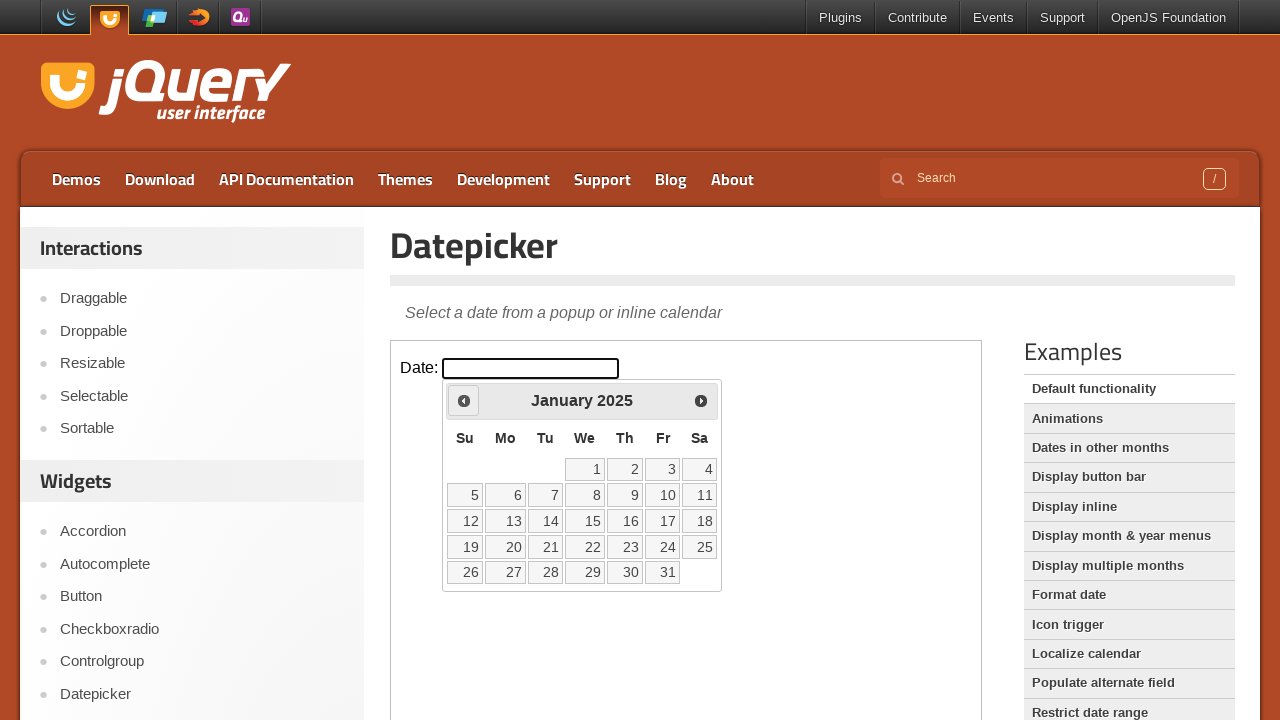

Retrieved current month 'January' and year '2025' from calendar
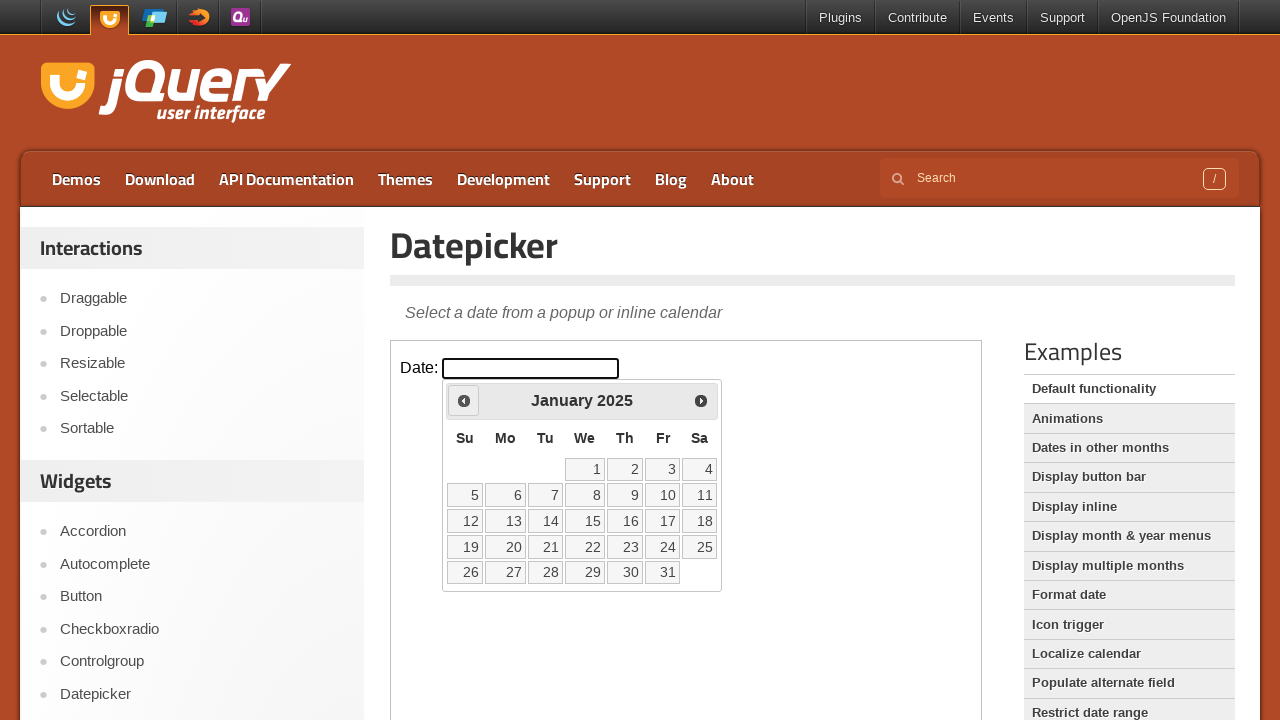

Clicked previous button to navigate to earlier month/year at (464, 400) on iframe.demo-frame >> internal:control=enter-frame >> span.ui-icon-circle-triangl
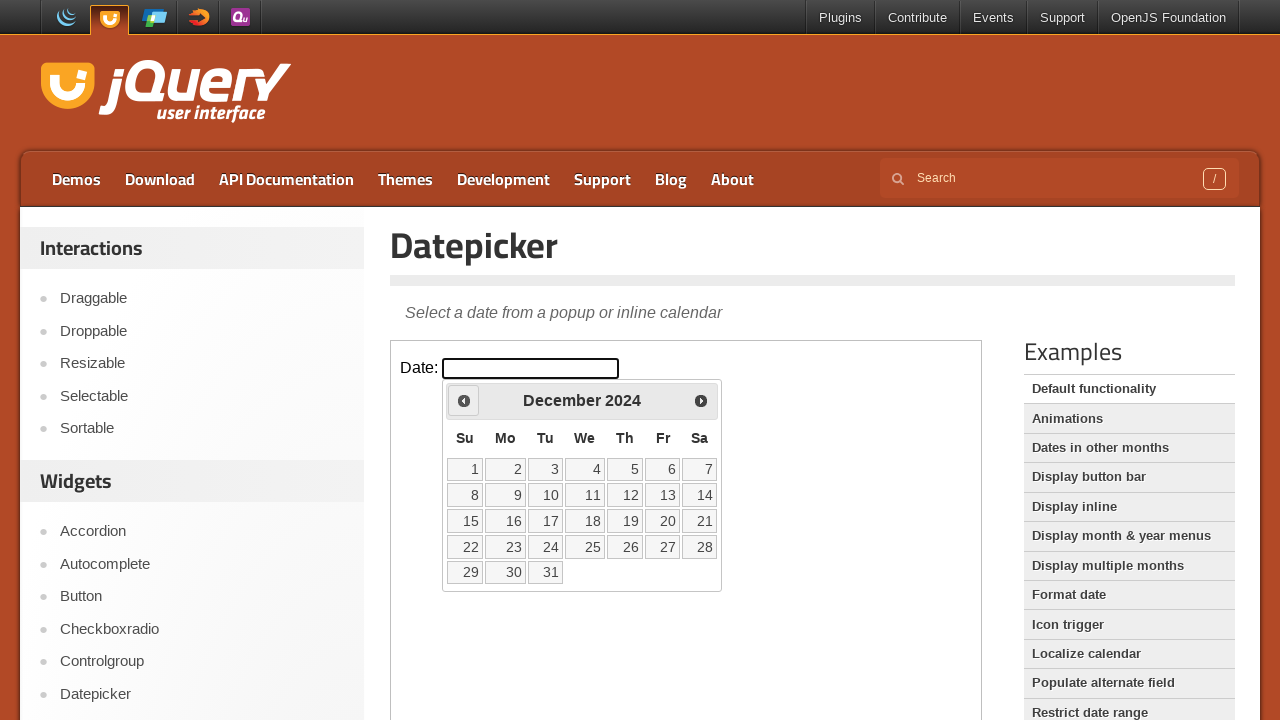

Waited for calendar to update
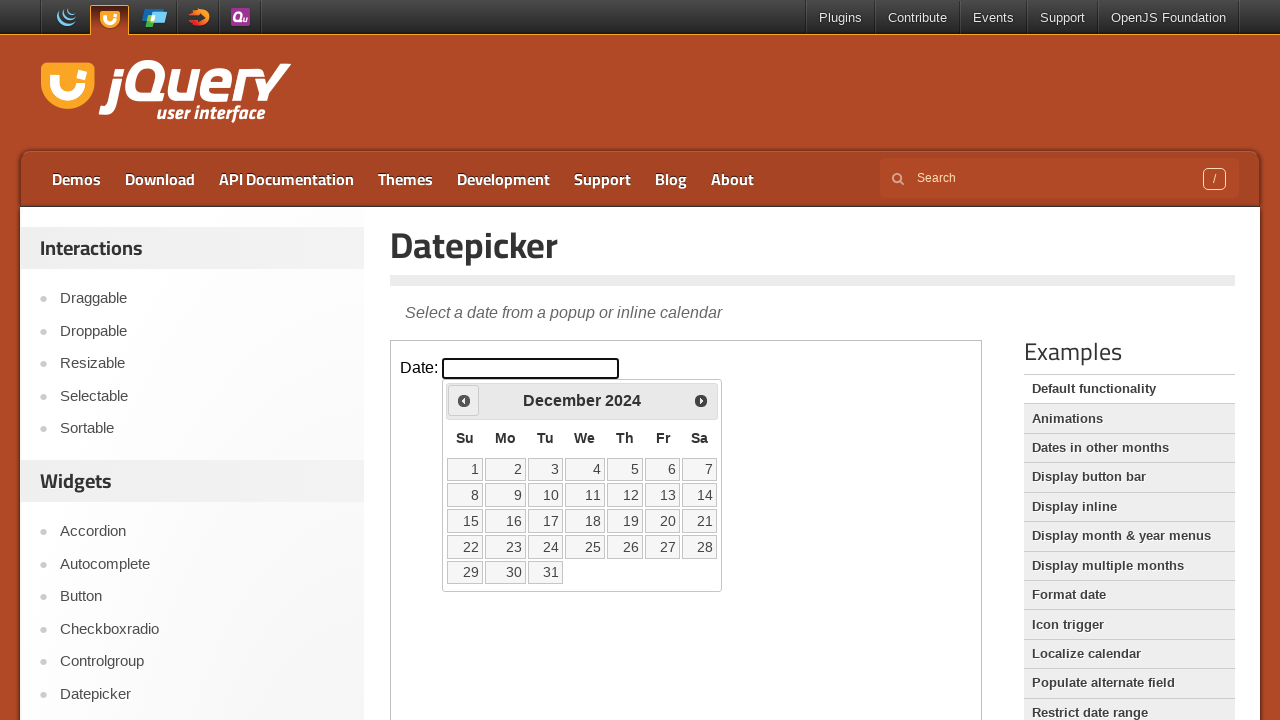

Retrieved current month 'December' and year '2024' from calendar
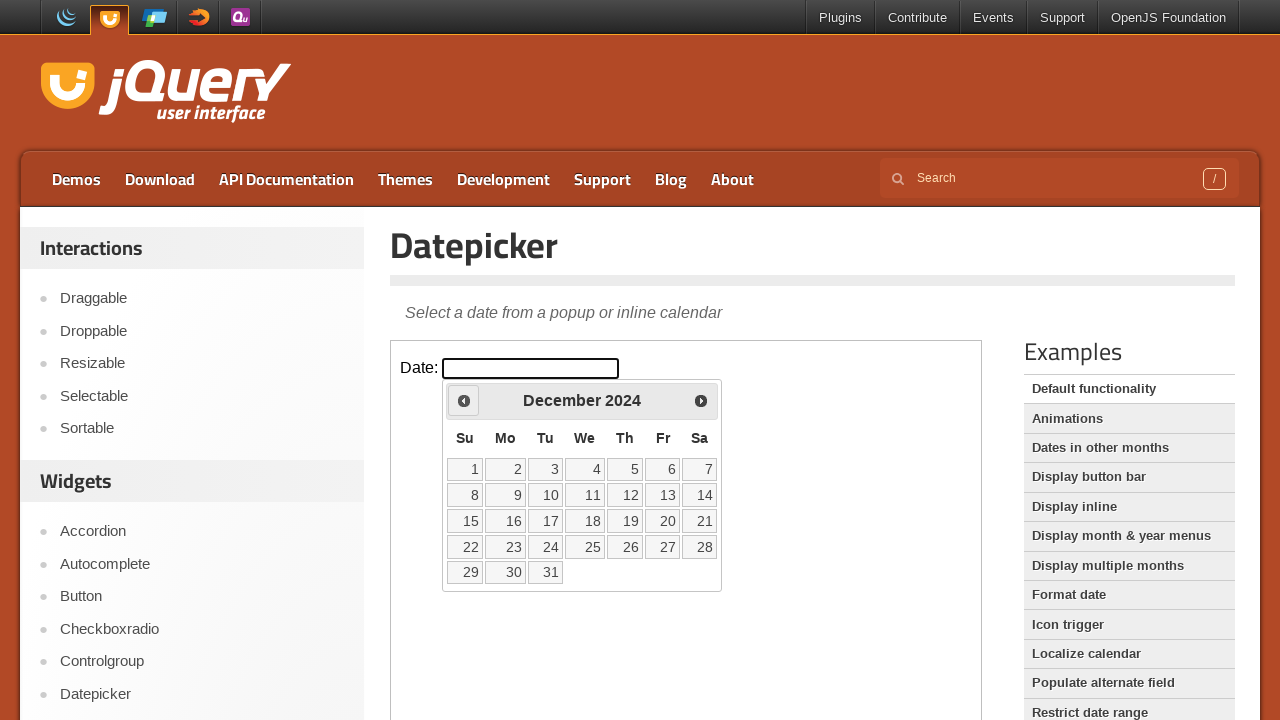

Clicked previous button to navigate to earlier month/year at (464, 400) on iframe.demo-frame >> internal:control=enter-frame >> span.ui-icon-circle-triangl
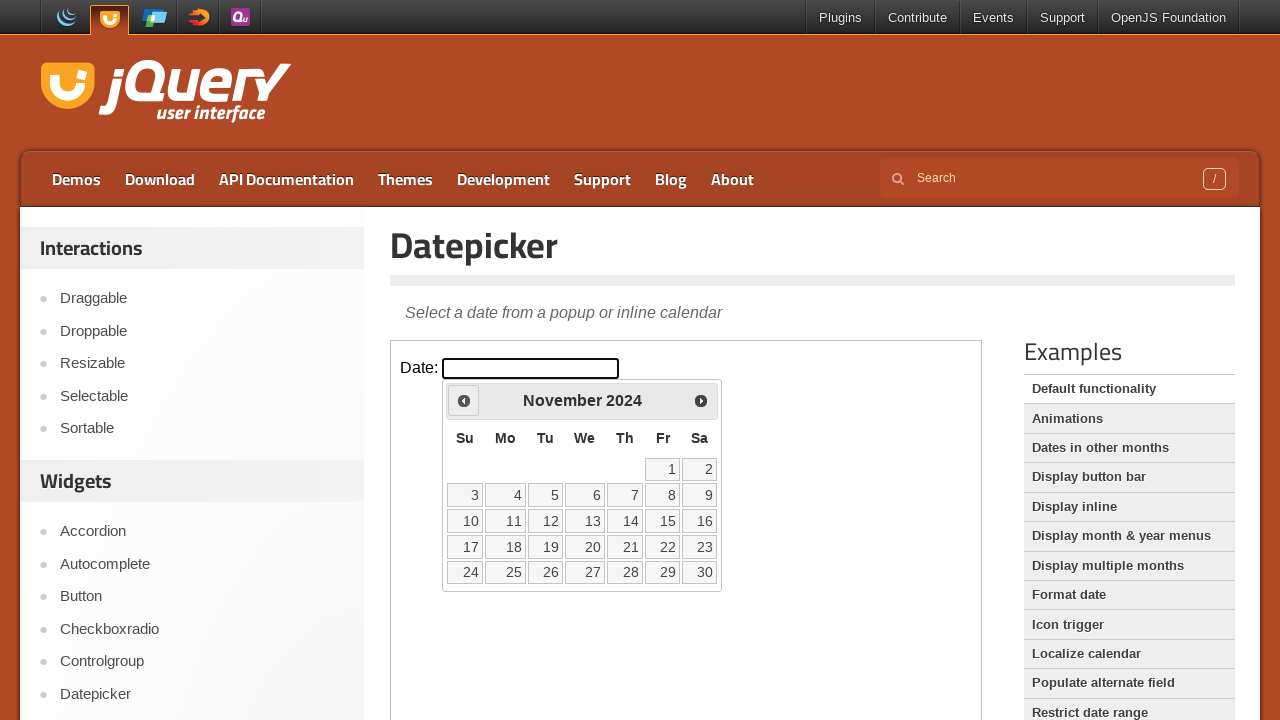

Waited for calendar to update
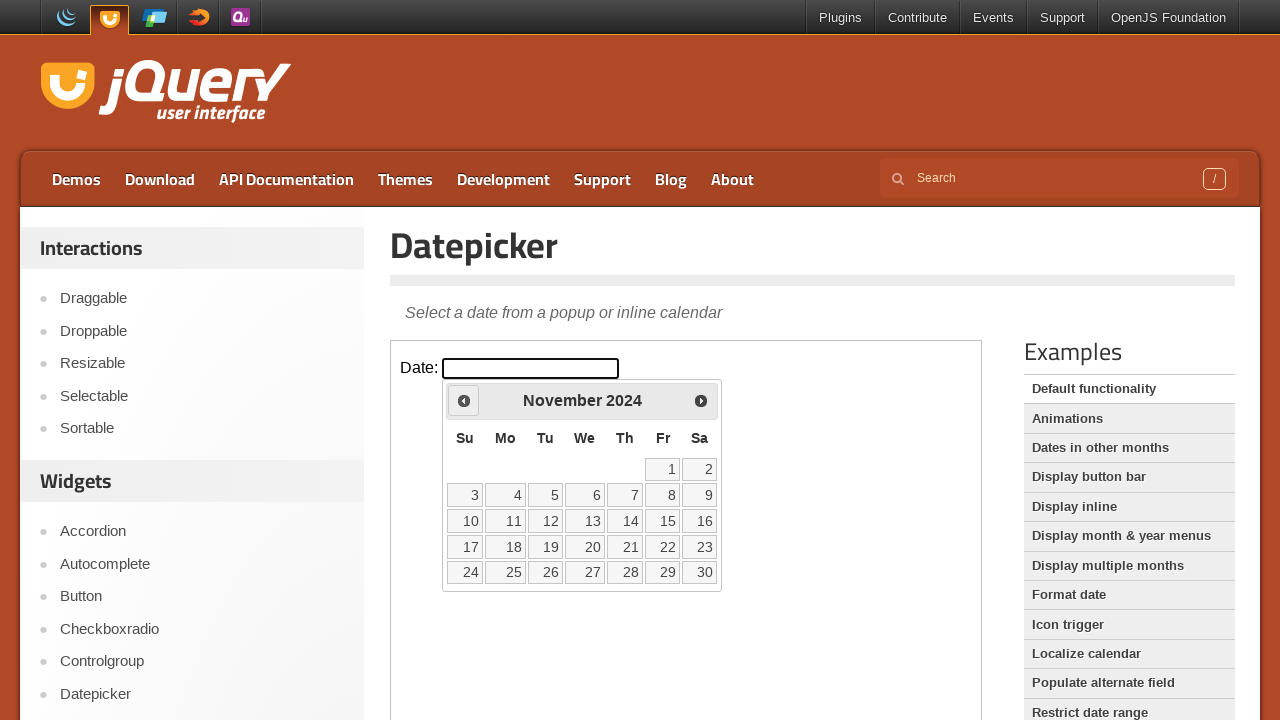

Retrieved current month 'November' and year '2024' from calendar
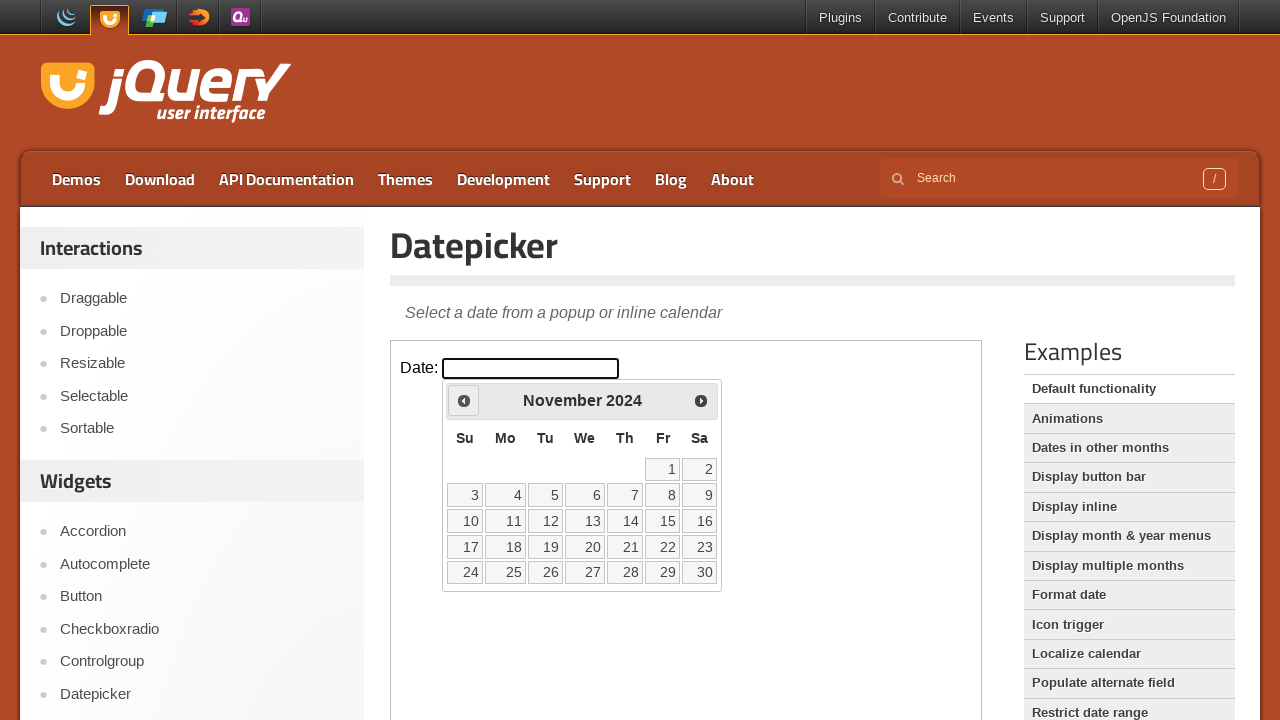

Clicked previous button to navigate to earlier month/year at (464, 400) on iframe.demo-frame >> internal:control=enter-frame >> span.ui-icon-circle-triangl
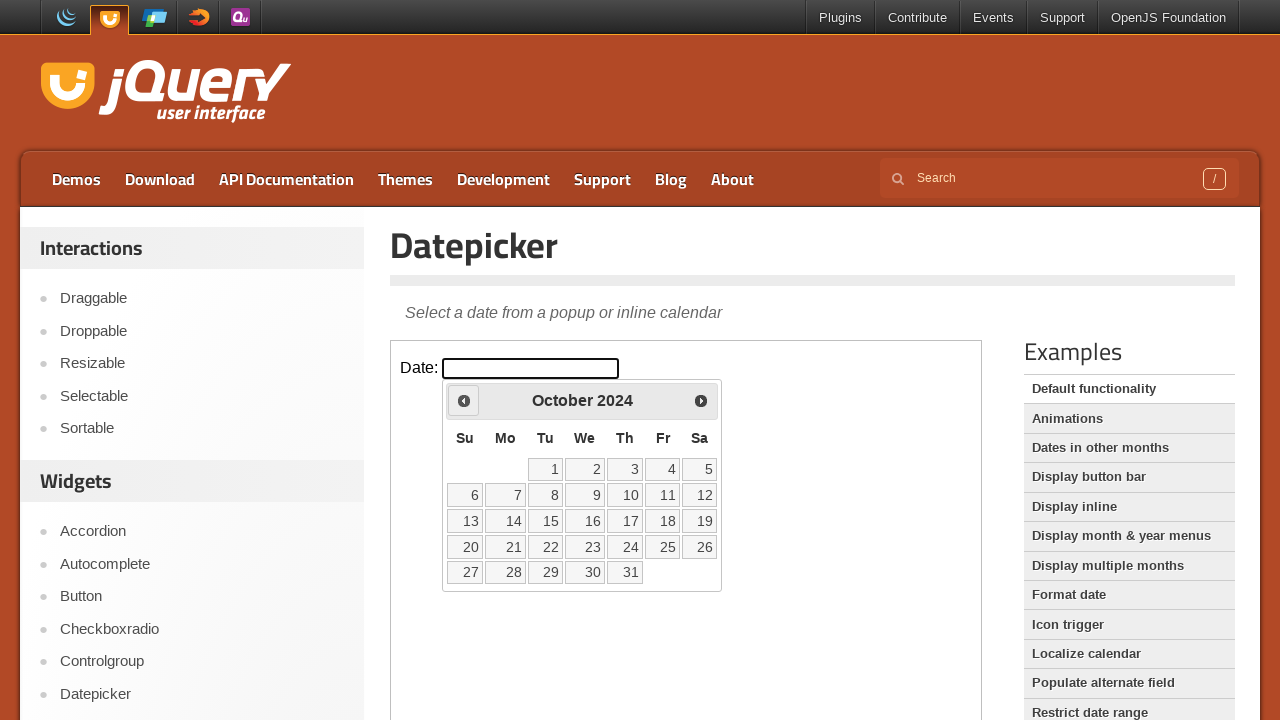

Waited for calendar to update
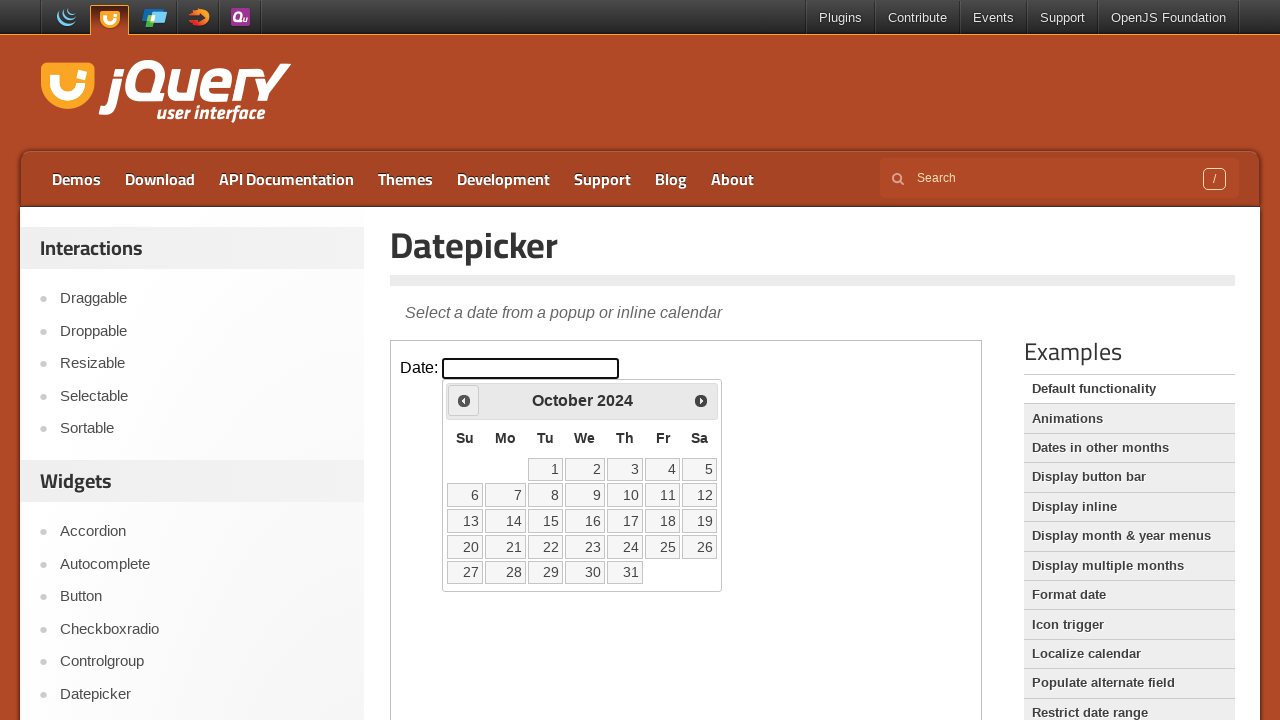

Retrieved current month 'October' and year '2024' from calendar
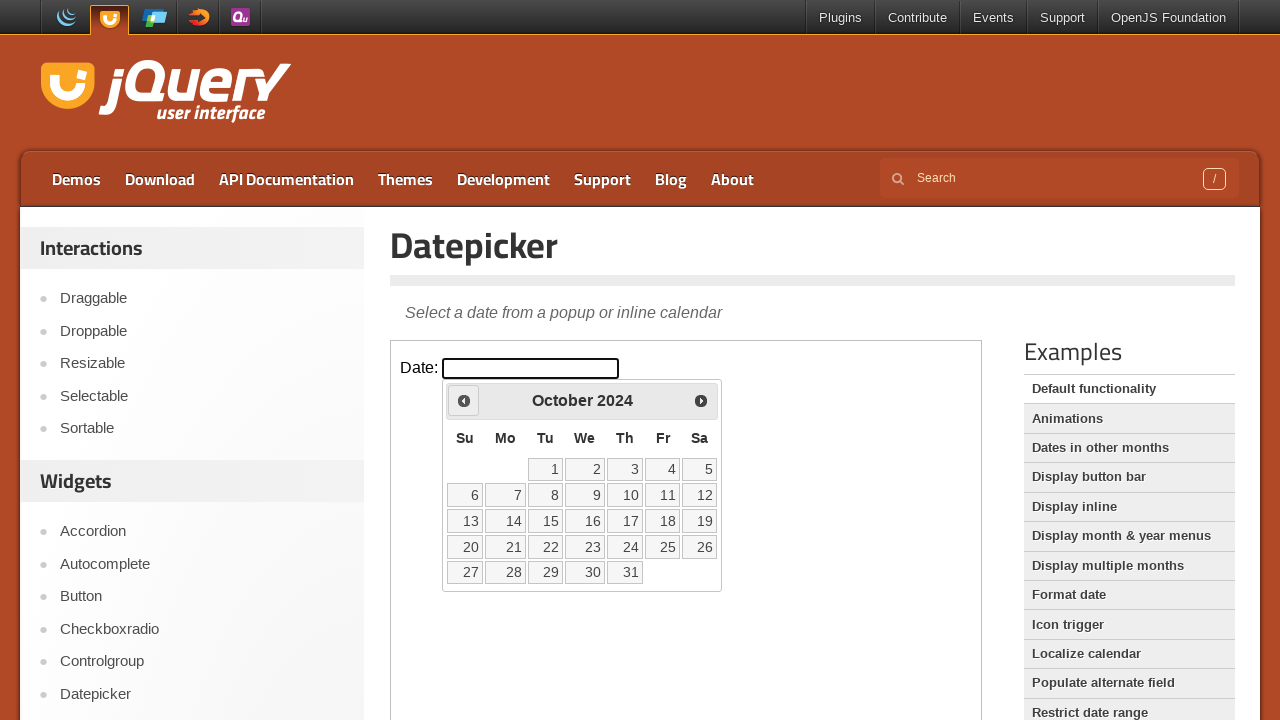

Clicked previous button to navigate to earlier month/year at (464, 400) on iframe.demo-frame >> internal:control=enter-frame >> span.ui-icon-circle-triangl
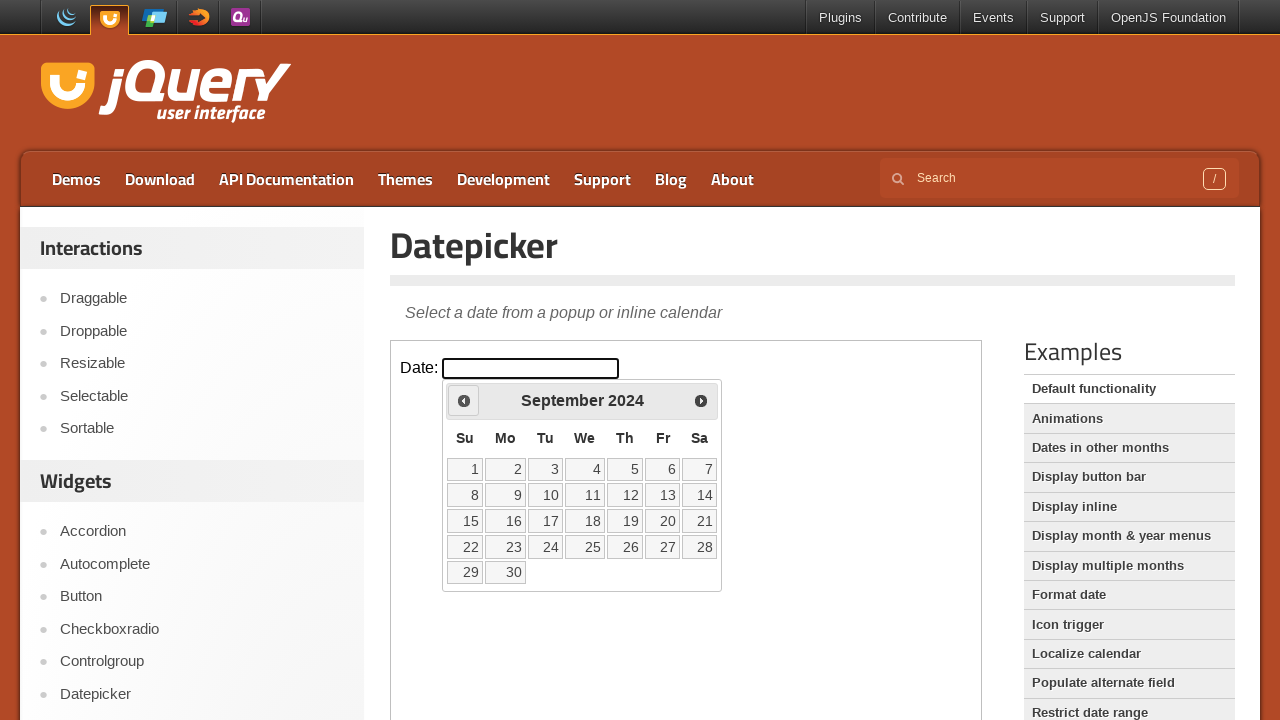

Waited for calendar to update
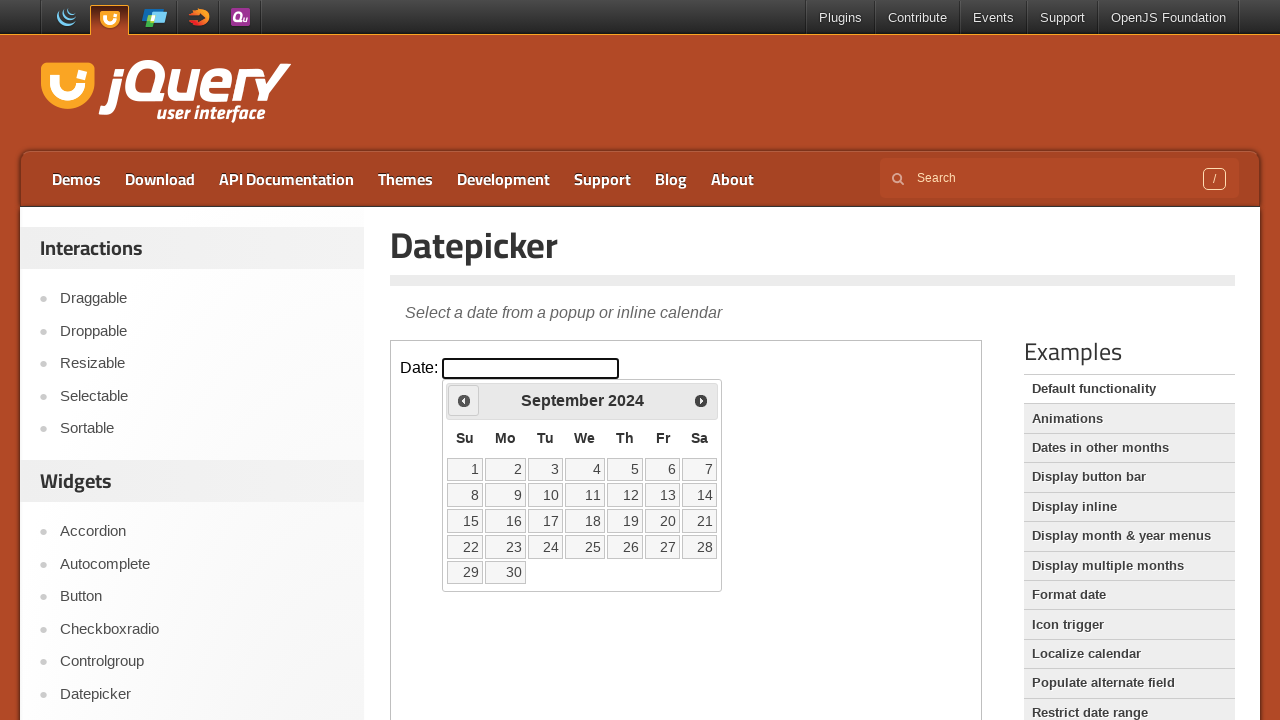

Retrieved current month 'September' and year '2024' from calendar
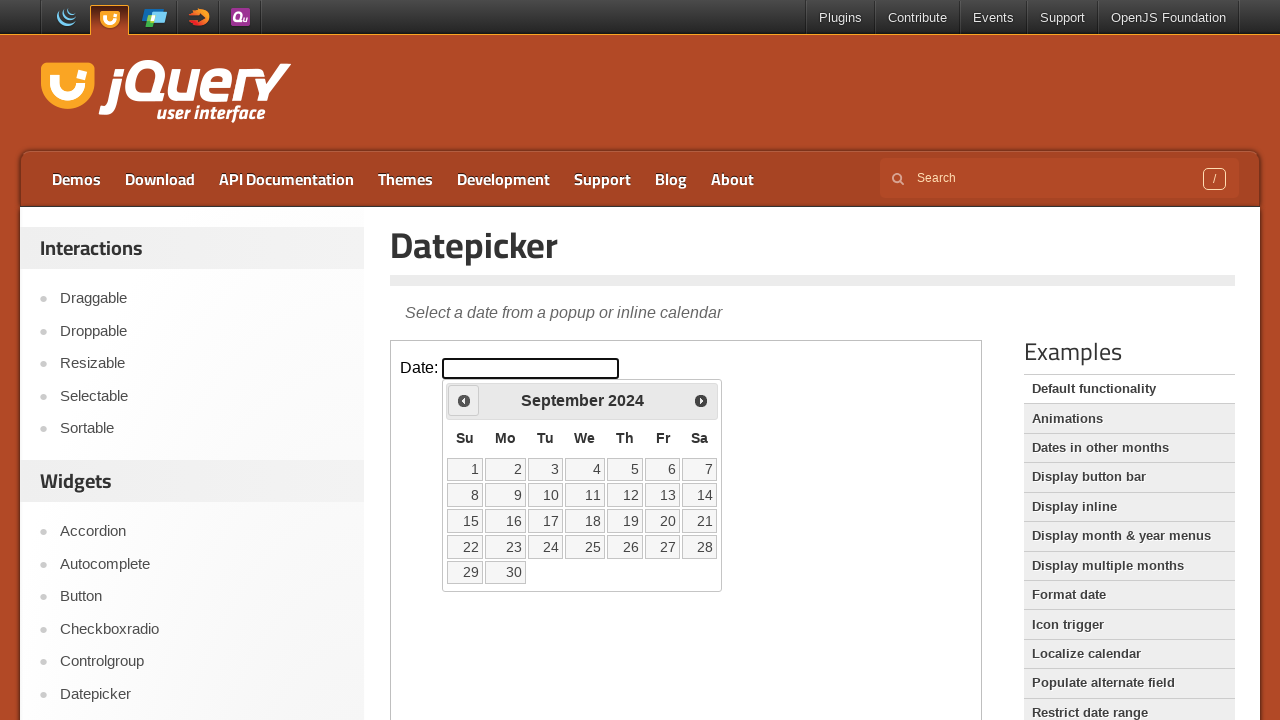

Clicked previous button to navigate to earlier month/year at (464, 400) on iframe.demo-frame >> internal:control=enter-frame >> span.ui-icon-circle-triangl
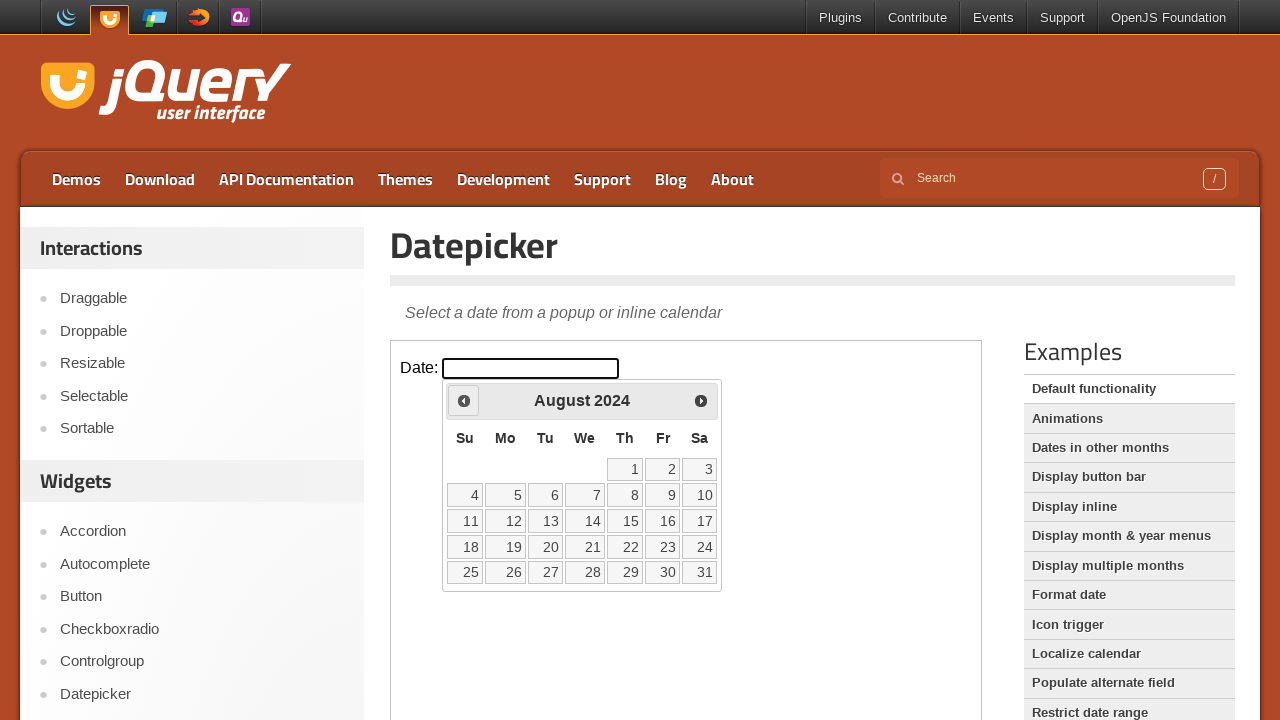

Waited for calendar to update
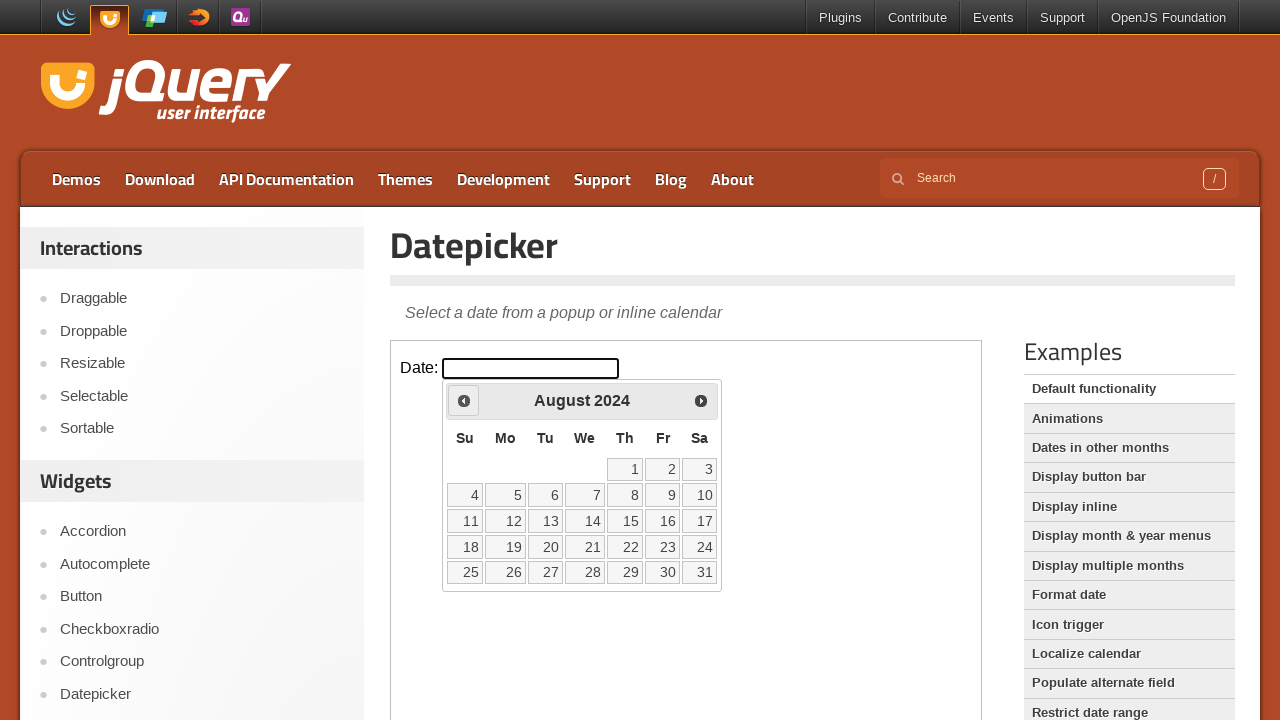

Retrieved current month 'August' and year '2024' from calendar
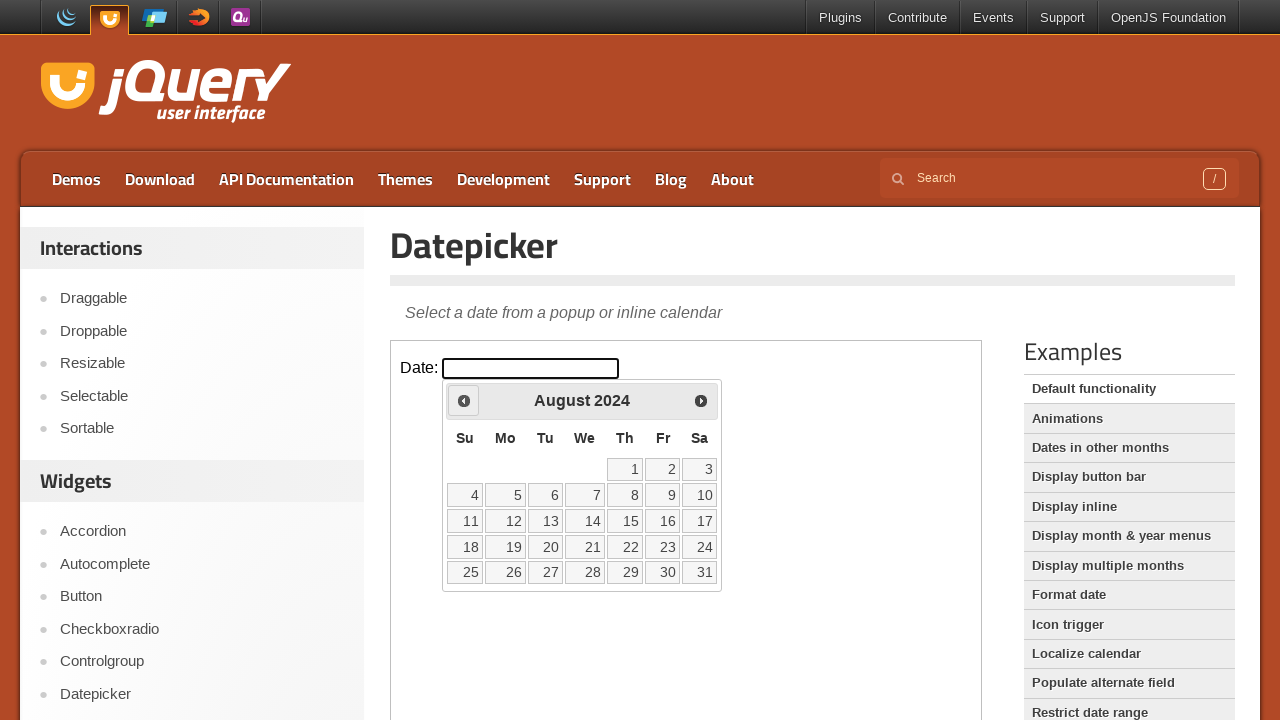

Clicked previous button to navigate to earlier month/year at (464, 400) on iframe.demo-frame >> internal:control=enter-frame >> span.ui-icon-circle-triangl
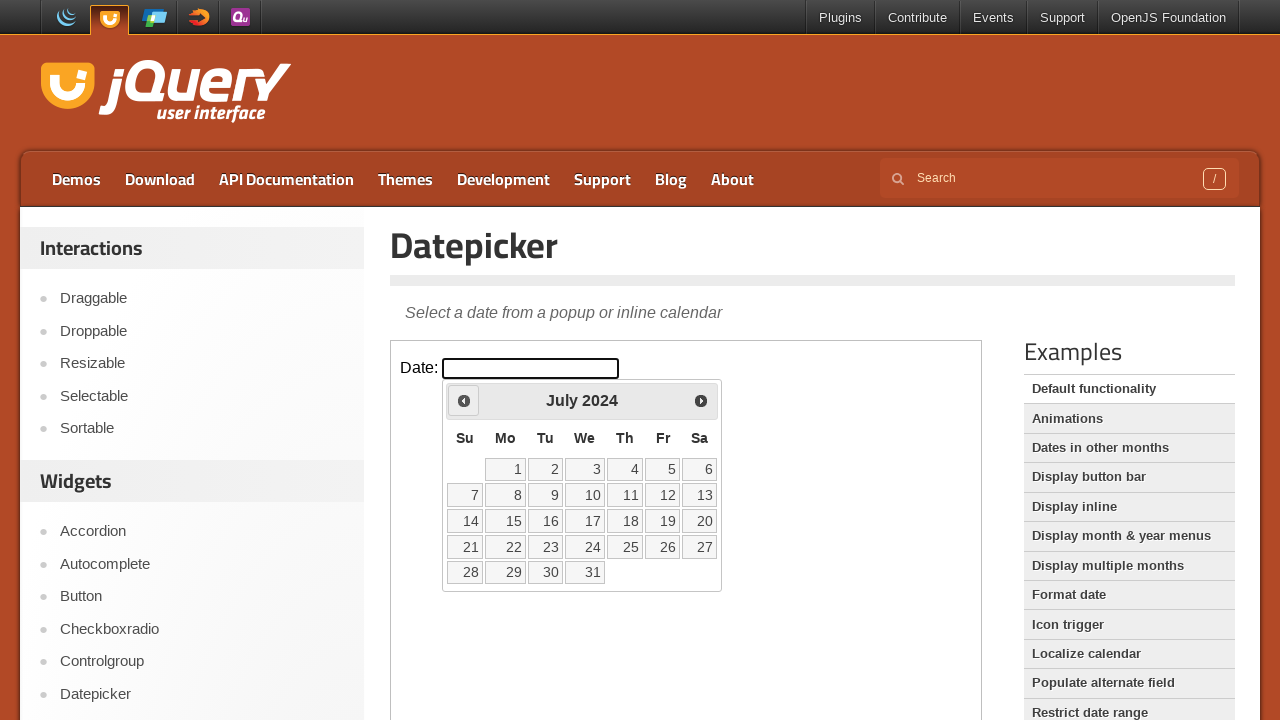

Waited for calendar to update
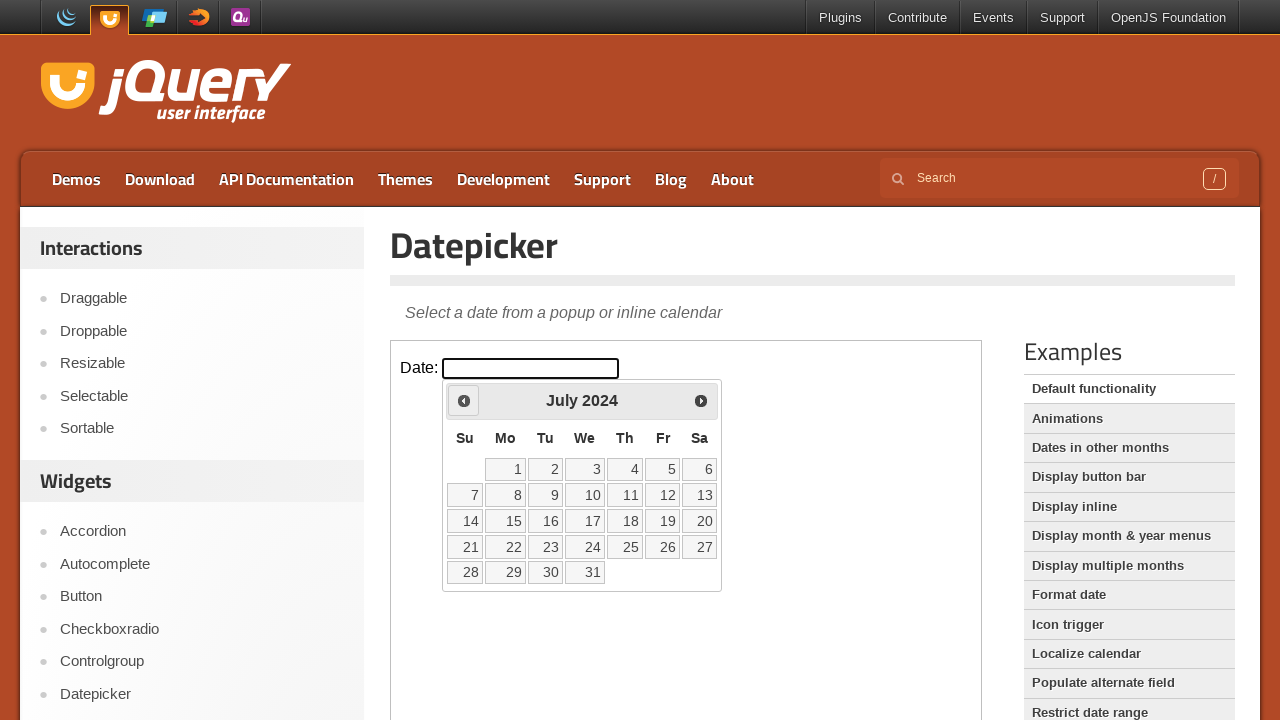

Retrieved current month 'July' and year '2024' from calendar
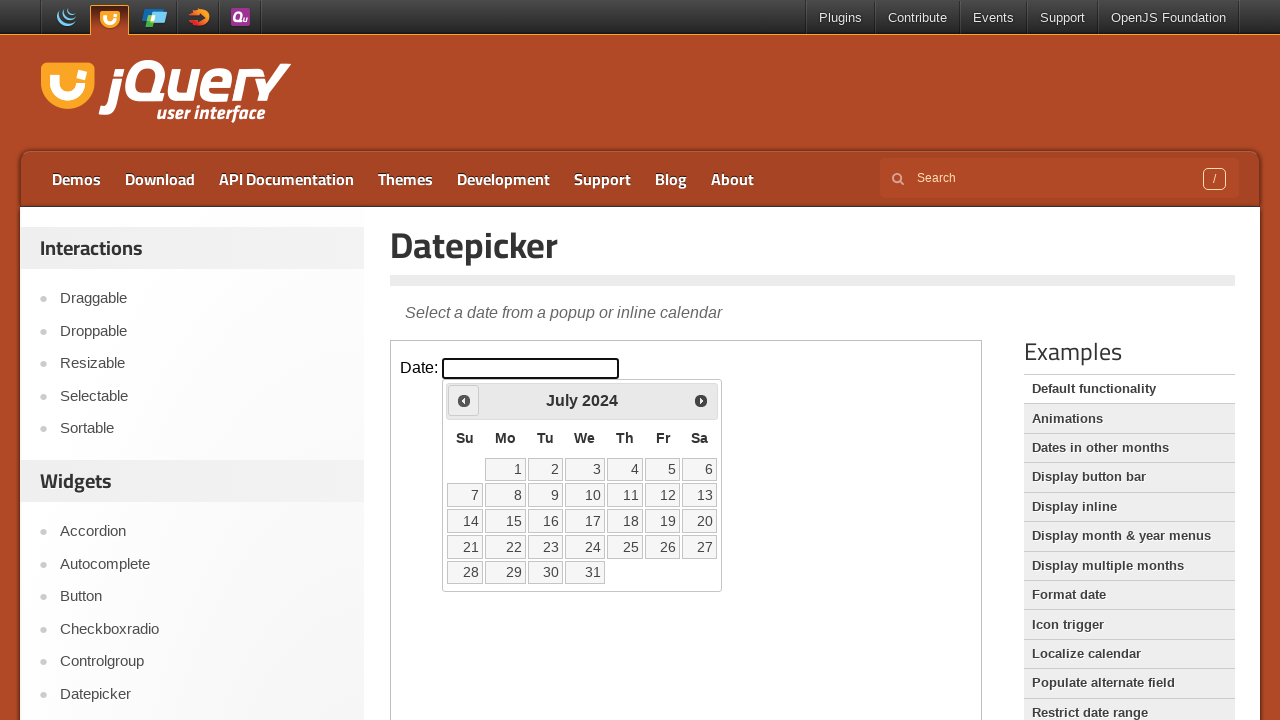

Clicked previous button to navigate to earlier month/year at (464, 400) on iframe.demo-frame >> internal:control=enter-frame >> span.ui-icon-circle-triangl
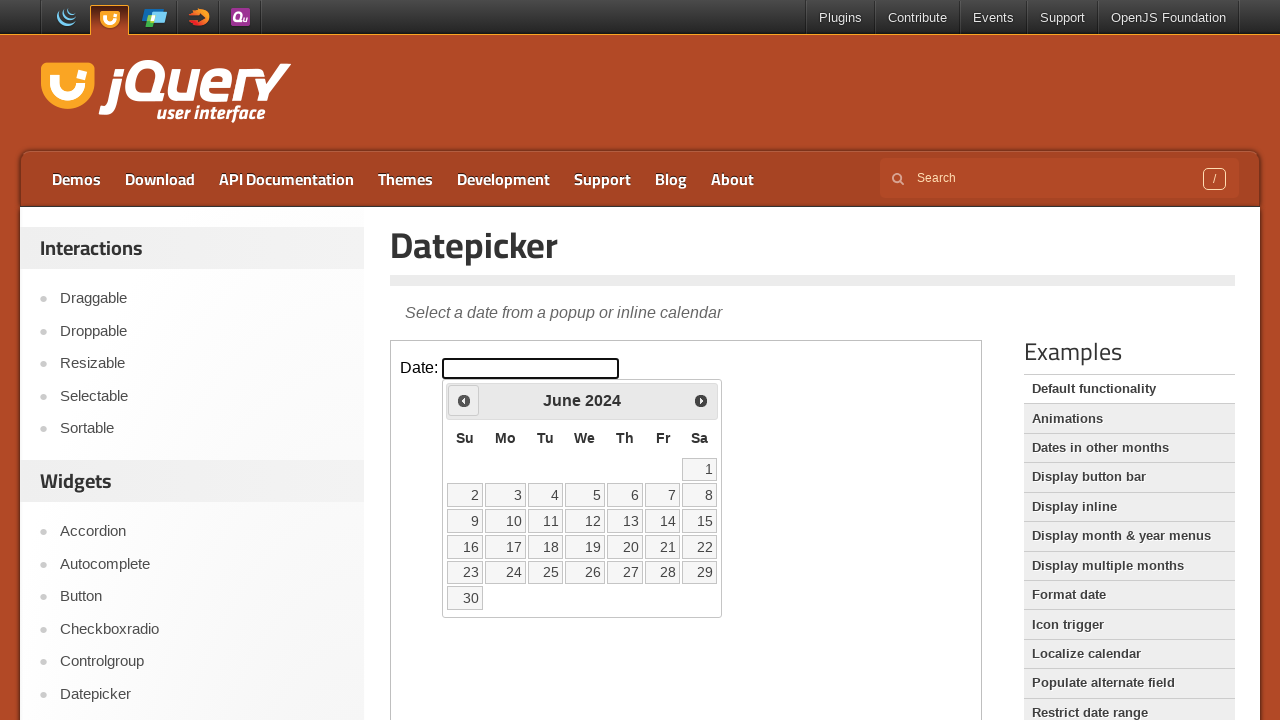

Waited for calendar to update
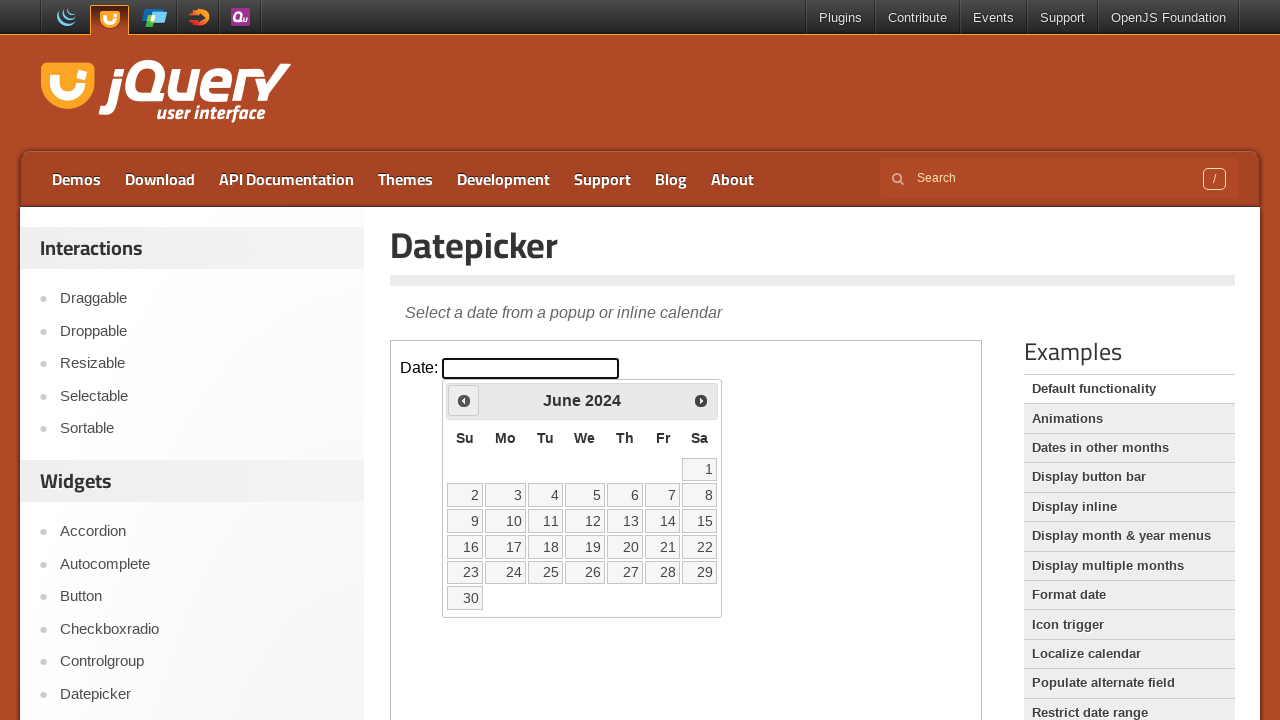

Retrieved current month 'June' and year '2024' from calendar
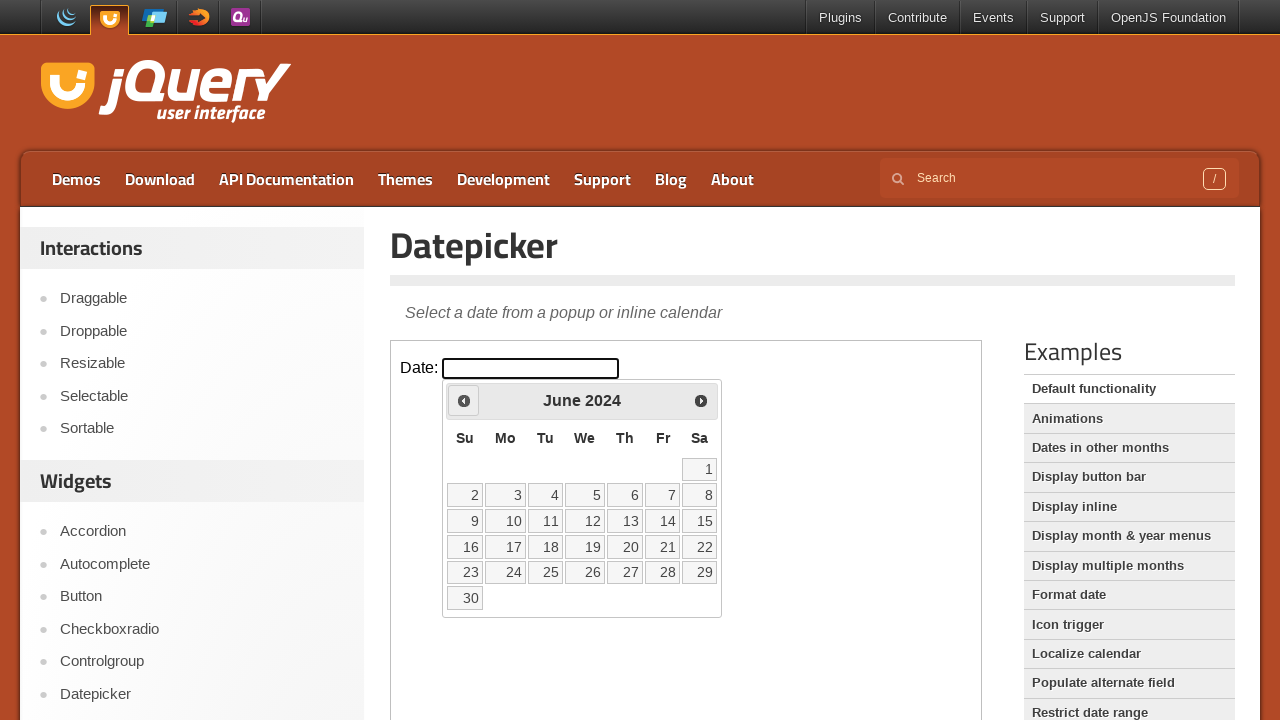

Clicked previous button to navigate to earlier month/year at (464, 400) on iframe.demo-frame >> internal:control=enter-frame >> span.ui-icon-circle-triangl
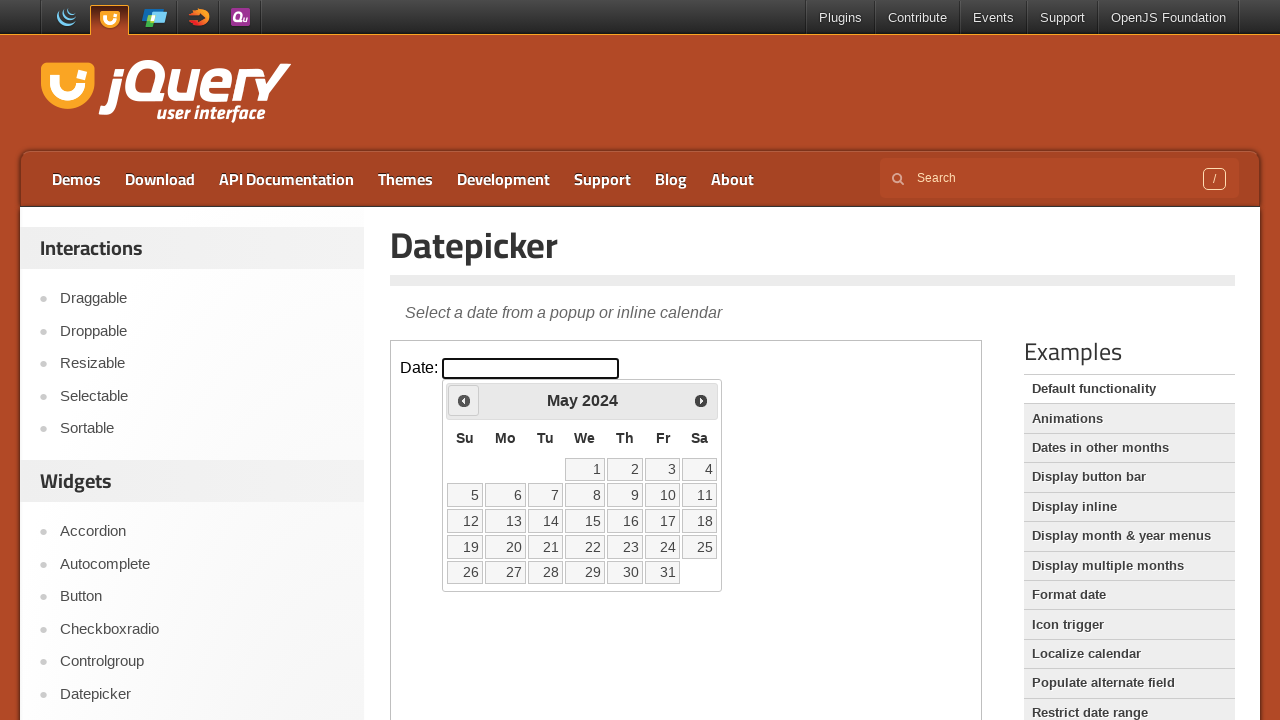

Waited for calendar to update
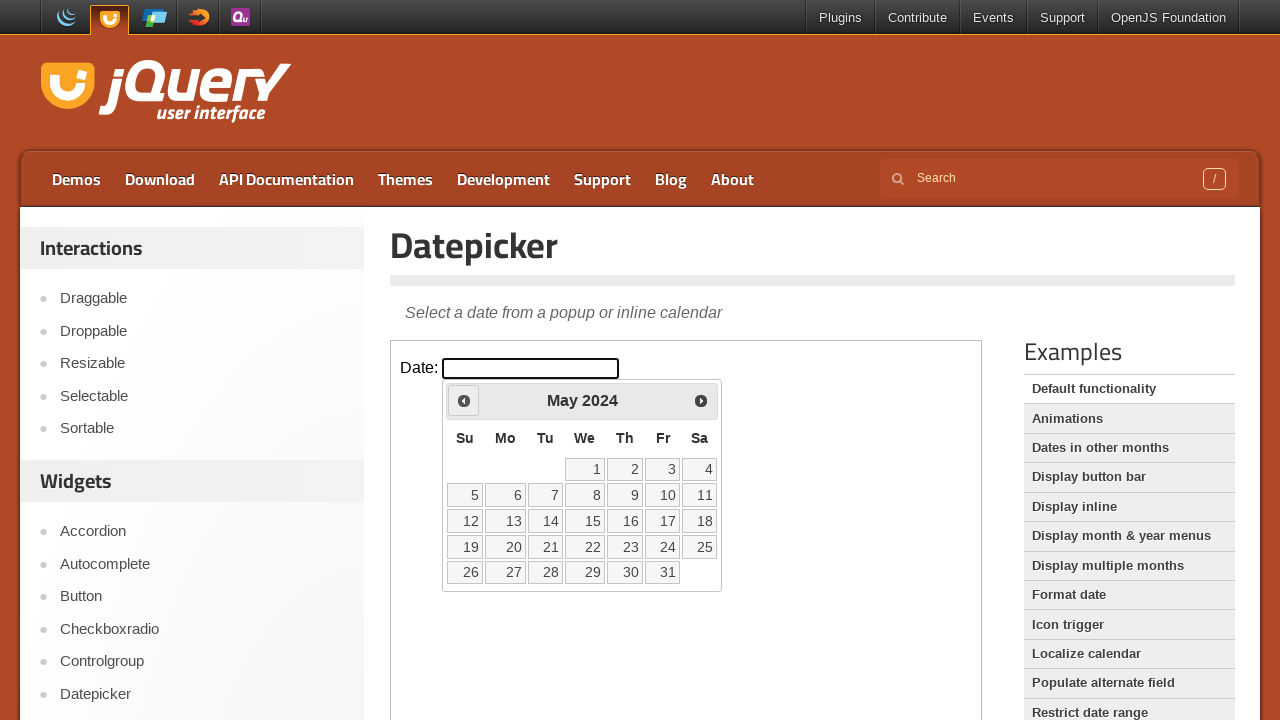

Retrieved current month 'May' and year '2024' from calendar
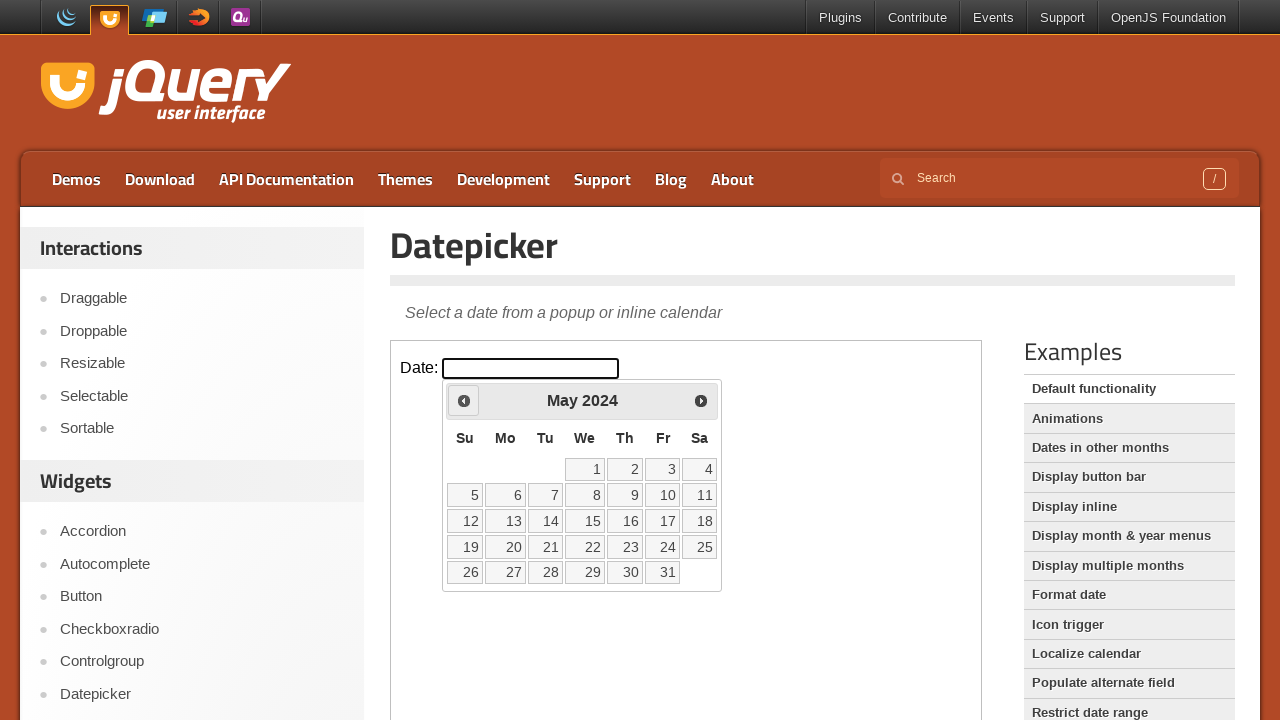

Clicked previous button to navigate to earlier month/year at (464, 400) on iframe.demo-frame >> internal:control=enter-frame >> span.ui-icon-circle-triangl
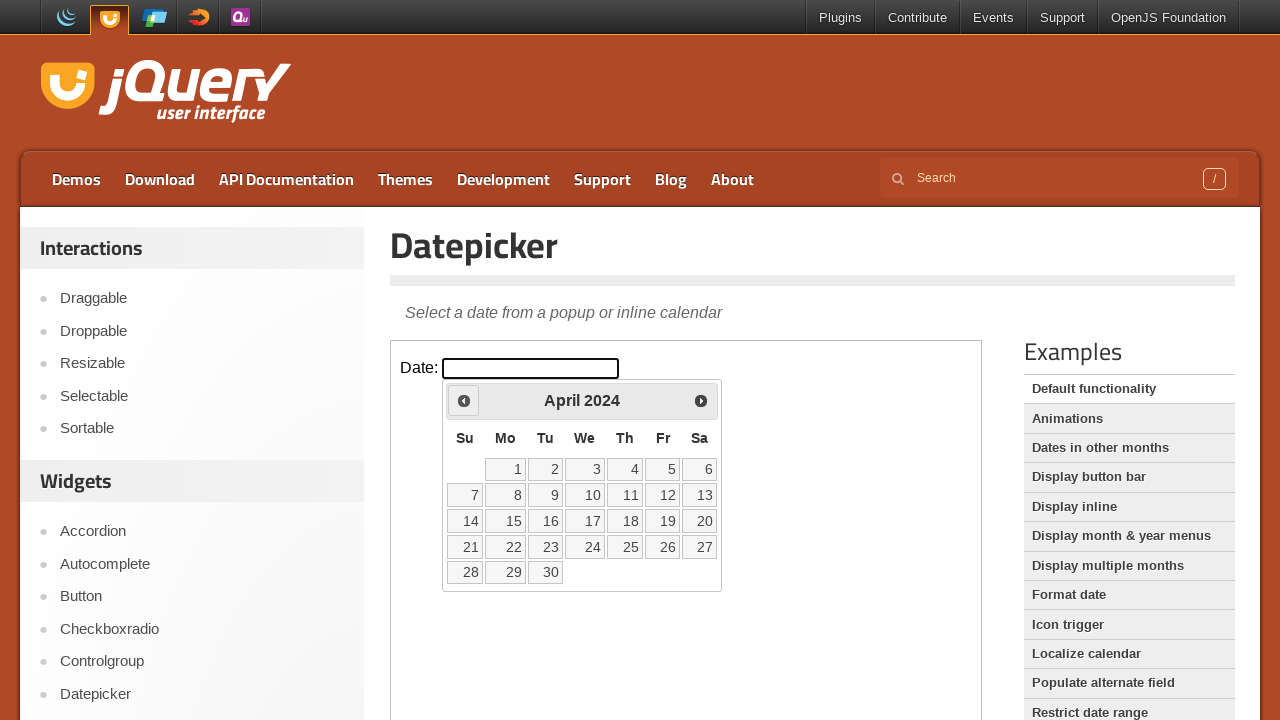

Waited for calendar to update
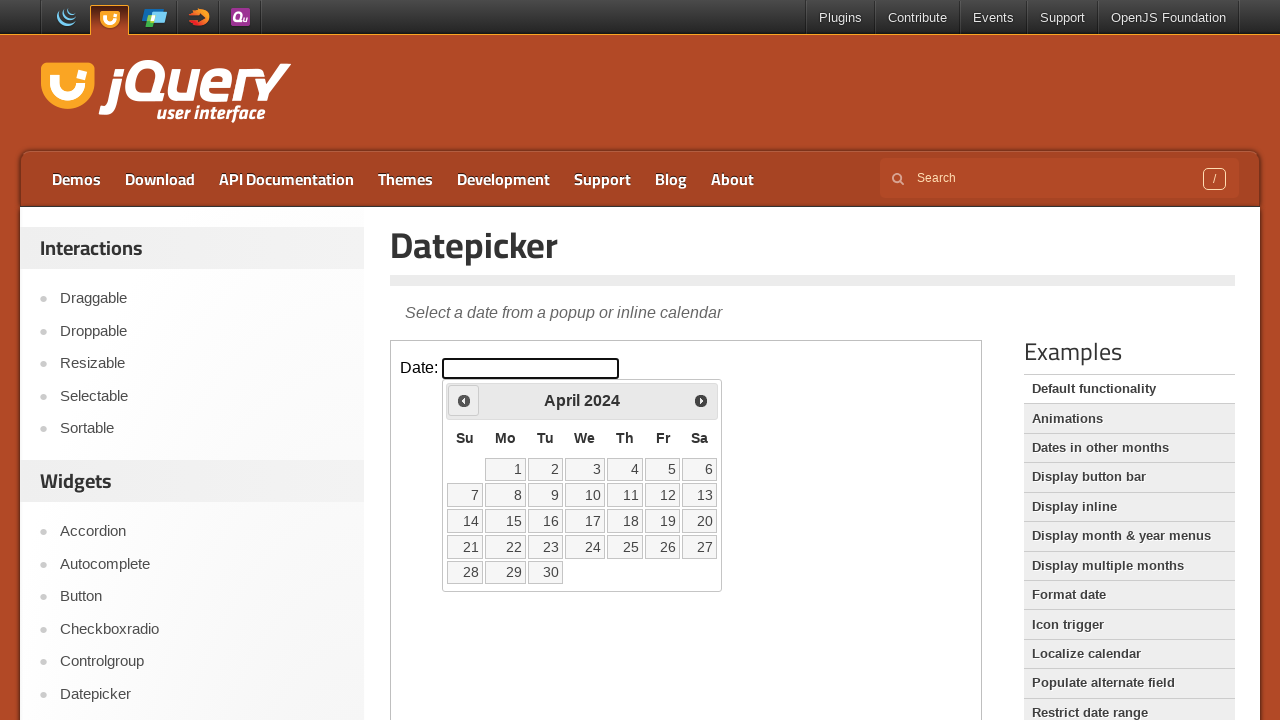

Retrieved current month 'April' and year '2024' from calendar
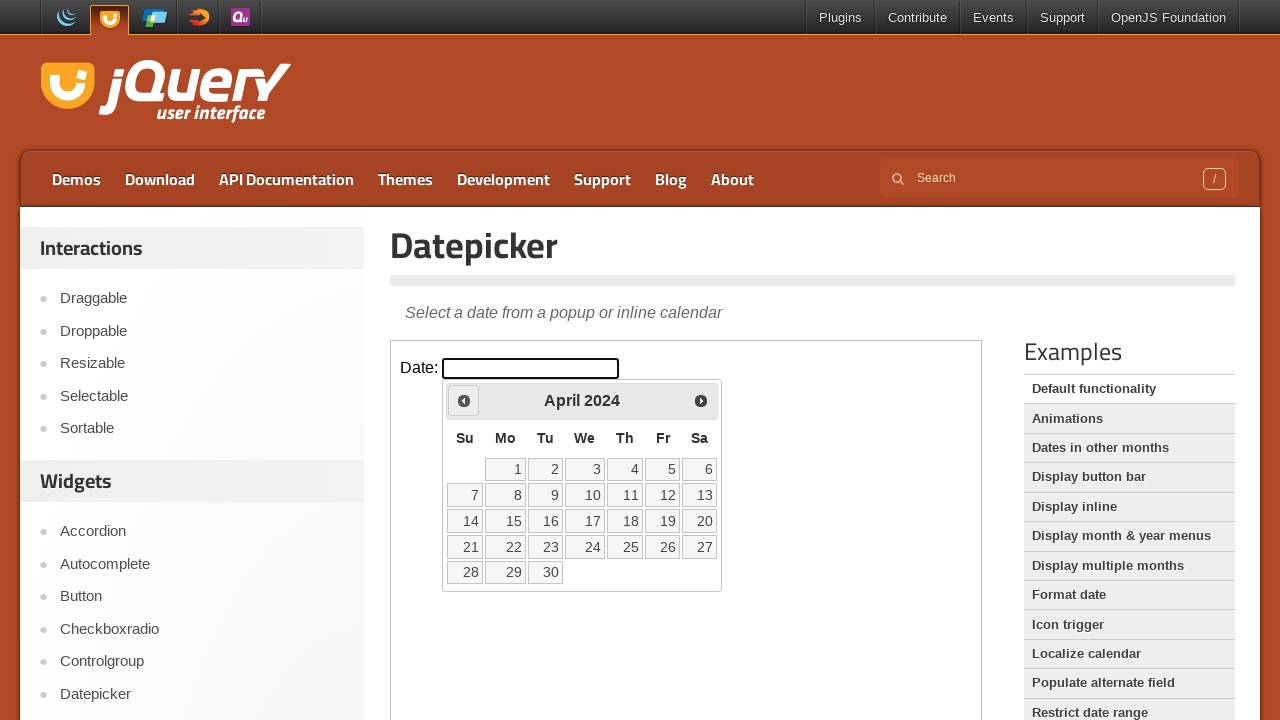

Clicked previous button to navigate to earlier month/year at (464, 400) on iframe.demo-frame >> internal:control=enter-frame >> span.ui-icon-circle-triangl
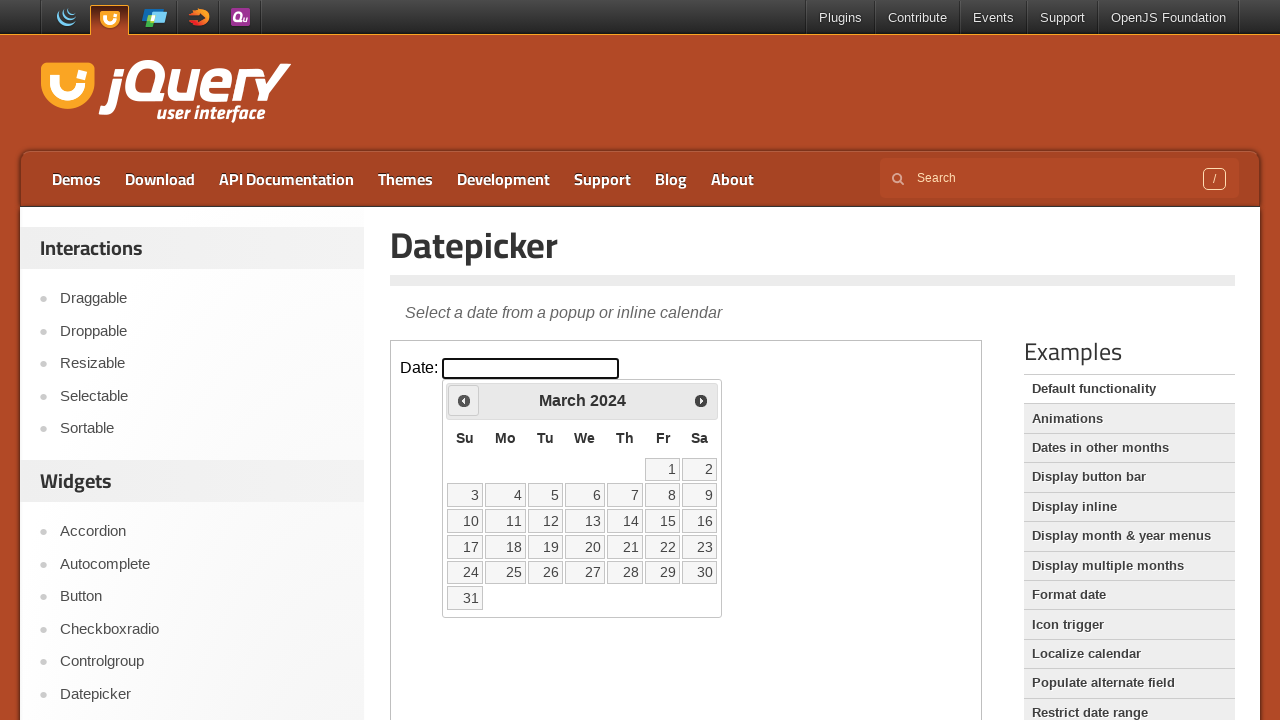

Waited for calendar to update
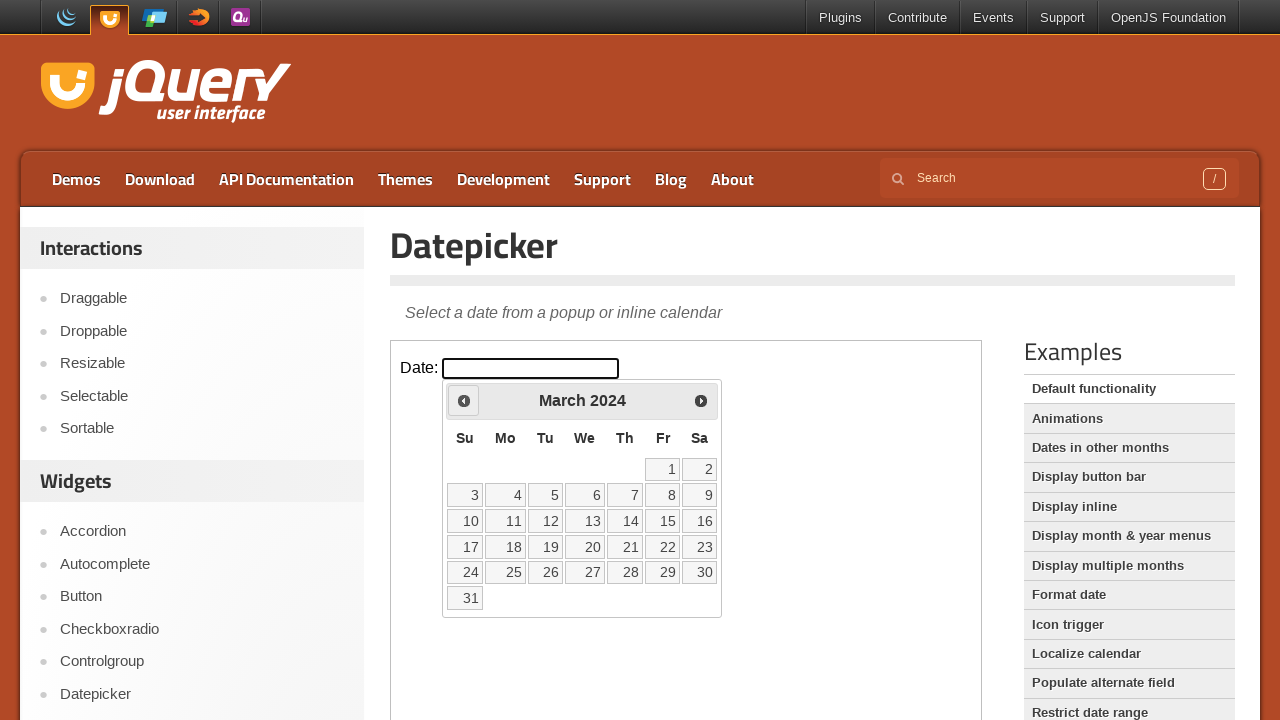

Retrieved current month 'March' and year '2024' from calendar
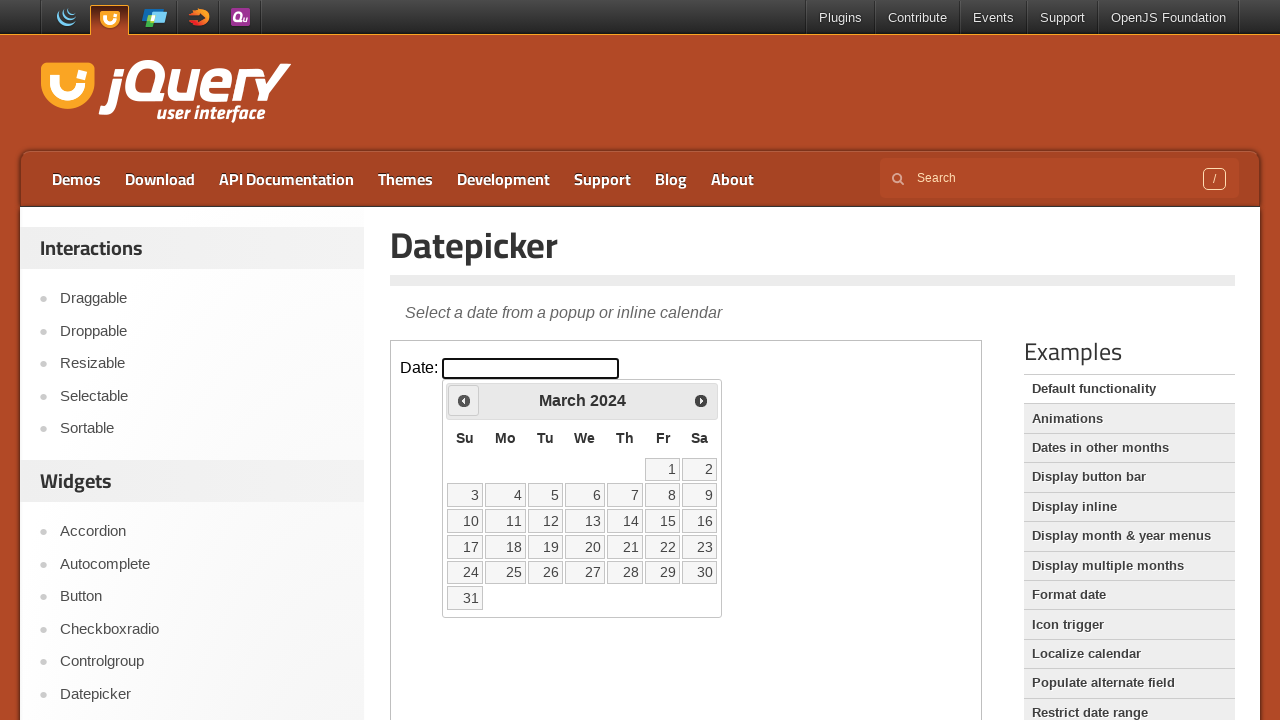

Clicked previous button to navigate to earlier month/year at (464, 400) on iframe.demo-frame >> internal:control=enter-frame >> span.ui-icon-circle-triangl
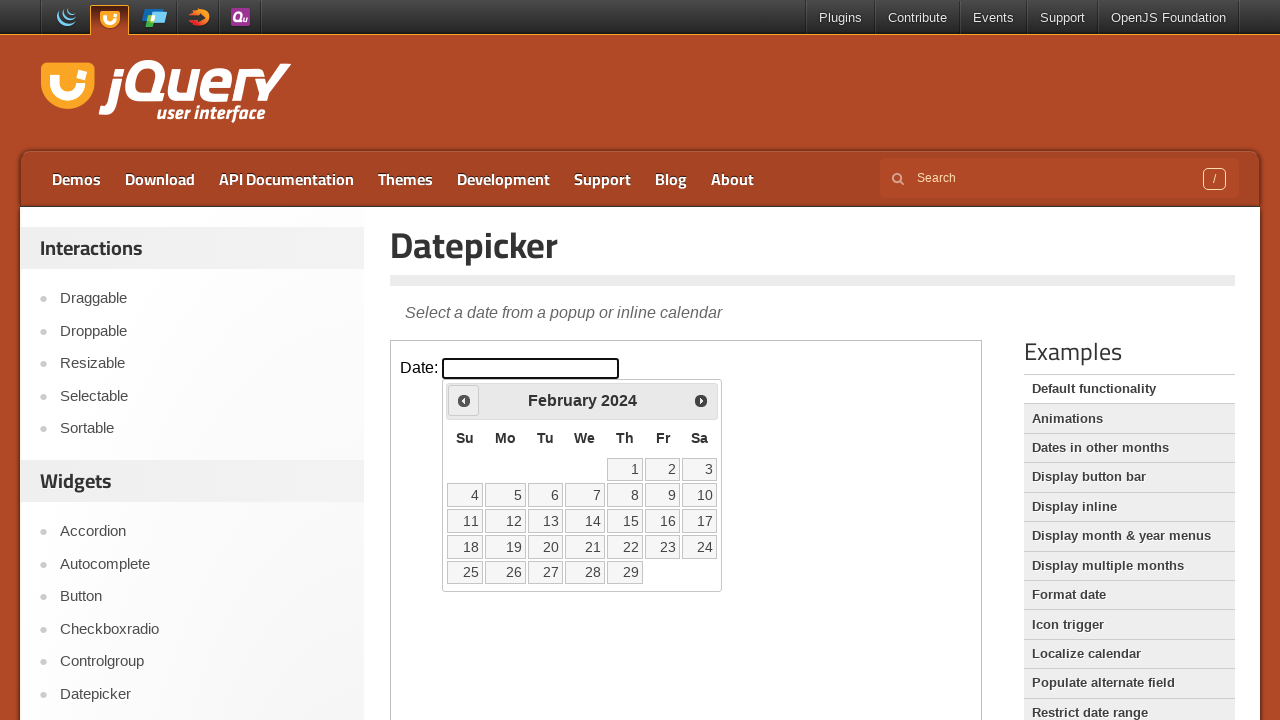

Waited for calendar to update
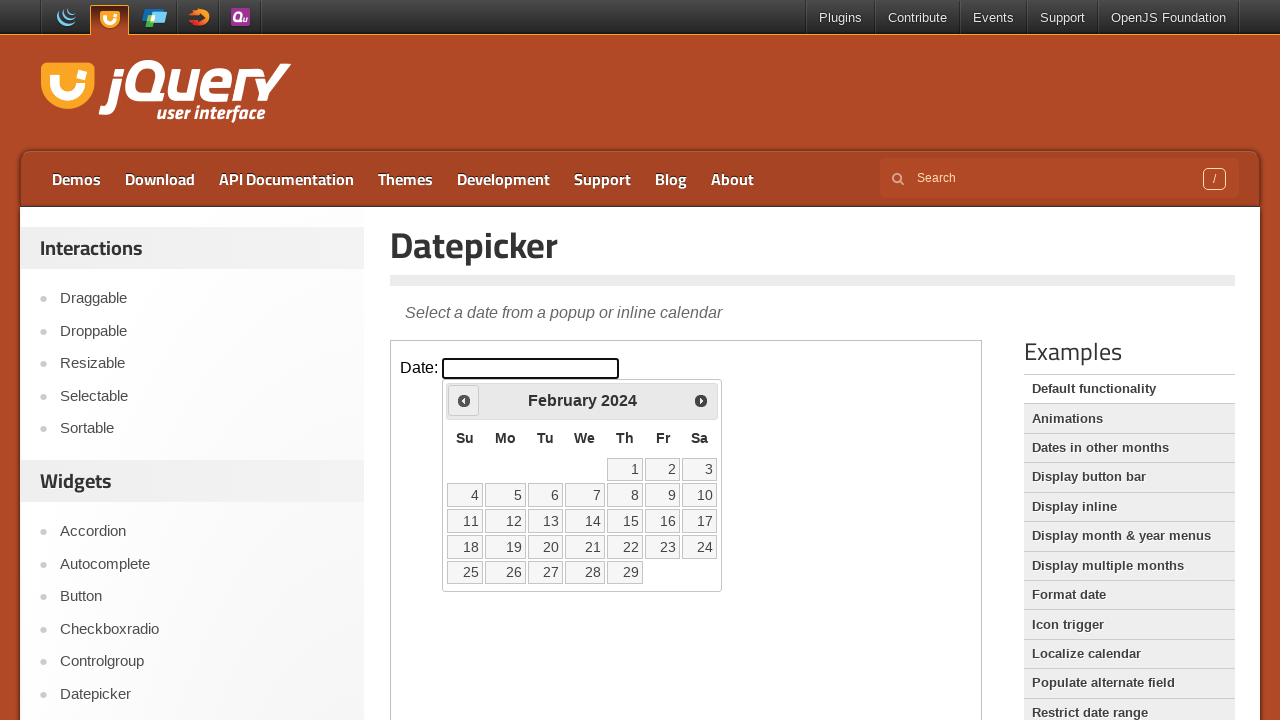

Retrieved current month 'February' and year '2024' from calendar
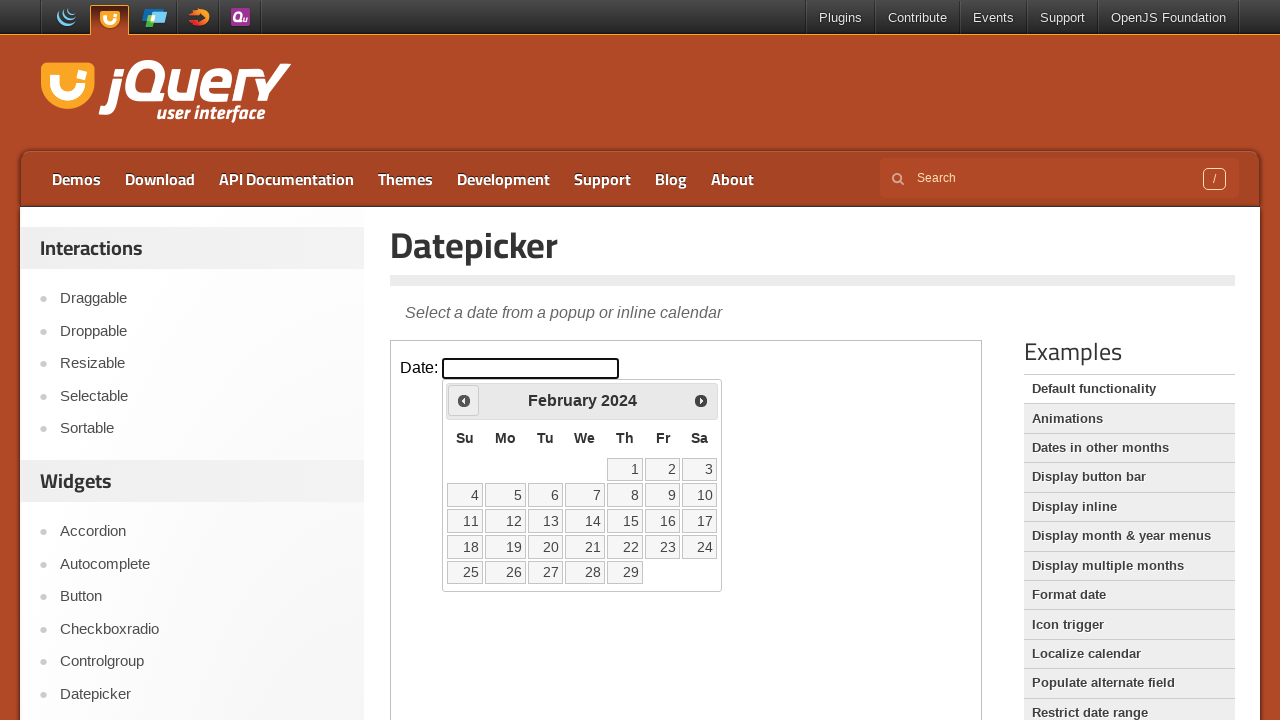

Clicked previous button to navigate to earlier month/year at (464, 400) on iframe.demo-frame >> internal:control=enter-frame >> span.ui-icon-circle-triangl
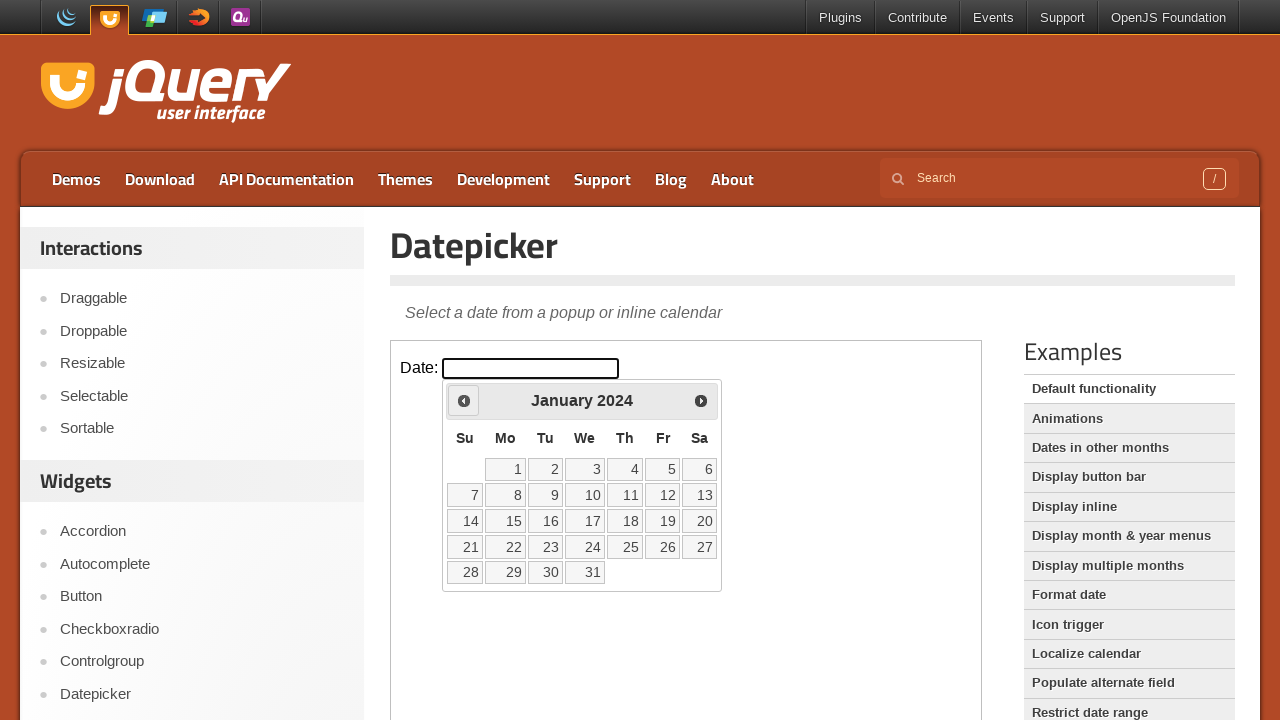

Waited for calendar to update
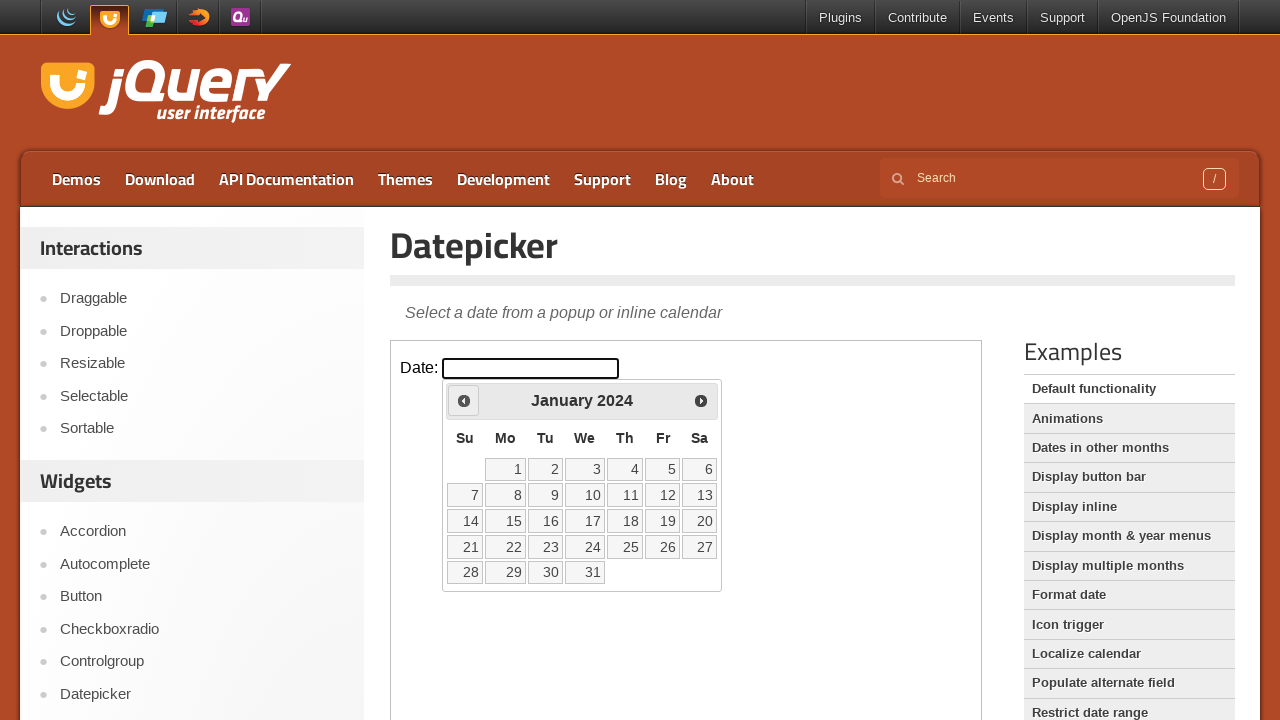

Retrieved current month 'January' and year '2024' from calendar
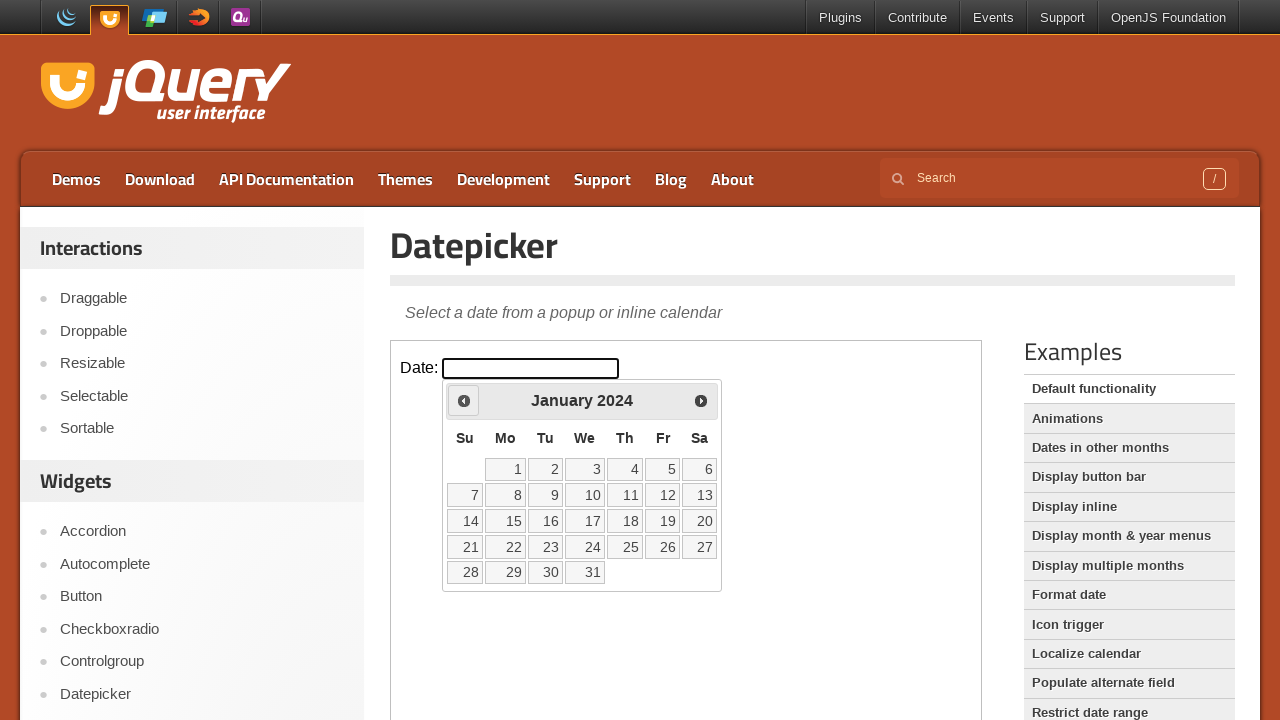

Clicked previous button to navigate to earlier month/year at (464, 400) on iframe.demo-frame >> internal:control=enter-frame >> span.ui-icon-circle-triangl
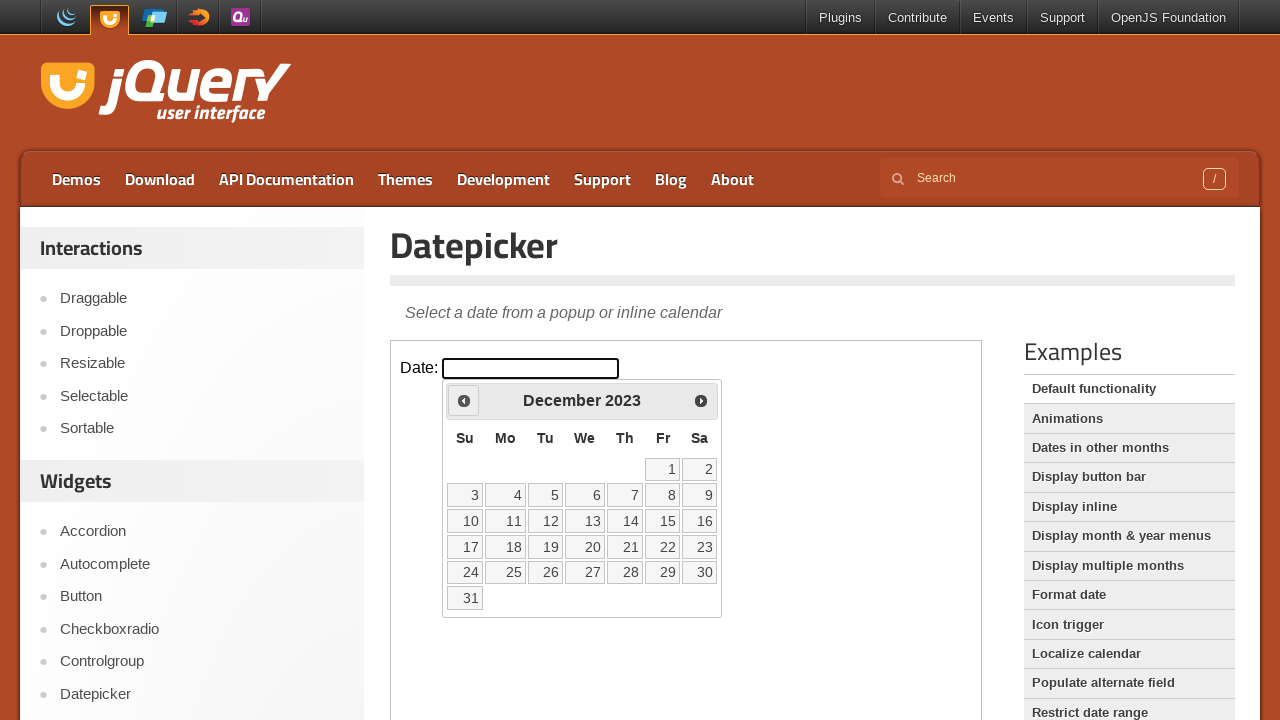

Waited for calendar to update
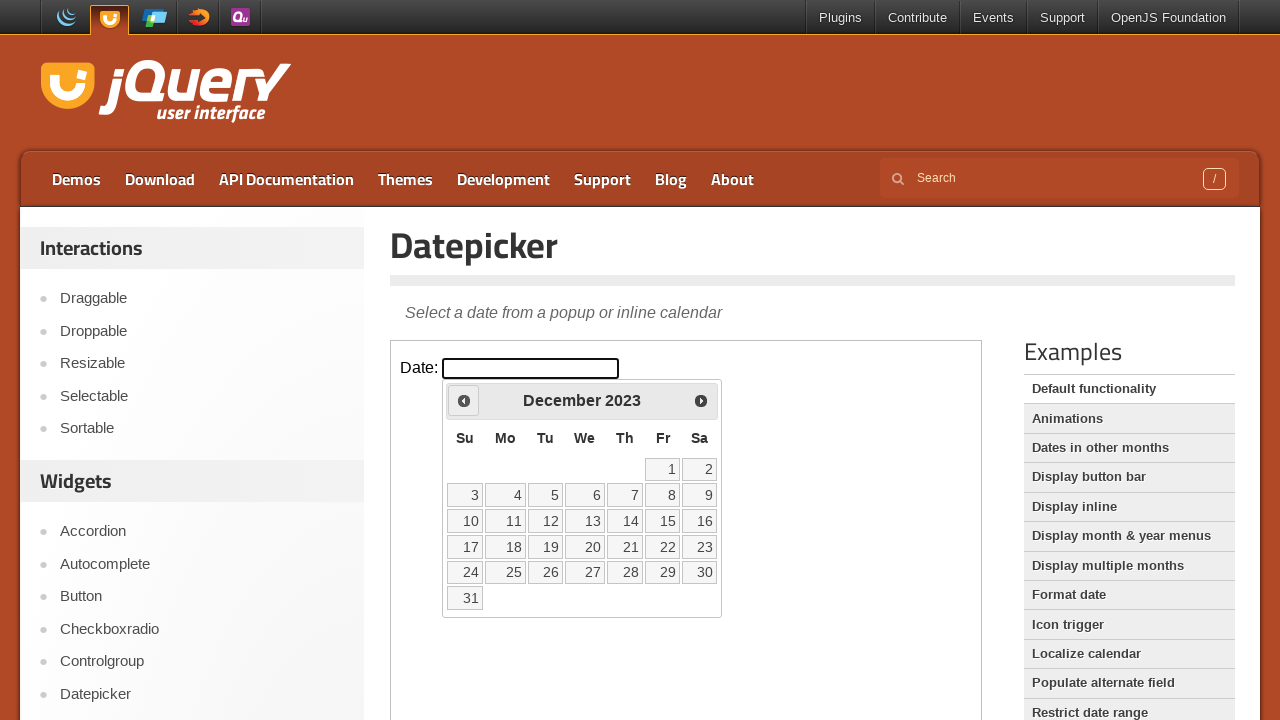

Retrieved current month 'December' and year '2023' from calendar
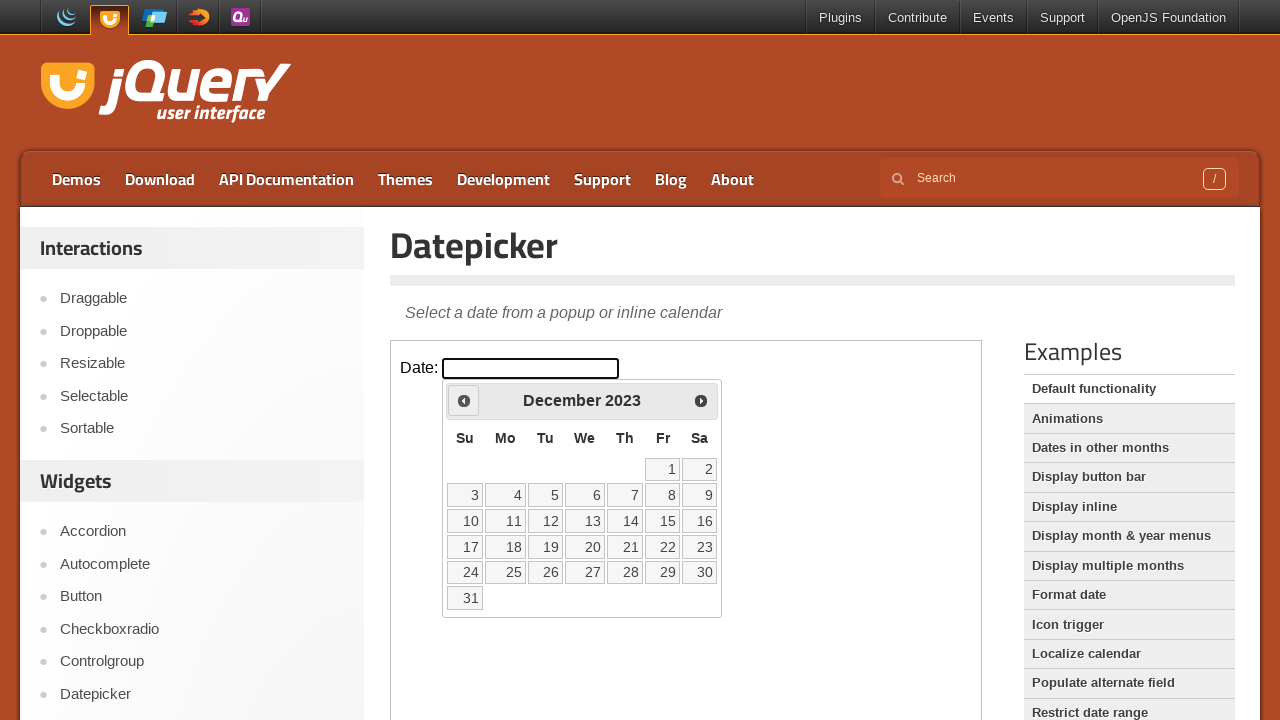

Clicked previous button to navigate to earlier month/year at (464, 400) on iframe.demo-frame >> internal:control=enter-frame >> span.ui-icon-circle-triangl
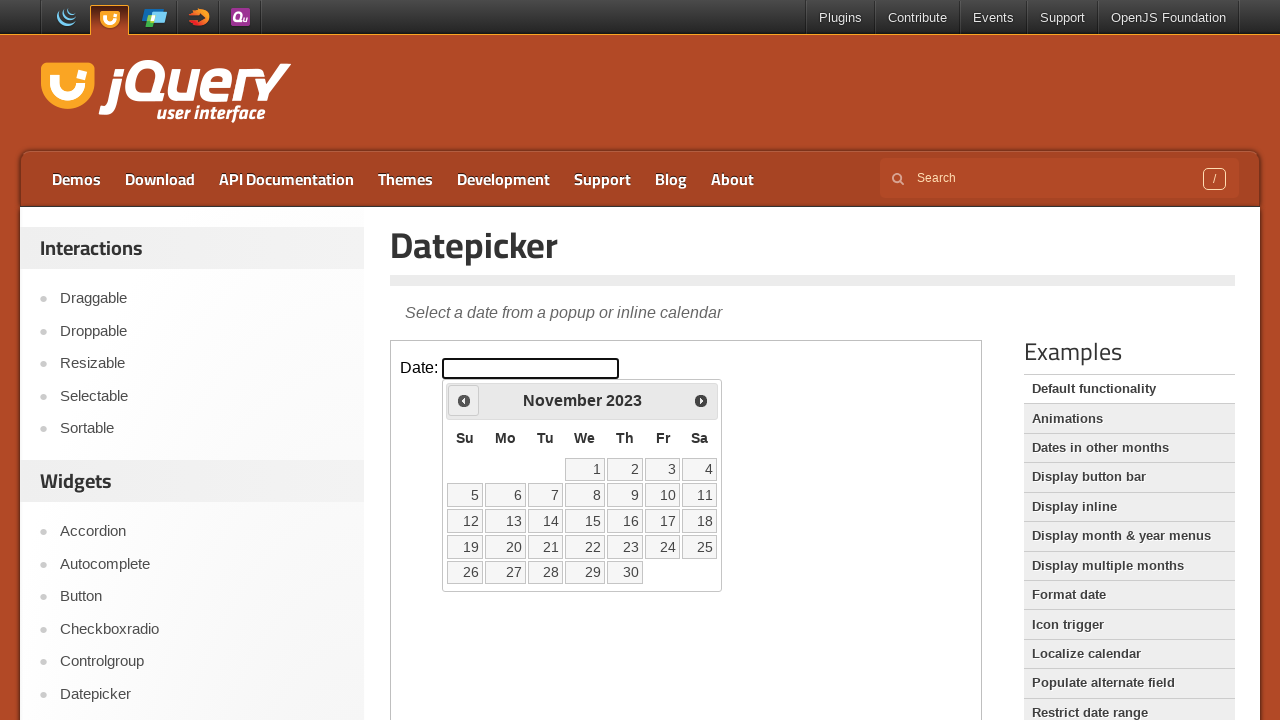

Waited for calendar to update
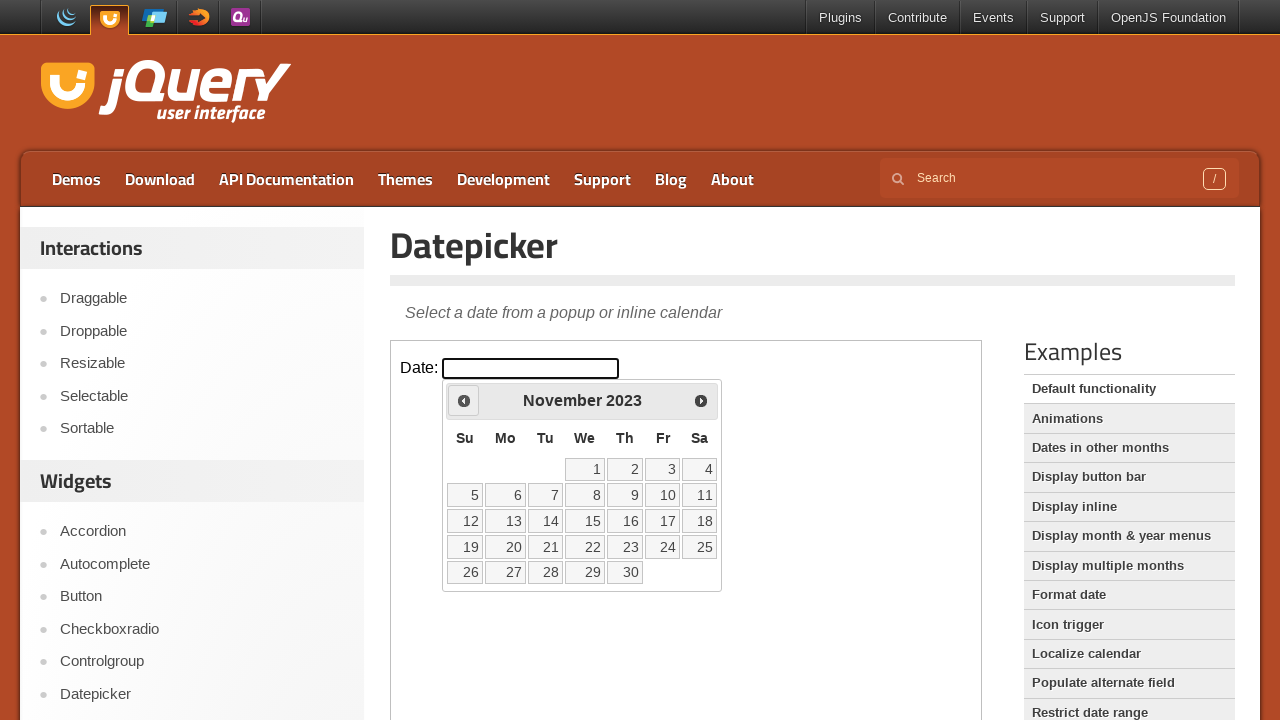

Retrieved current month 'November' and year '2023' from calendar
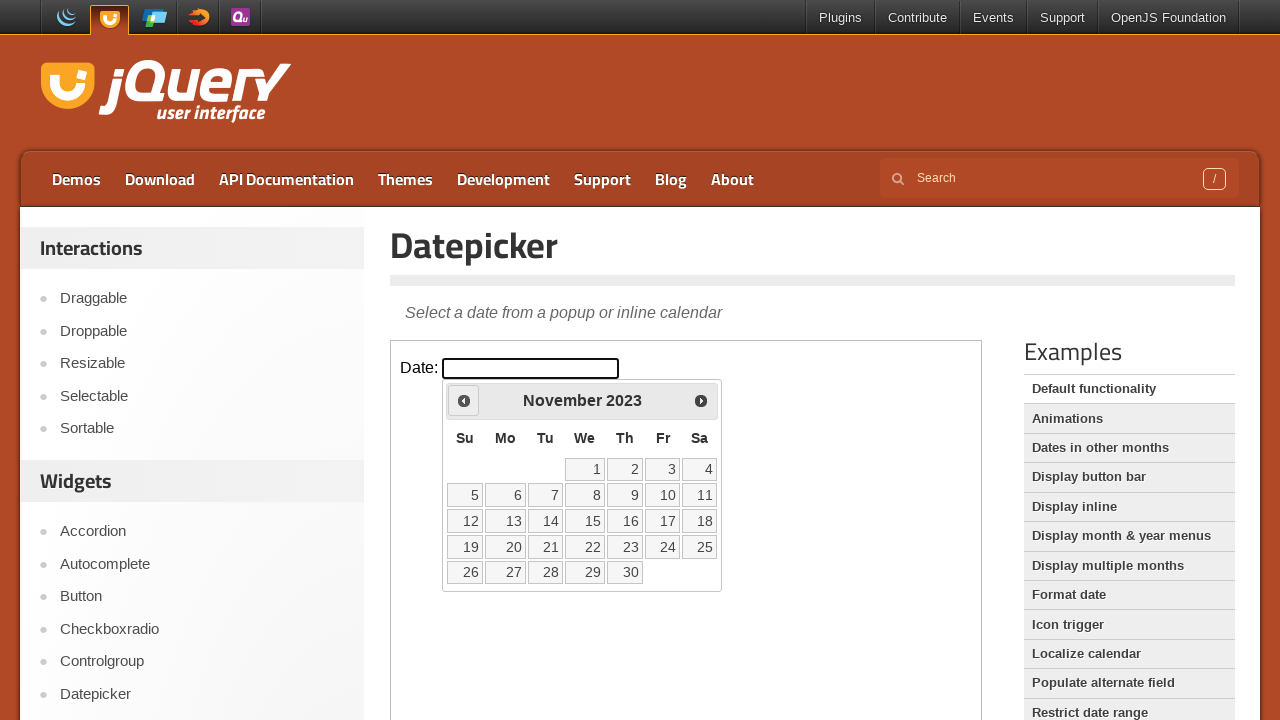

Clicked previous button to navigate to earlier month/year at (464, 400) on iframe.demo-frame >> internal:control=enter-frame >> span.ui-icon-circle-triangl
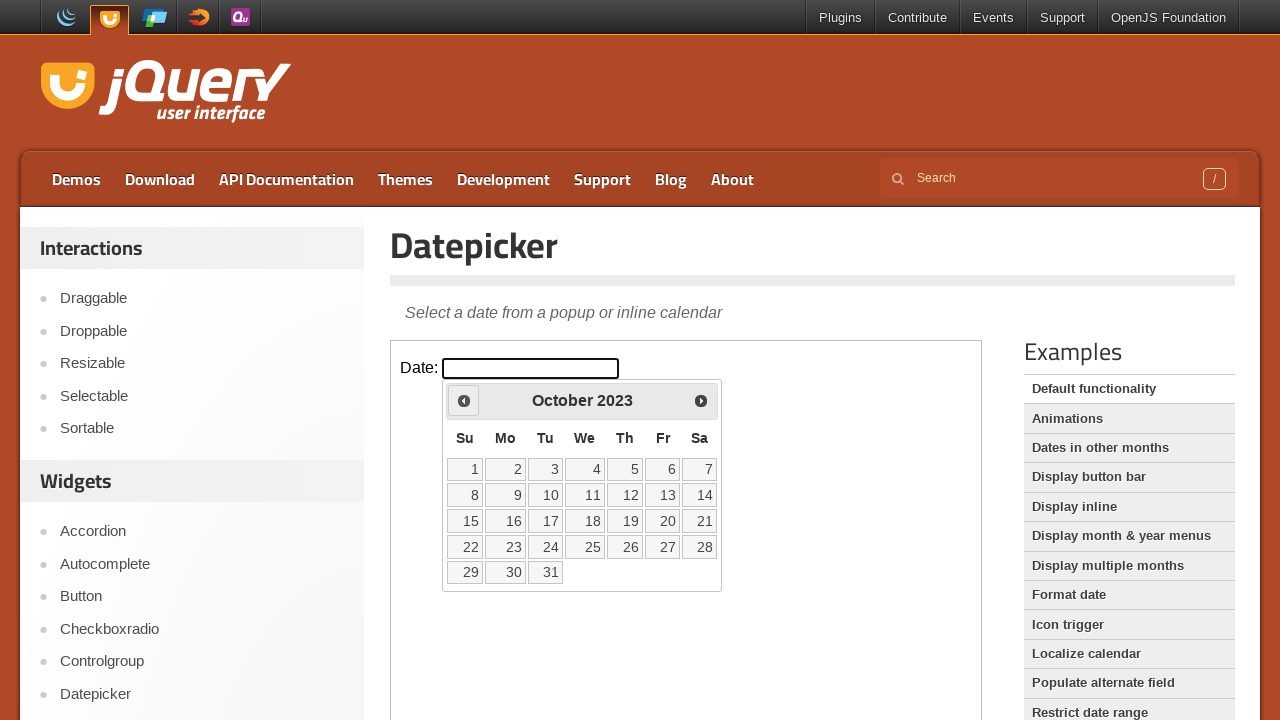

Waited for calendar to update
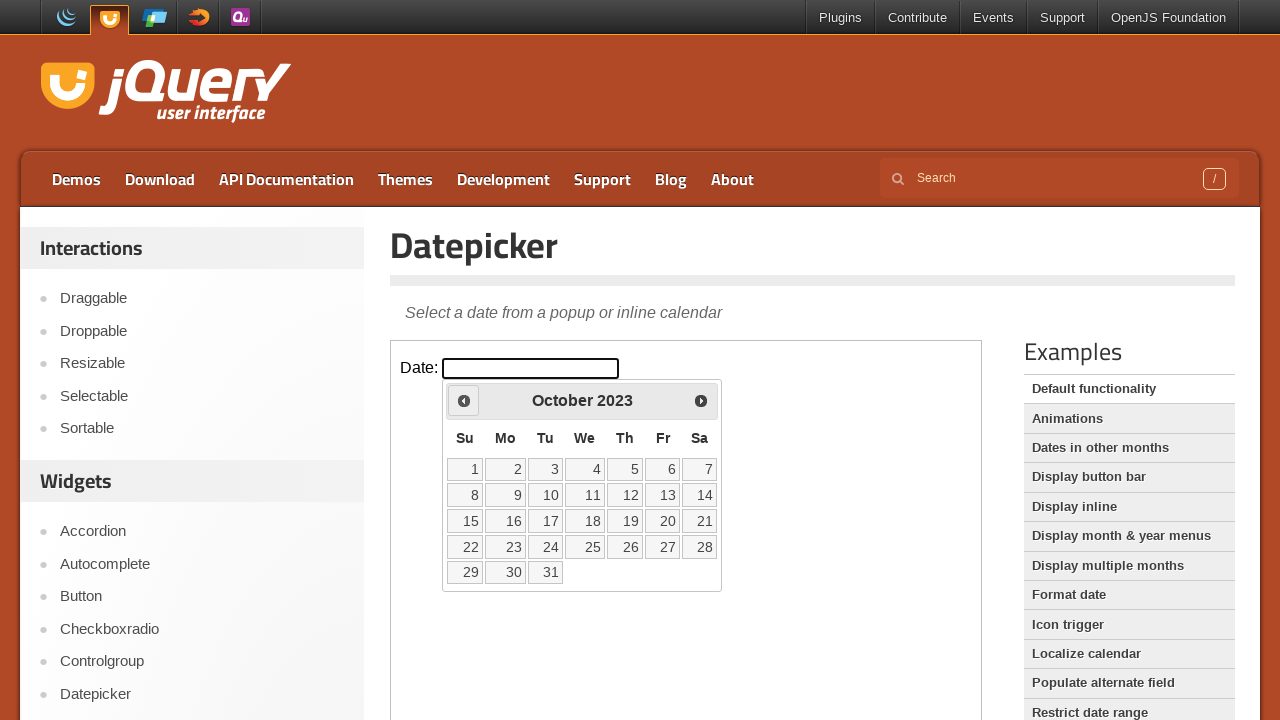

Retrieved current month 'October' and year '2023' from calendar
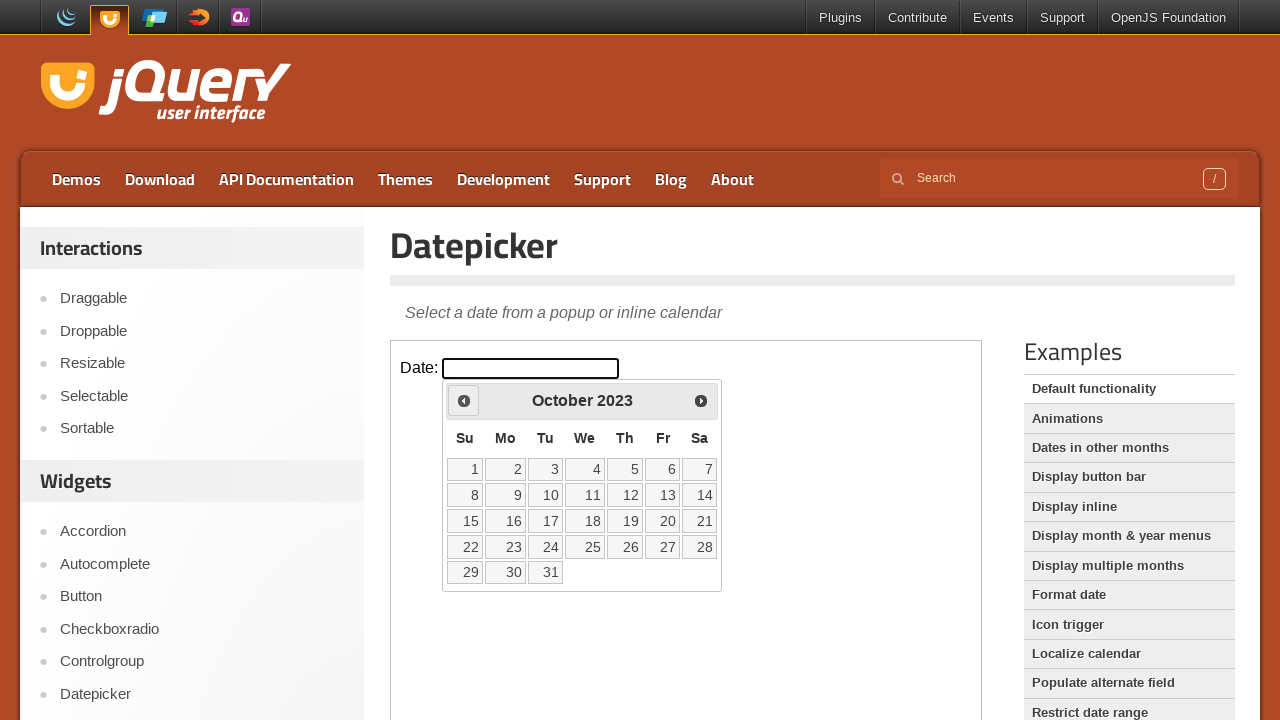

Clicked previous button to navigate to earlier month/year at (464, 400) on iframe.demo-frame >> internal:control=enter-frame >> span.ui-icon-circle-triangl
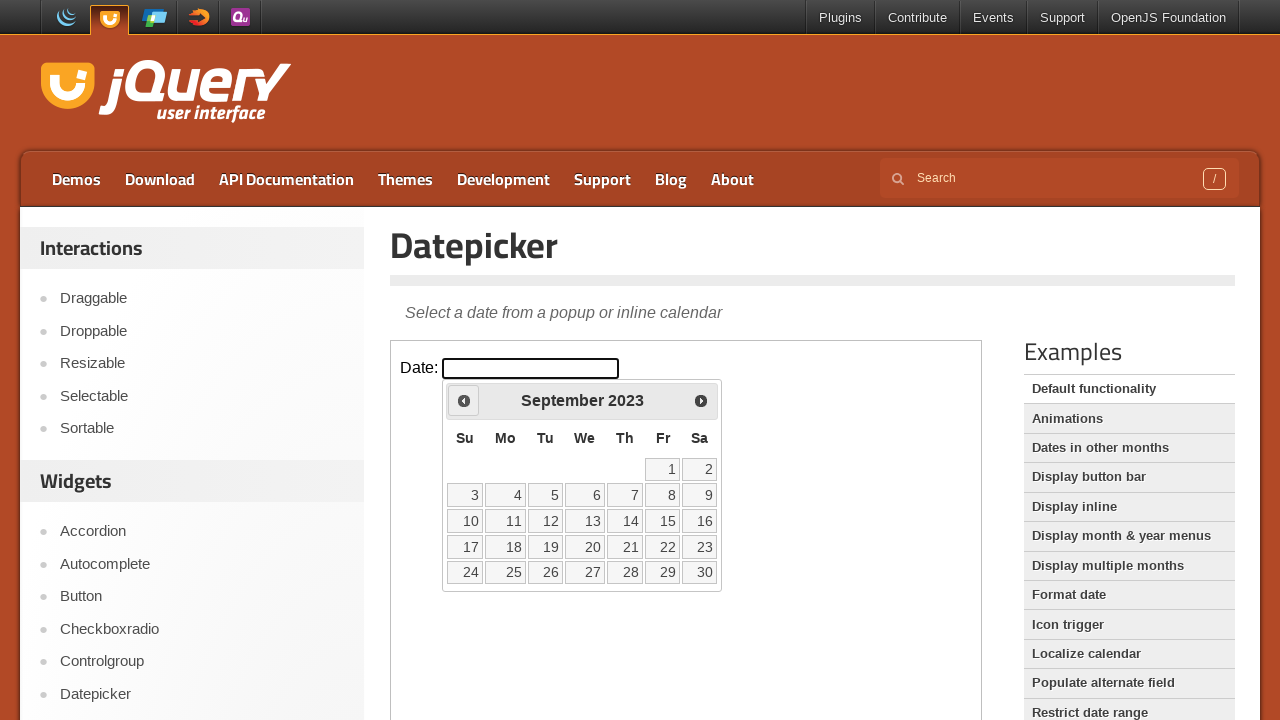

Waited for calendar to update
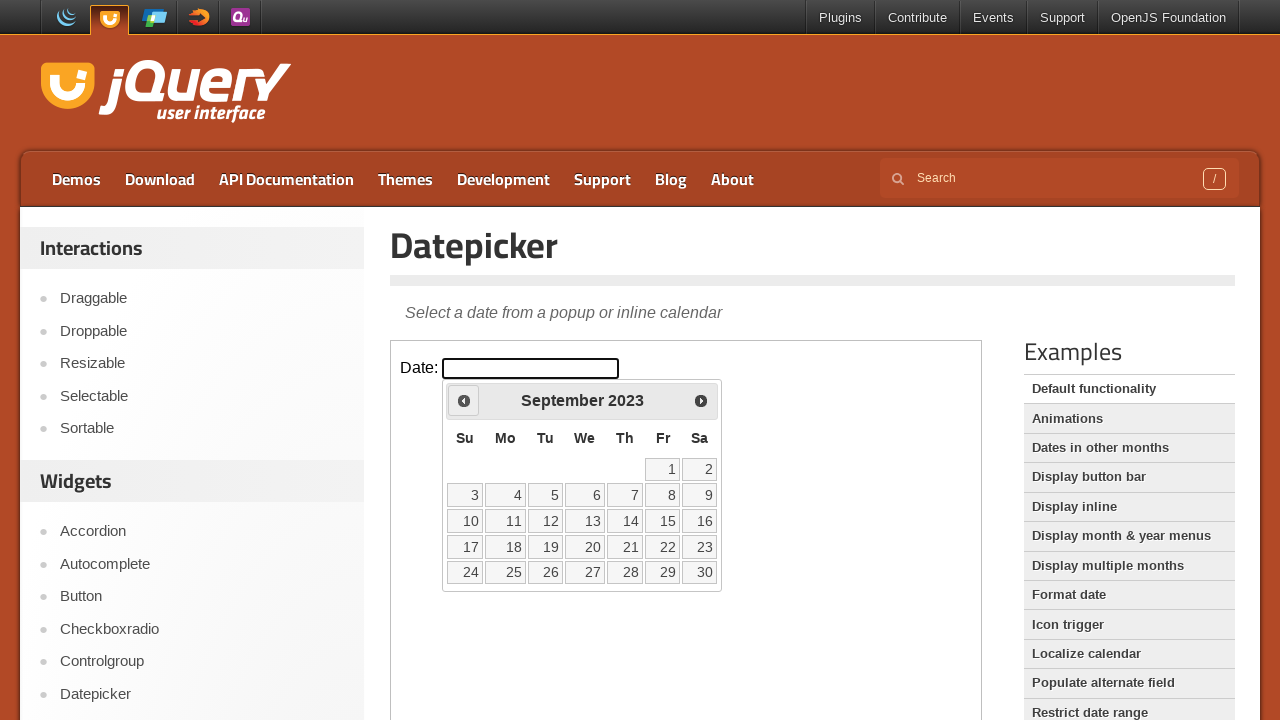

Retrieved current month 'September' and year '2023' from calendar
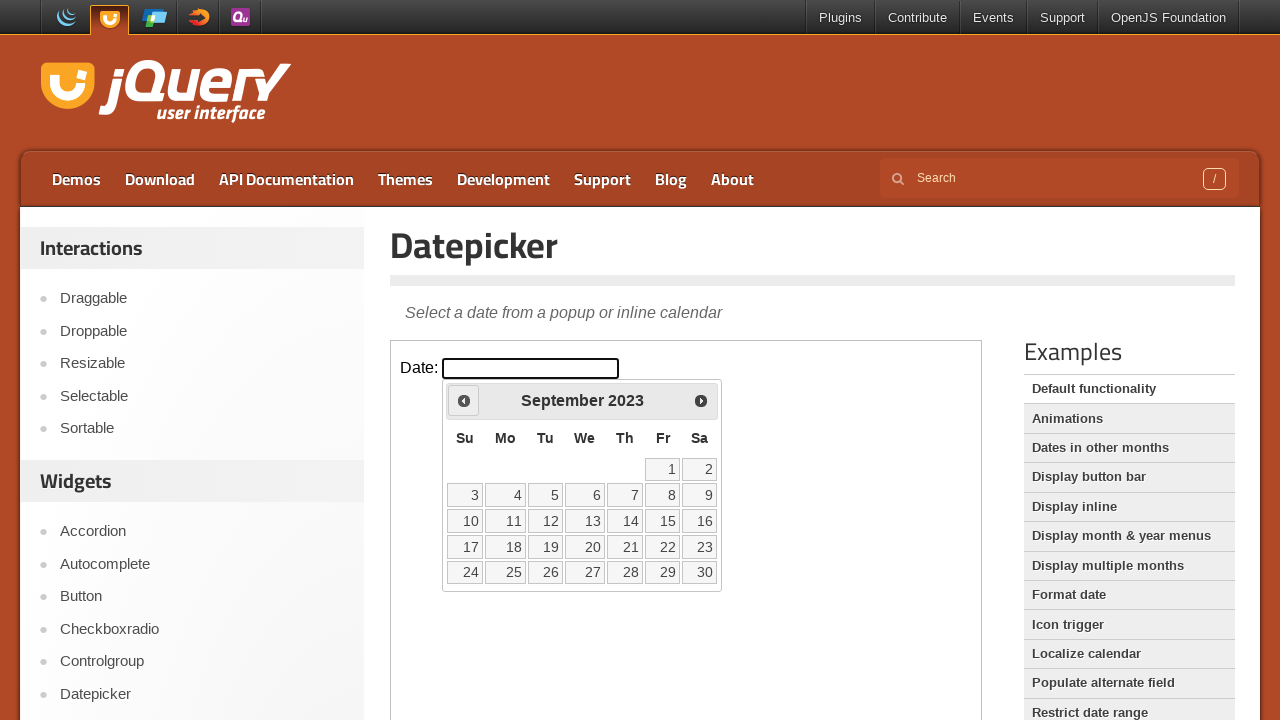

Clicked previous button to navigate to earlier month/year at (464, 400) on iframe.demo-frame >> internal:control=enter-frame >> span.ui-icon-circle-triangl
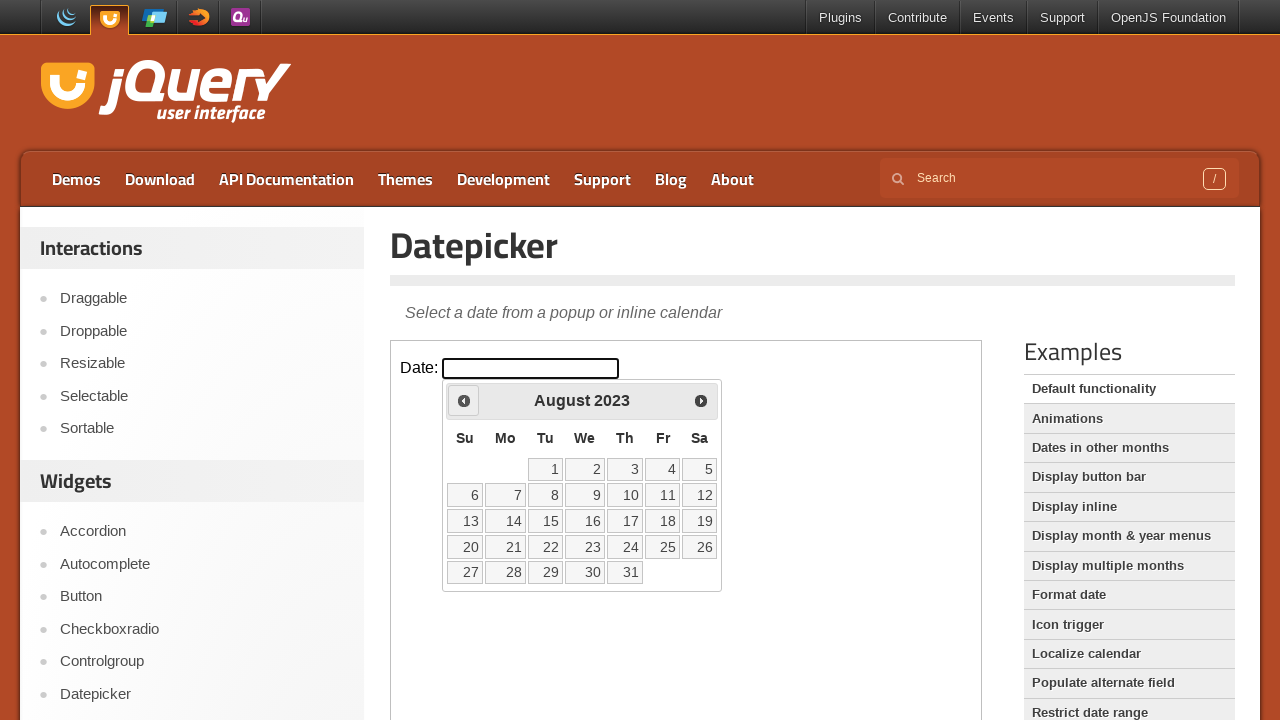

Waited for calendar to update
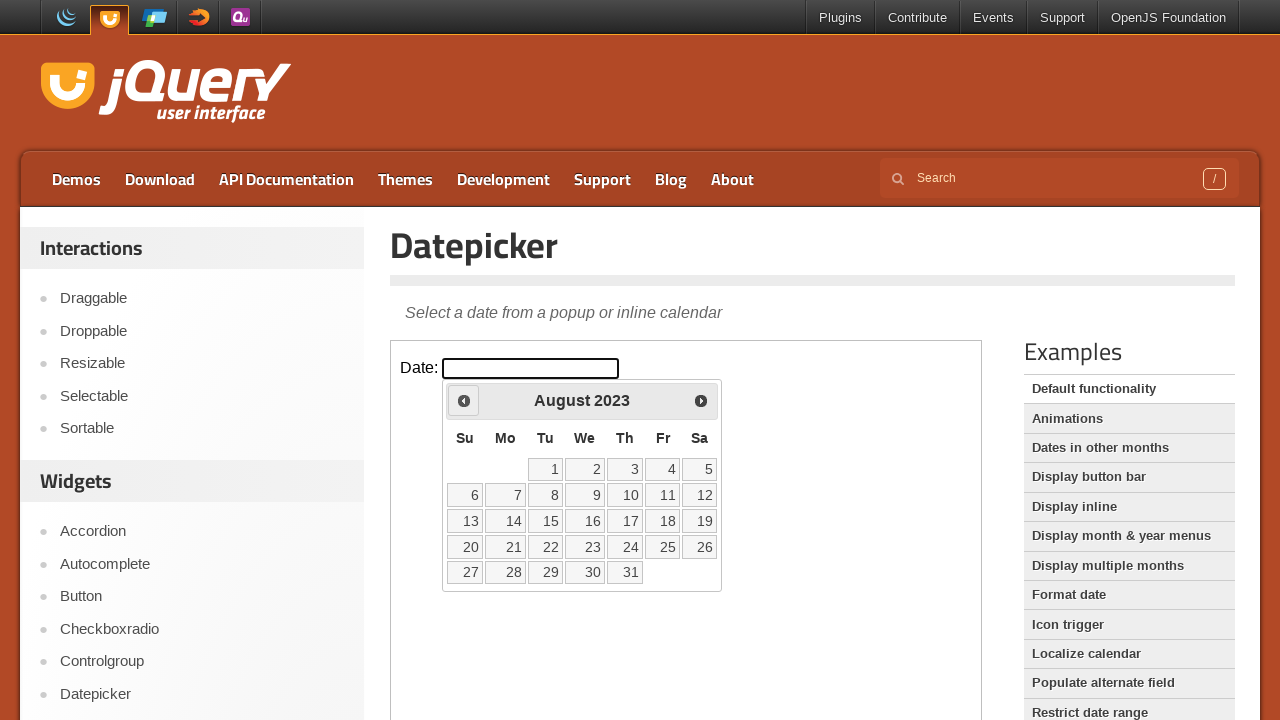

Retrieved current month 'August' and year '2023' from calendar
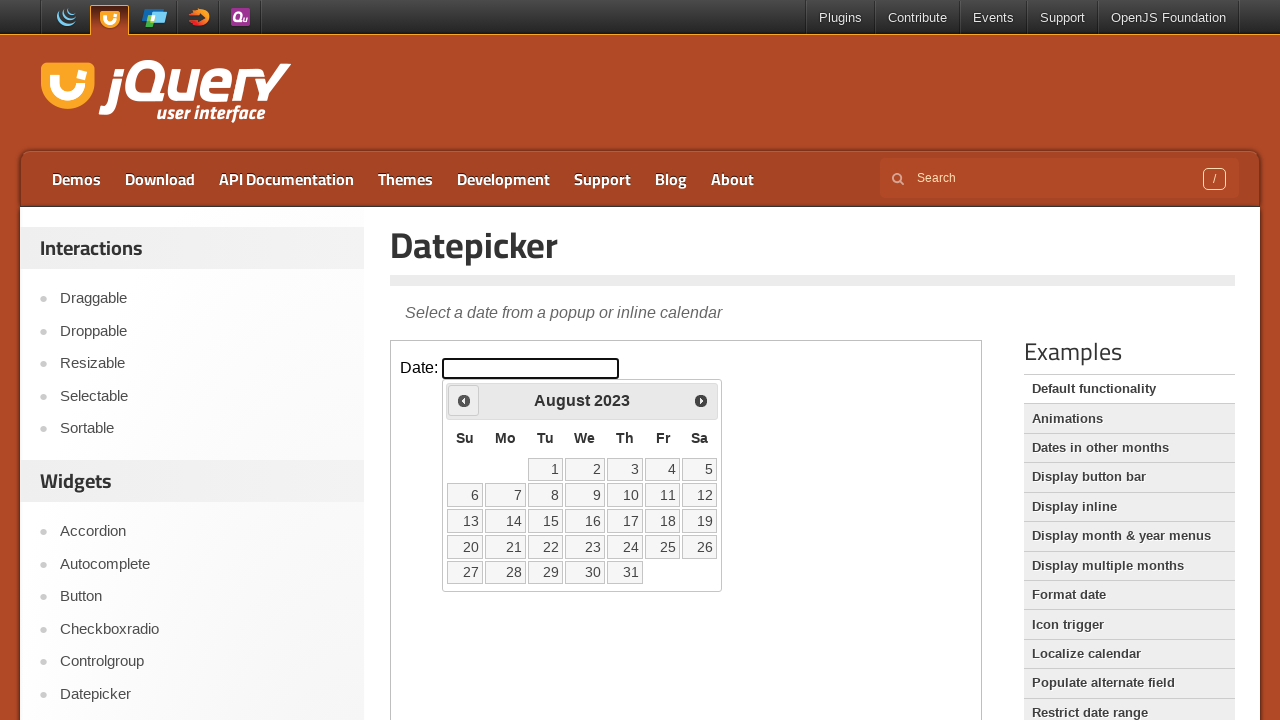

Clicked previous button to navigate to earlier month/year at (464, 400) on iframe.demo-frame >> internal:control=enter-frame >> span.ui-icon-circle-triangl
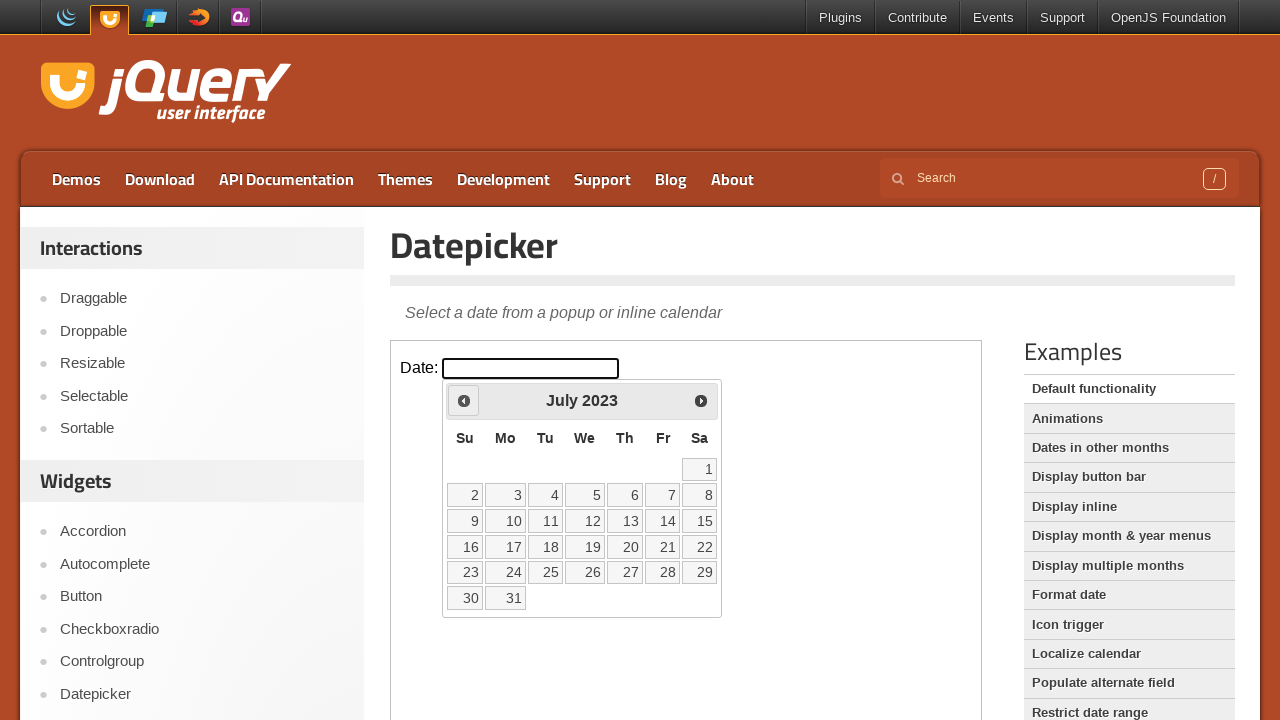

Waited for calendar to update
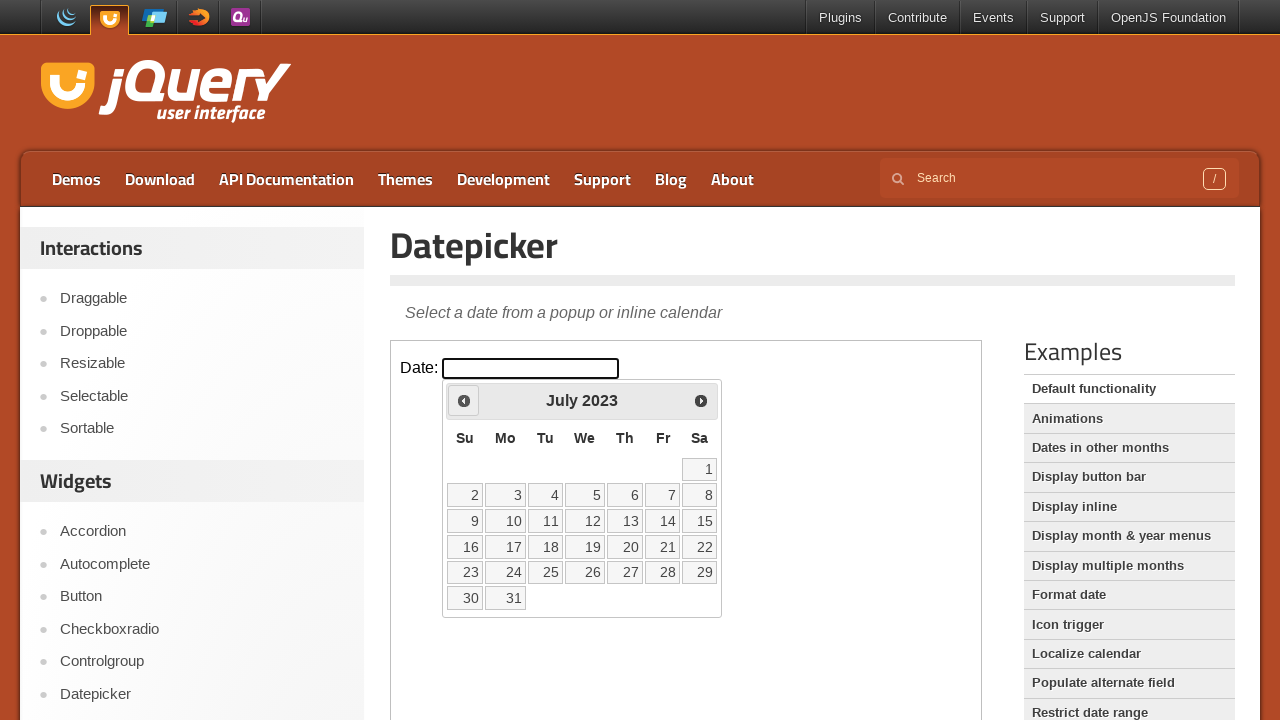

Retrieved current month 'July' and year '2023' from calendar
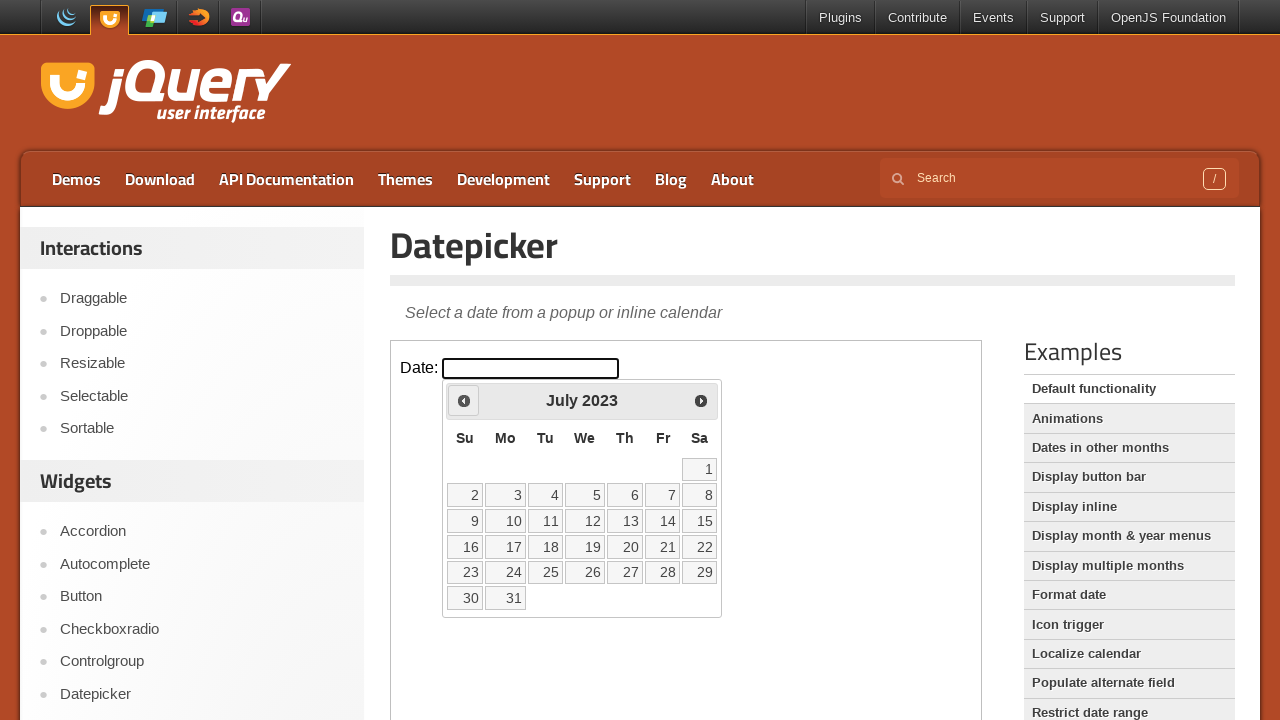

Clicked previous button to navigate to earlier month/year at (464, 400) on iframe.demo-frame >> internal:control=enter-frame >> span.ui-icon-circle-triangl
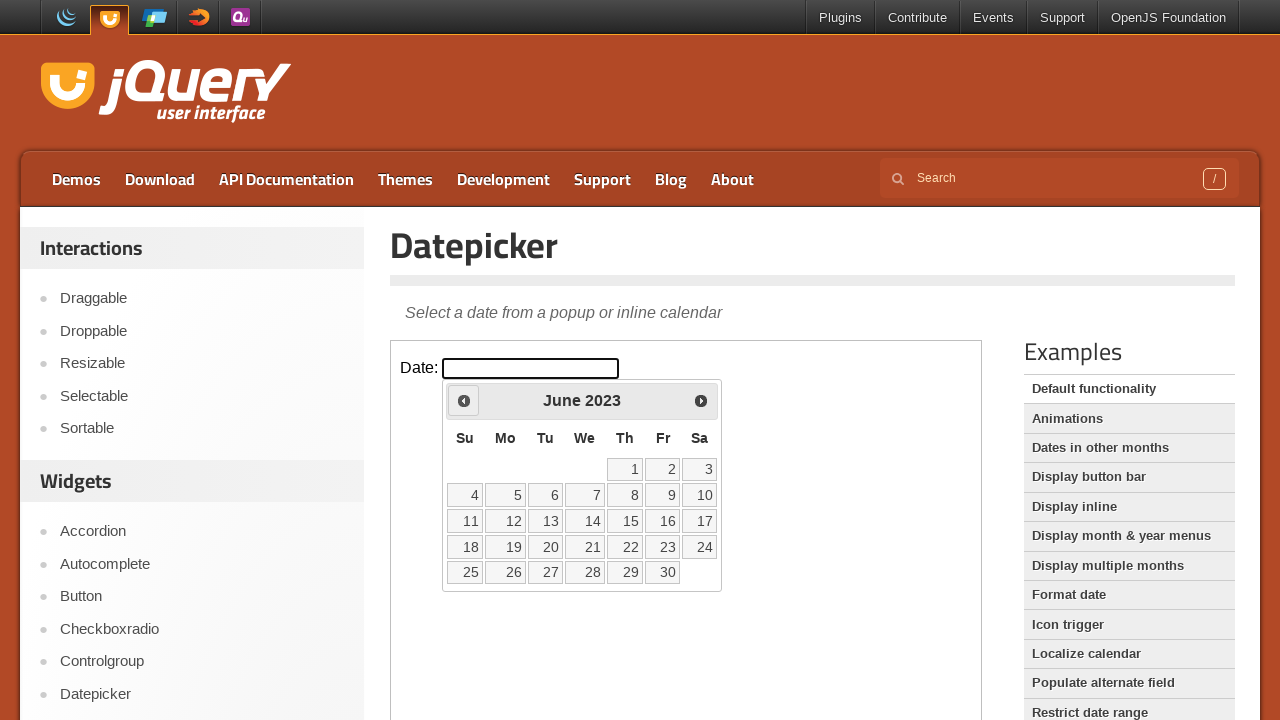

Waited for calendar to update
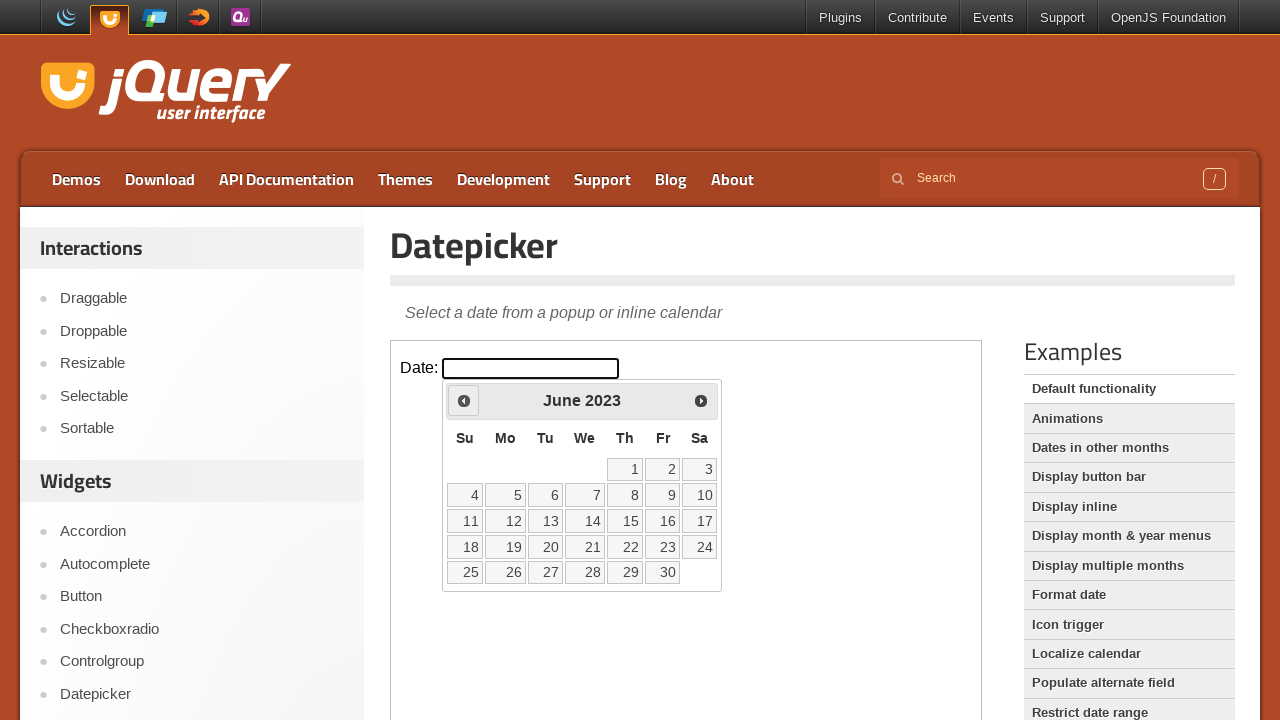

Retrieved current month 'June' and year '2023' from calendar
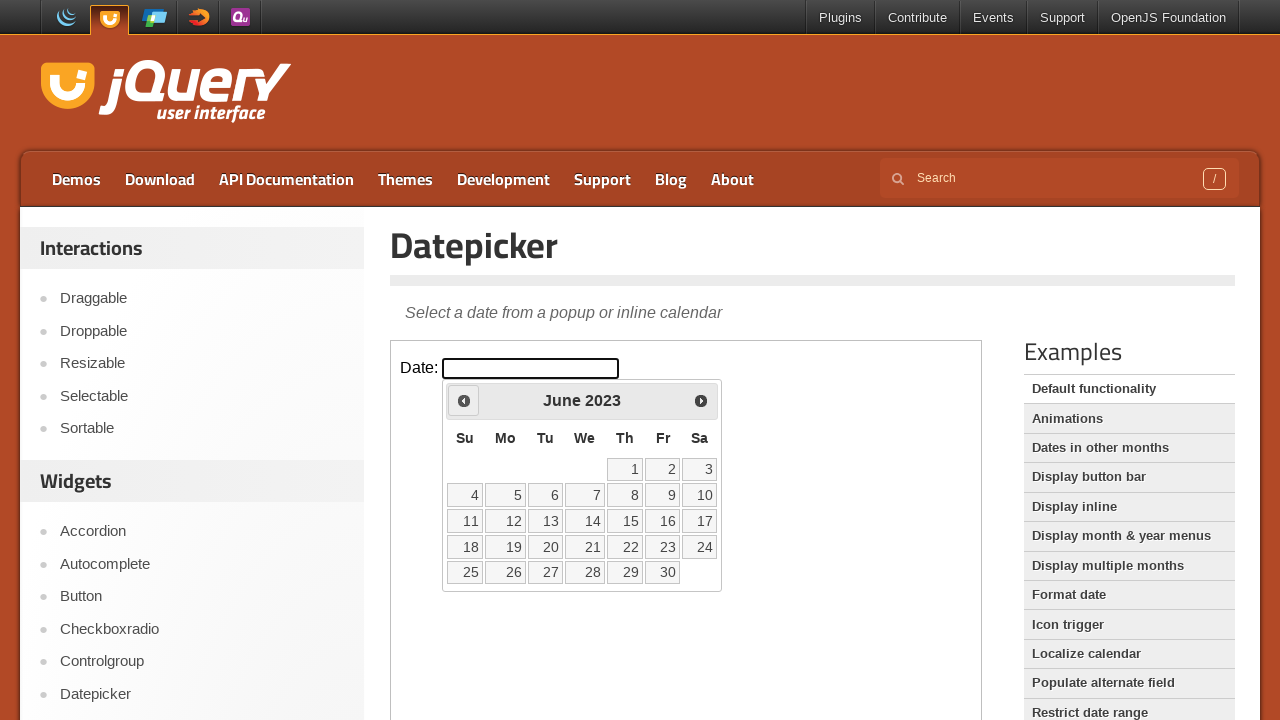

Clicked previous button to navigate to earlier month/year at (464, 400) on iframe.demo-frame >> internal:control=enter-frame >> span.ui-icon-circle-triangl
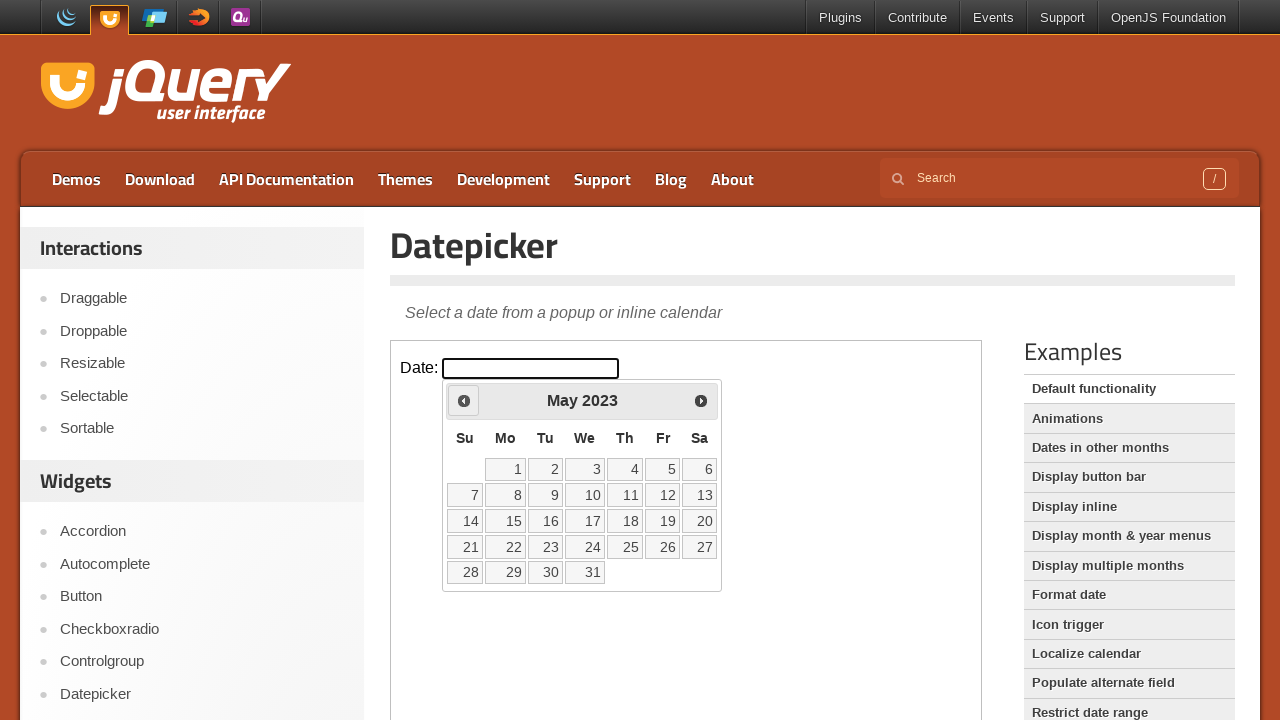

Waited for calendar to update
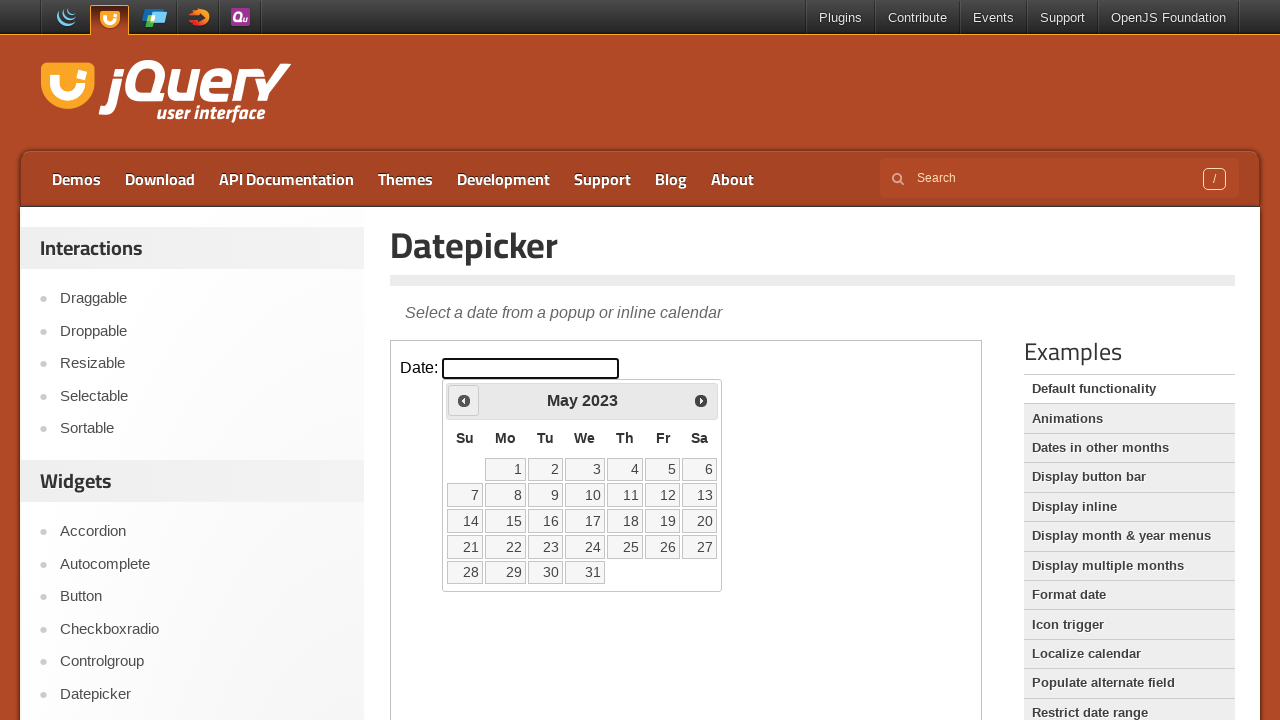

Retrieved current month 'May' and year '2023' from calendar
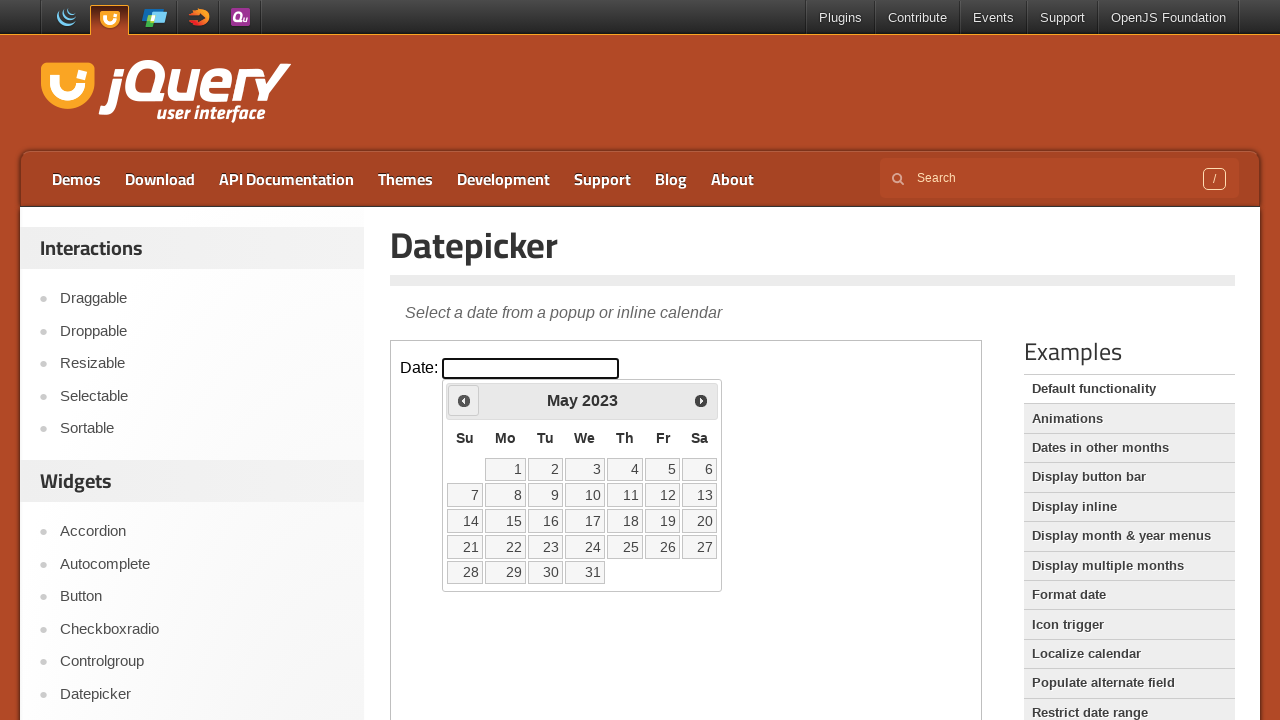

Clicked previous button to navigate to earlier month/year at (464, 400) on iframe.demo-frame >> internal:control=enter-frame >> span.ui-icon-circle-triangl
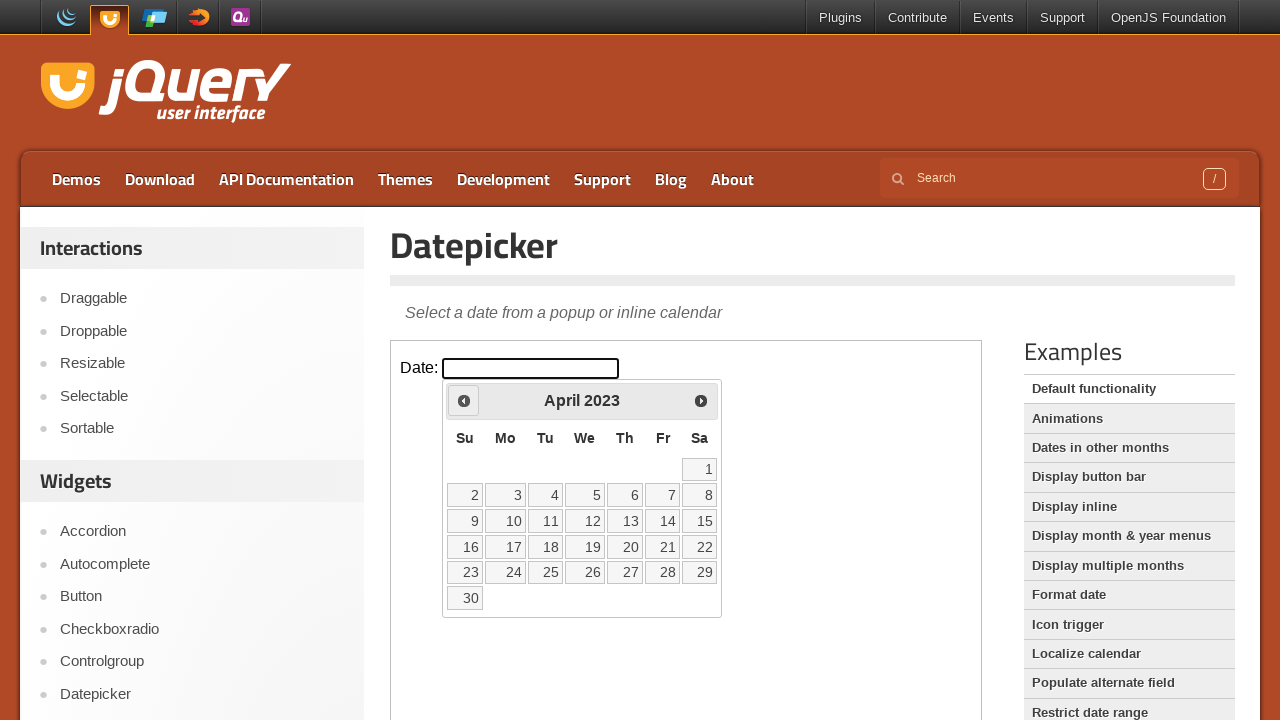

Waited for calendar to update
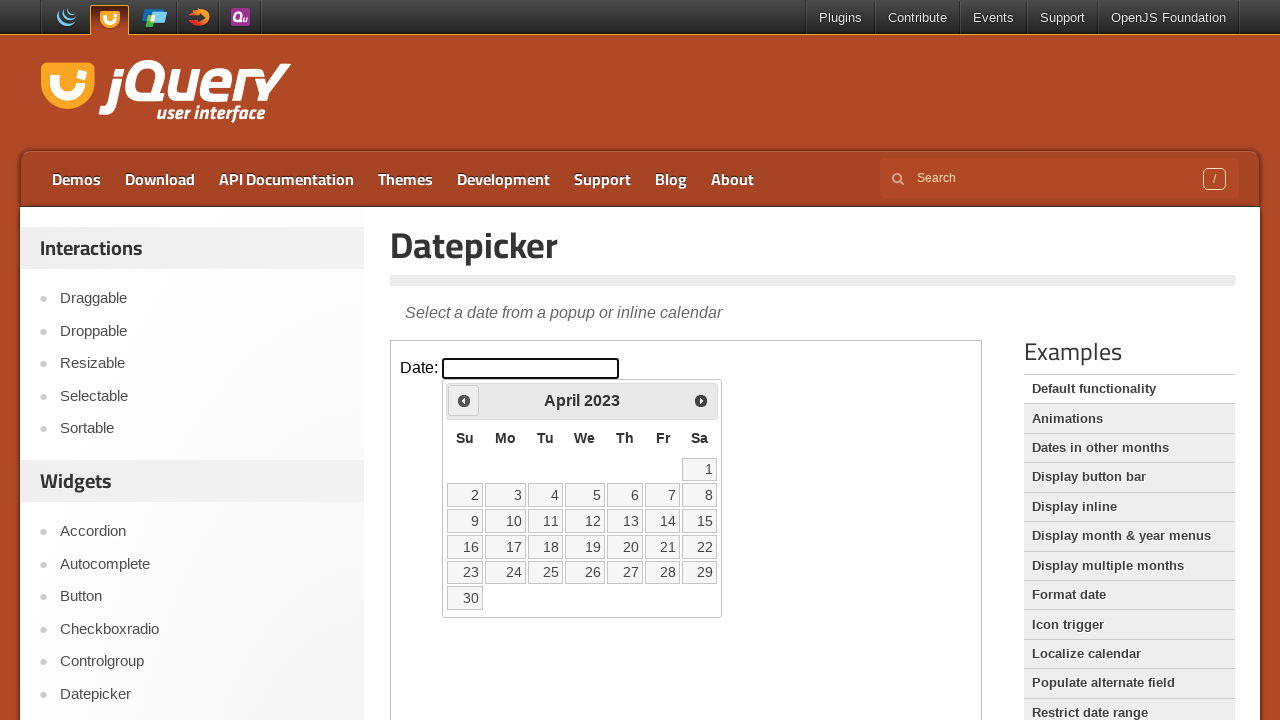

Retrieved current month 'April' and year '2023' from calendar
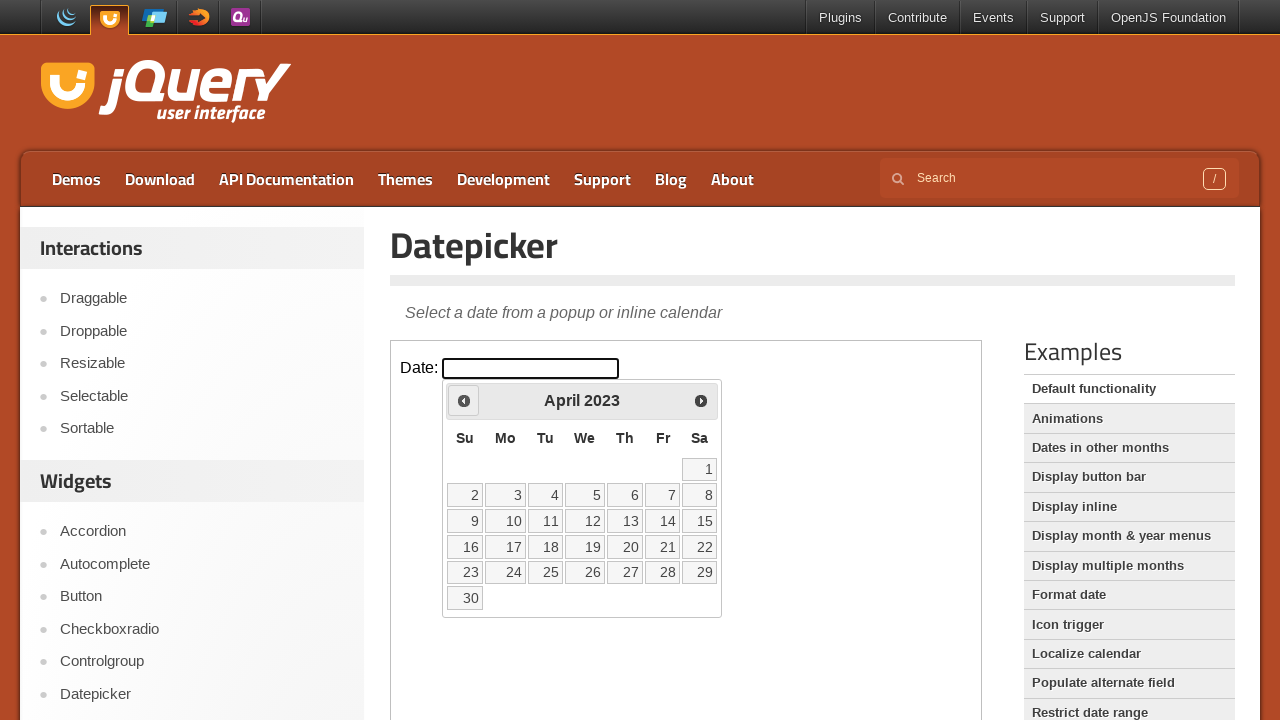

Clicked previous button to navigate to earlier month/year at (464, 400) on iframe.demo-frame >> internal:control=enter-frame >> span.ui-icon-circle-triangl
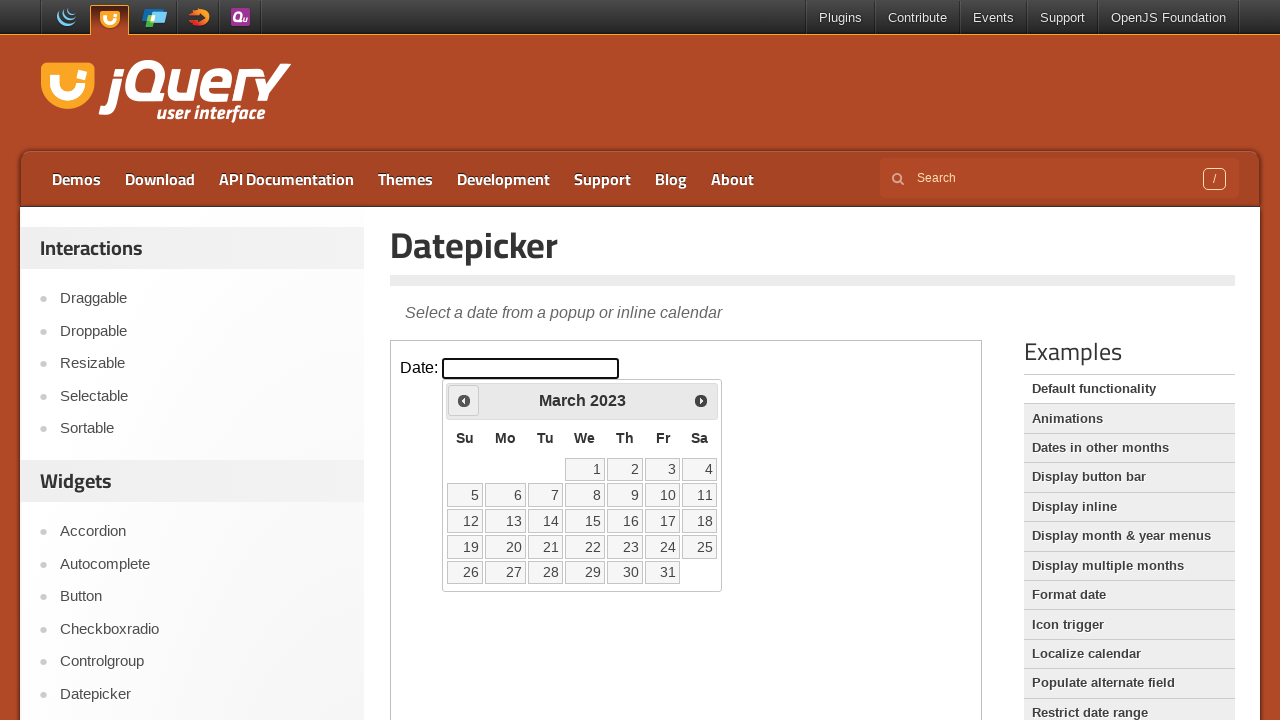

Waited for calendar to update
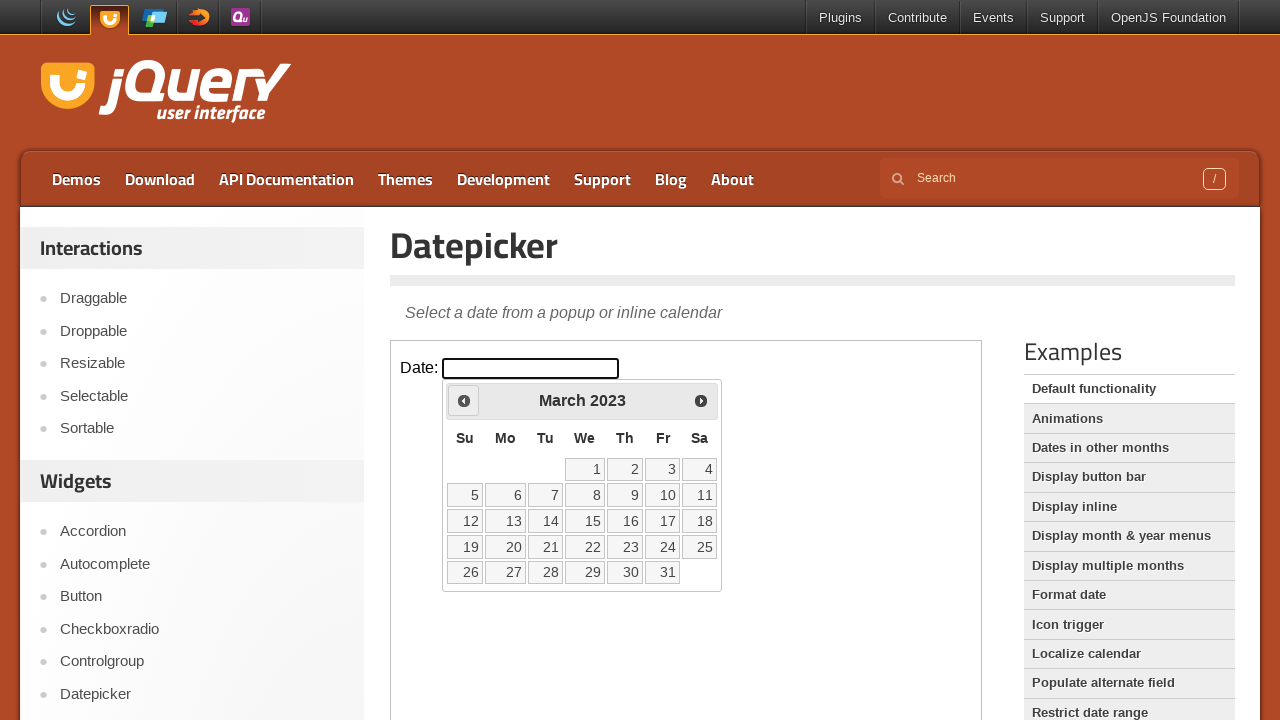

Retrieved current month 'March' and year '2023' from calendar
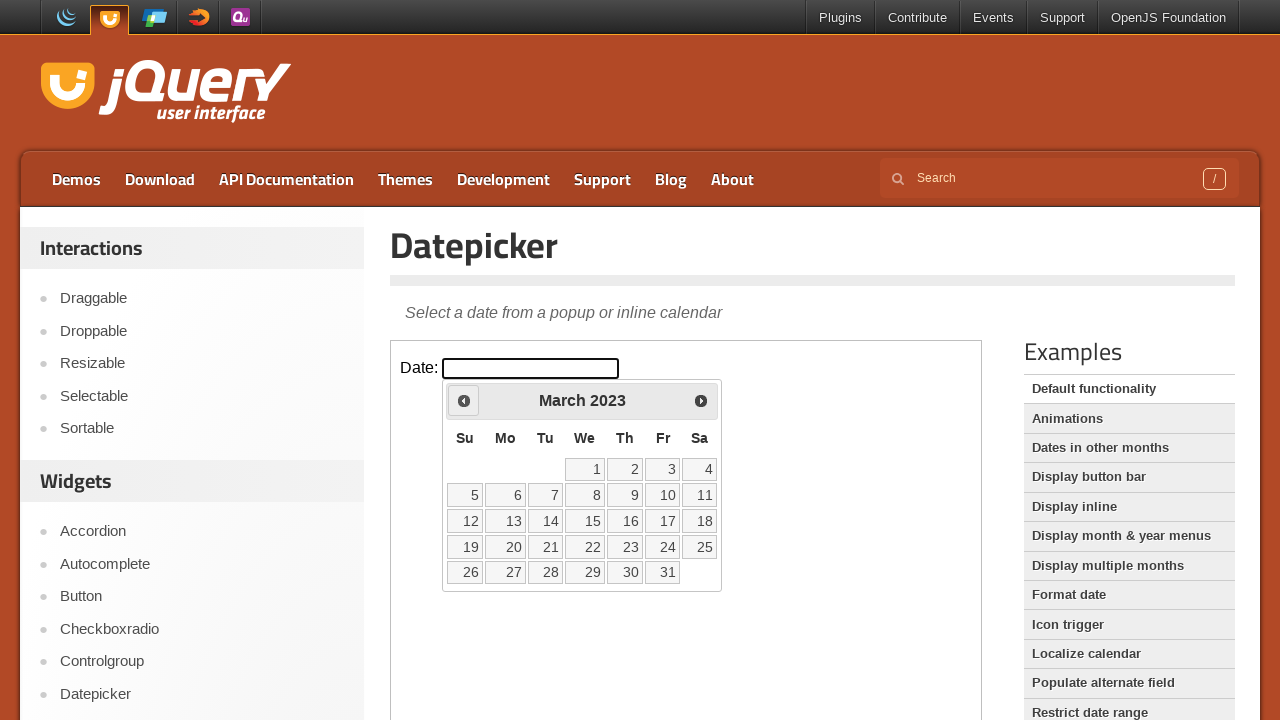

Clicked previous button to navigate to earlier month/year at (464, 400) on iframe.demo-frame >> internal:control=enter-frame >> span.ui-icon-circle-triangl
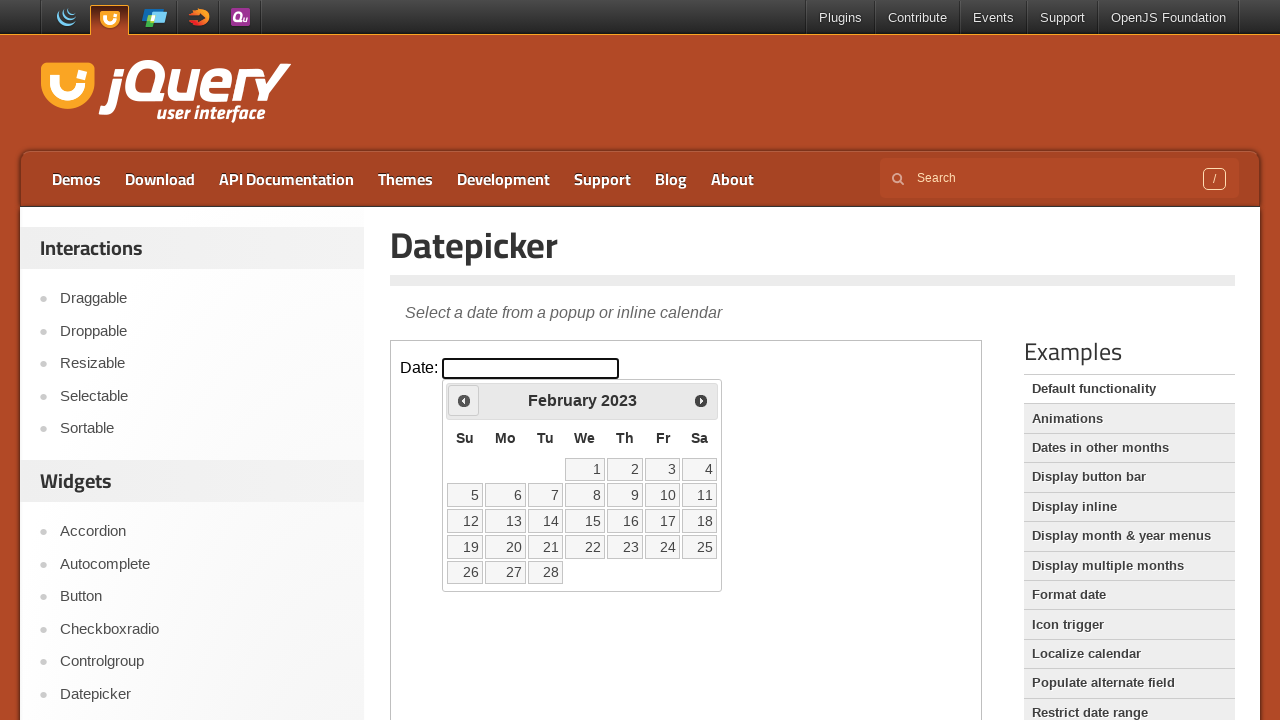

Waited for calendar to update
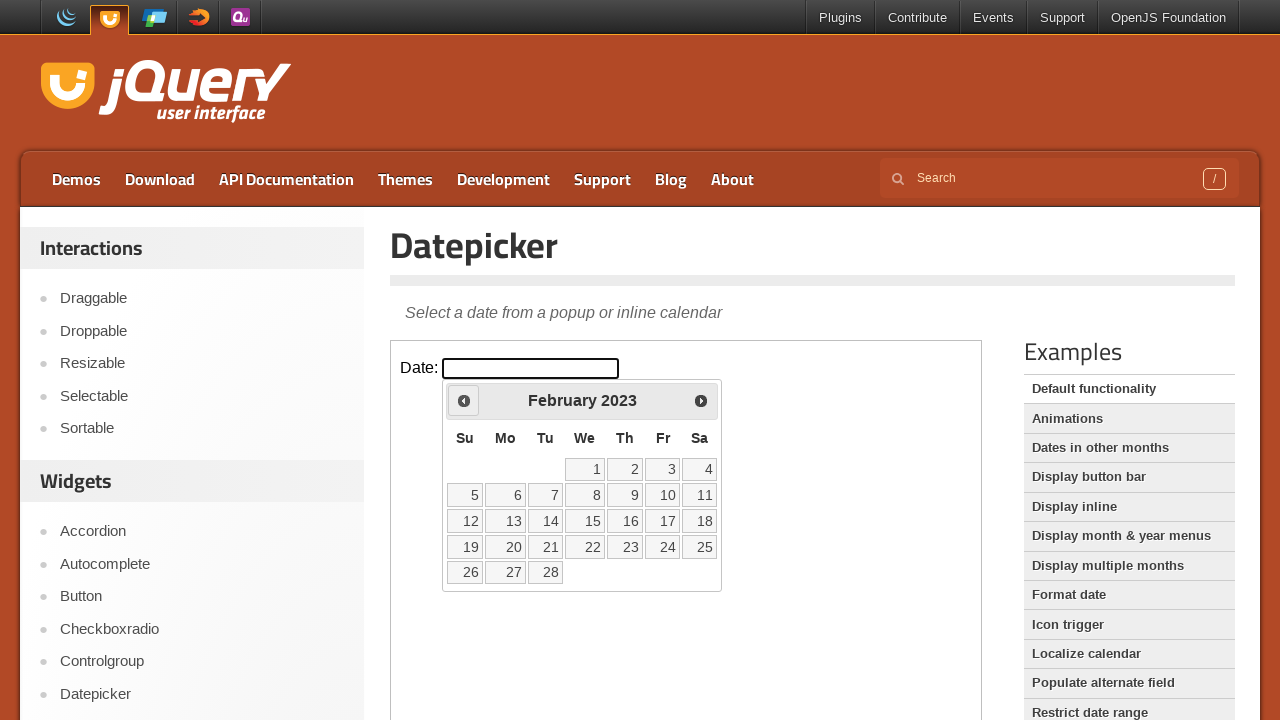

Retrieved current month 'February' and year '2023' from calendar
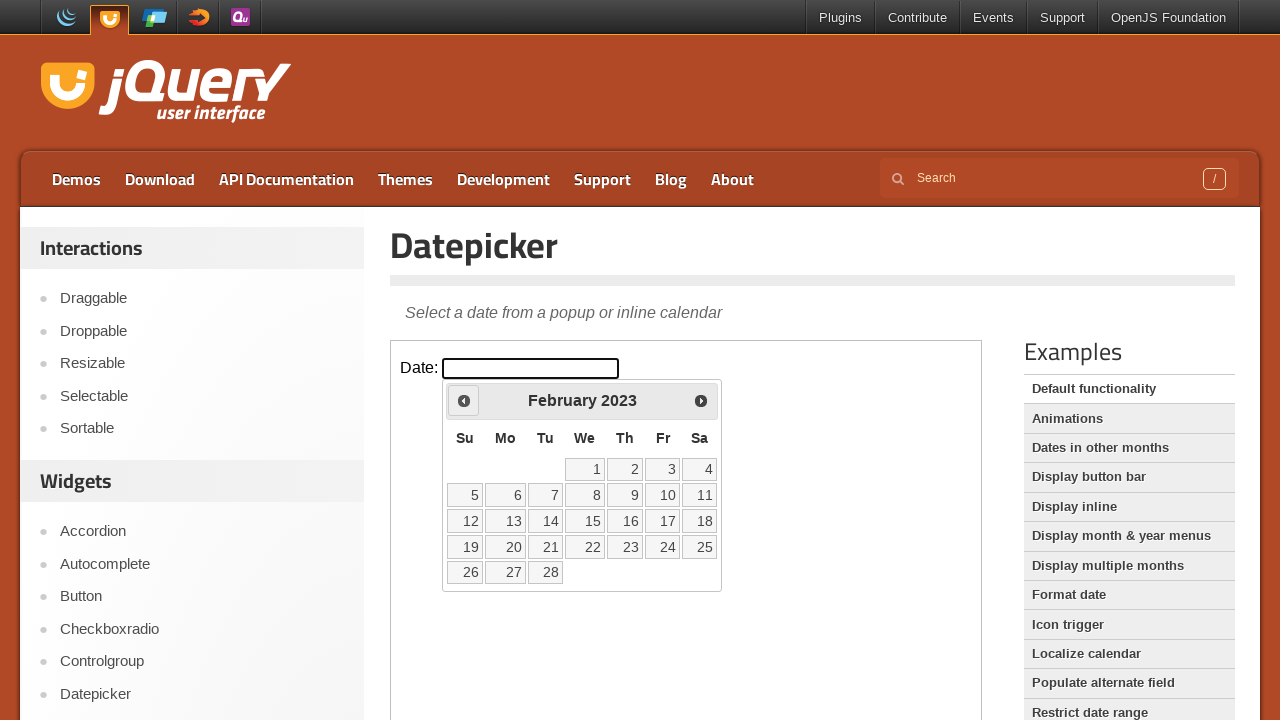

Clicked previous button to navigate to earlier month/year at (464, 400) on iframe.demo-frame >> internal:control=enter-frame >> span.ui-icon-circle-triangl
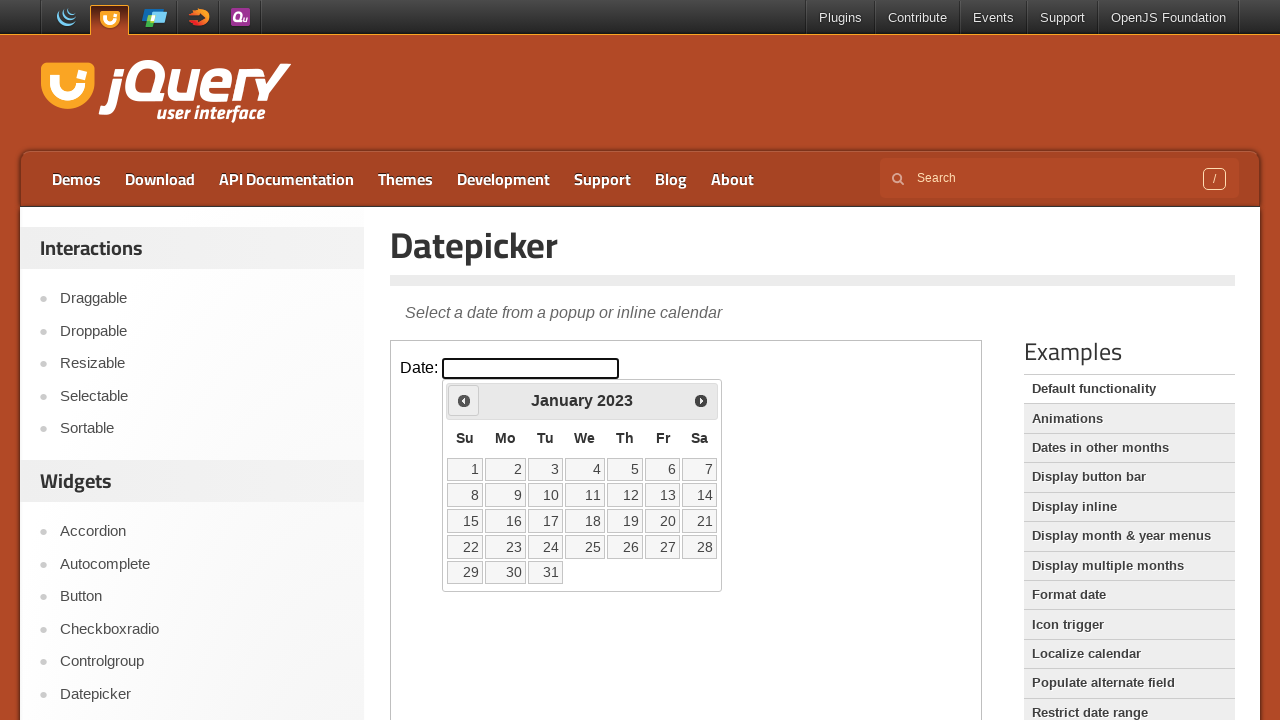

Waited for calendar to update
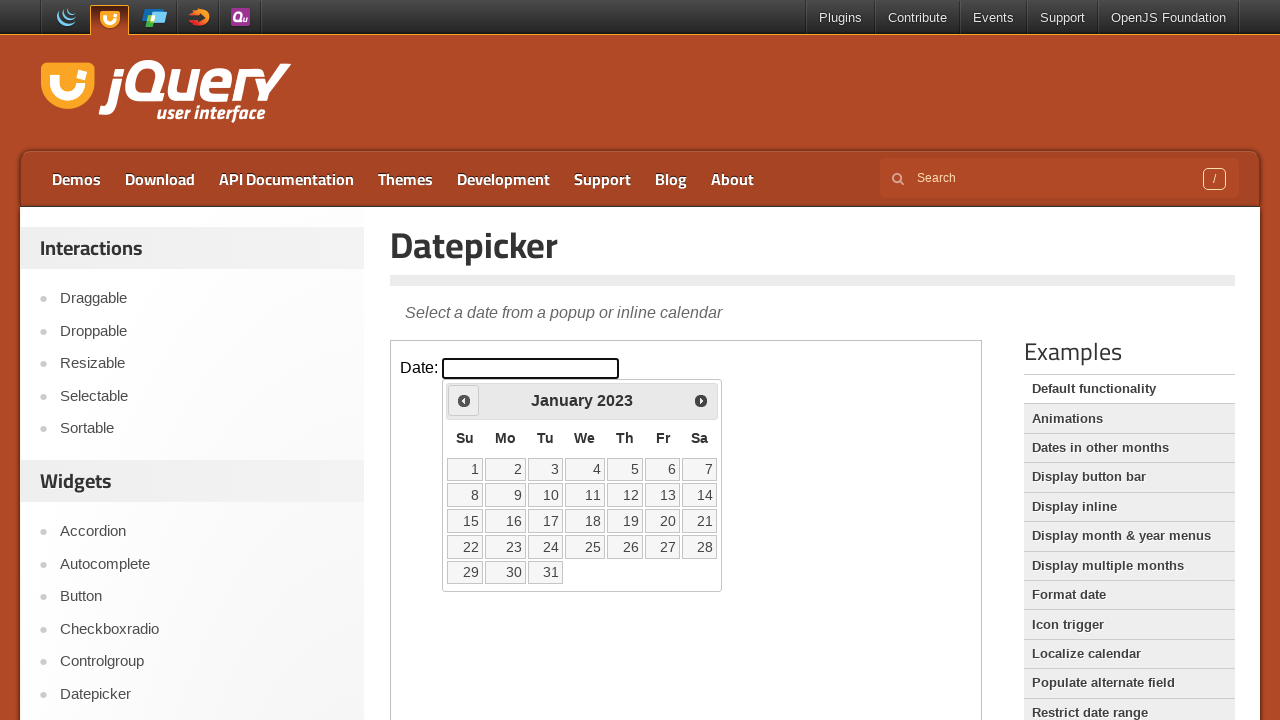

Retrieved current month 'January' and year '2023' from calendar
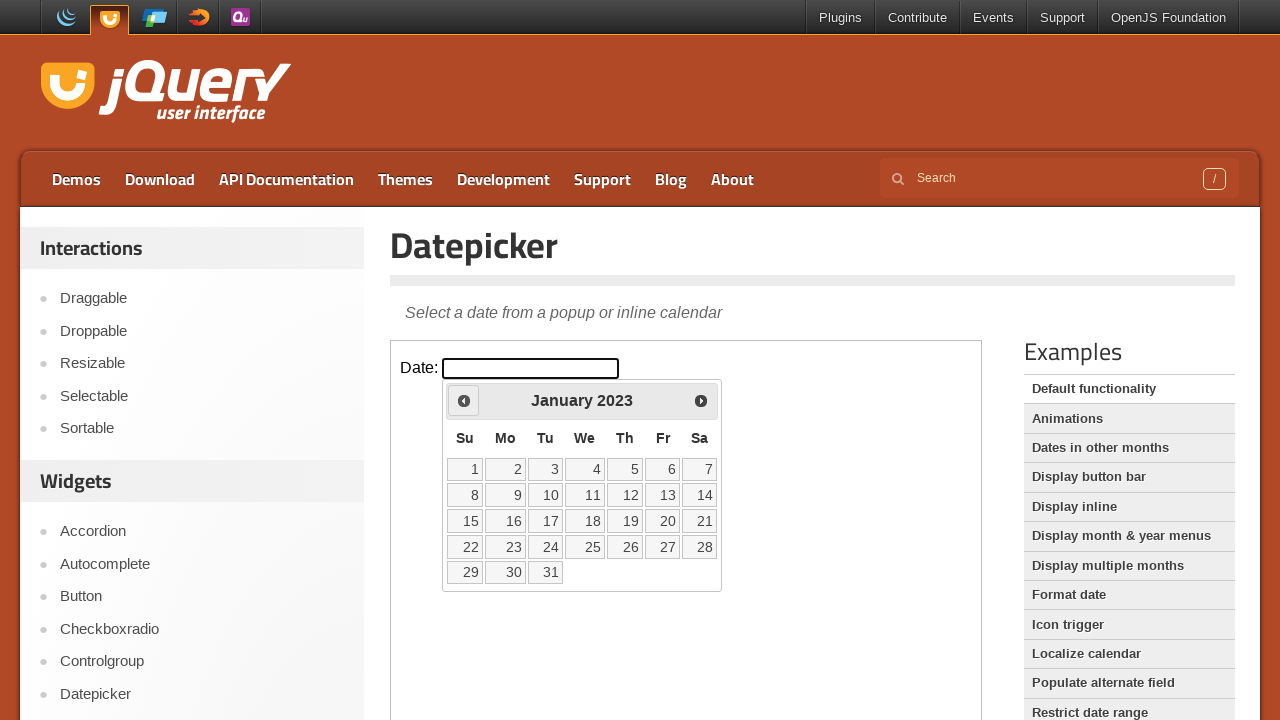

Clicked previous button to navigate to earlier month/year at (464, 400) on iframe.demo-frame >> internal:control=enter-frame >> span.ui-icon-circle-triangl
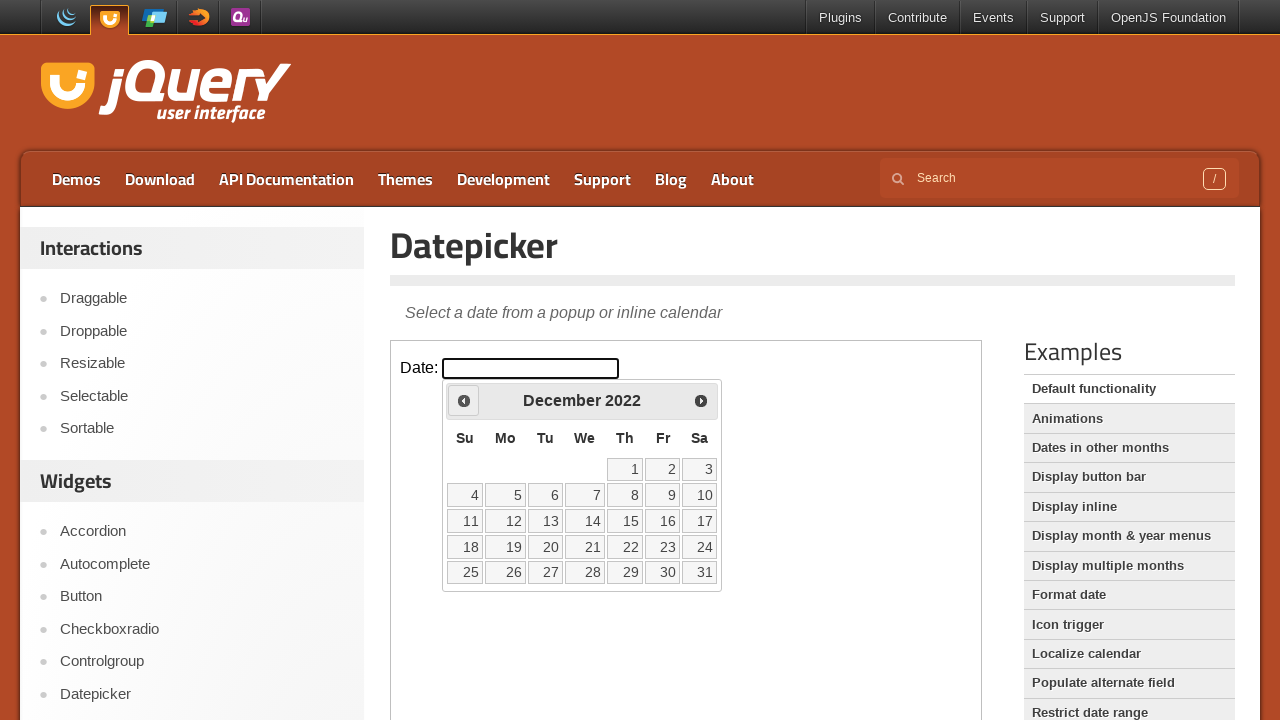

Waited for calendar to update
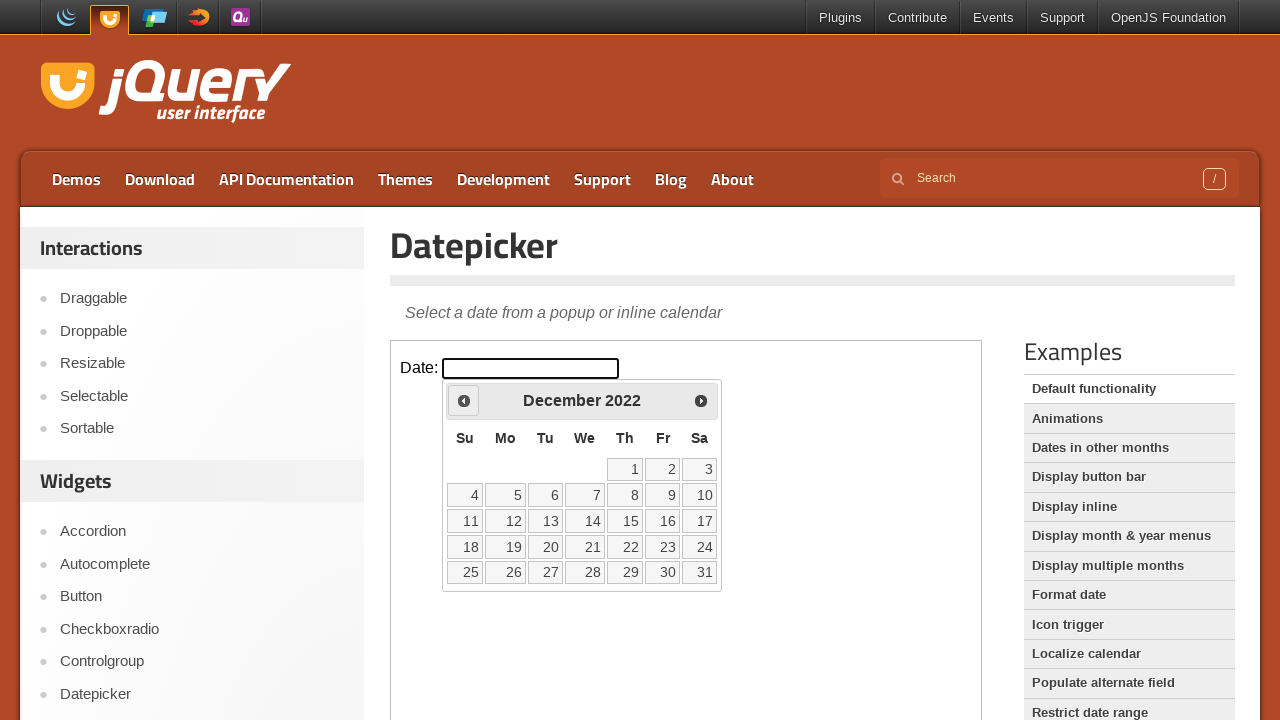

Retrieved current month 'December' and year '2022' from calendar
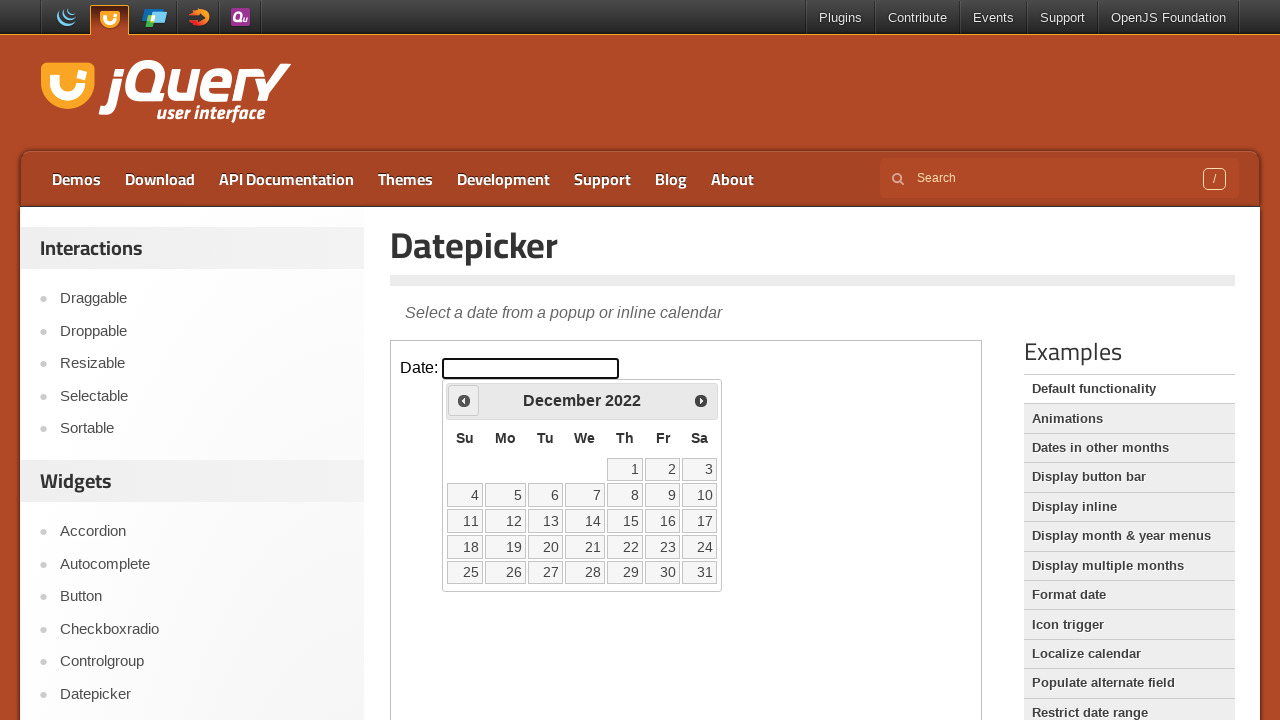

Clicked previous button to navigate to earlier month/year at (464, 400) on iframe.demo-frame >> internal:control=enter-frame >> span.ui-icon-circle-triangl
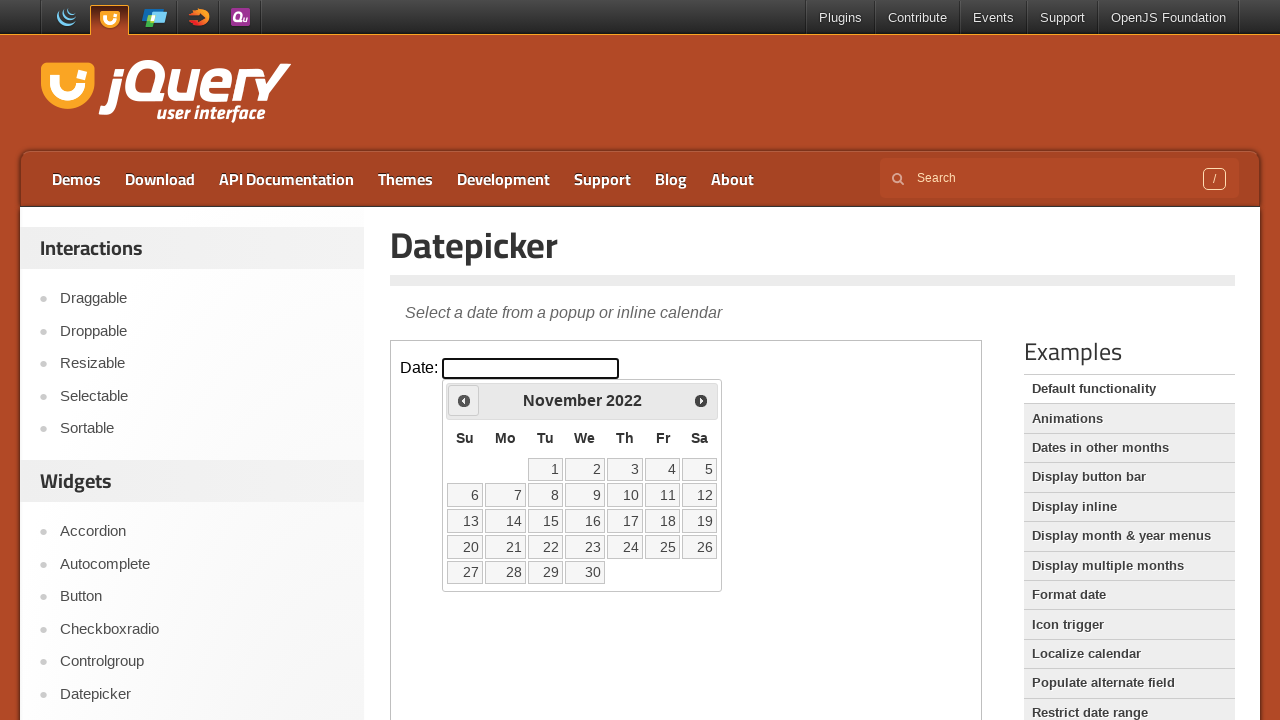

Waited for calendar to update
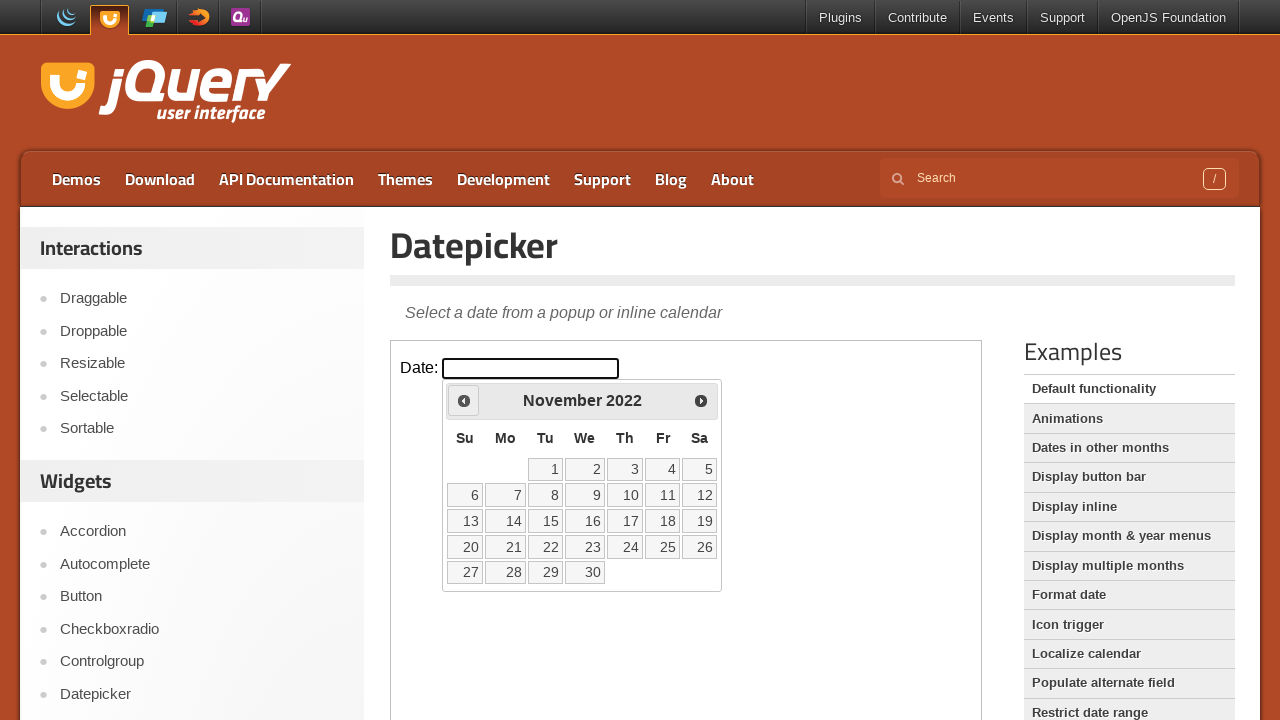

Retrieved current month 'November' and year '2022' from calendar
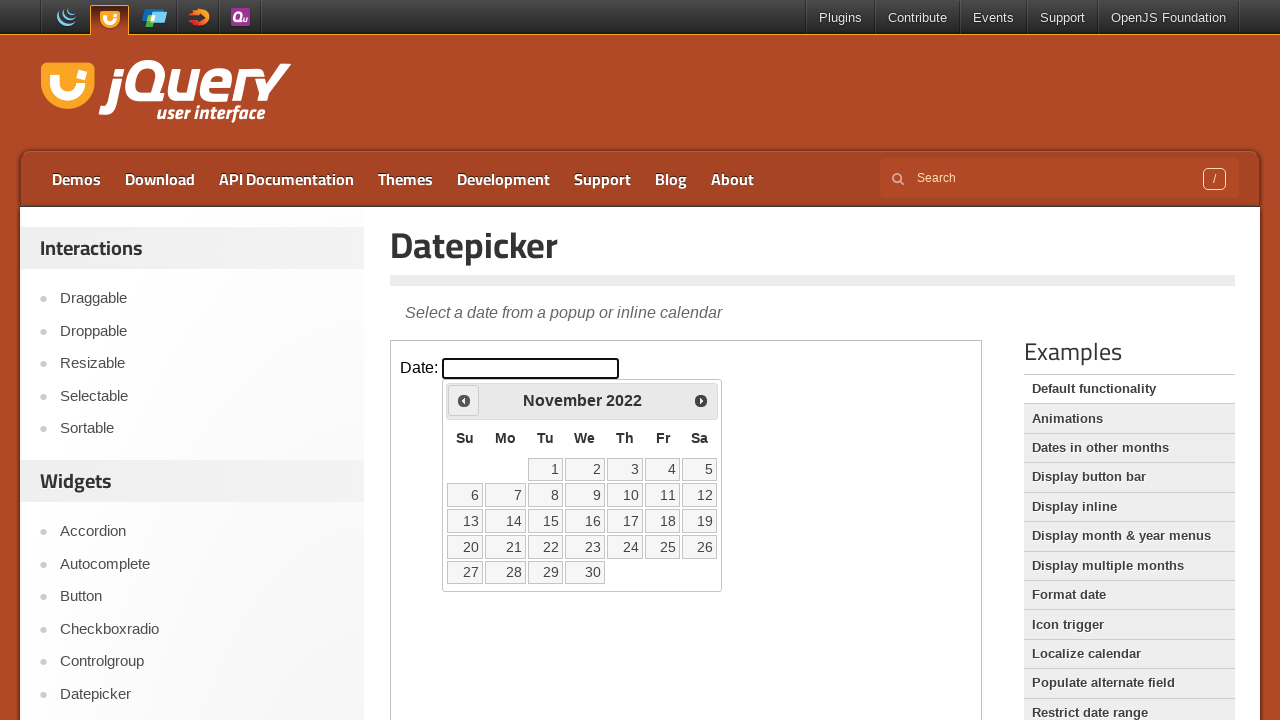

Clicked previous button to navigate to earlier month/year at (464, 400) on iframe.demo-frame >> internal:control=enter-frame >> span.ui-icon-circle-triangl
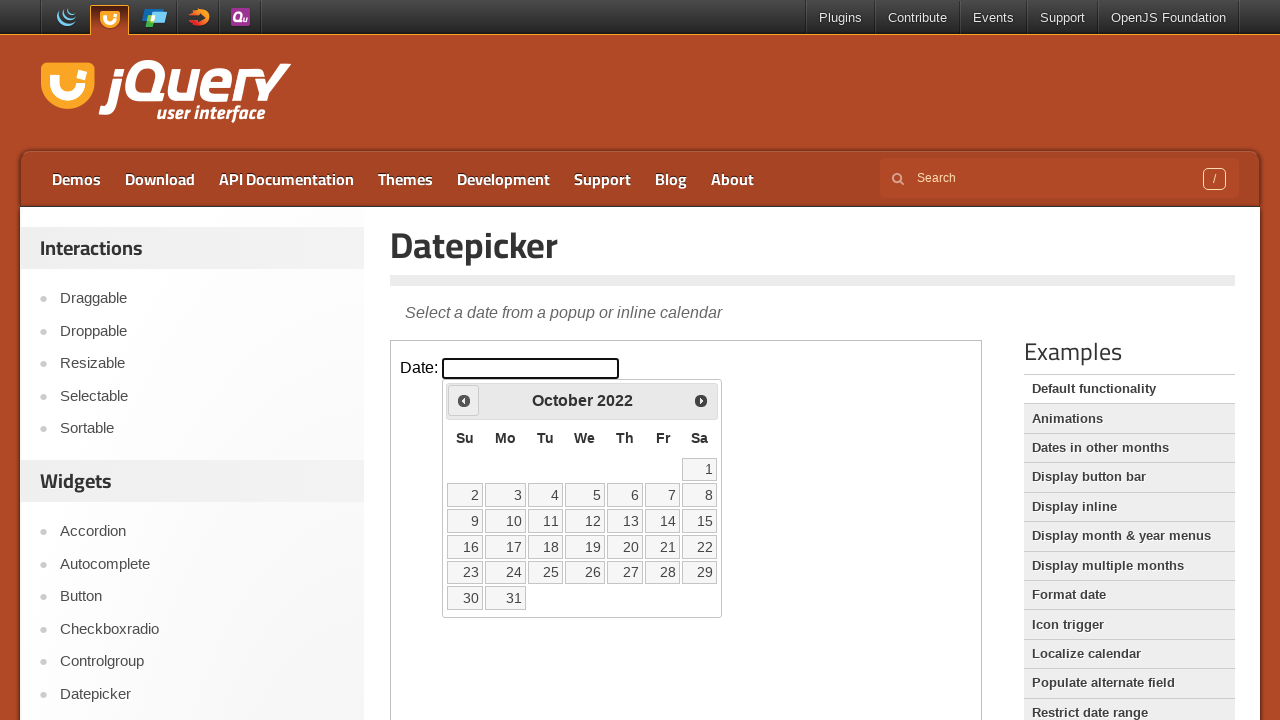

Waited for calendar to update
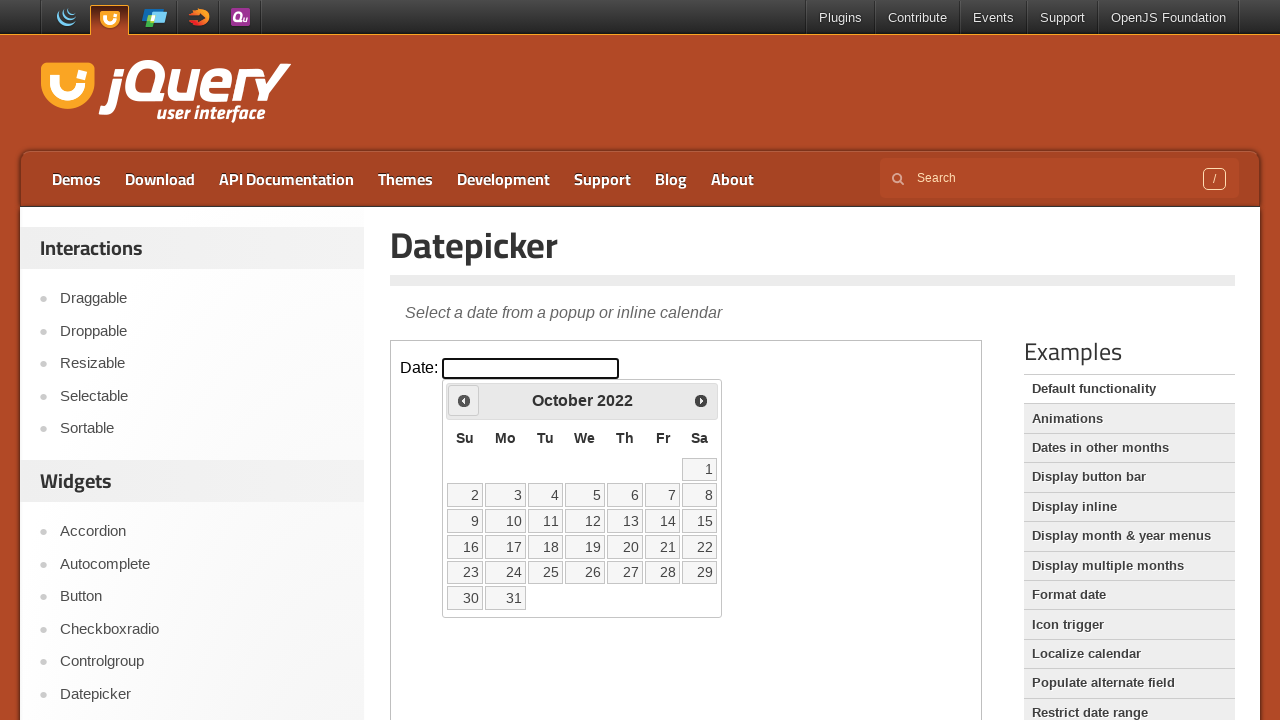

Retrieved current month 'October' and year '2022' from calendar
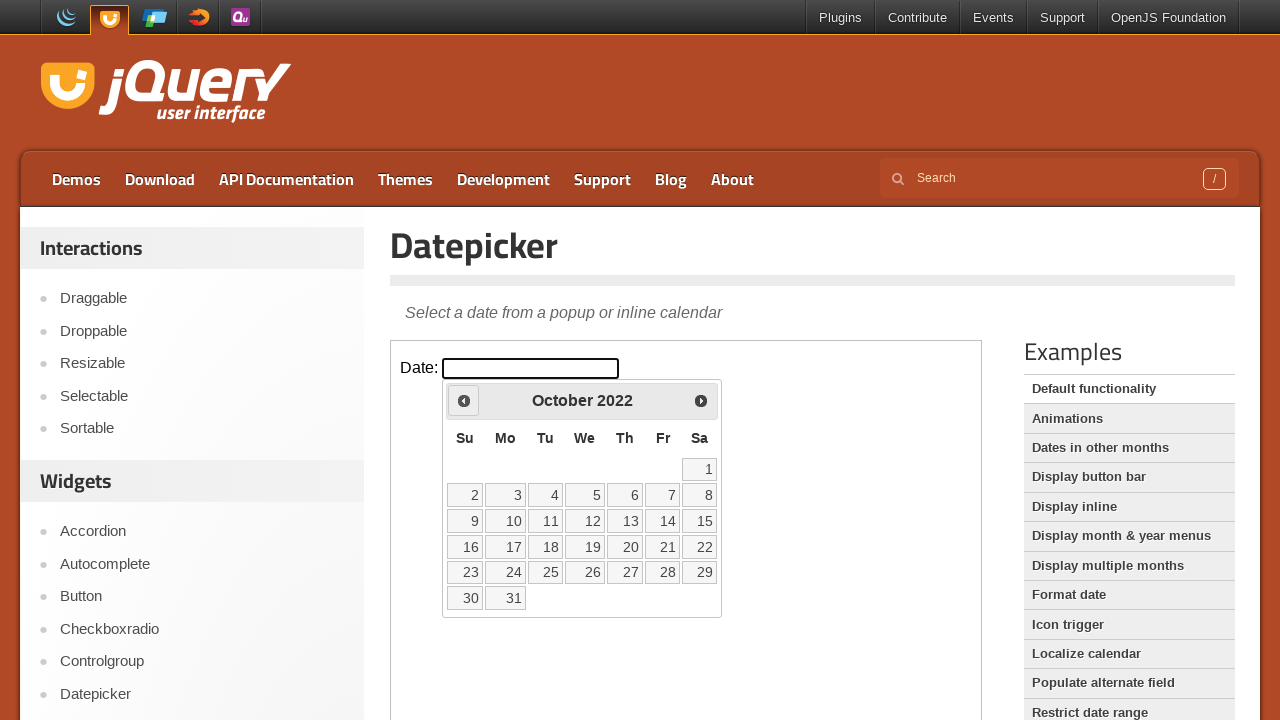

Clicked previous button to navigate to earlier month/year at (464, 400) on iframe.demo-frame >> internal:control=enter-frame >> span.ui-icon-circle-triangl
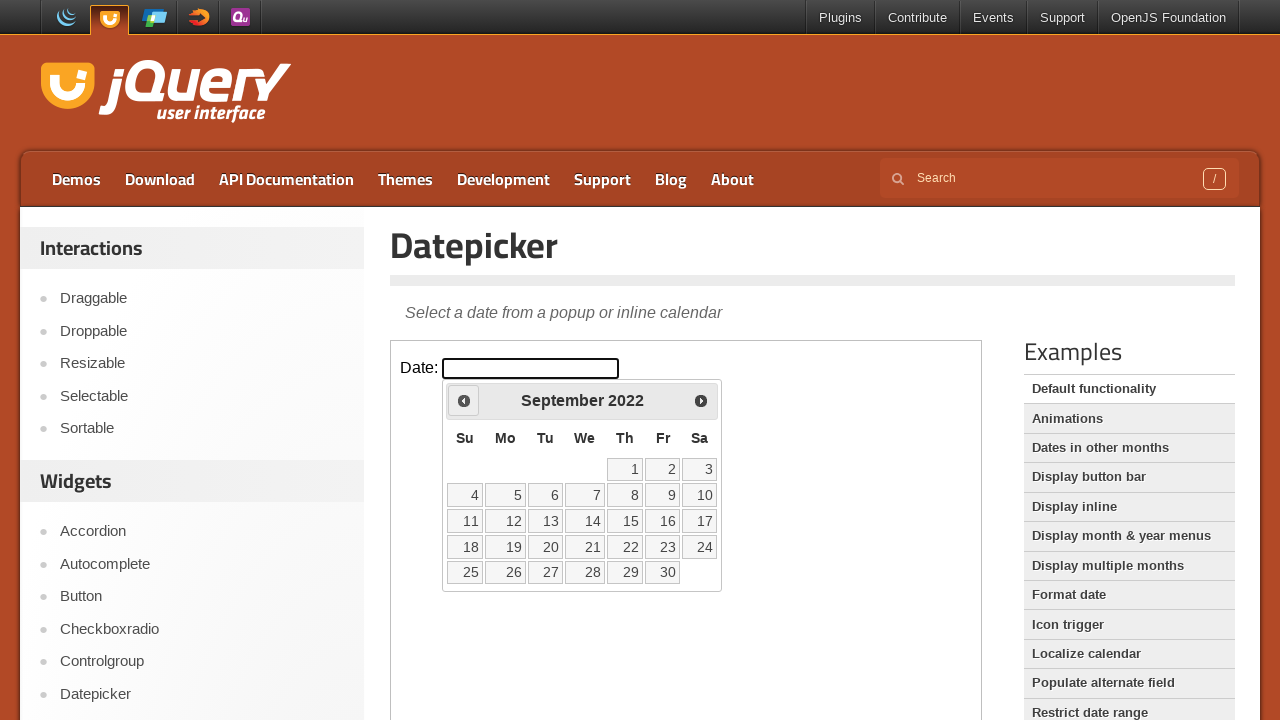

Waited for calendar to update
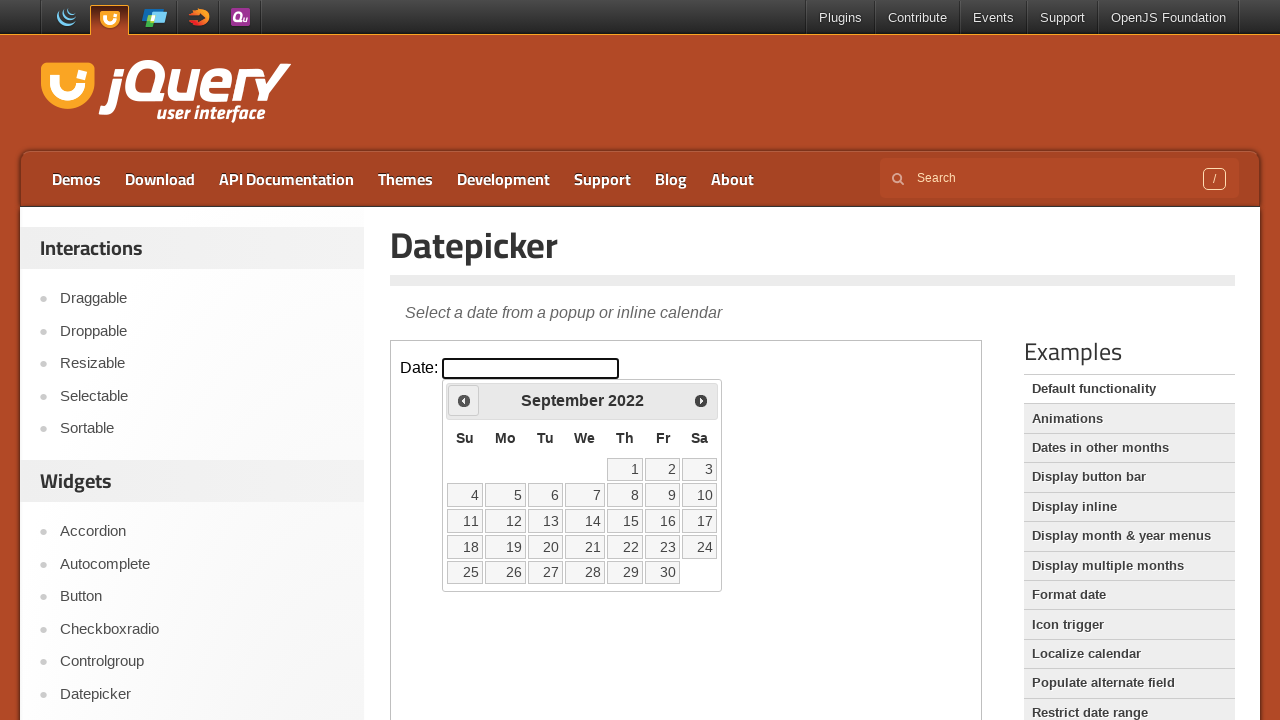

Retrieved current month 'September' and year '2022' from calendar
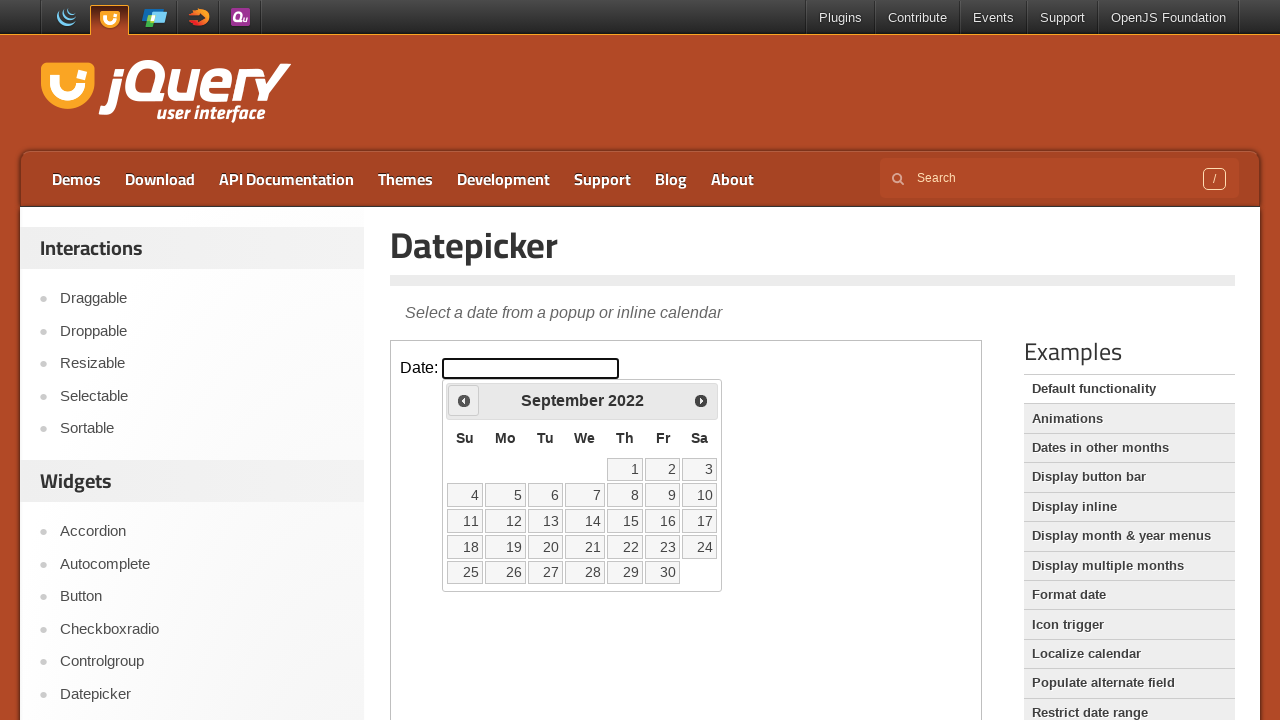

Clicked previous button to navigate to earlier month/year at (464, 400) on iframe.demo-frame >> internal:control=enter-frame >> span.ui-icon-circle-triangl
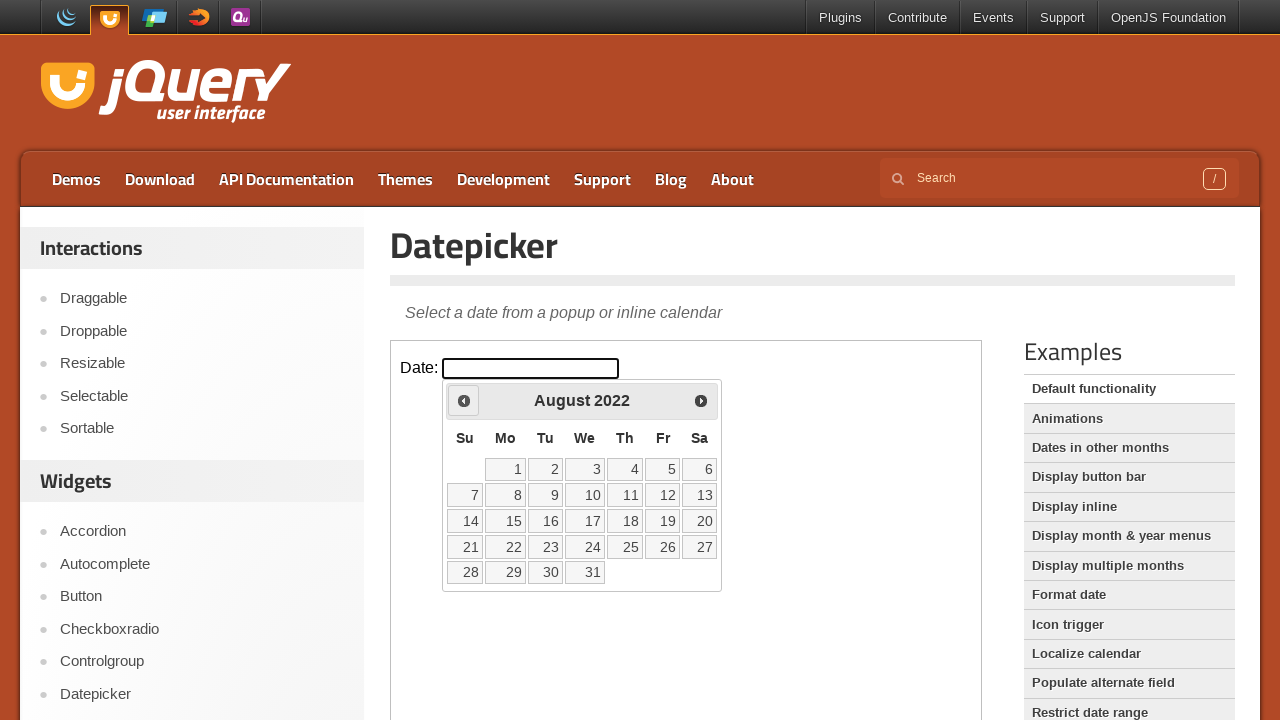

Waited for calendar to update
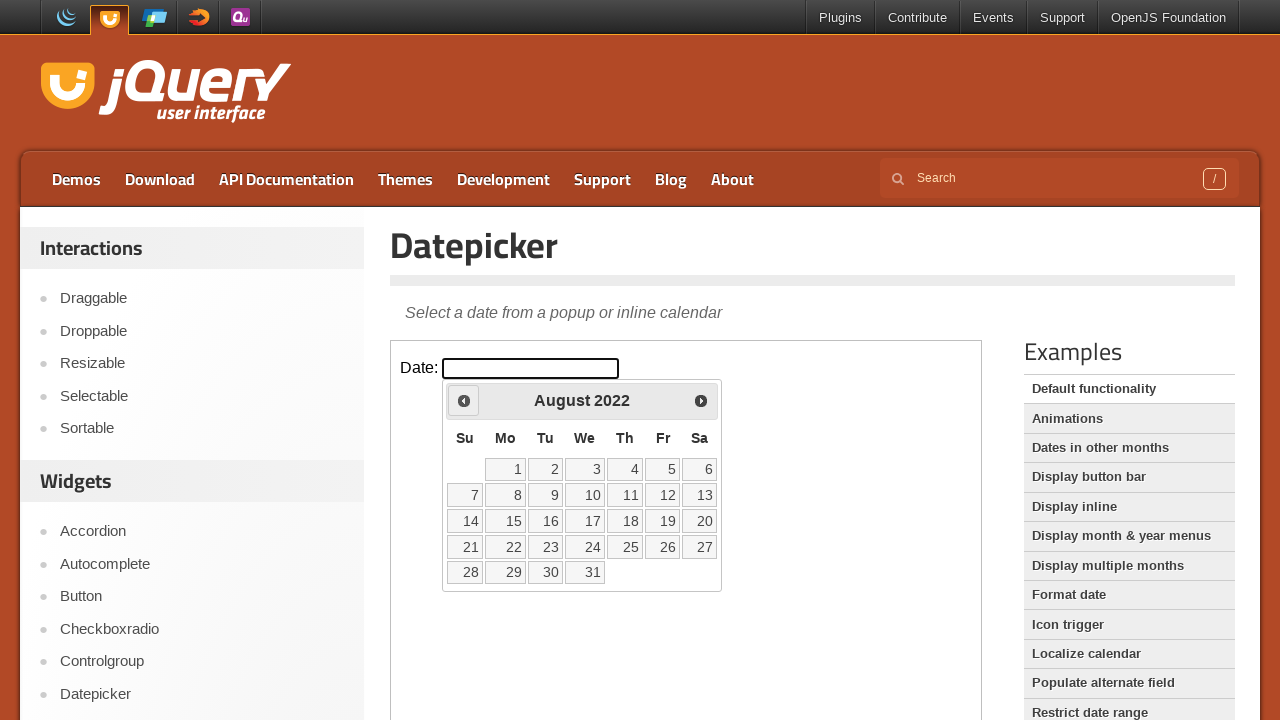

Retrieved current month 'August' and year '2022' from calendar
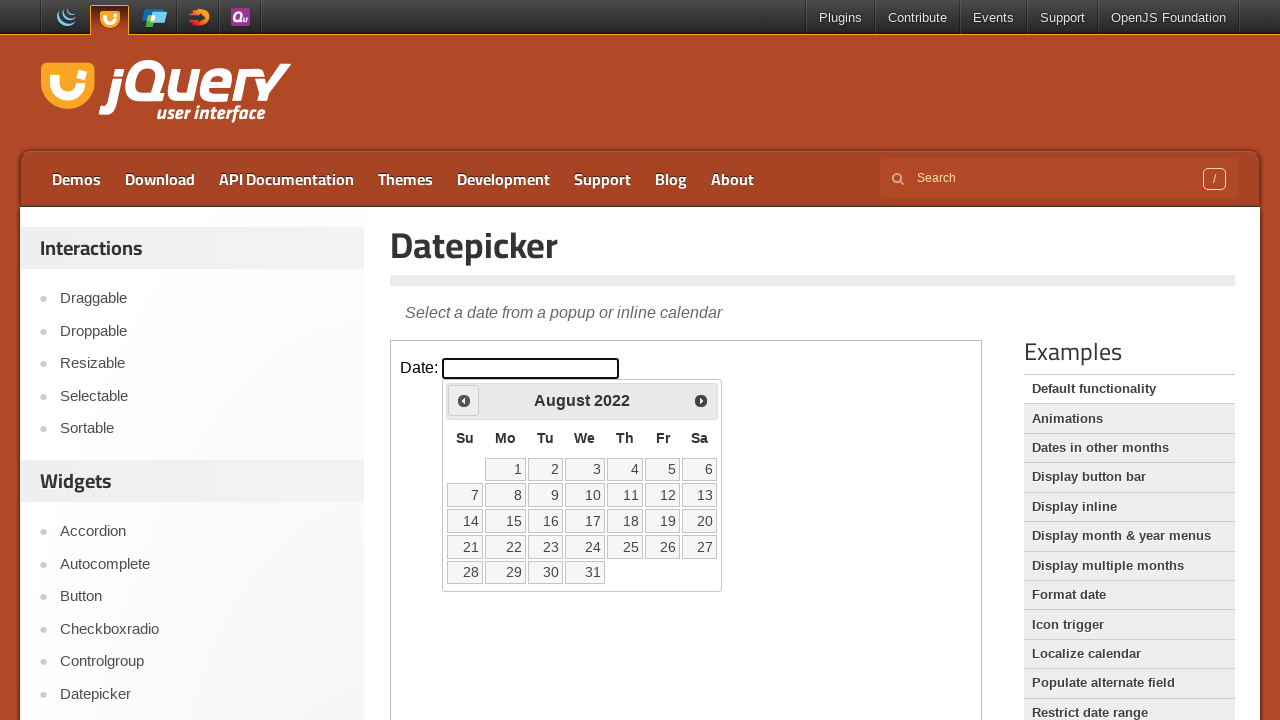

Clicked previous button to navigate to earlier month/year at (464, 400) on iframe.demo-frame >> internal:control=enter-frame >> span.ui-icon-circle-triangl
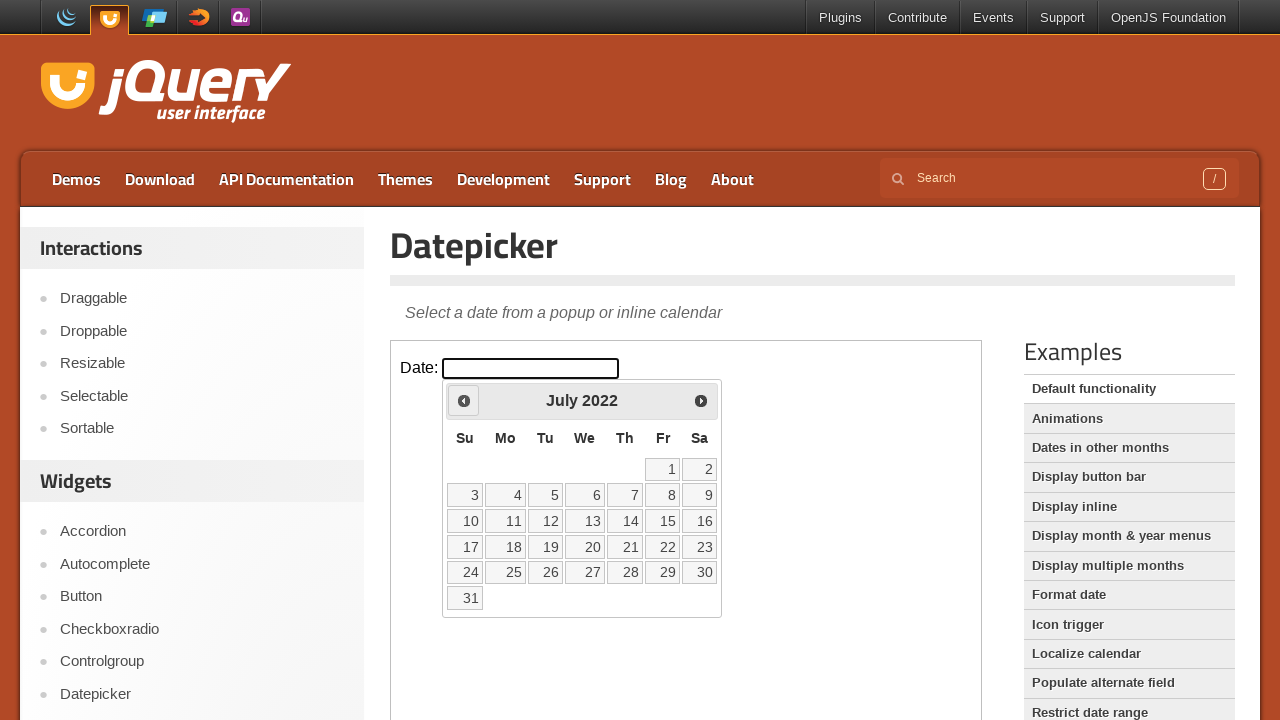

Waited for calendar to update
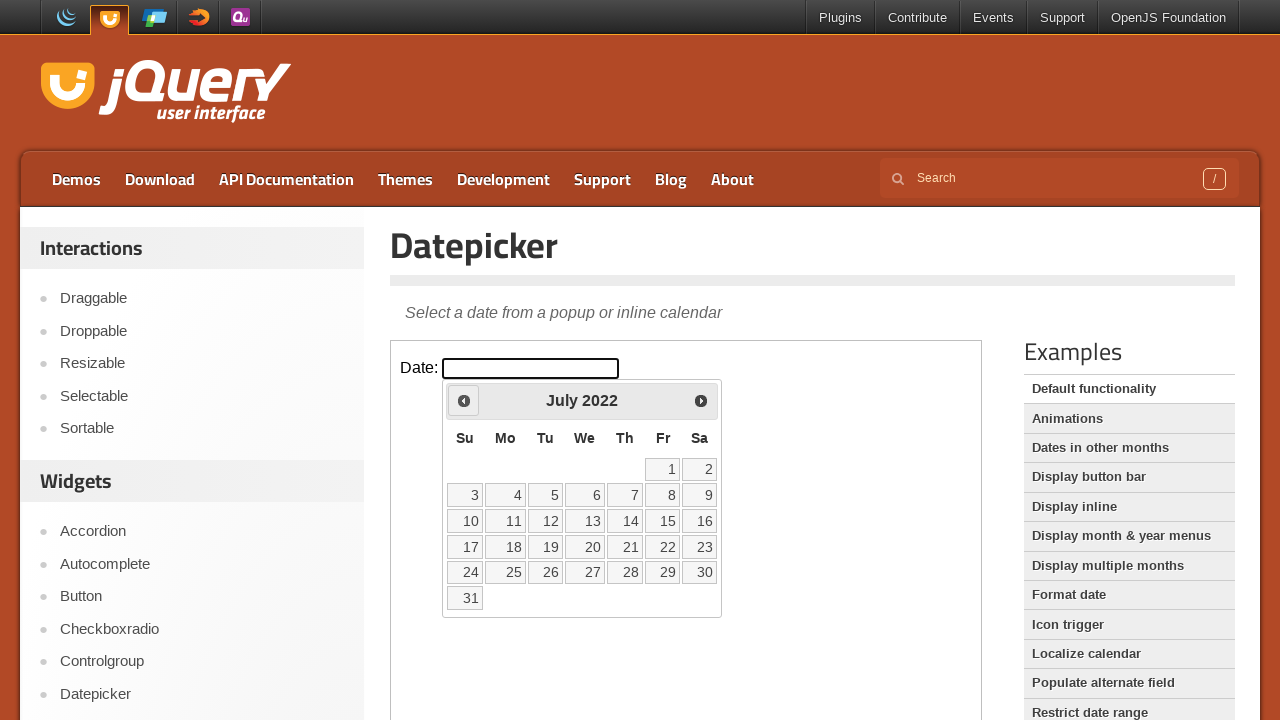

Retrieved current month 'July' and year '2022' from calendar
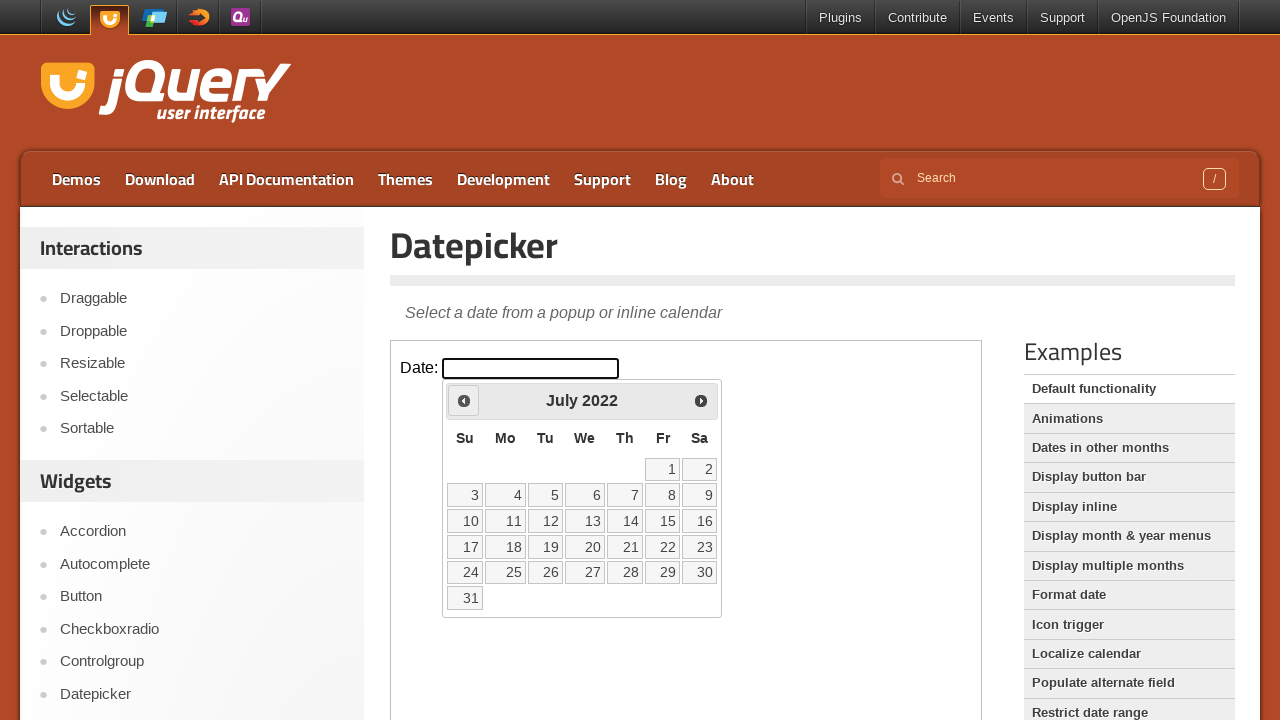

Clicked previous button to navigate to earlier month/year at (464, 400) on iframe.demo-frame >> internal:control=enter-frame >> span.ui-icon-circle-triangl
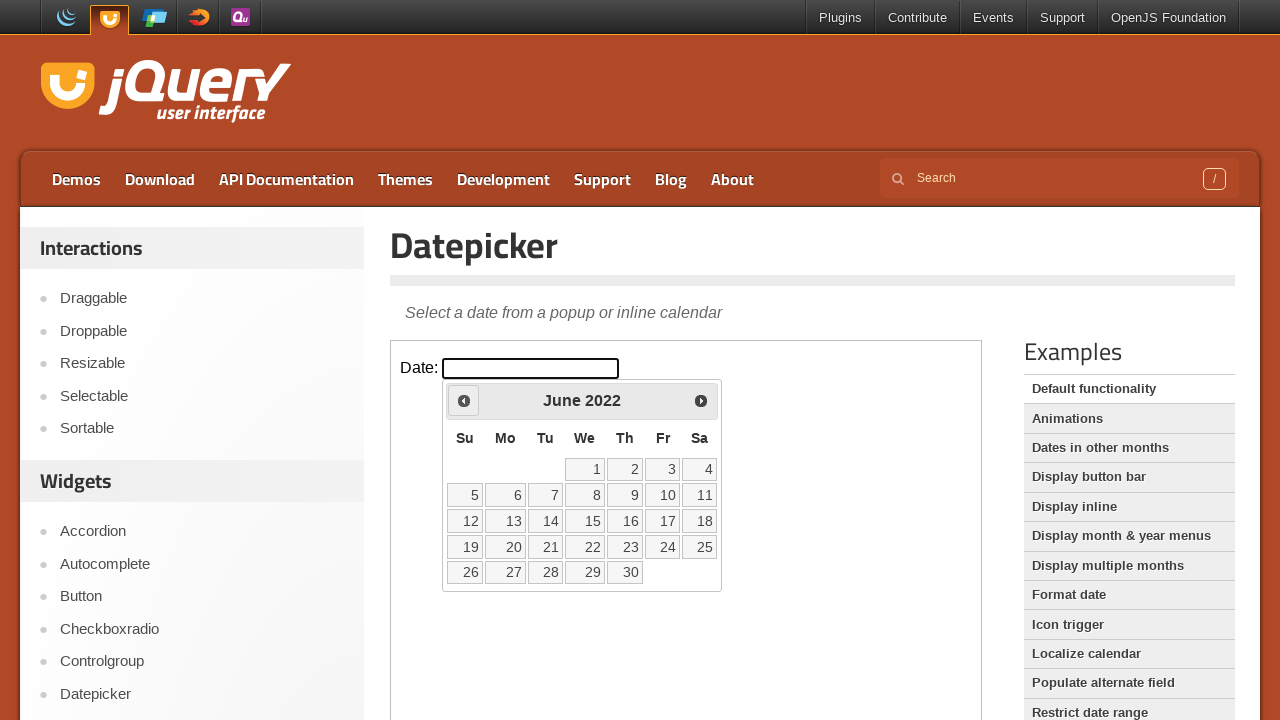

Waited for calendar to update
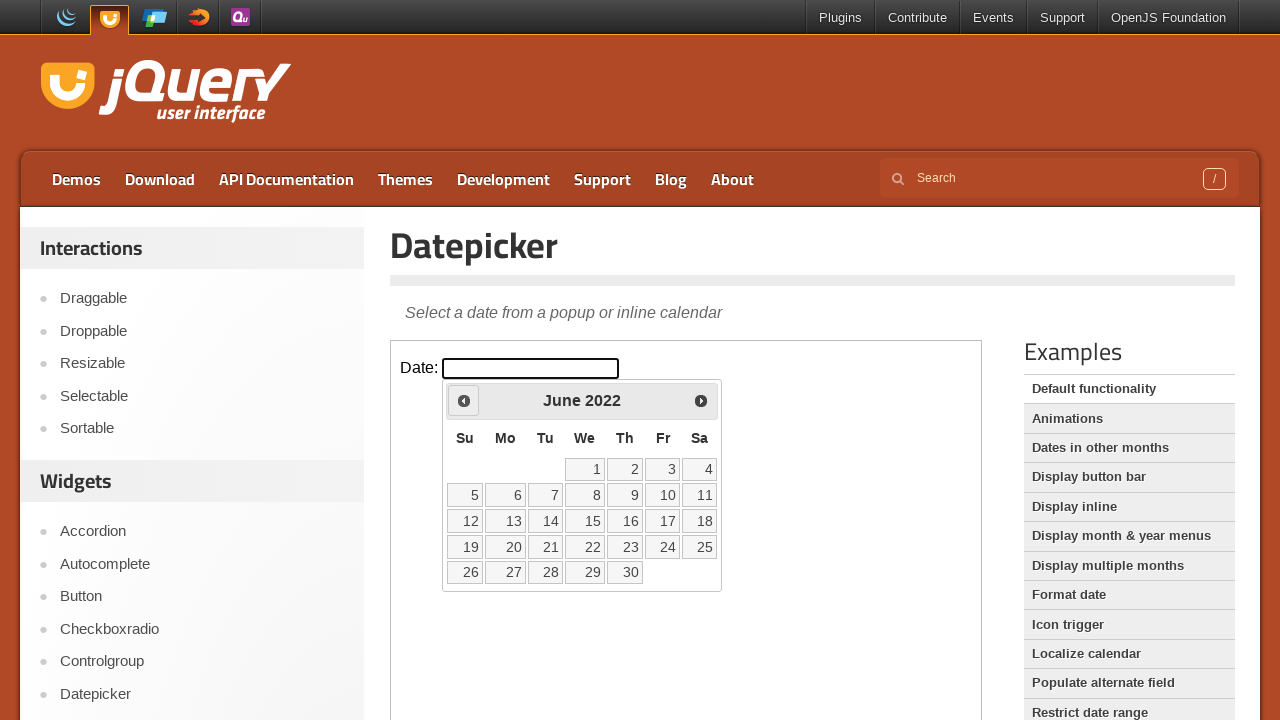

Retrieved current month 'June' and year '2022' from calendar
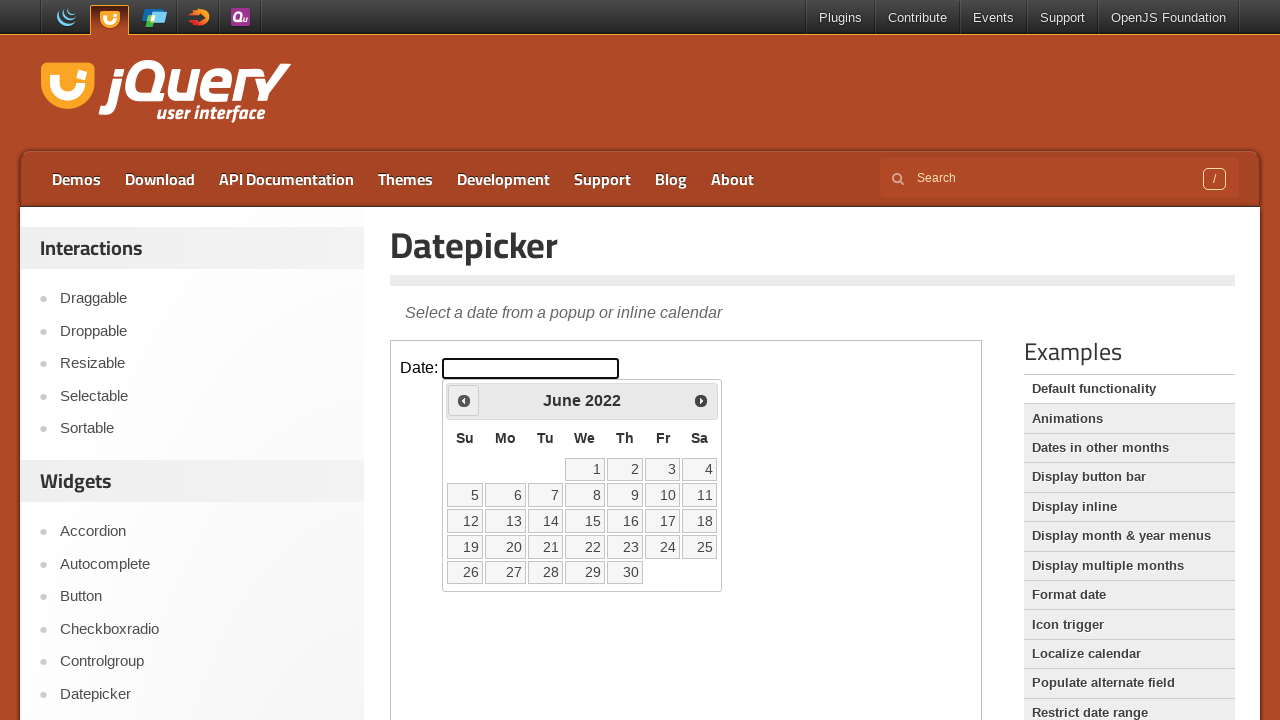

Clicked previous button to navigate to earlier month/year at (464, 400) on iframe.demo-frame >> internal:control=enter-frame >> span.ui-icon-circle-triangl
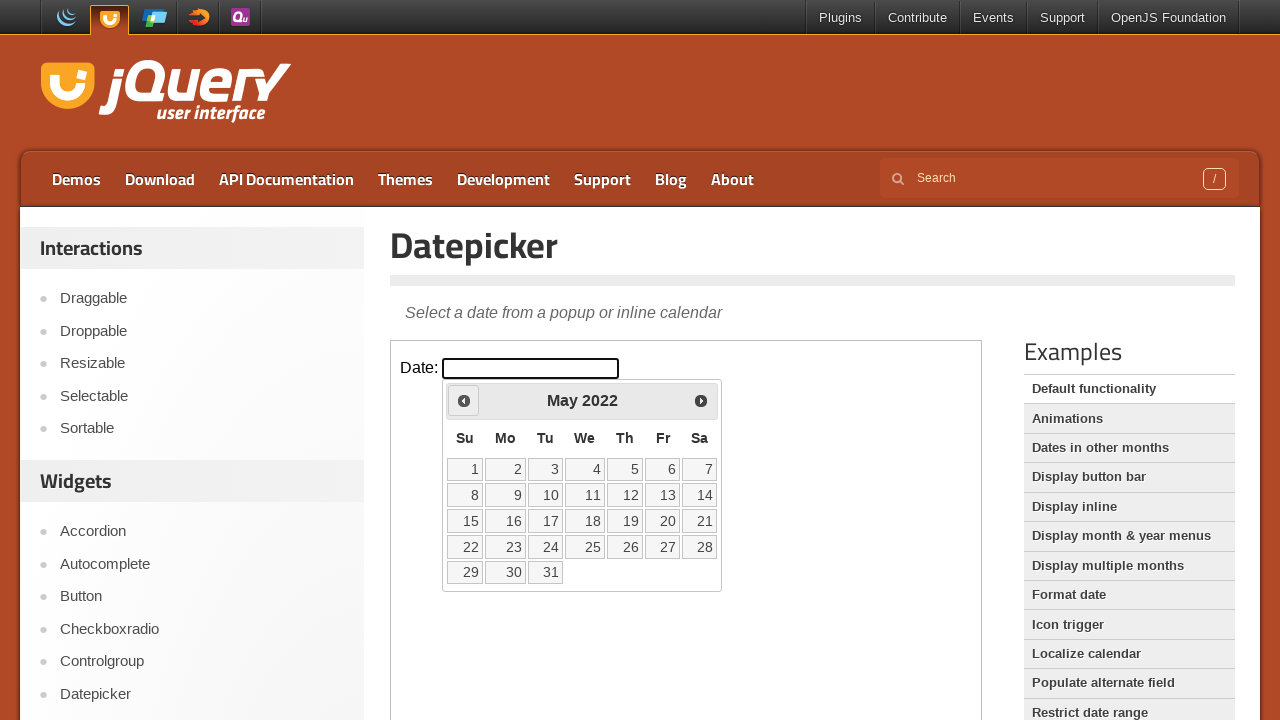

Waited for calendar to update
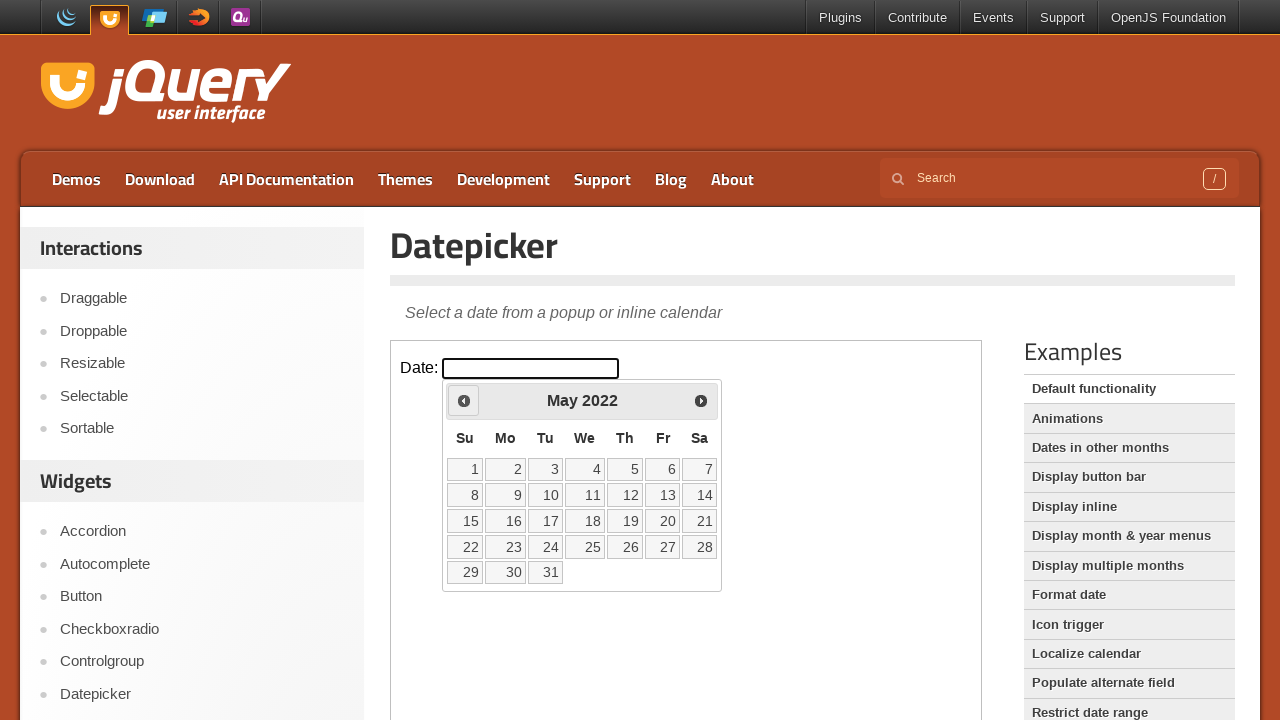

Retrieved current month 'May' and year '2022' from calendar
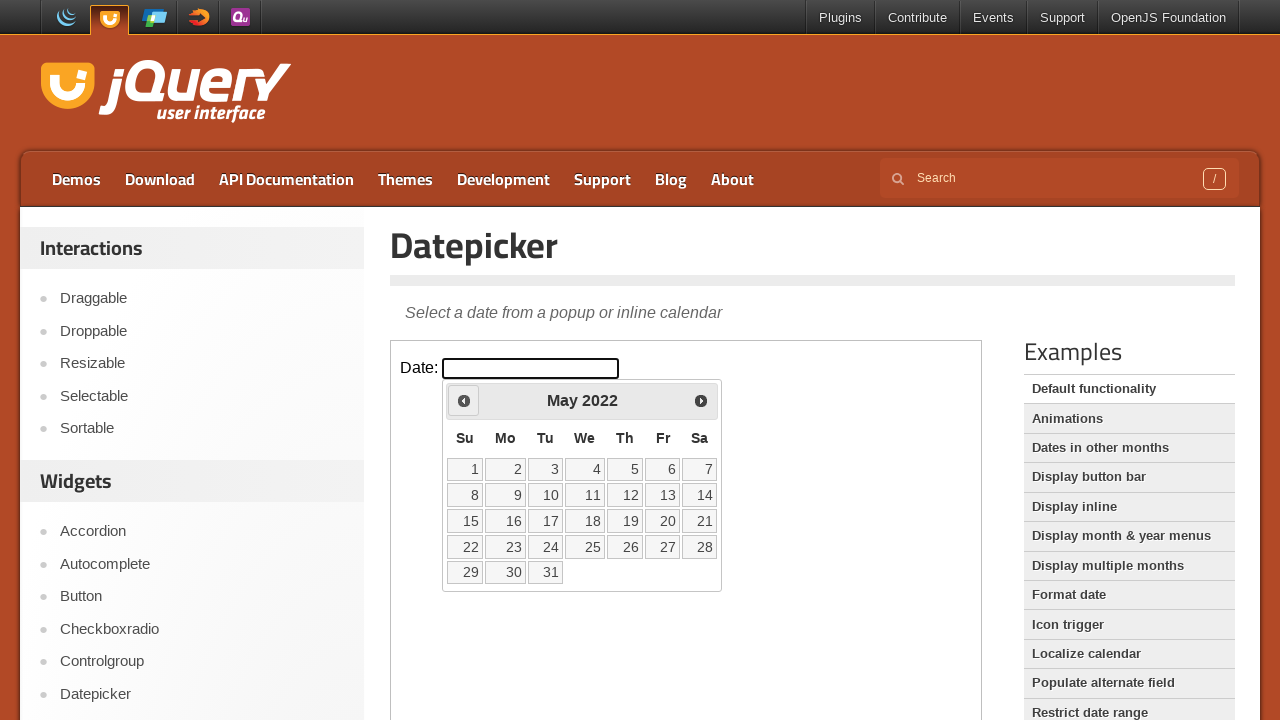

Clicked previous button to navigate to earlier month/year at (464, 400) on iframe.demo-frame >> internal:control=enter-frame >> span.ui-icon-circle-triangl
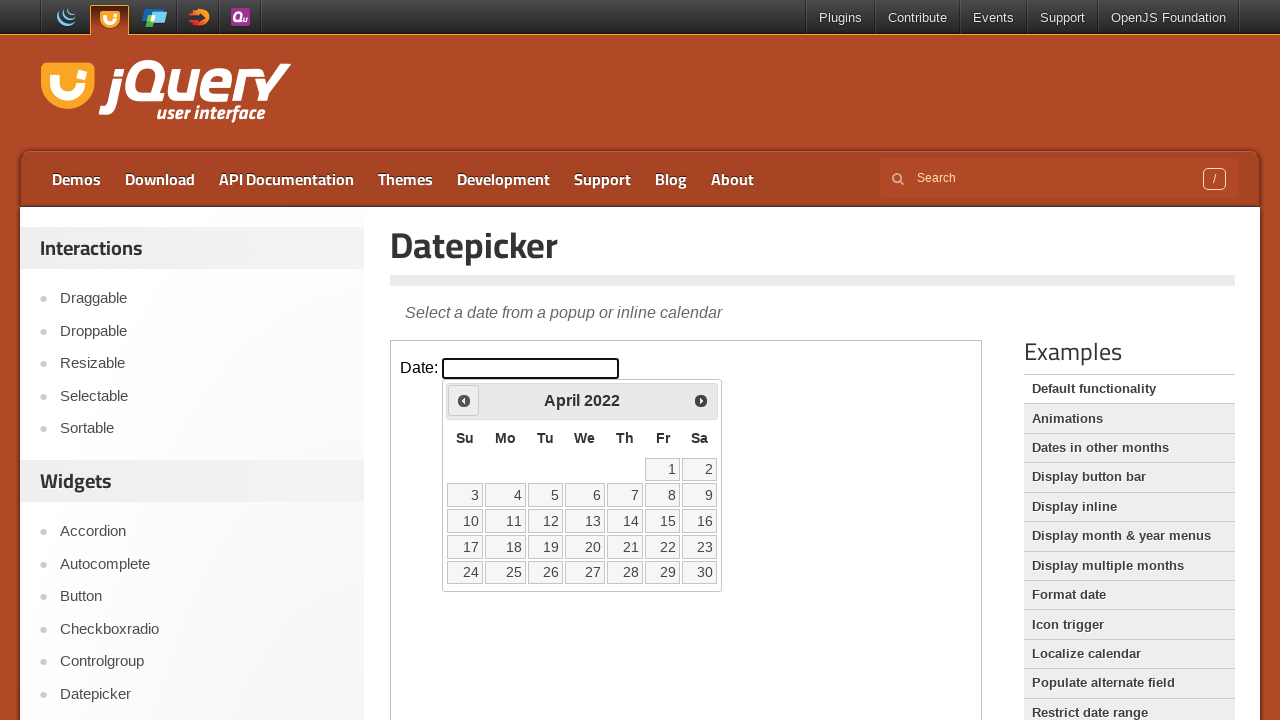

Waited for calendar to update
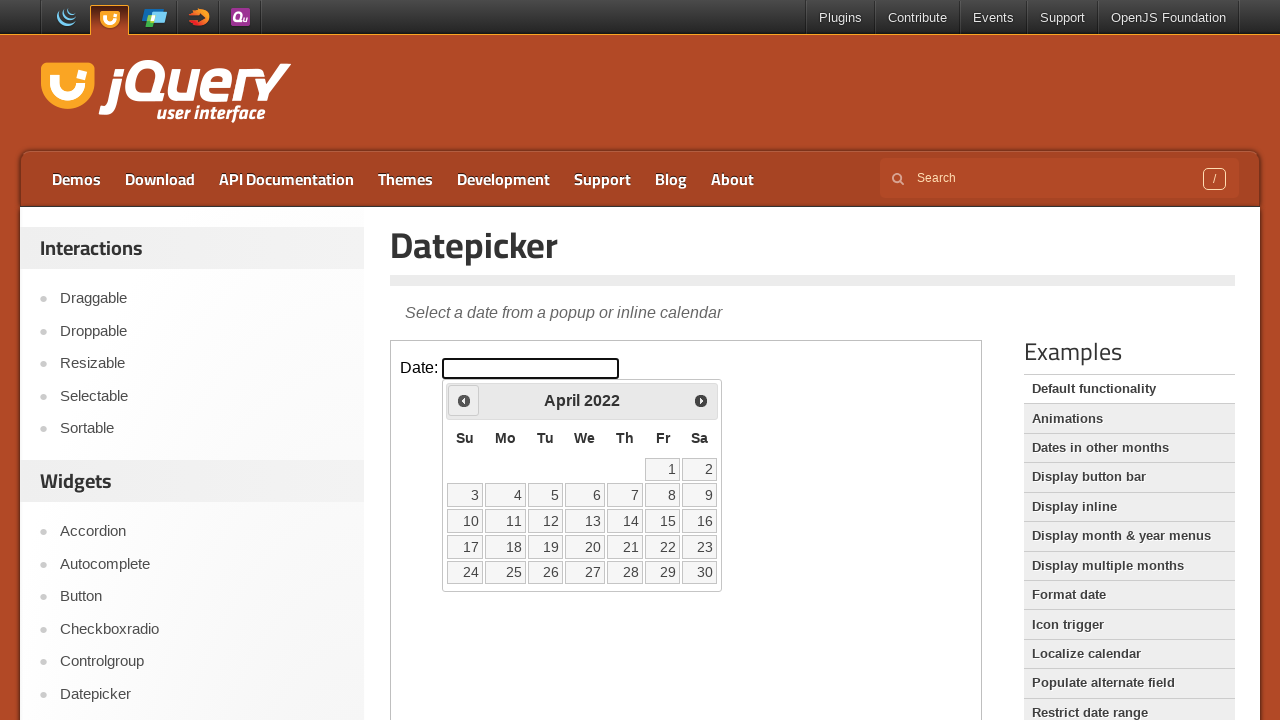

Retrieved current month 'April' and year '2022' from calendar
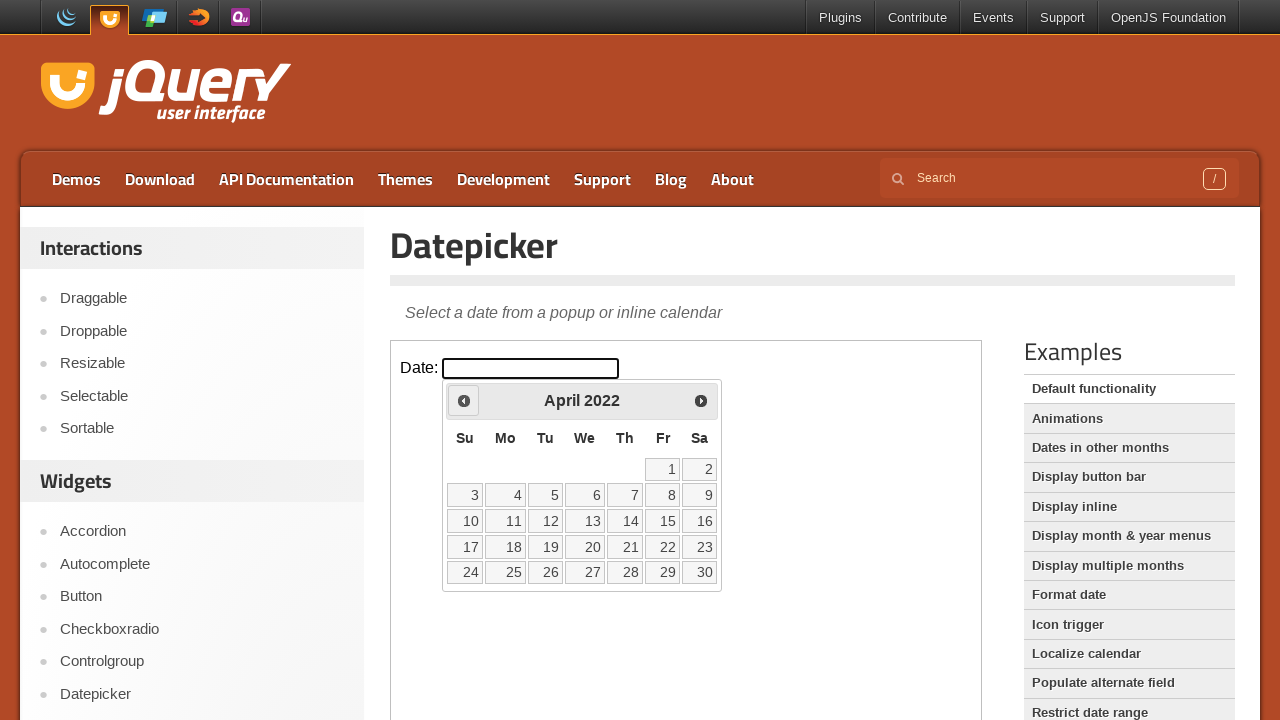

Clicked previous button to navigate to earlier month/year at (464, 400) on iframe.demo-frame >> internal:control=enter-frame >> span.ui-icon-circle-triangl
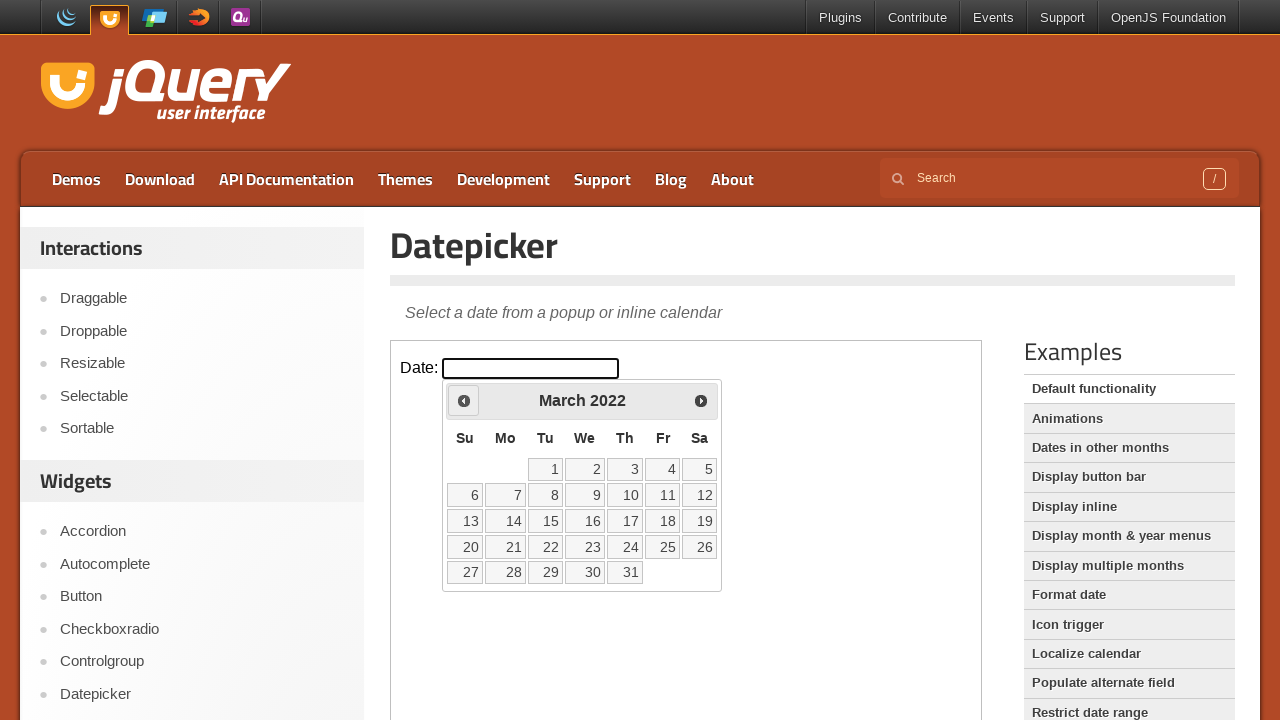

Waited for calendar to update
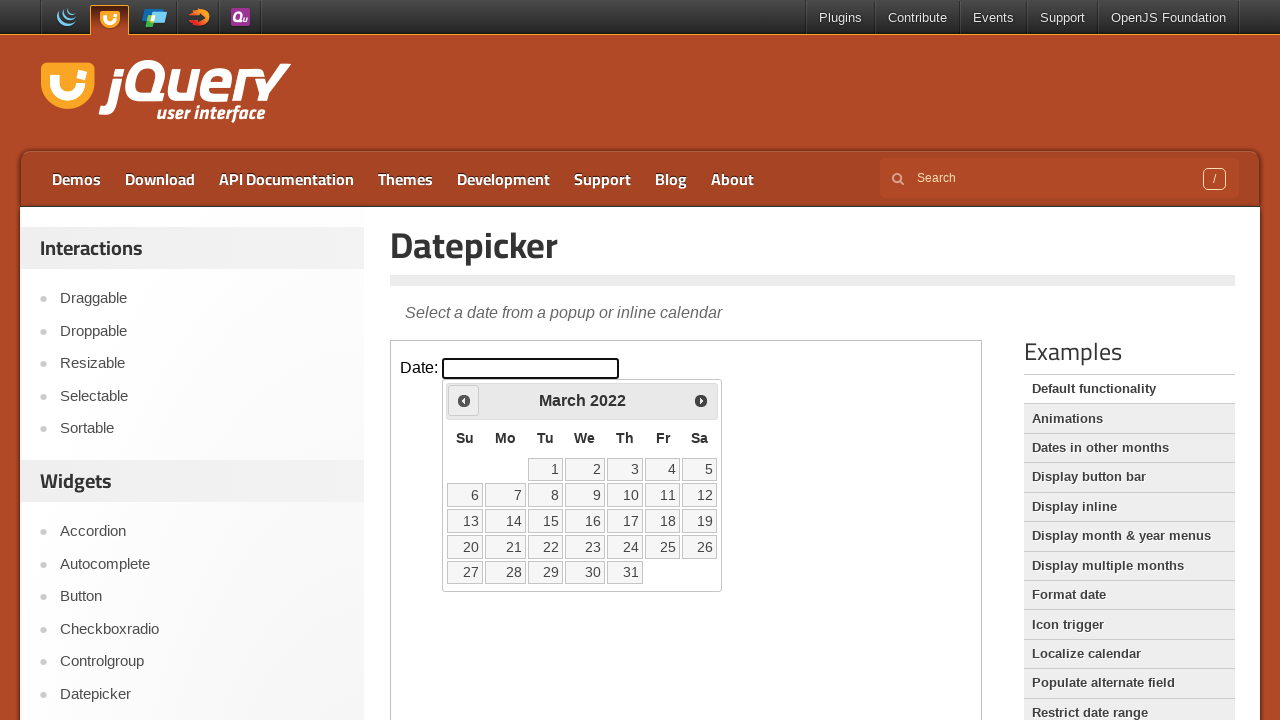

Retrieved current month 'March' and year '2022' from calendar
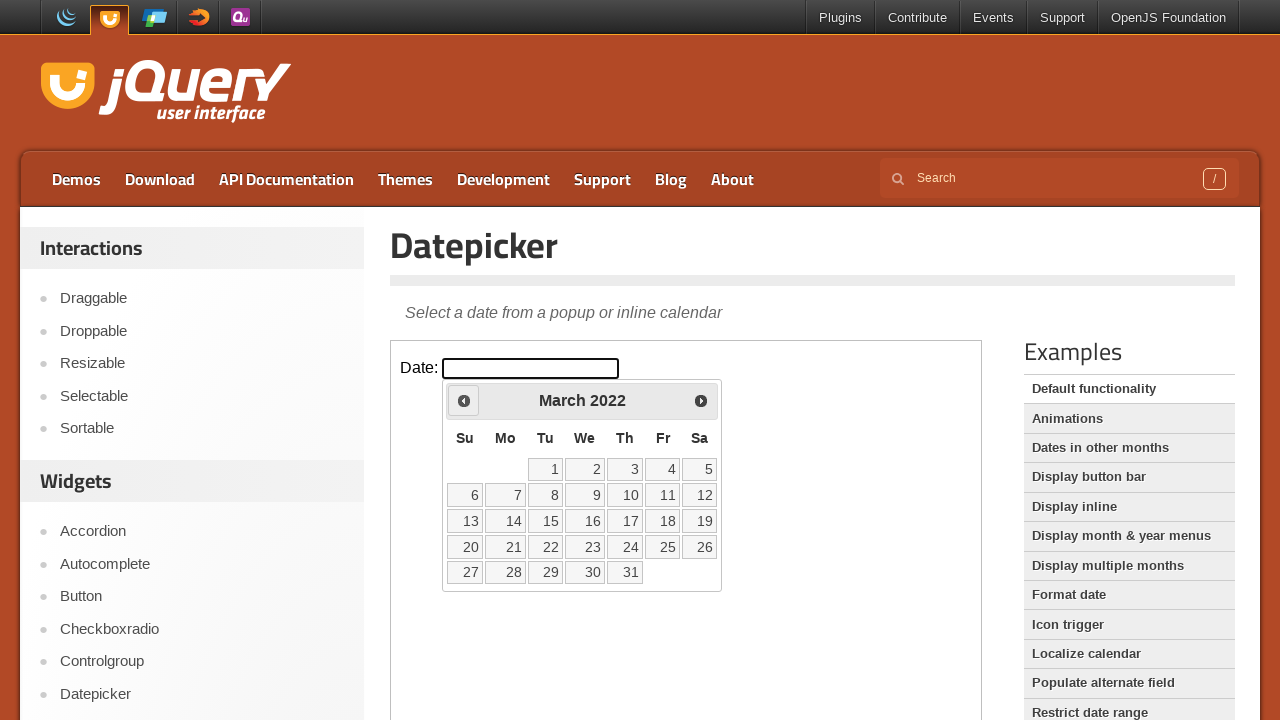

Clicked previous button to navigate to earlier month/year at (464, 400) on iframe.demo-frame >> internal:control=enter-frame >> span.ui-icon-circle-triangl
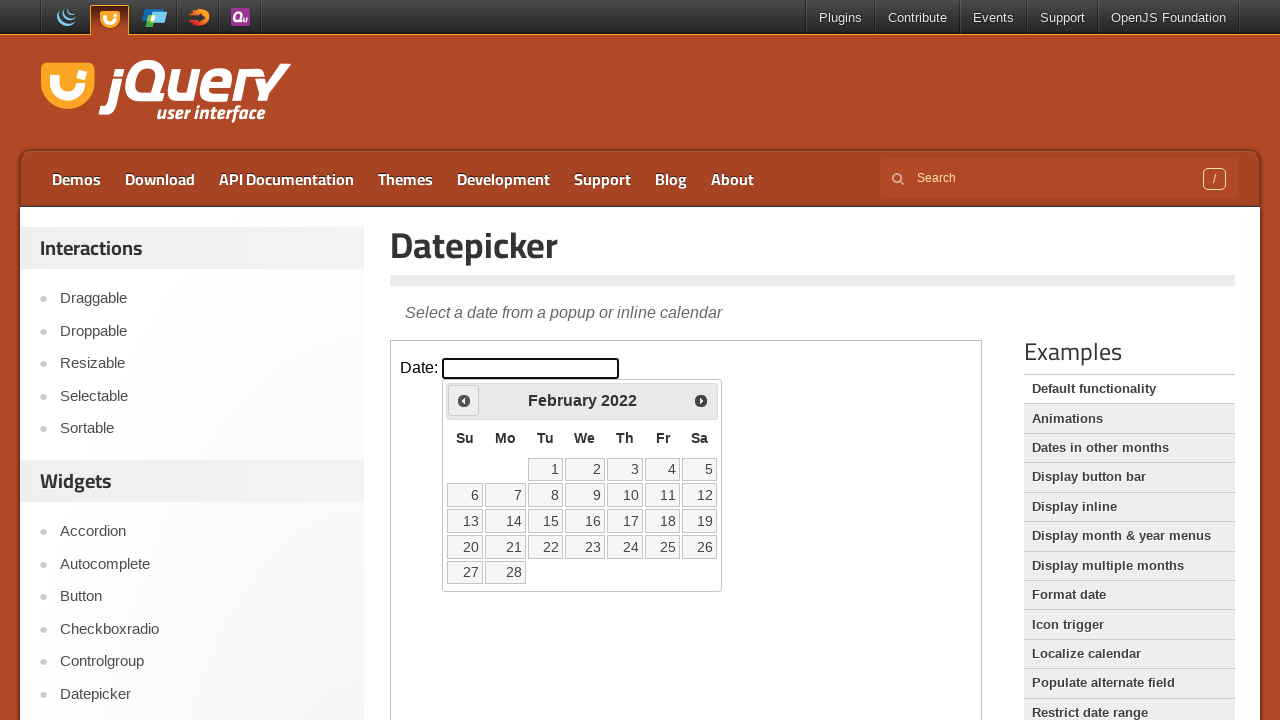

Waited for calendar to update
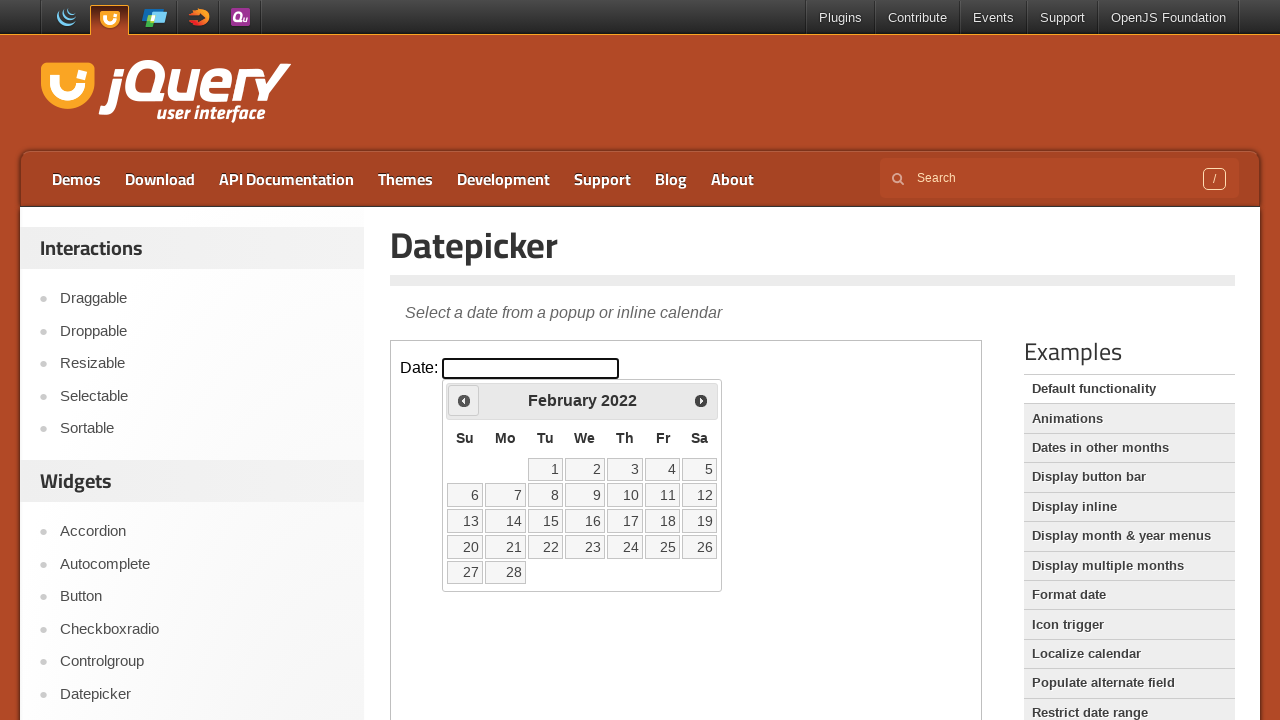

Retrieved current month 'February' and year '2022' from calendar
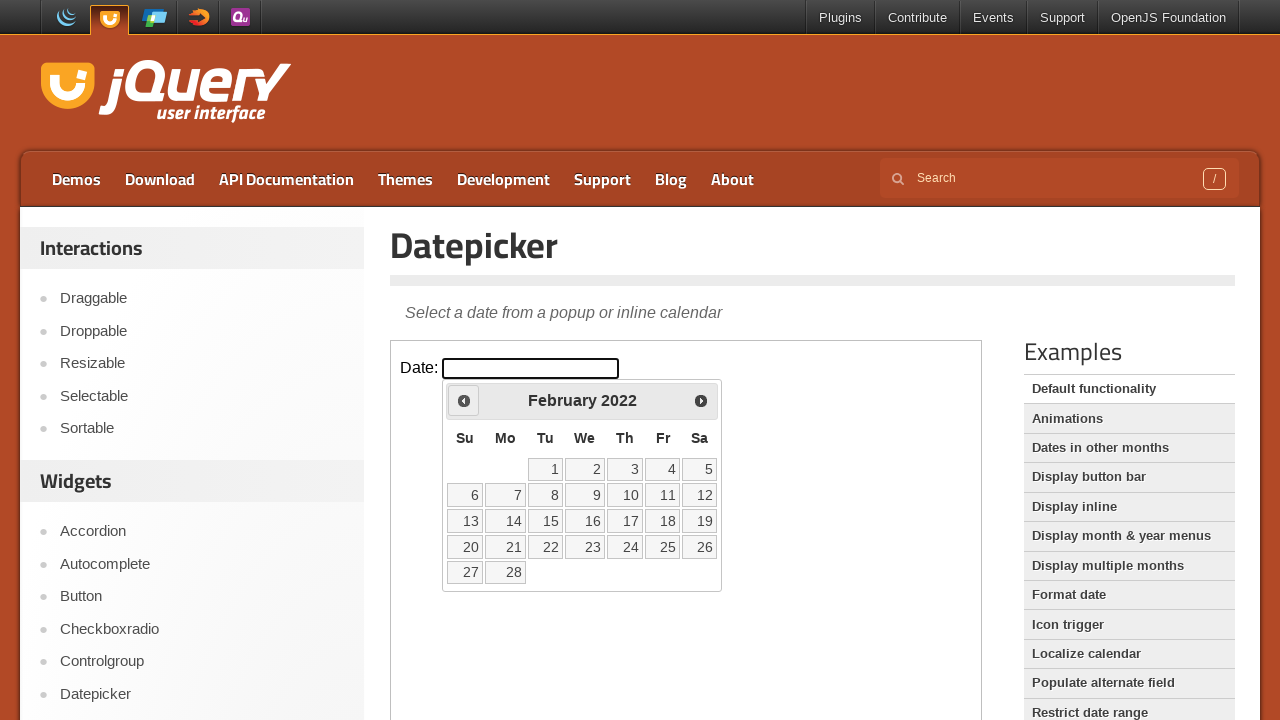

Clicked previous button to navigate to earlier month/year at (464, 400) on iframe.demo-frame >> internal:control=enter-frame >> span.ui-icon-circle-triangl
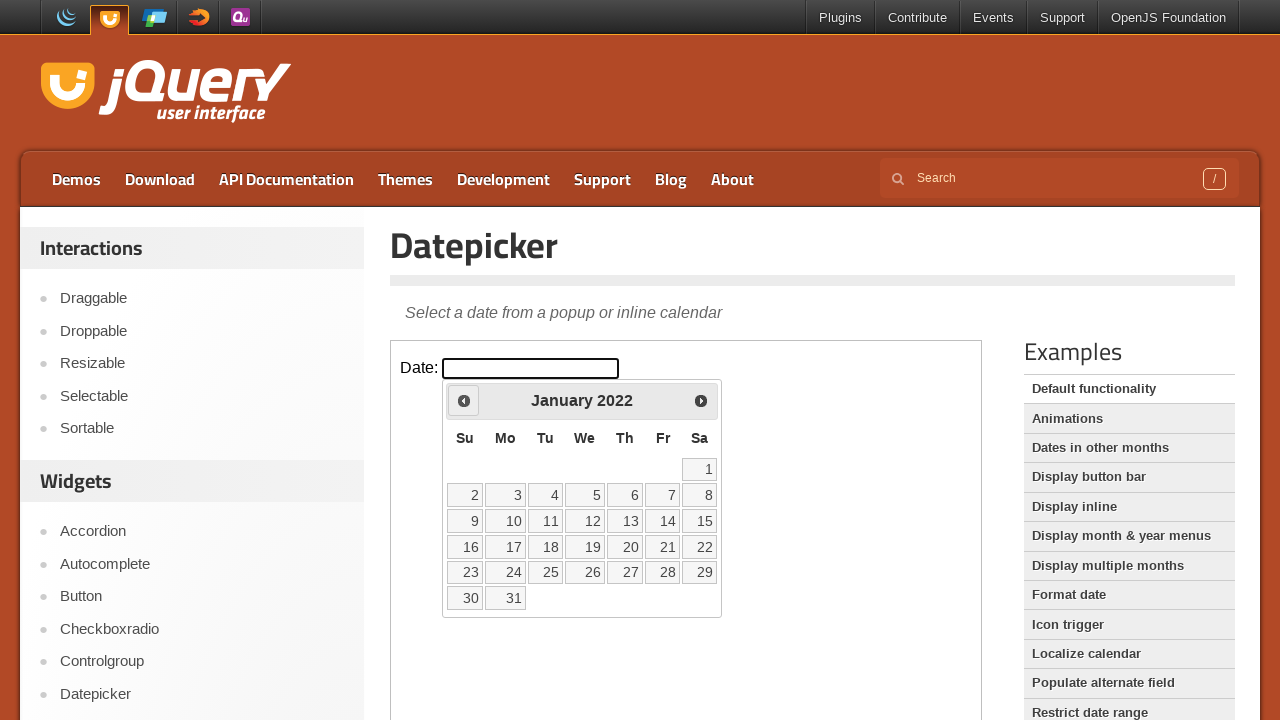

Waited for calendar to update
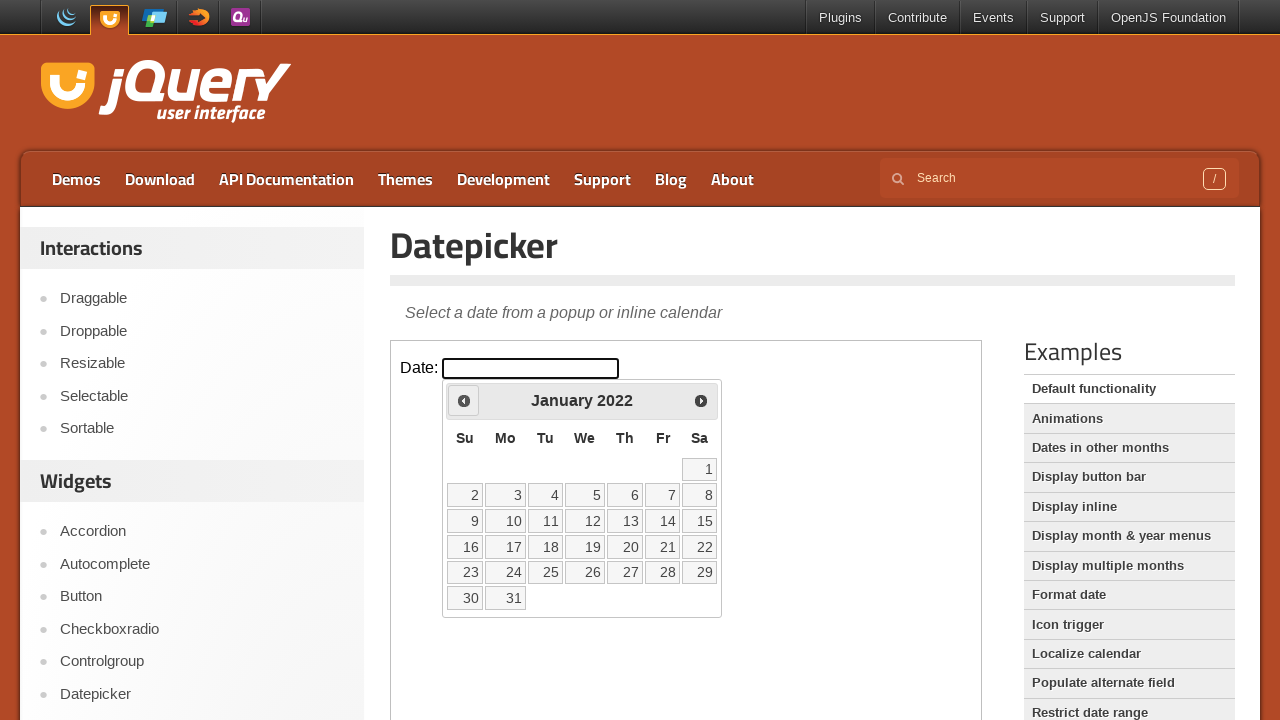

Retrieved current month 'January' and year '2022' from calendar
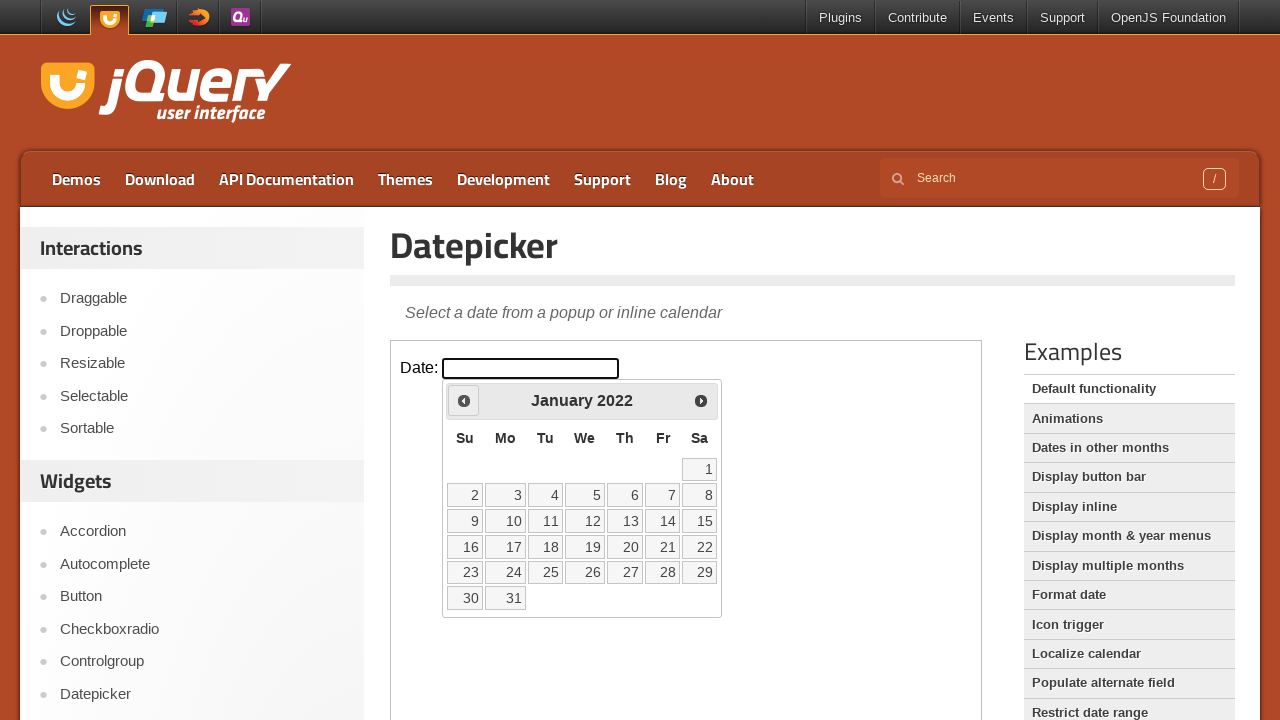

Clicked previous button to navigate to earlier month/year at (464, 400) on iframe.demo-frame >> internal:control=enter-frame >> span.ui-icon-circle-triangl
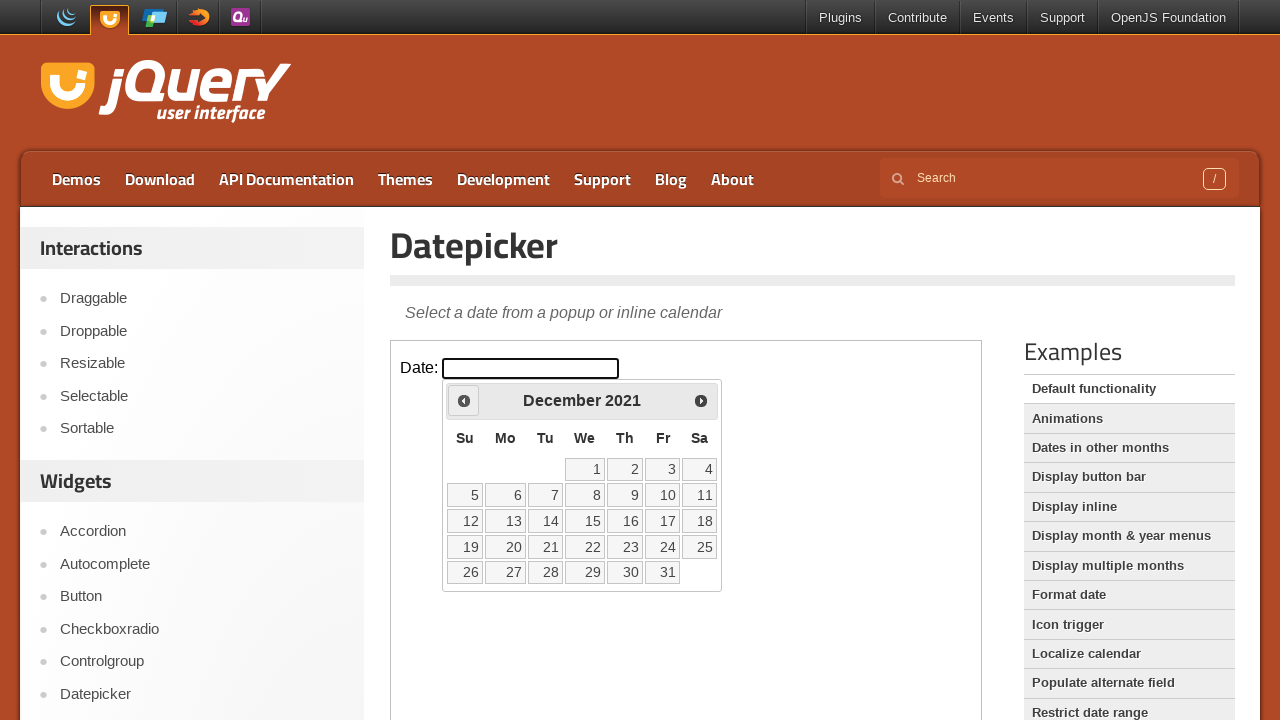

Waited for calendar to update
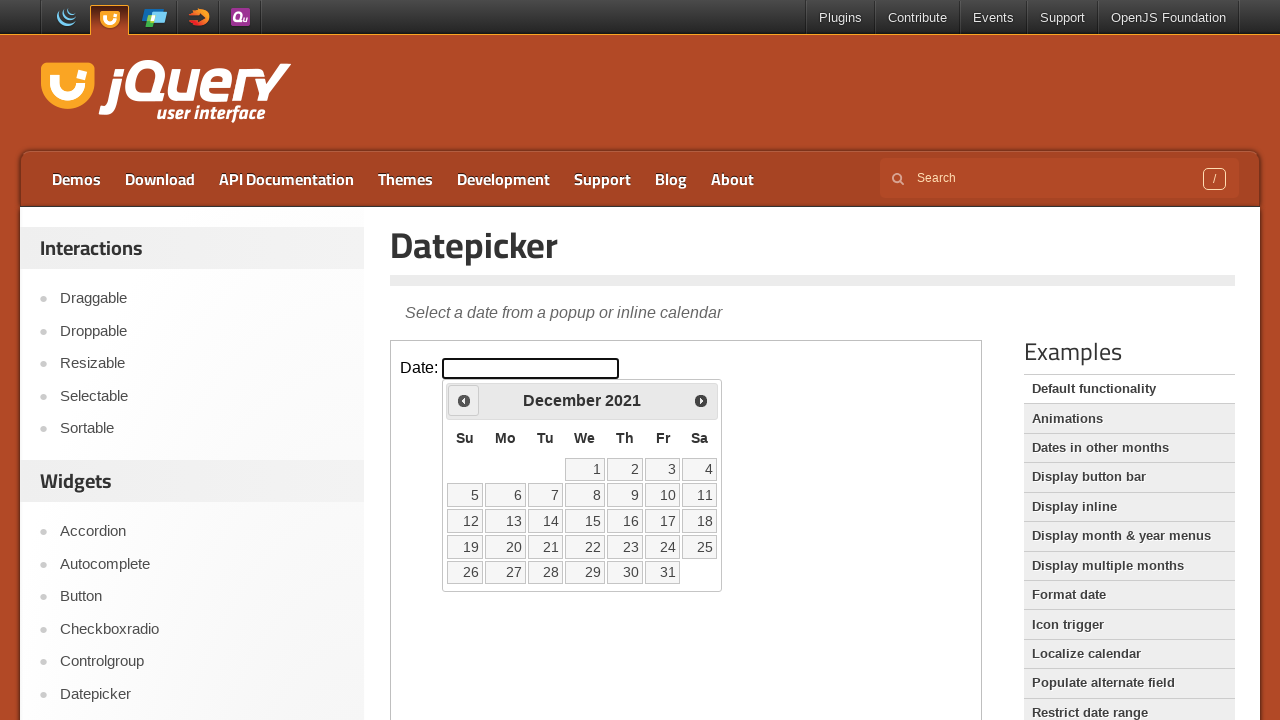

Retrieved current month 'December' and year '2021' from calendar
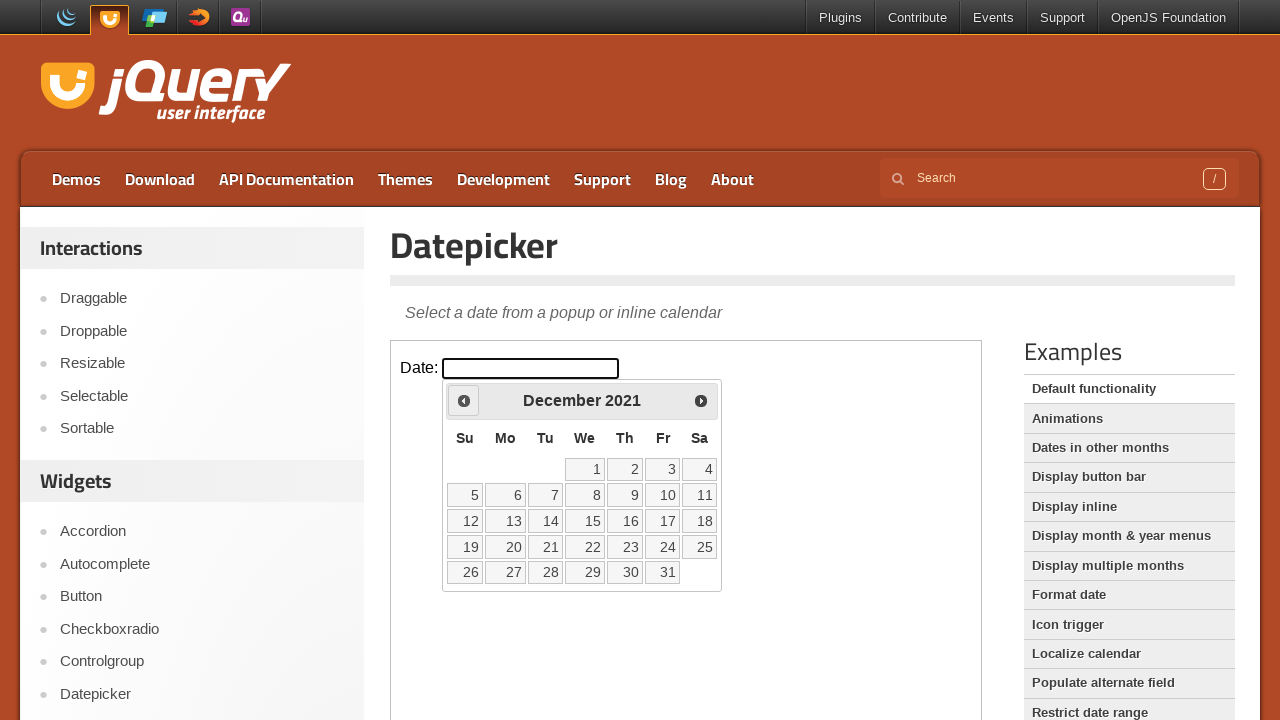

Clicked previous button to navigate to earlier month/year at (464, 400) on iframe.demo-frame >> internal:control=enter-frame >> span.ui-icon-circle-triangl
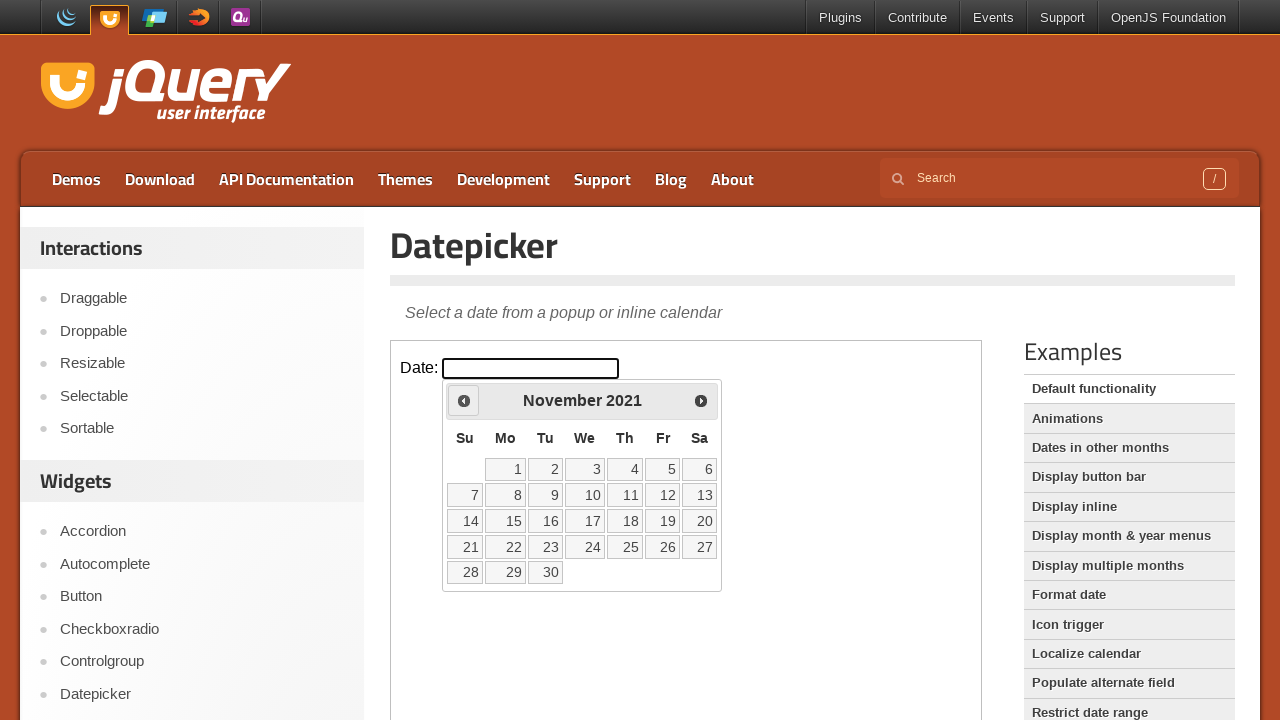

Waited for calendar to update
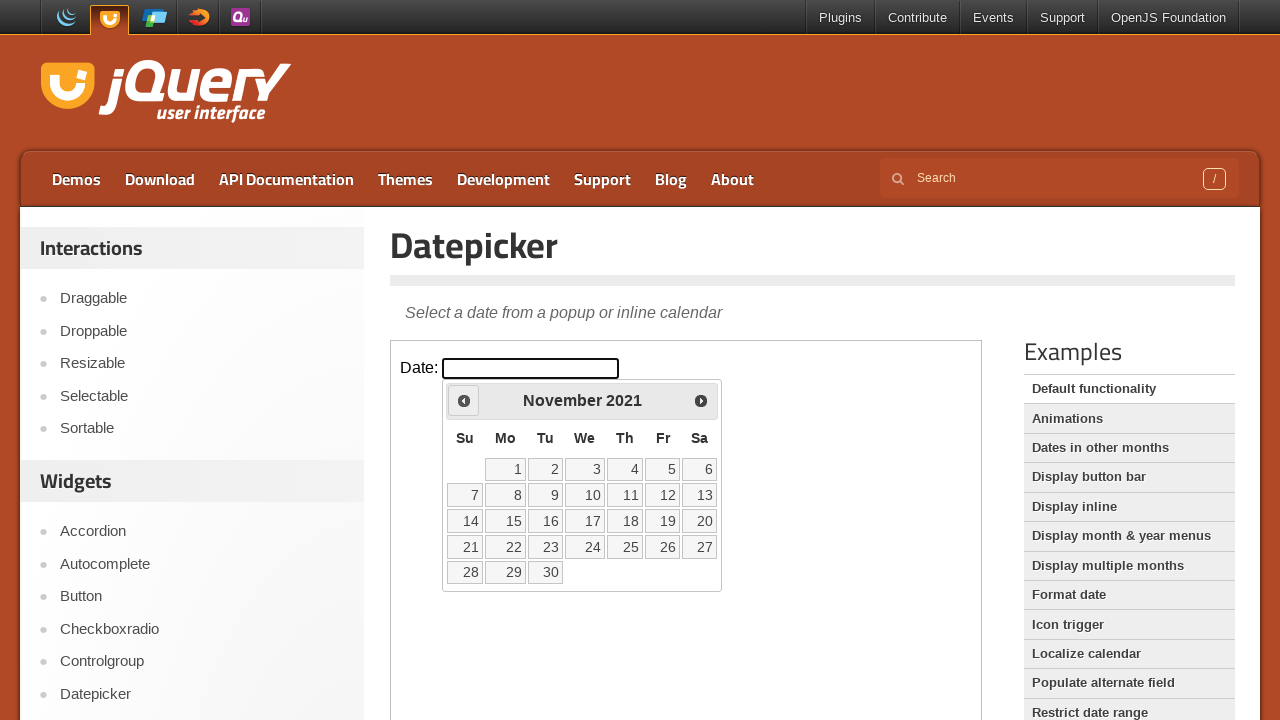

Retrieved current month 'November' and year '2021' from calendar
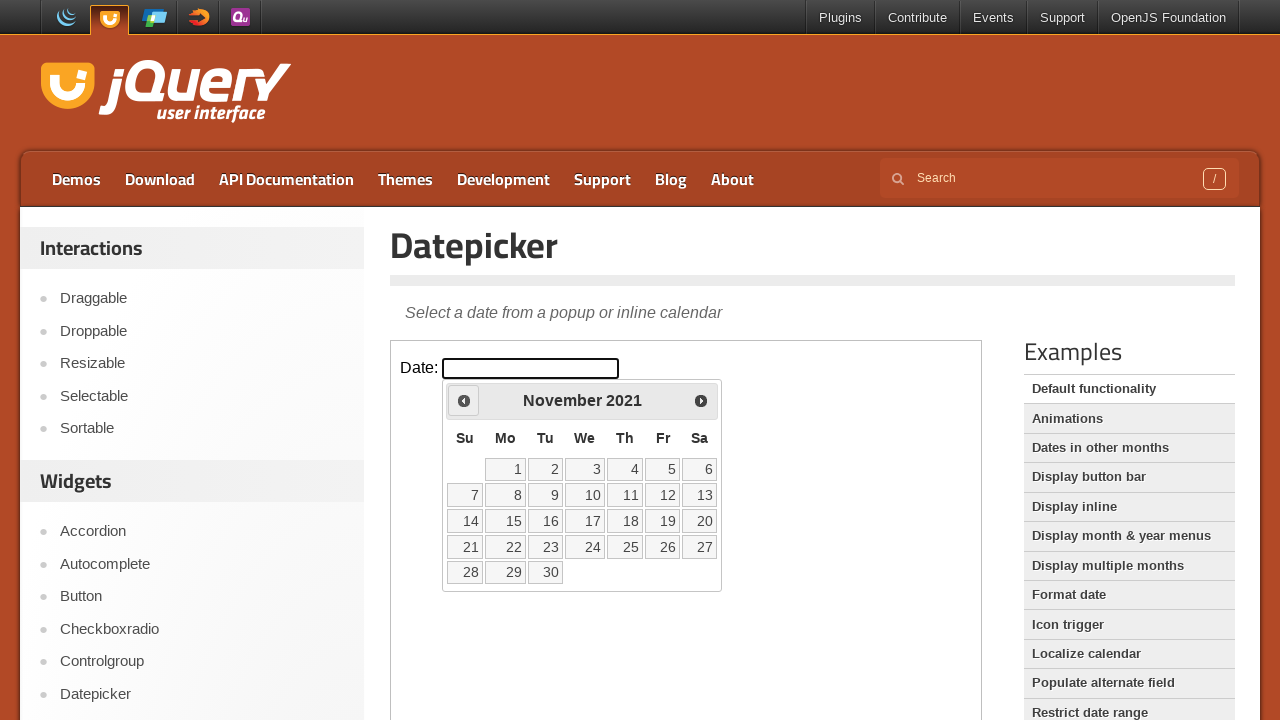

Clicked previous button to navigate to earlier month/year at (464, 400) on iframe.demo-frame >> internal:control=enter-frame >> span.ui-icon-circle-triangl
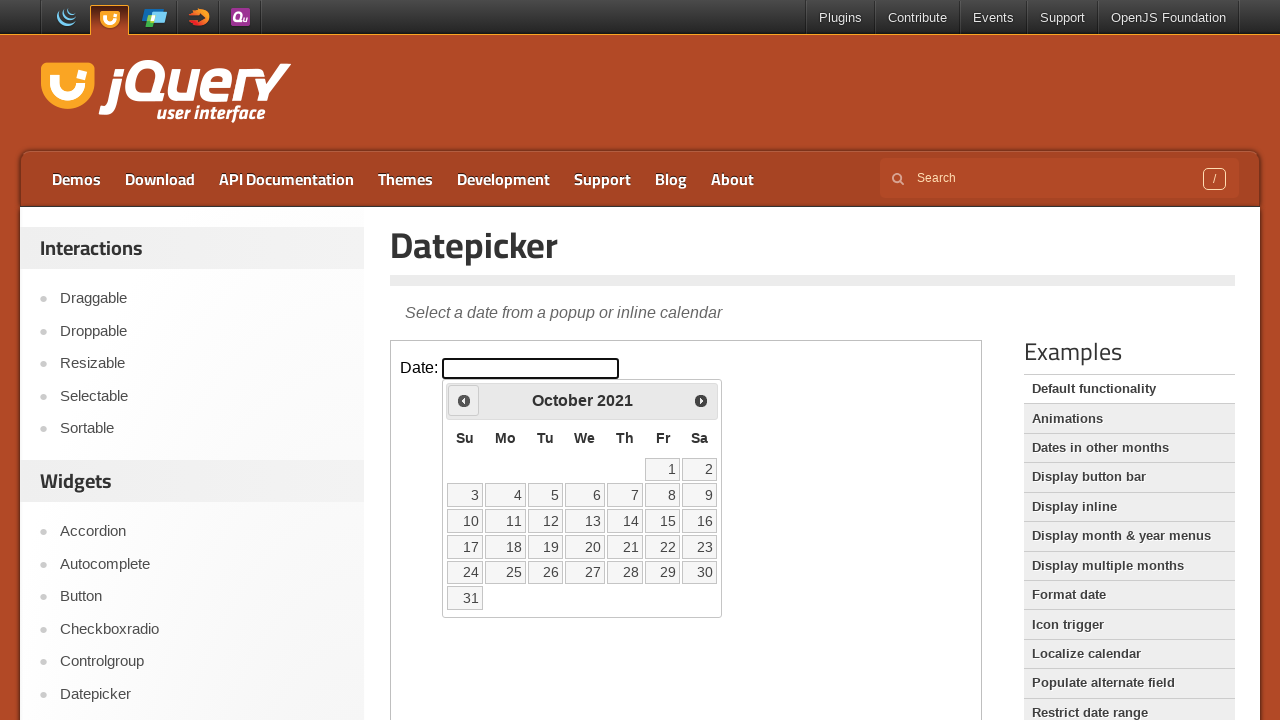

Waited for calendar to update
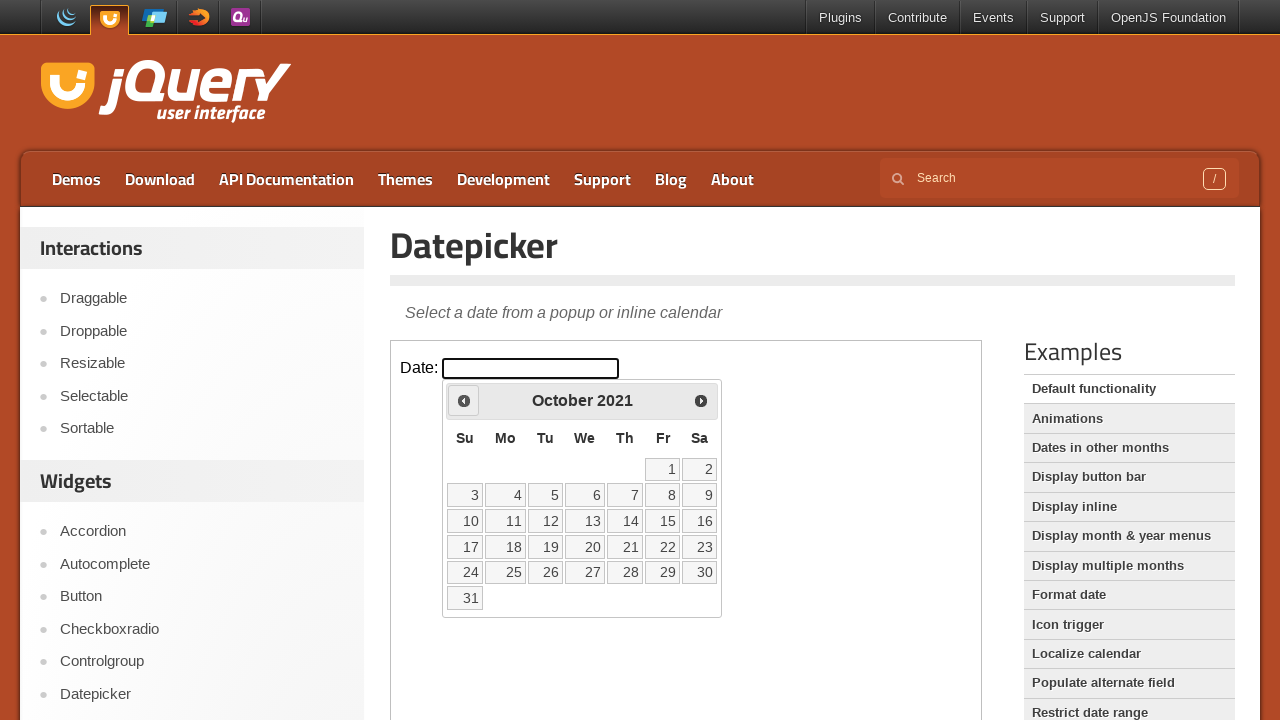

Retrieved current month 'October' and year '2021' from calendar
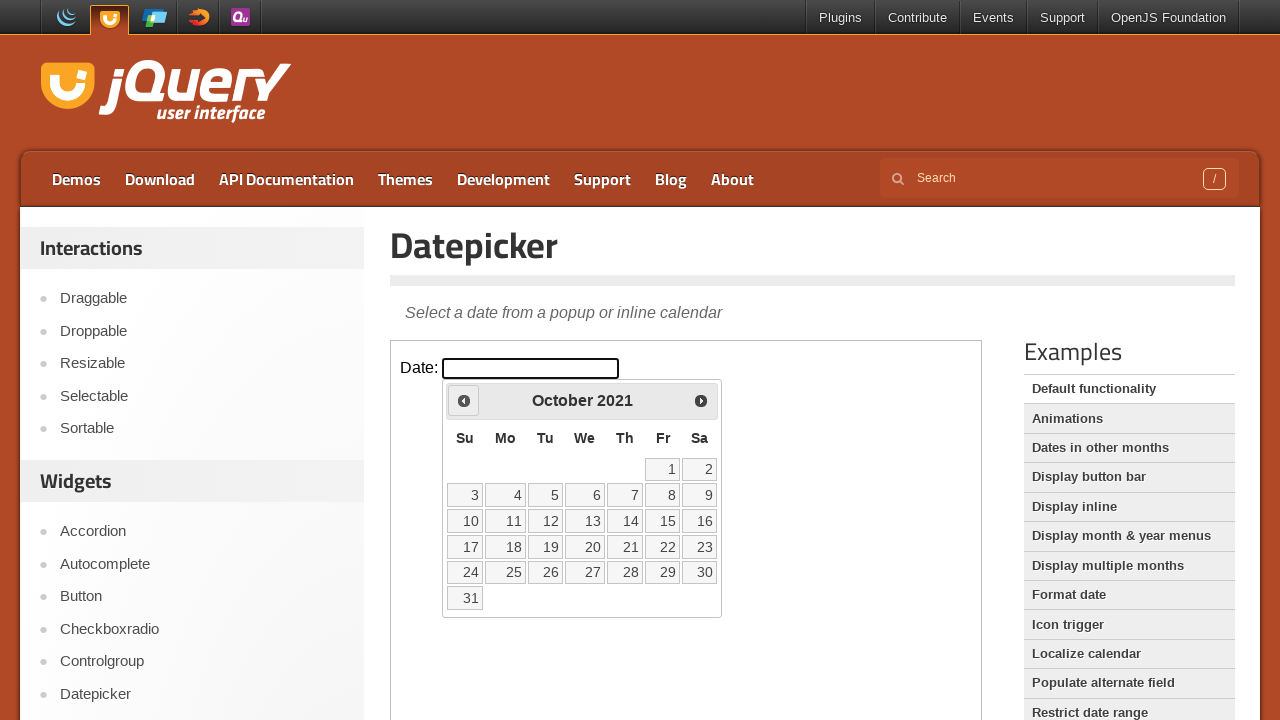

Clicked previous button to navigate to earlier month/year at (464, 400) on iframe.demo-frame >> internal:control=enter-frame >> span.ui-icon-circle-triangl
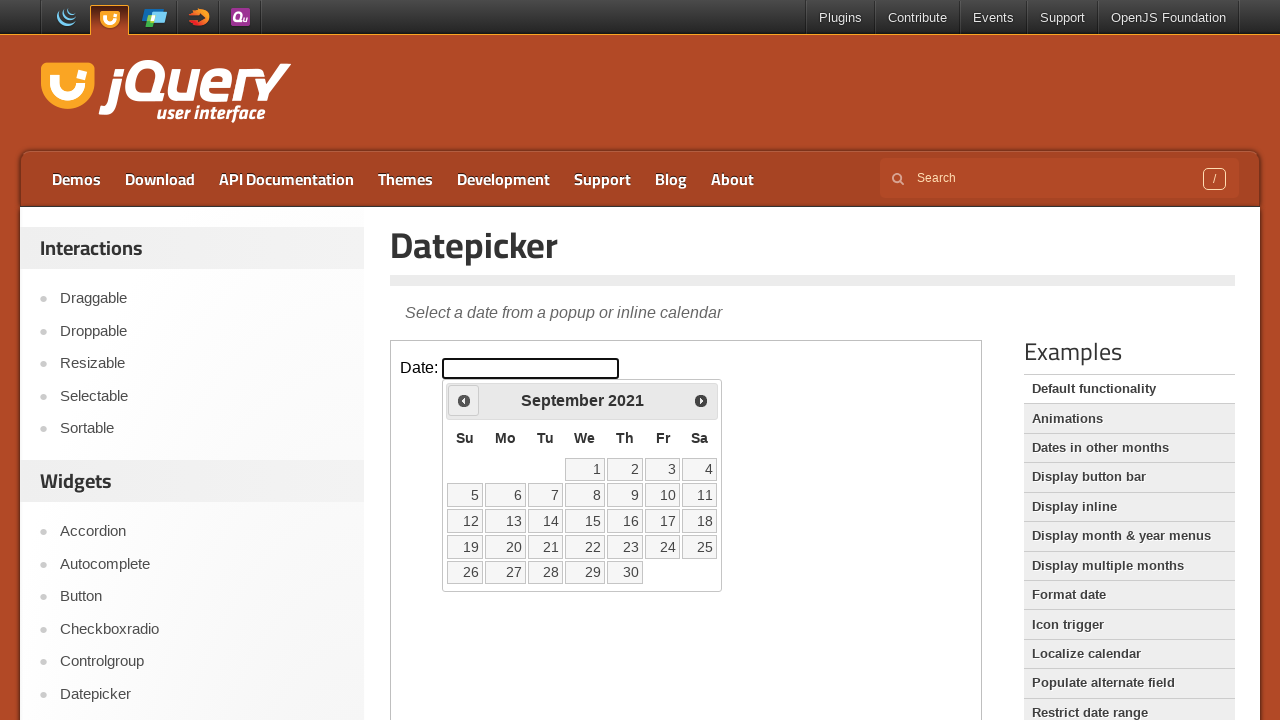

Waited for calendar to update
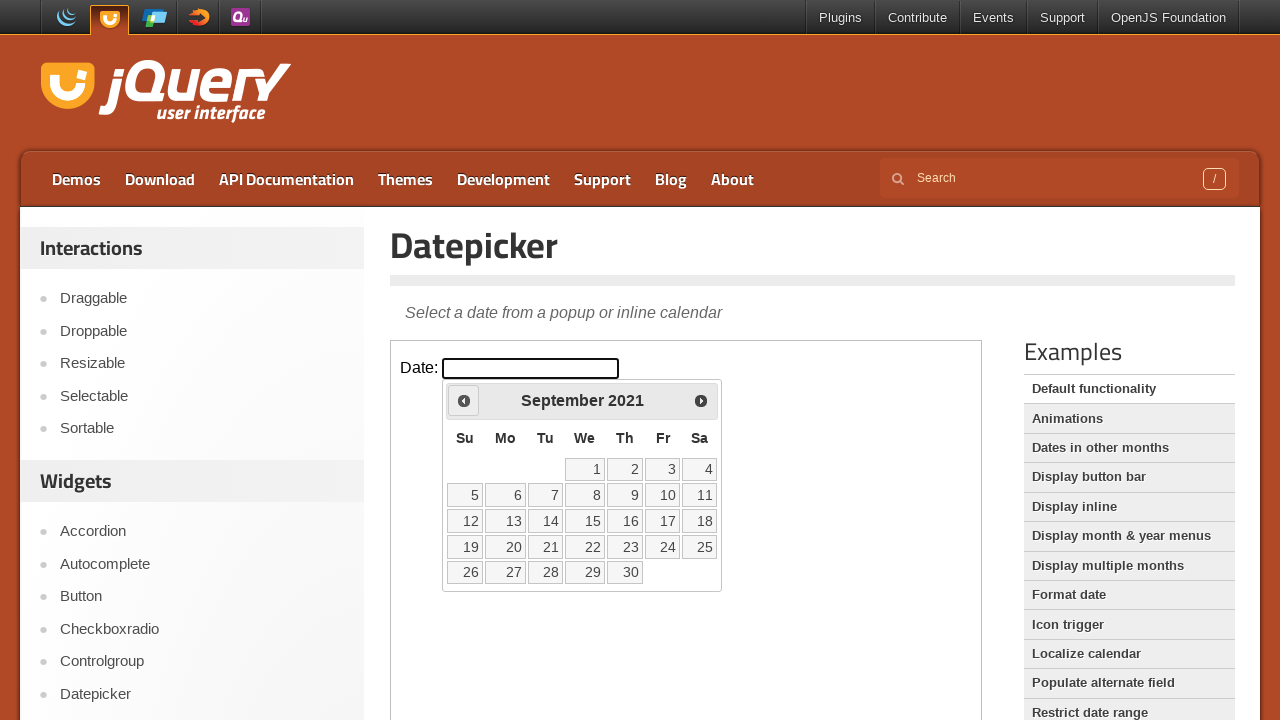

Retrieved current month 'September' and year '2021' from calendar
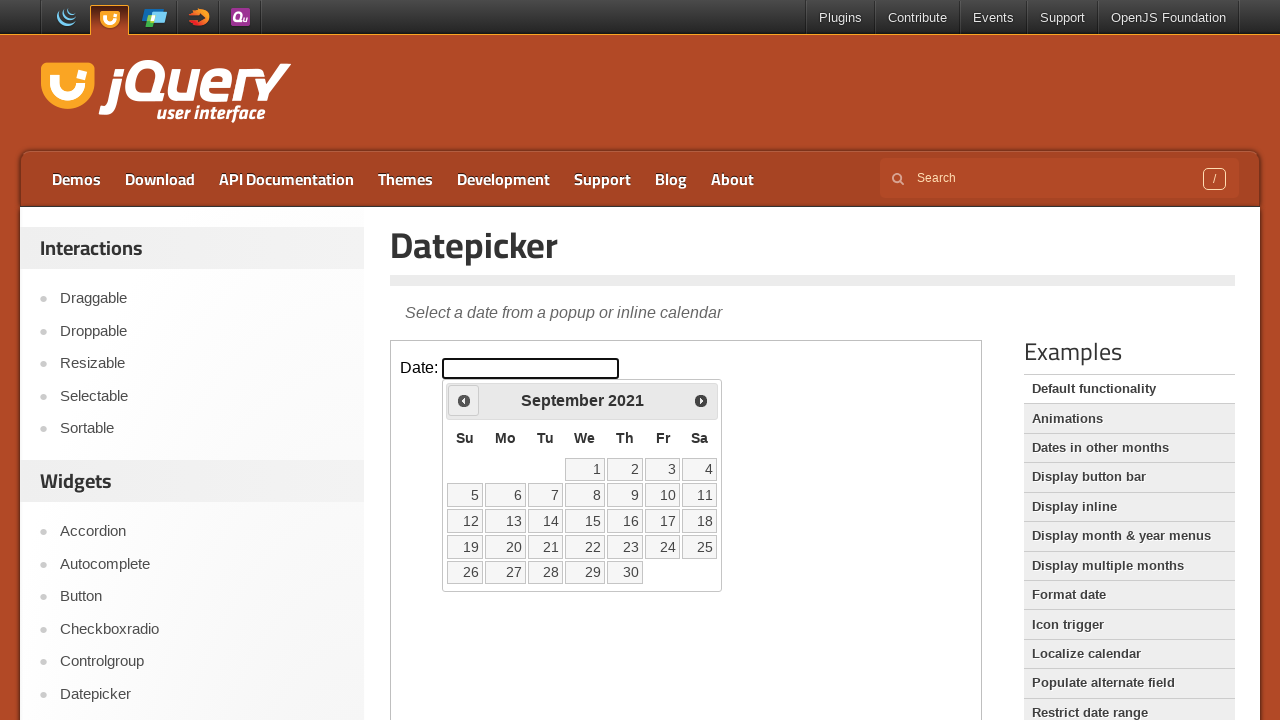

Clicked previous button to navigate to earlier month/year at (464, 400) on iframe.demo-frame >> internal:control=enter-frame >> span.ui-icon-circle-triangl
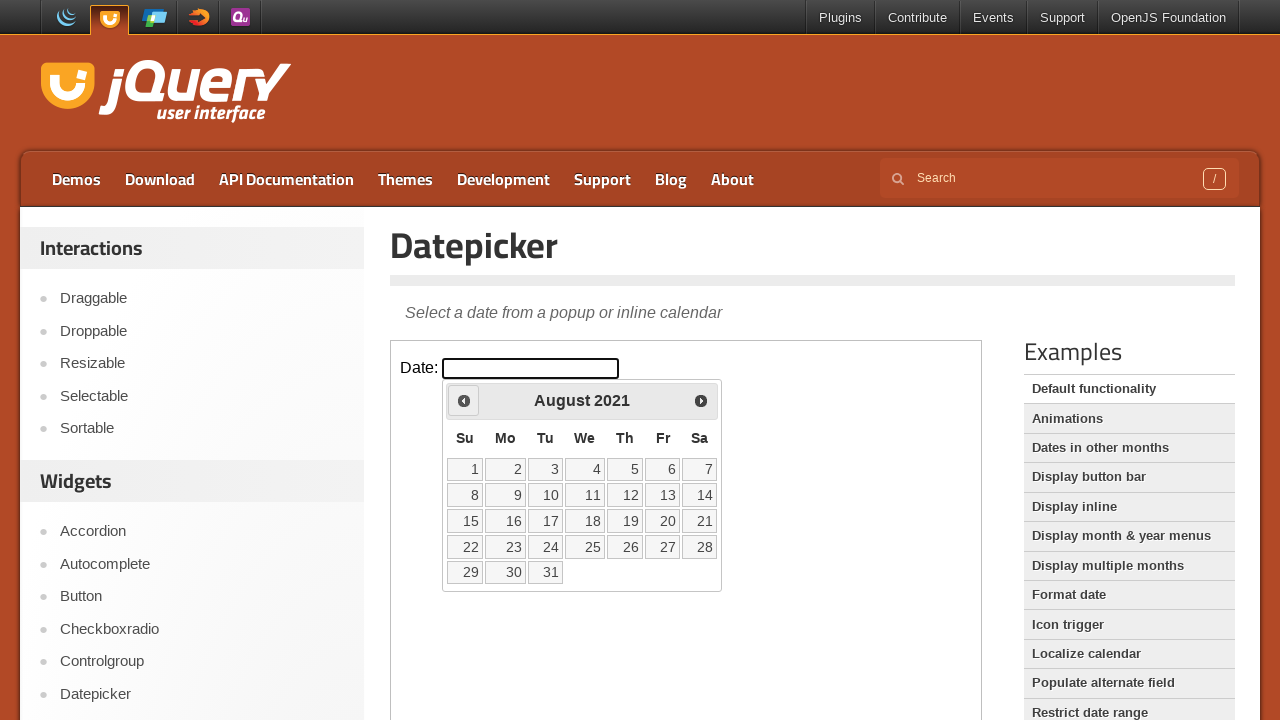

Waited for calendar to update
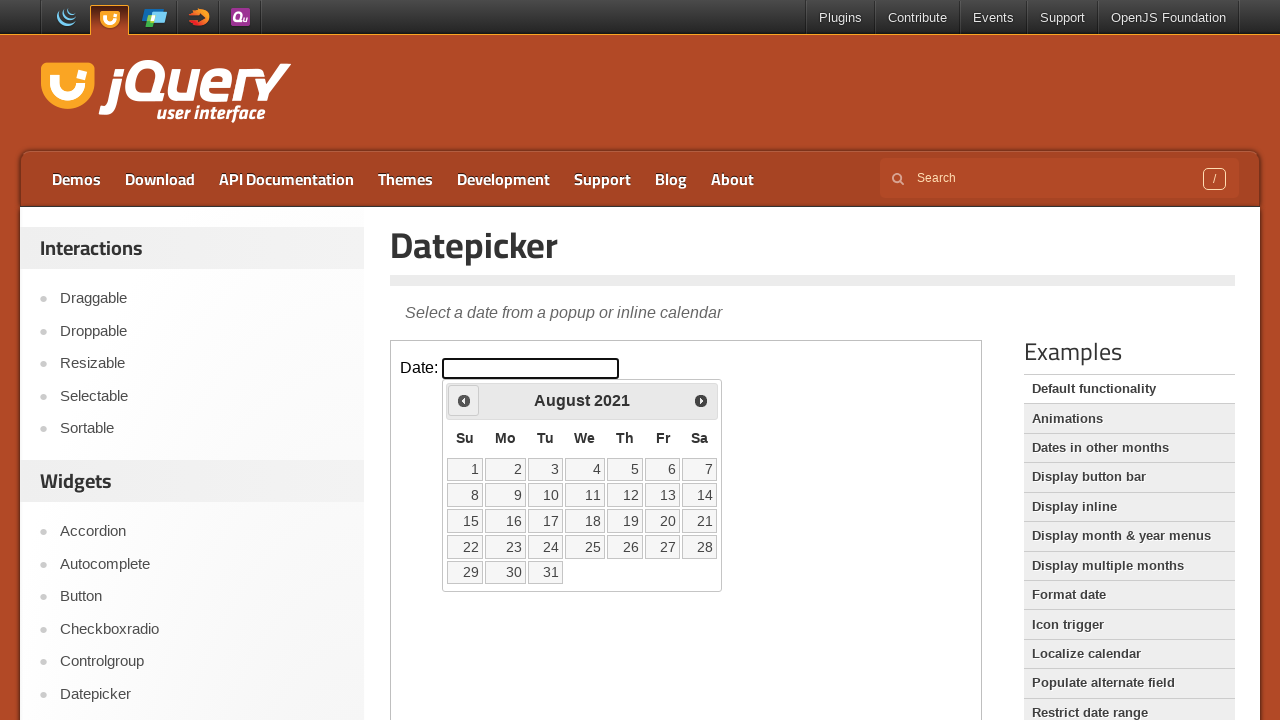

Retrieved current month 'August' and year '2021' from calendar
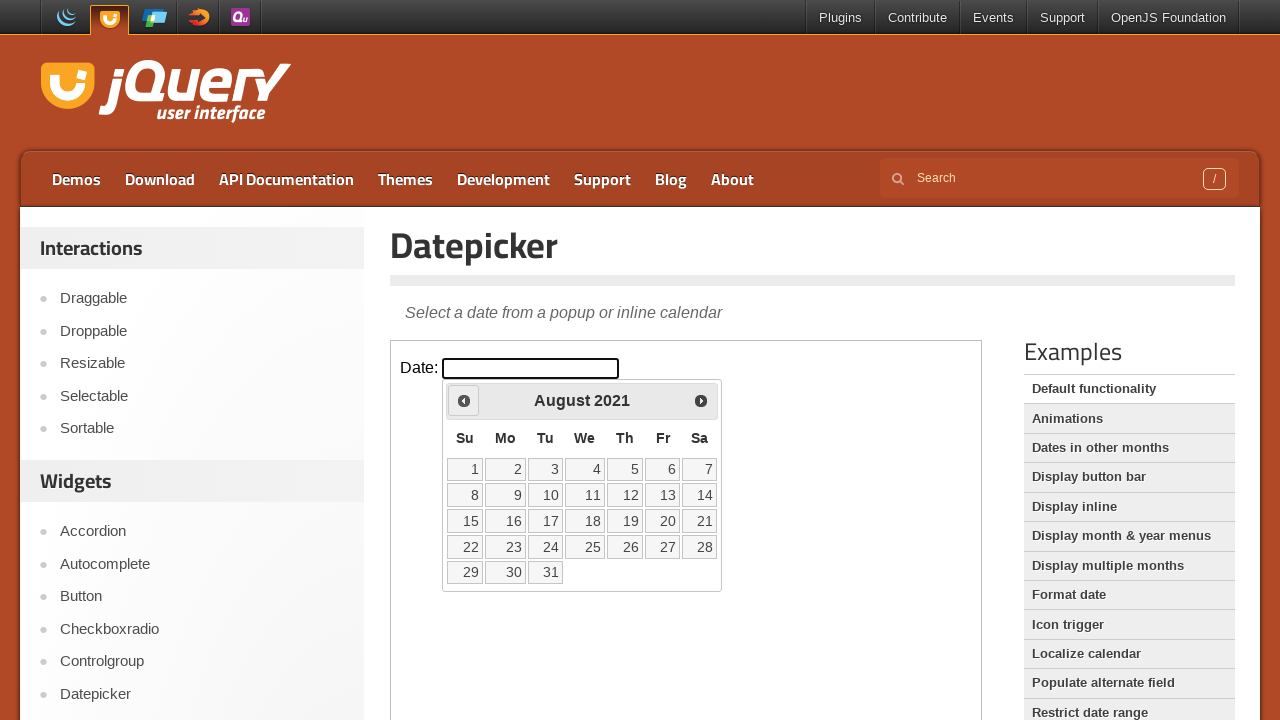

Clicked previous button to navigate to earlier month/year at (464, 400) on iframe.demo-frame >> internal:control=enter-frame >> span.ui-icon-circle-triangl
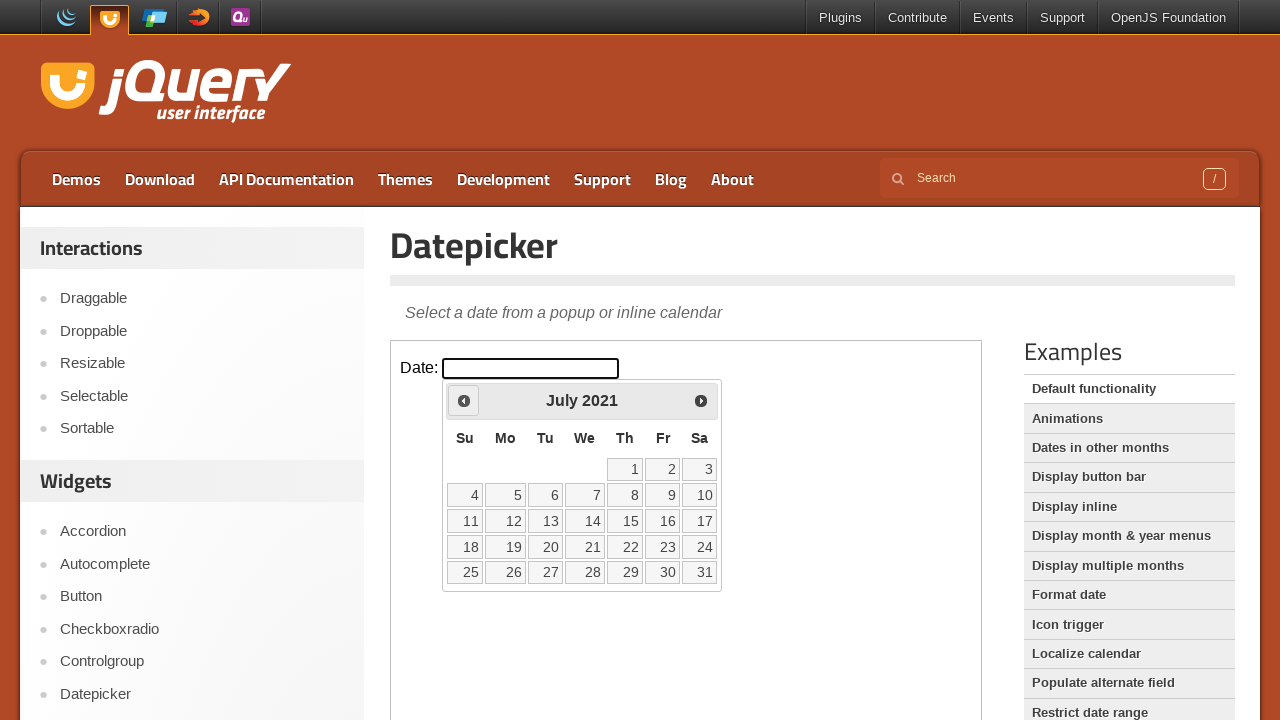

Waited for calendar to update
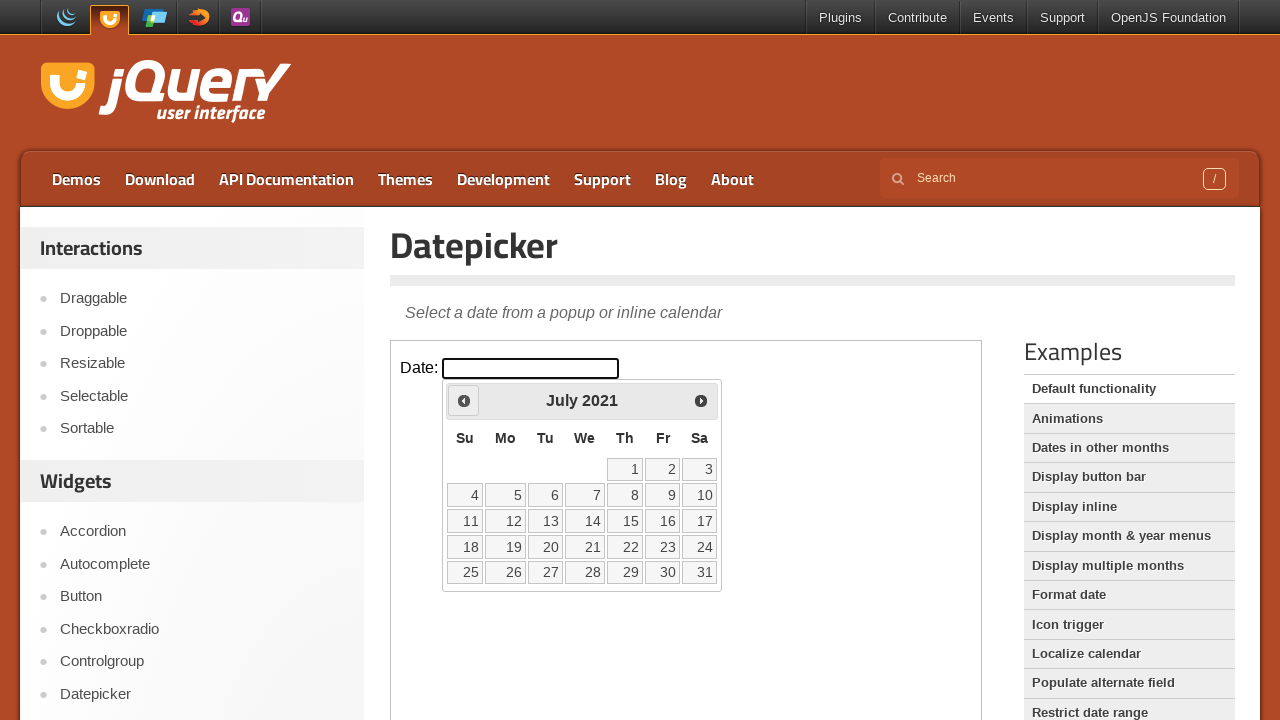

Retrieved current month 'July' and year '2021' from calendar
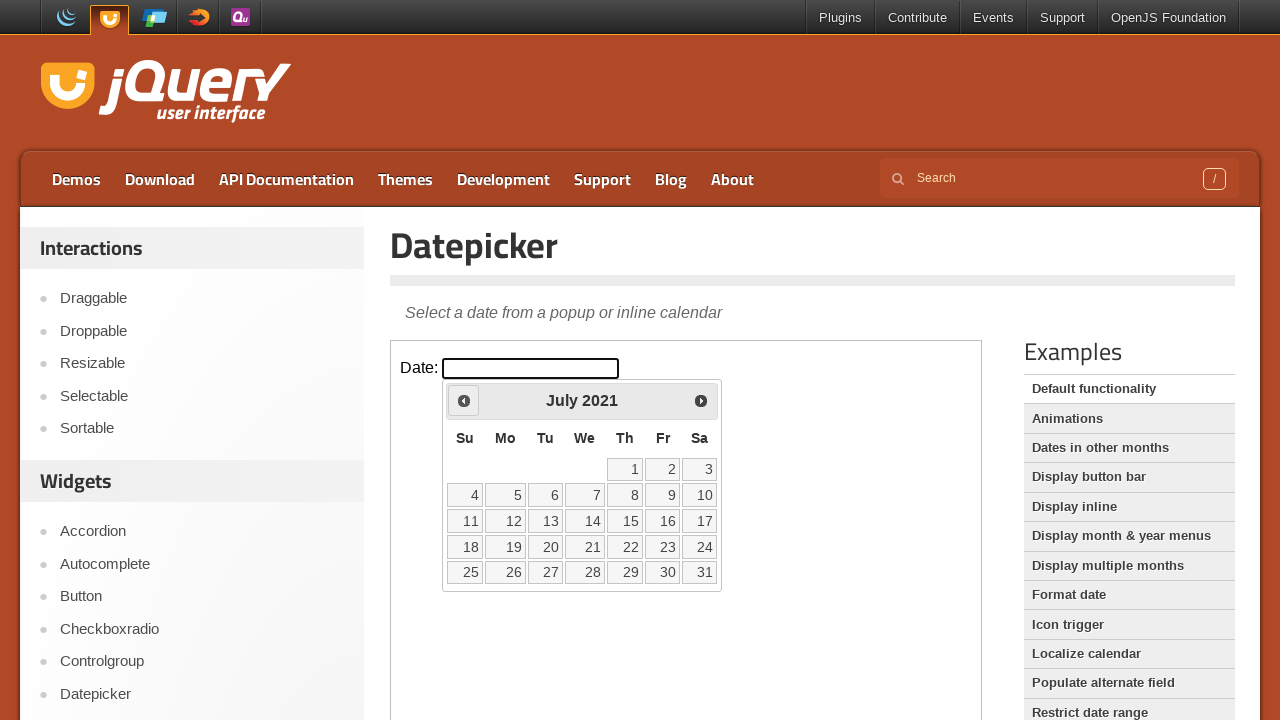

Clicked previous button to navigate to earlier month/year at (464, 400) on iframe.demo-frame >> internal:control=enter-frame >> span.ui-icon-circle-triangl
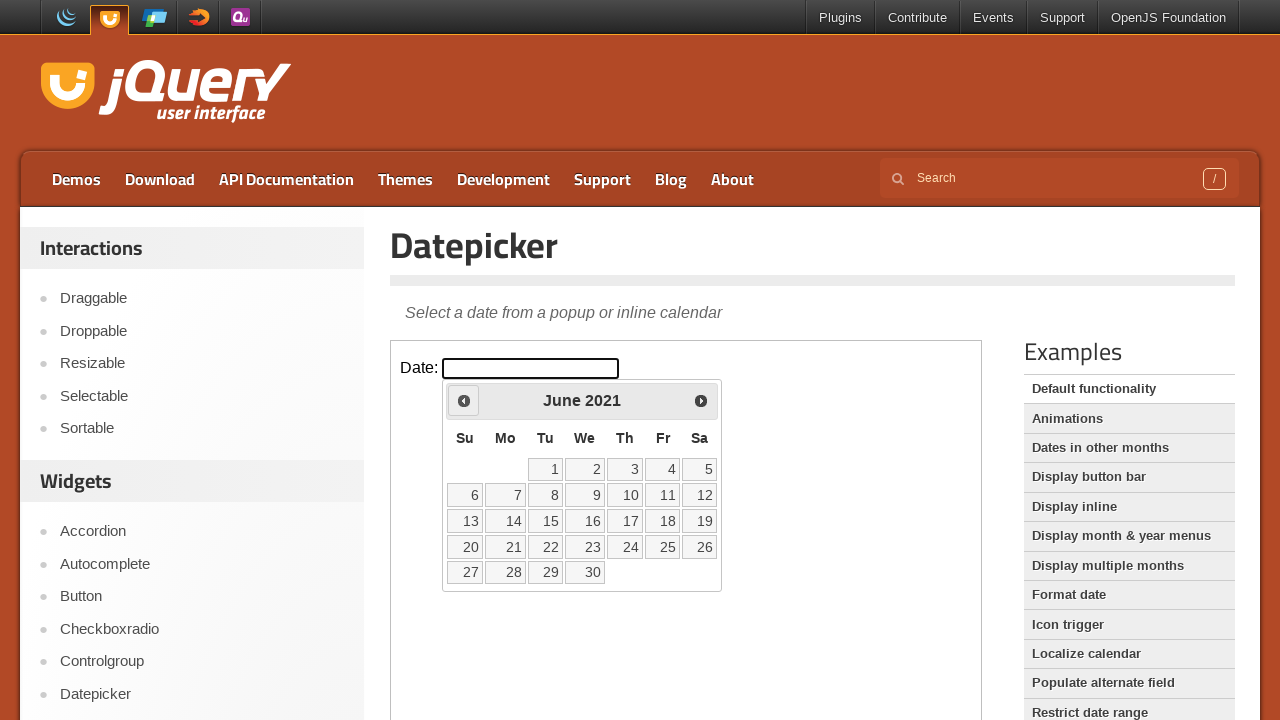

Waited for calendar to update
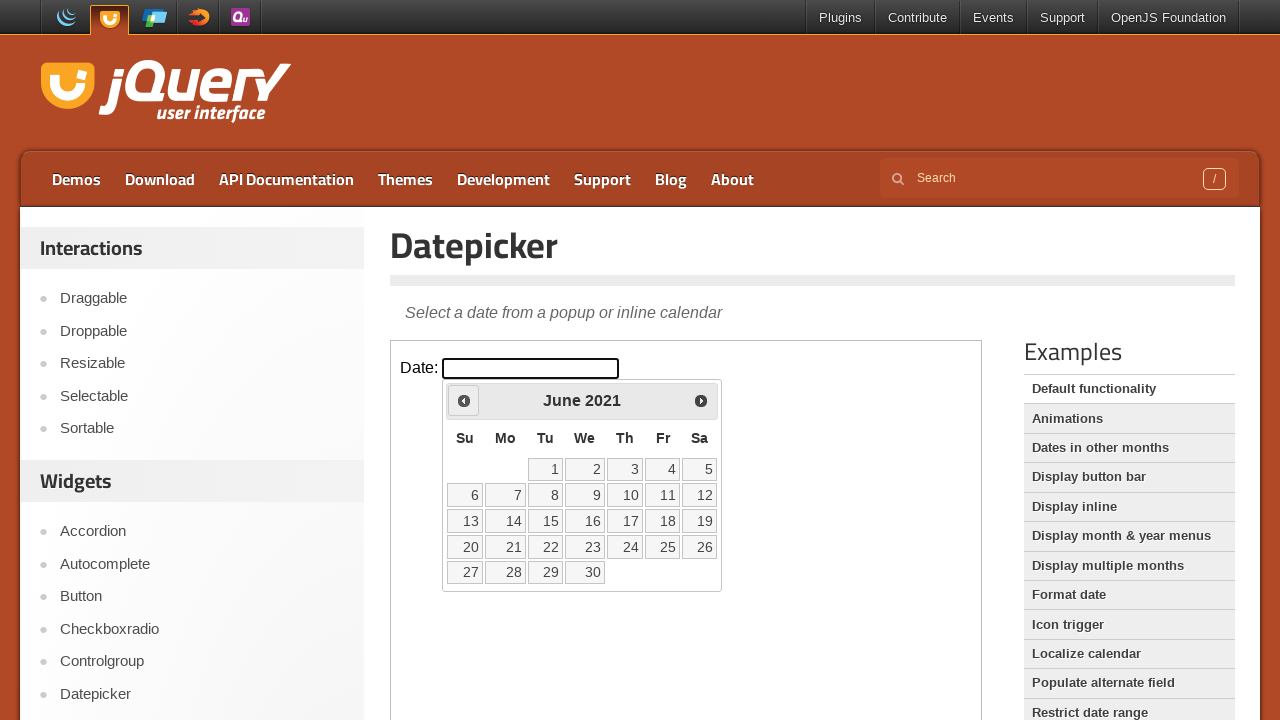

Retrieved current month 'June' and year '2021' from calendar
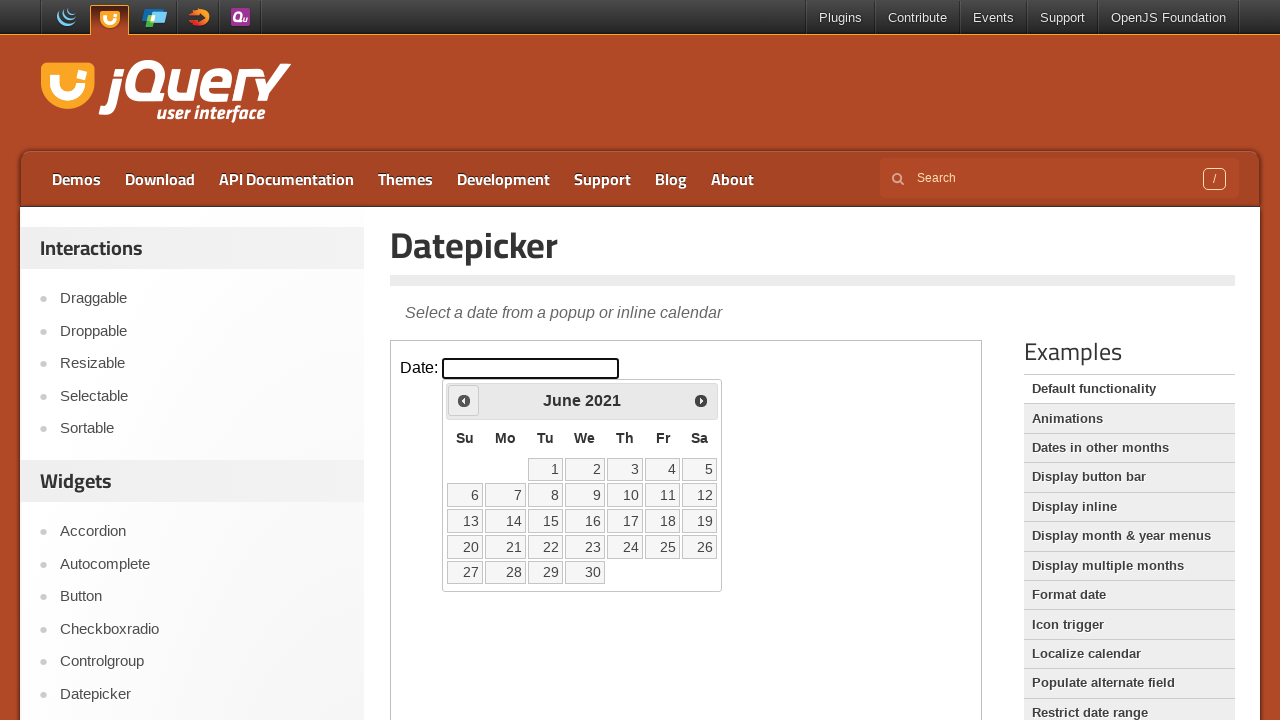

Clicked previous button to navigate to earlier month/year at (464, 400) on iframe.demo-frame >> internal:control=enter-frame >> span.ui-icon-circle-triangl
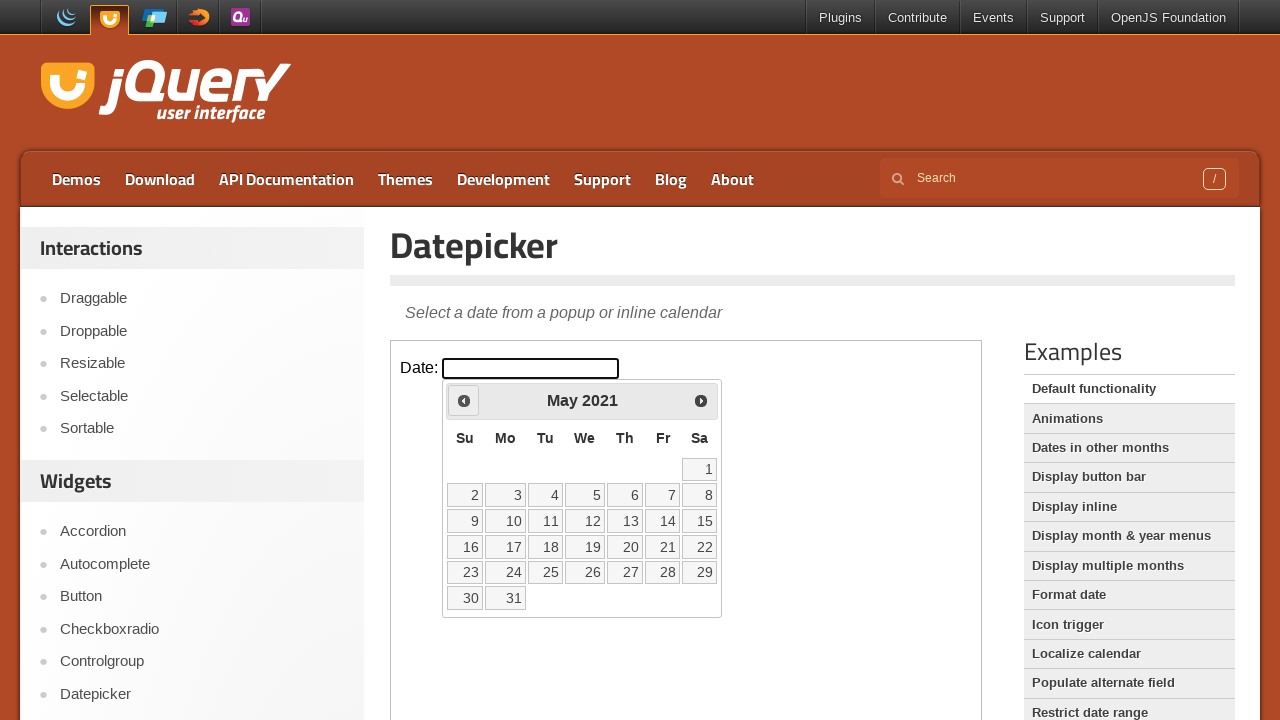

Waited for calendar to update
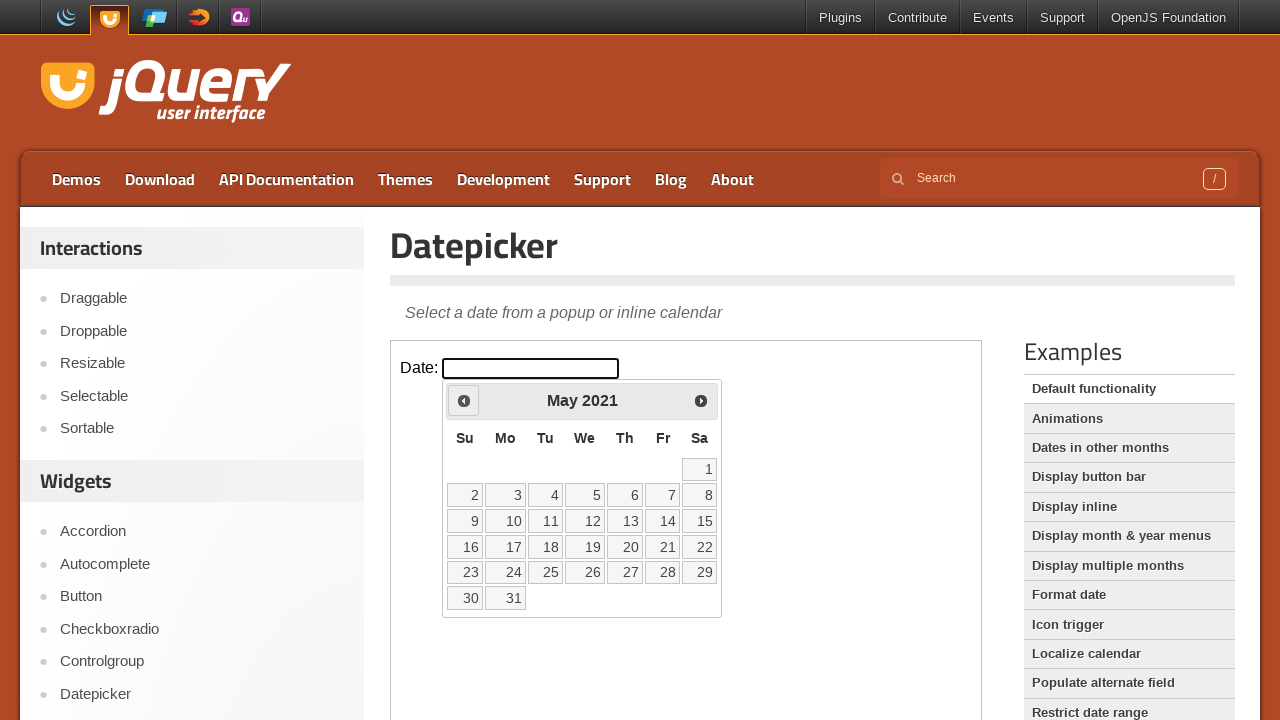

Retrieved current month 'May' and year '2021' from calendar
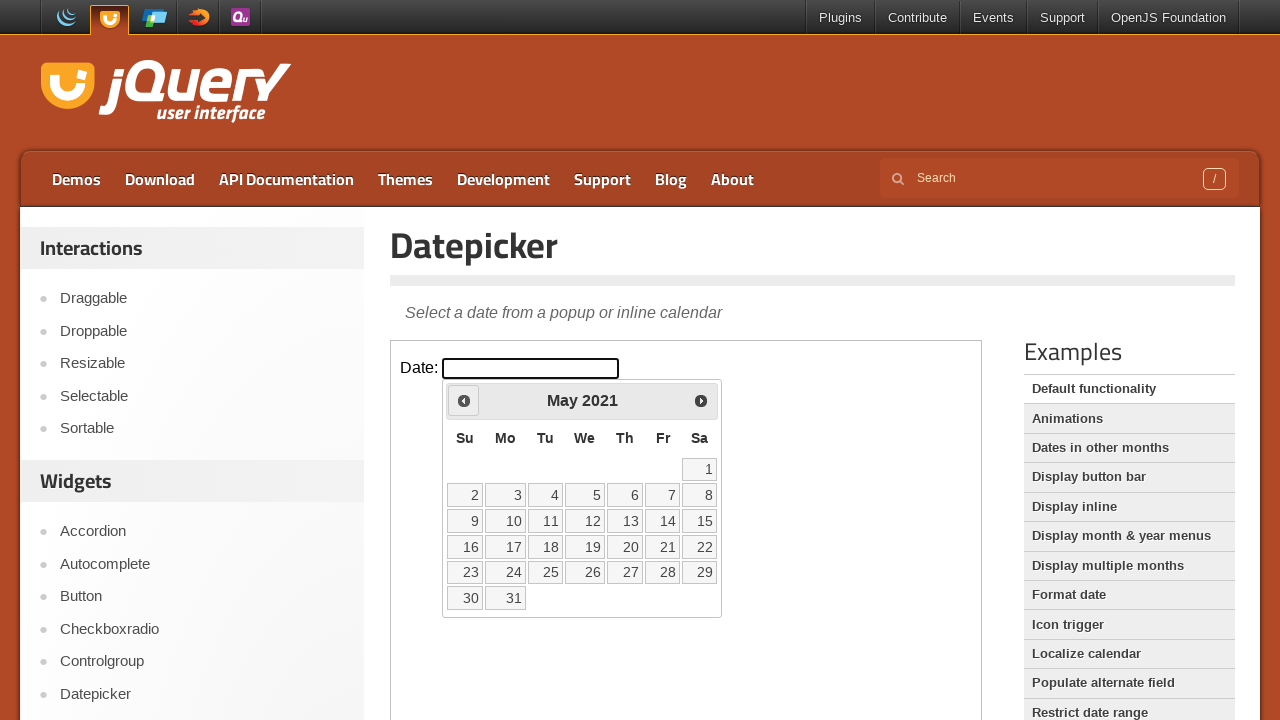

Clicked previous button to navigate to earlier month/year at (464, 400) on iframe.demo-frame >> internal:control=enter-frame >> span.ui-icon-circle-triangl
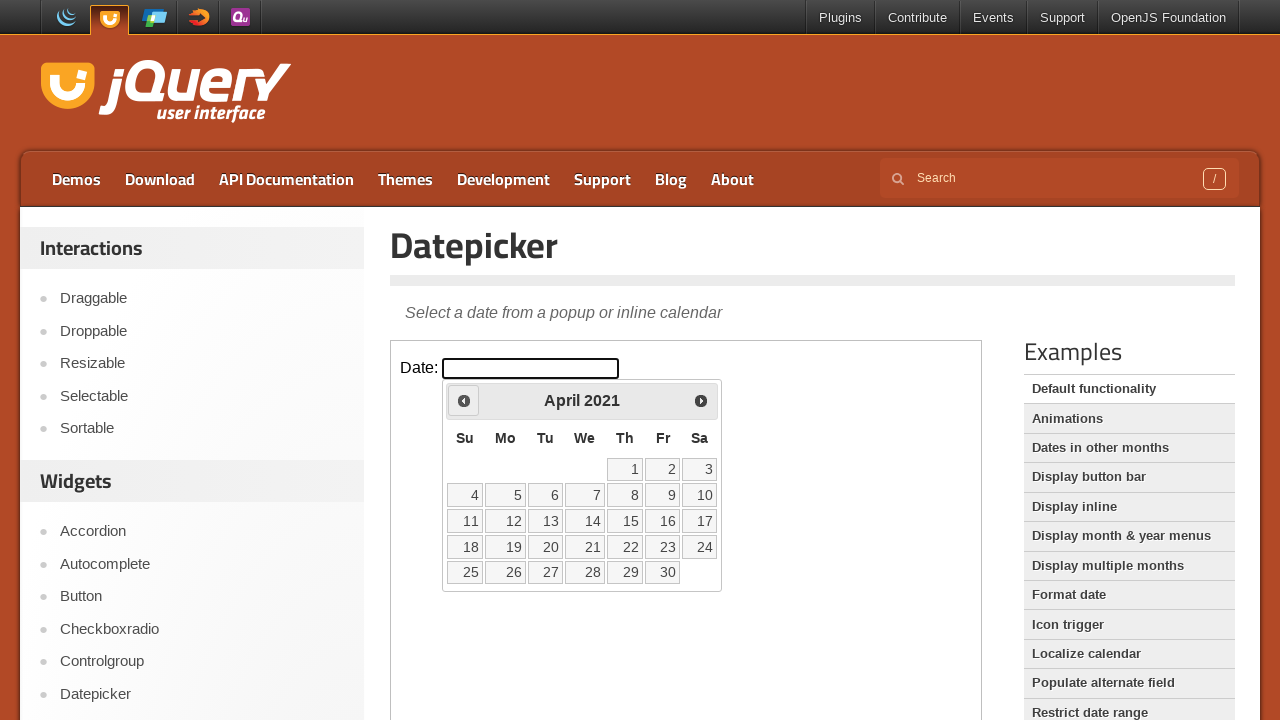

Waited for calendar to update
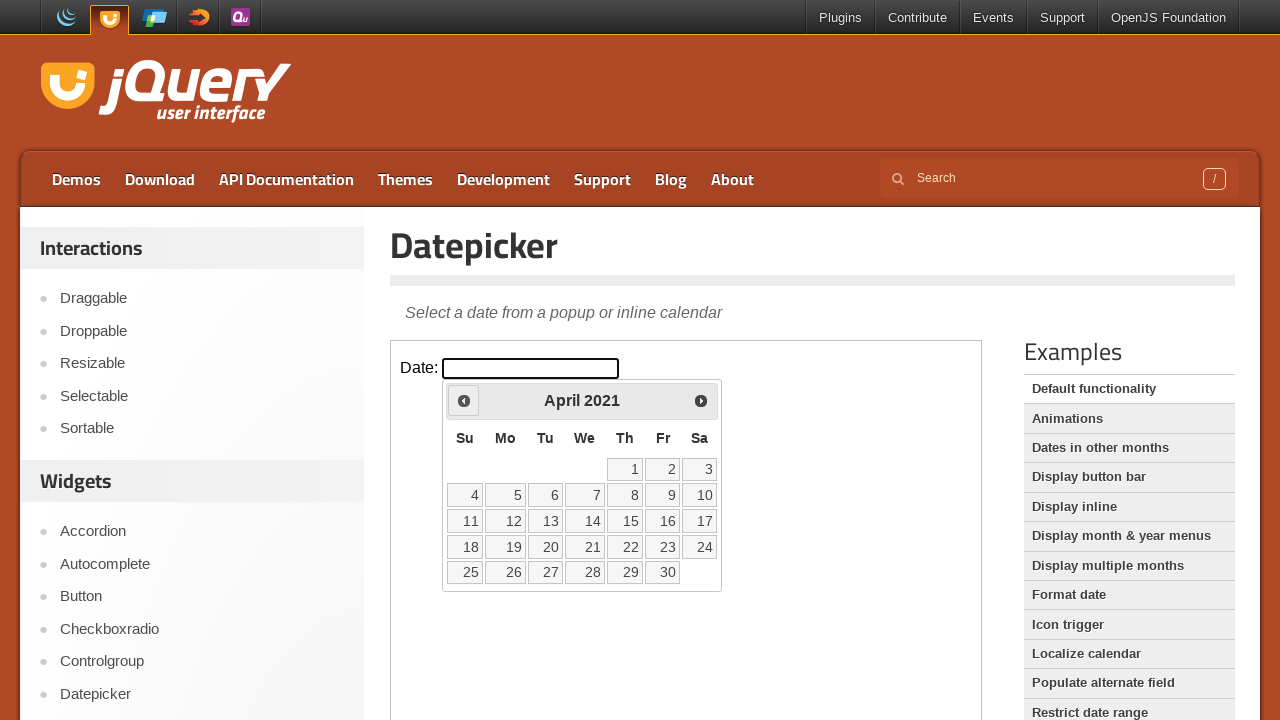

Retrieved current month 'April' and year '2021' from calendar
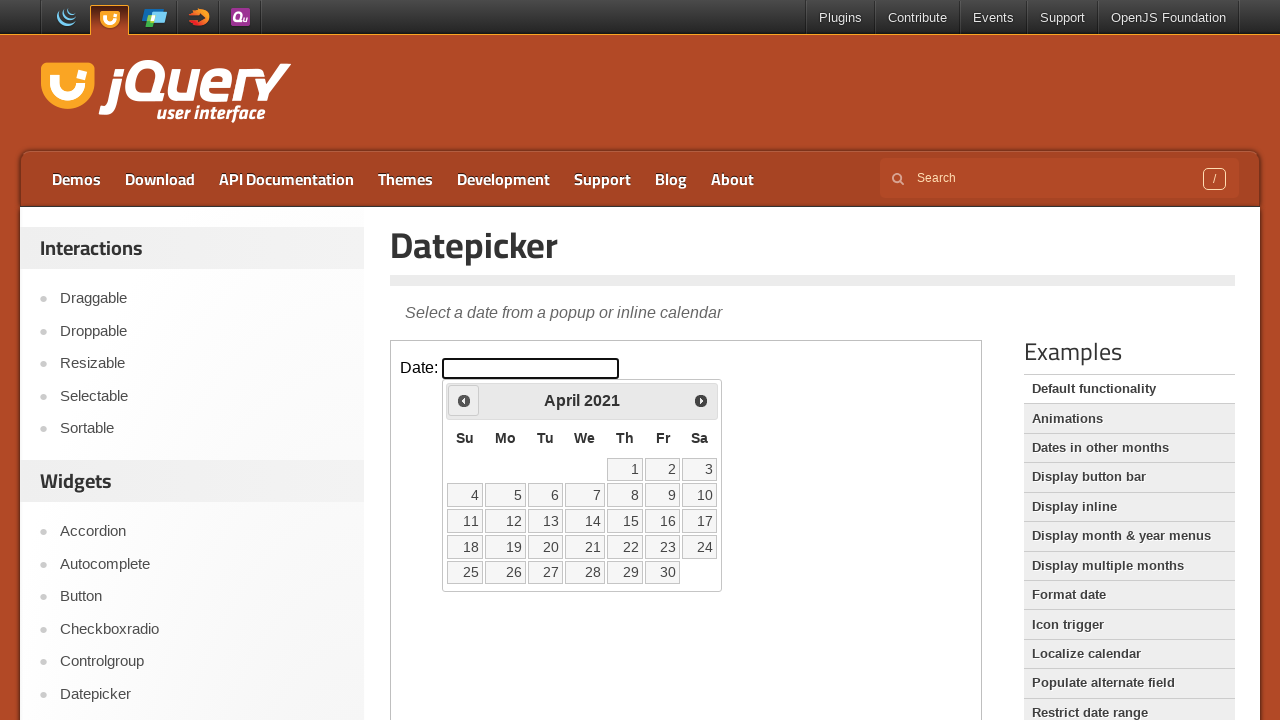

Clicked previous button to navigate to earlier month/year at (464, 400) on iframe.demo-frame >> internal:control=enter-frame >> span.ui-icon-circle-triangl
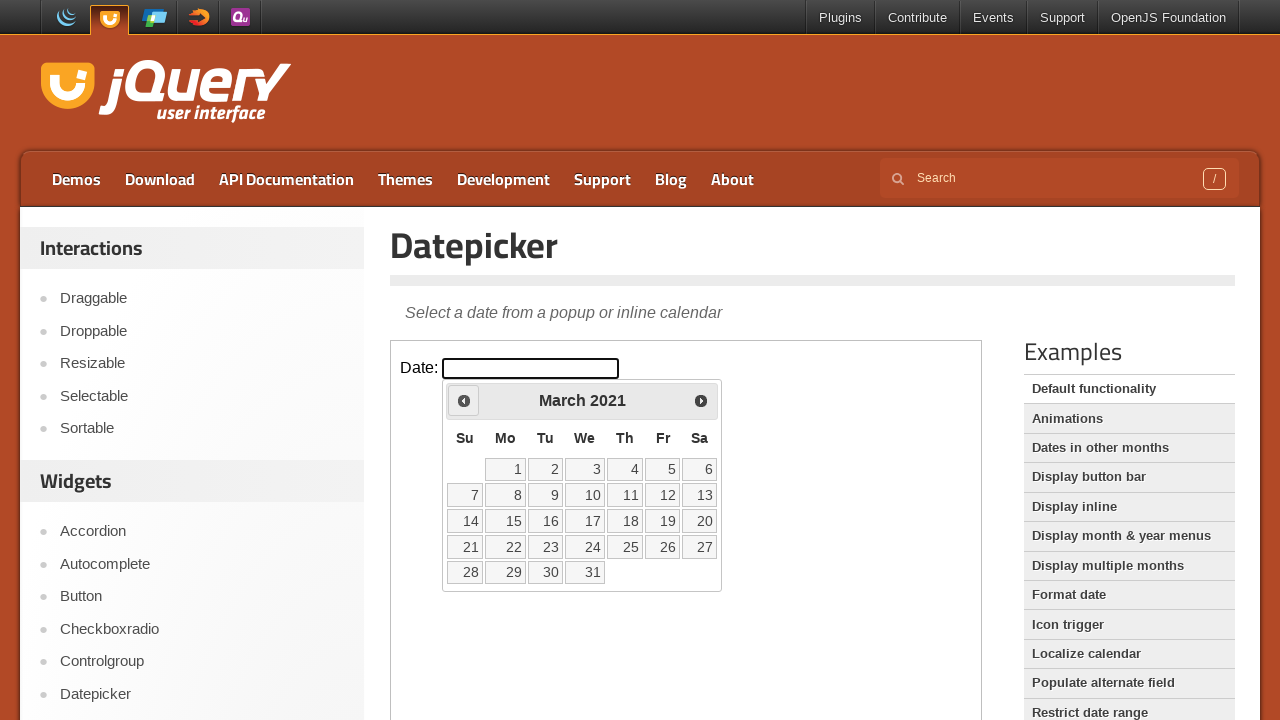

Waited for calendar to update
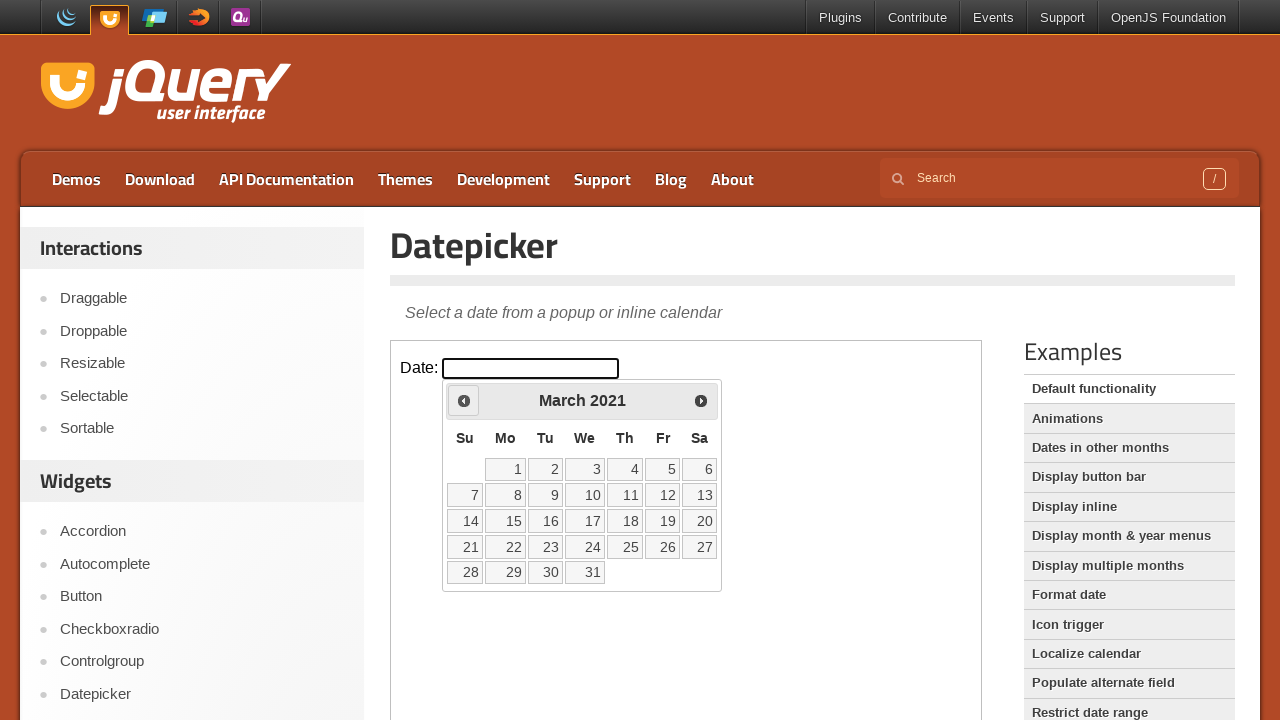

Retrieved current month 'March' and year '2021' from calendar
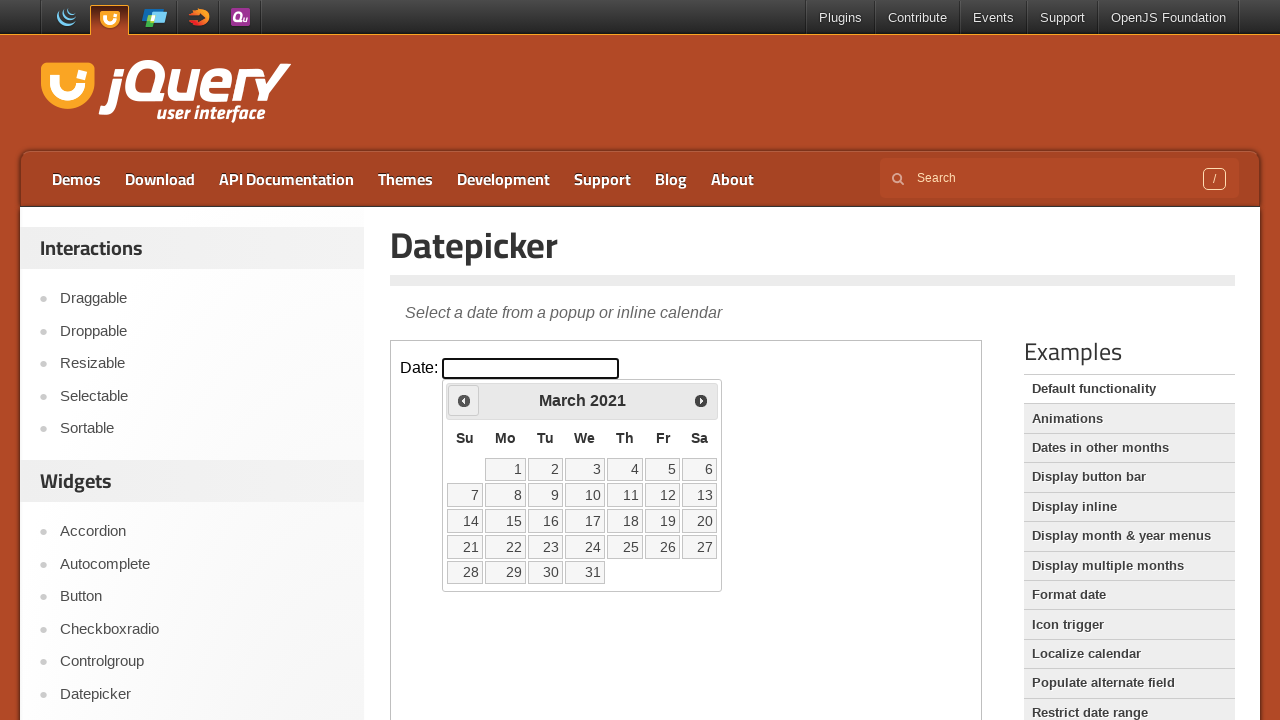

Clicked previous button to navigate to earlier month/year at (464, 400) on iframe.demo-frame >> internal:control=enter-frame >> span.ui-icon-circle-triangl
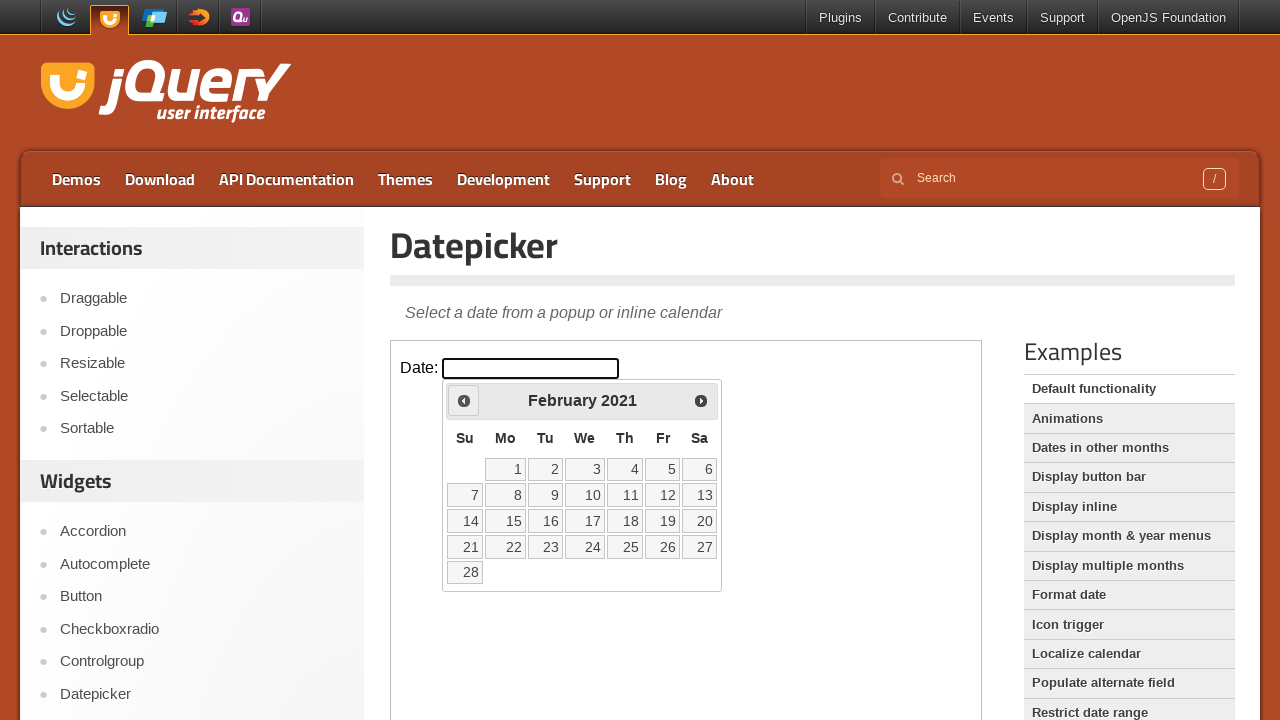

Waited for calendar to update
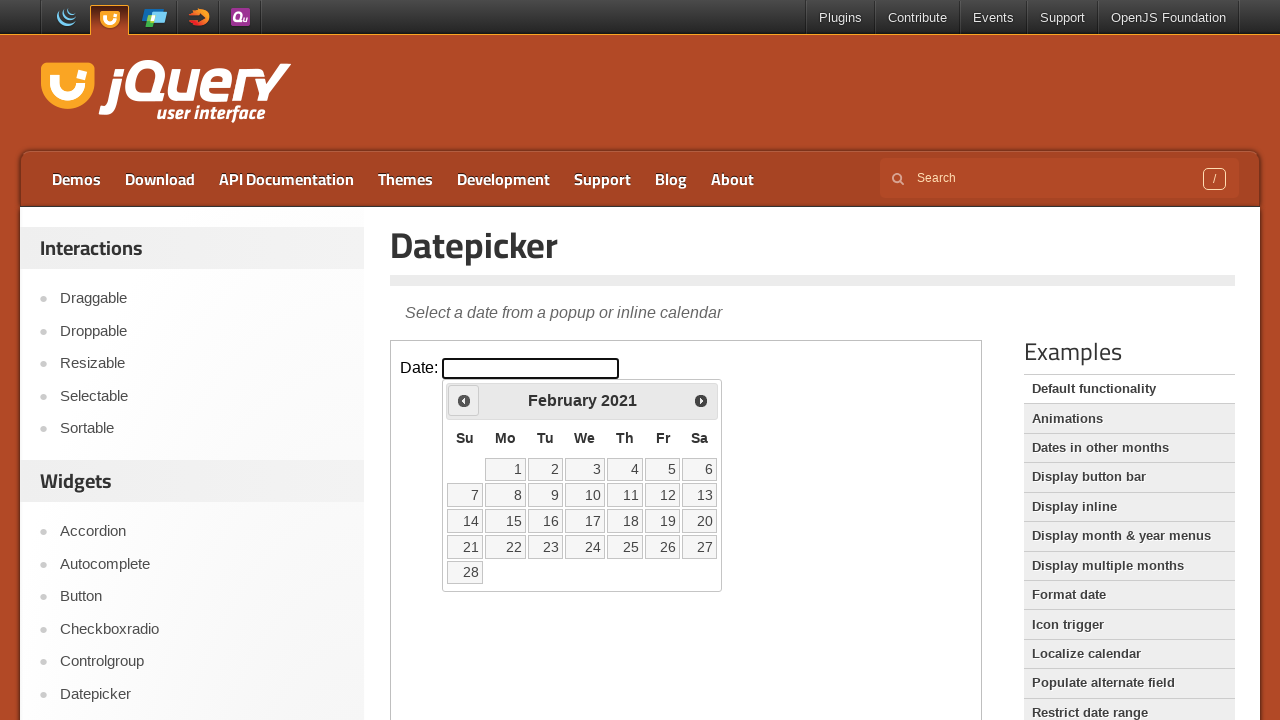

Retrieved current month 'February' and year '2021' from calendar
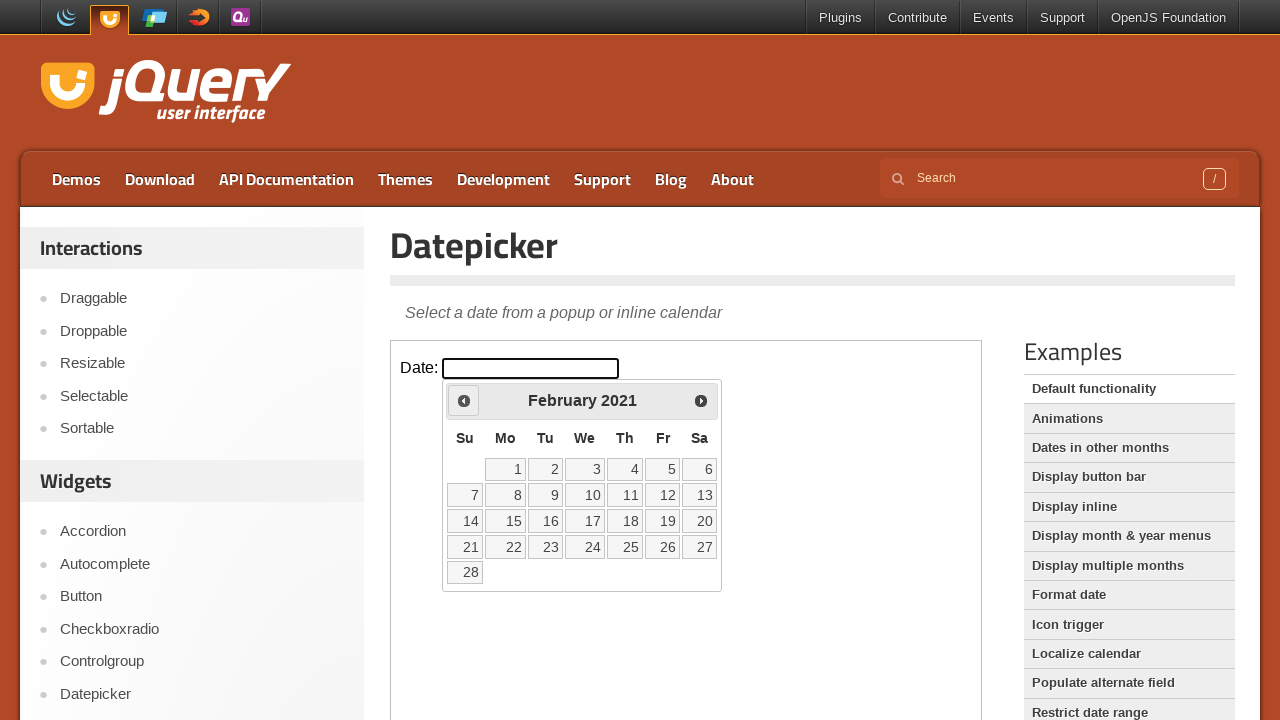

Clicked previous button to navigate to earlier month/year at (464, 400) on iframe.demo-frame >> internal:control=enter-frame >> span.ui-icon-circle-triangl
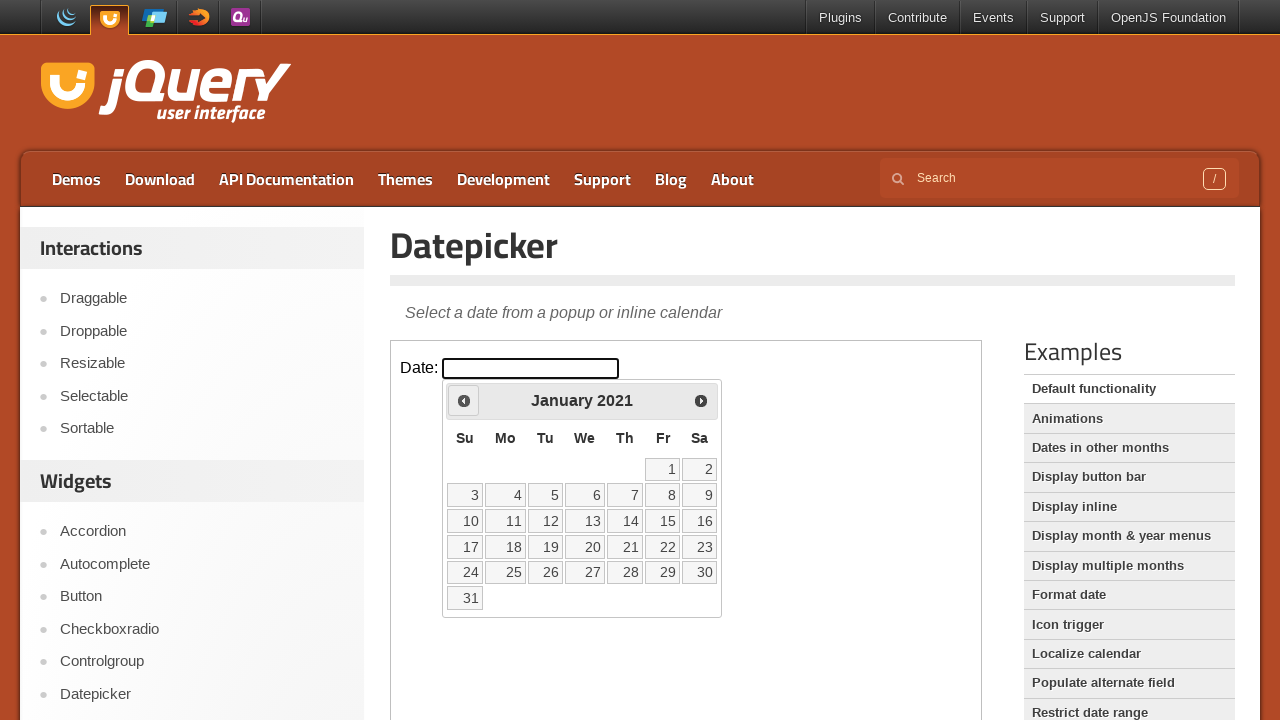

Waited for calendar to update
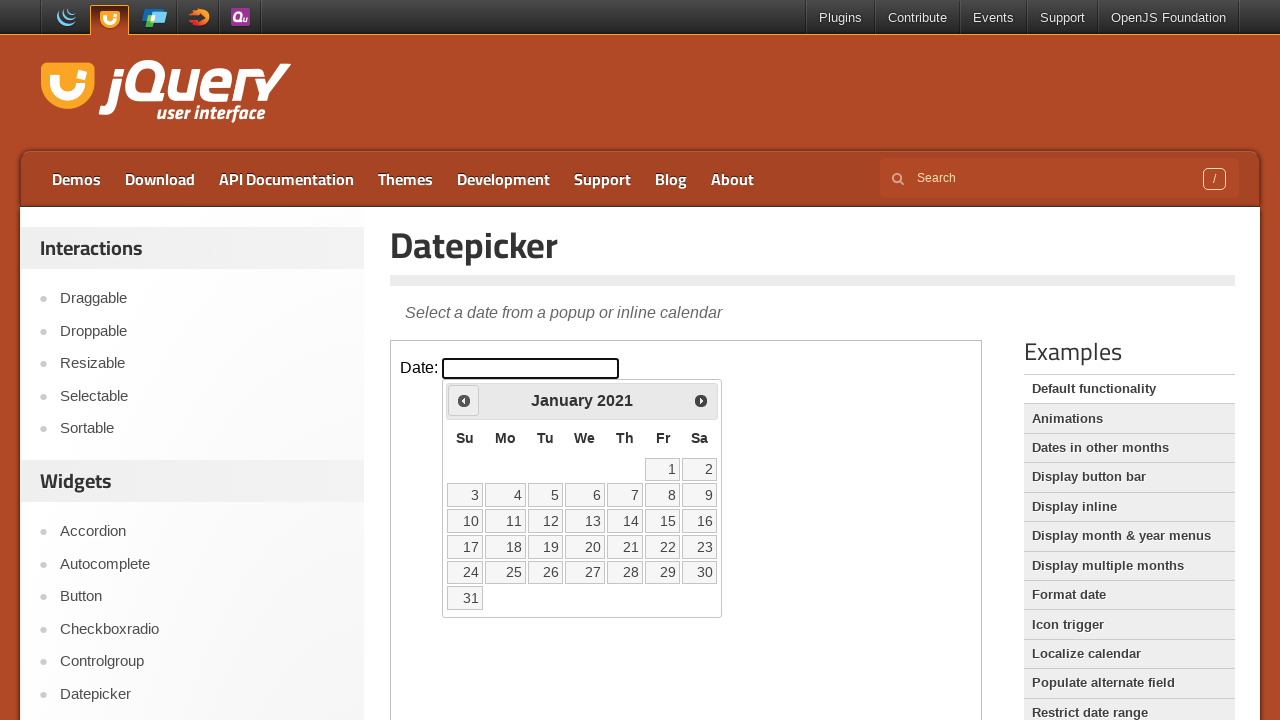

Retrieved current month 'January' and year '2021' from calendar
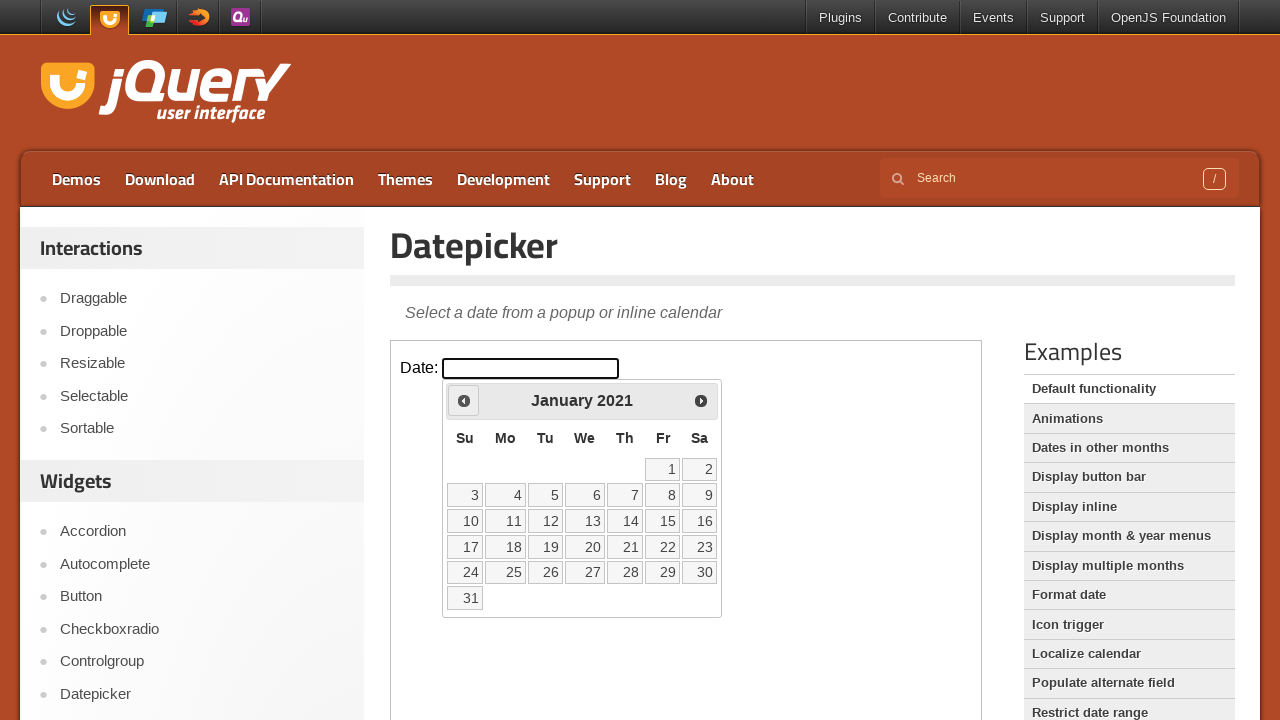

Clicked previous button to navigate to earlier month/year at (464, 400) on iframe.demo-frame >> internal:control=enter-frame >> span.ui-icon-circle-triangl
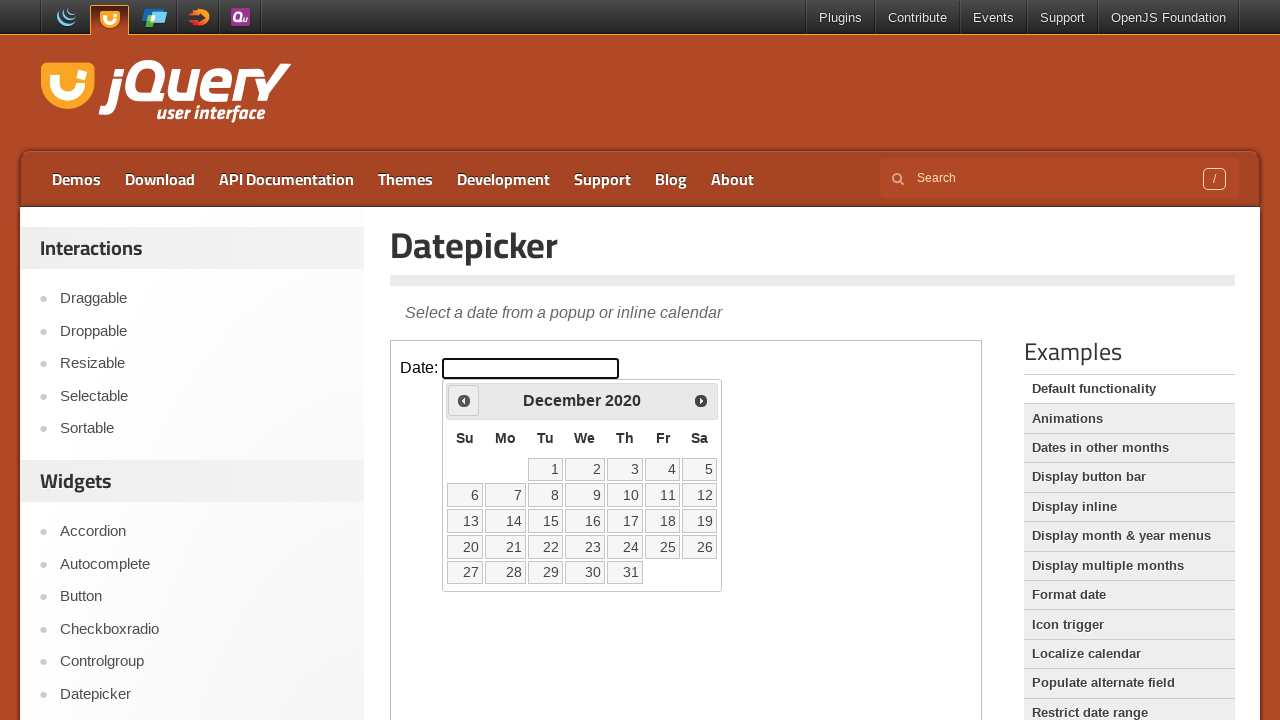

Waited for calendar to update
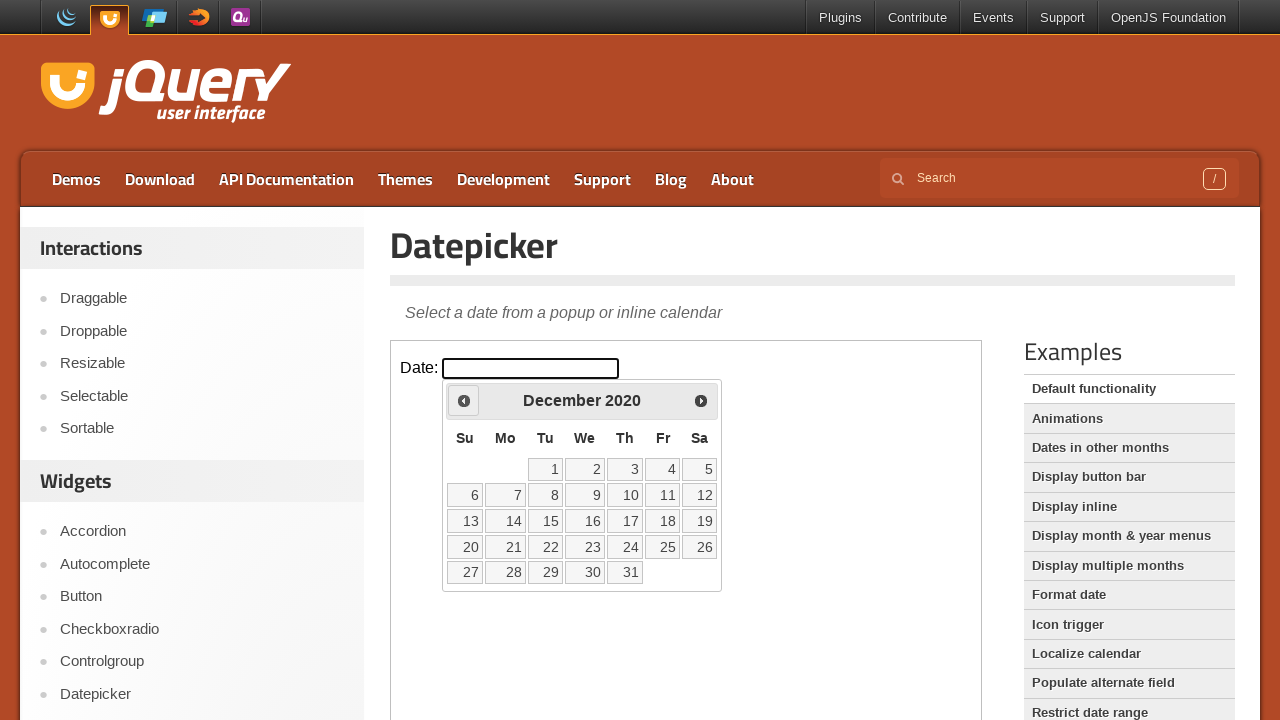

Retrieved current month 'December' and year '2020' from calendar
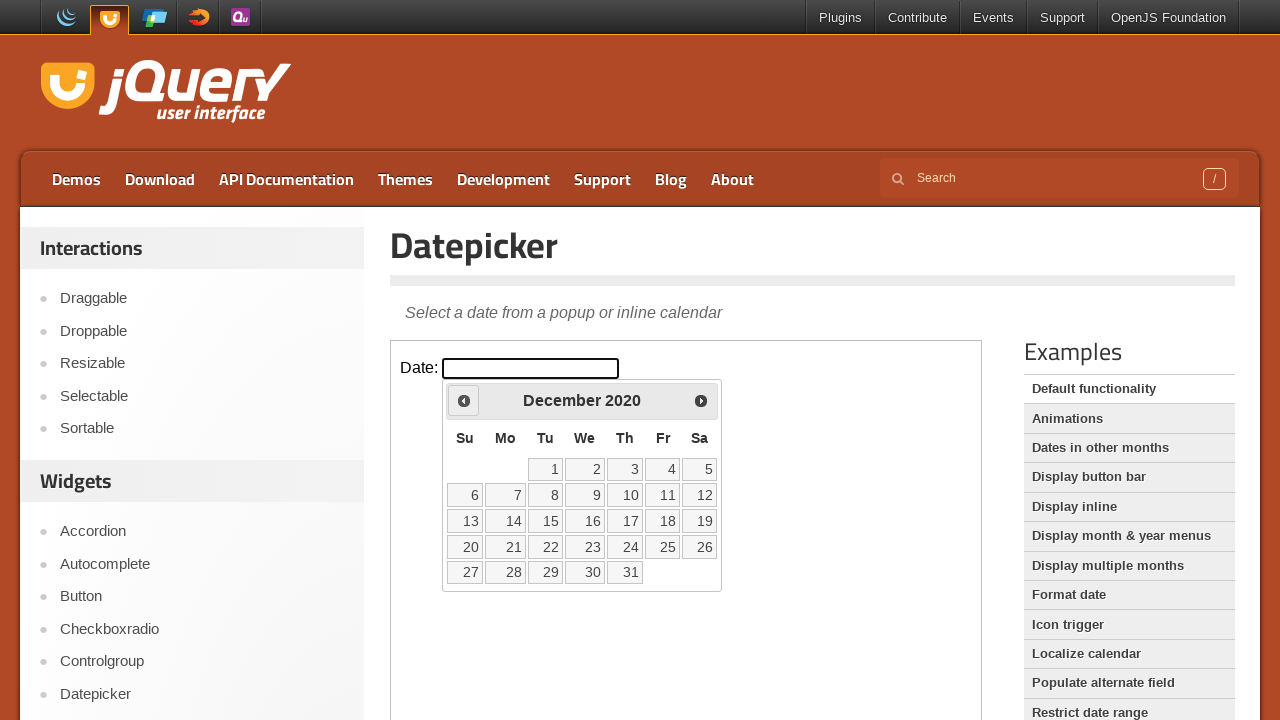

Clicked previous button to navigate to earlier month/year at (464, 400) on iframe.demo-frame >> internal:control=enter-frame >> span.ui-icon-circle-triangl
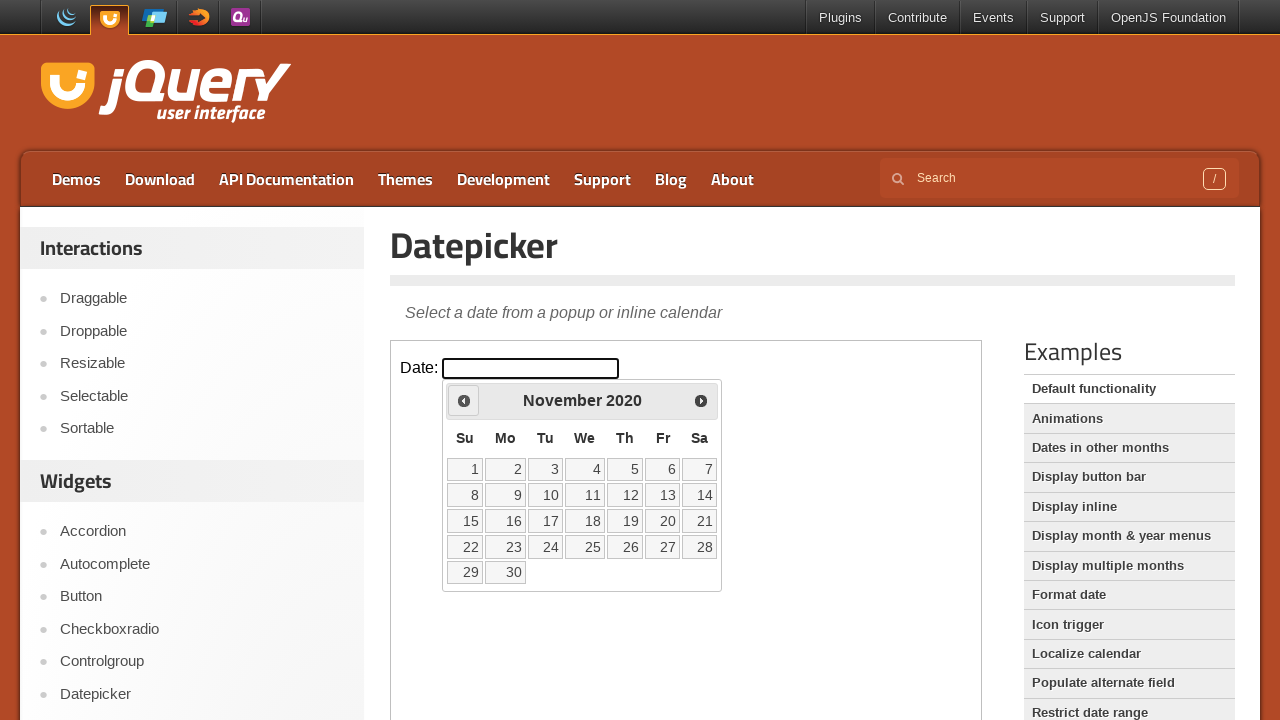

Waited for calendar to update
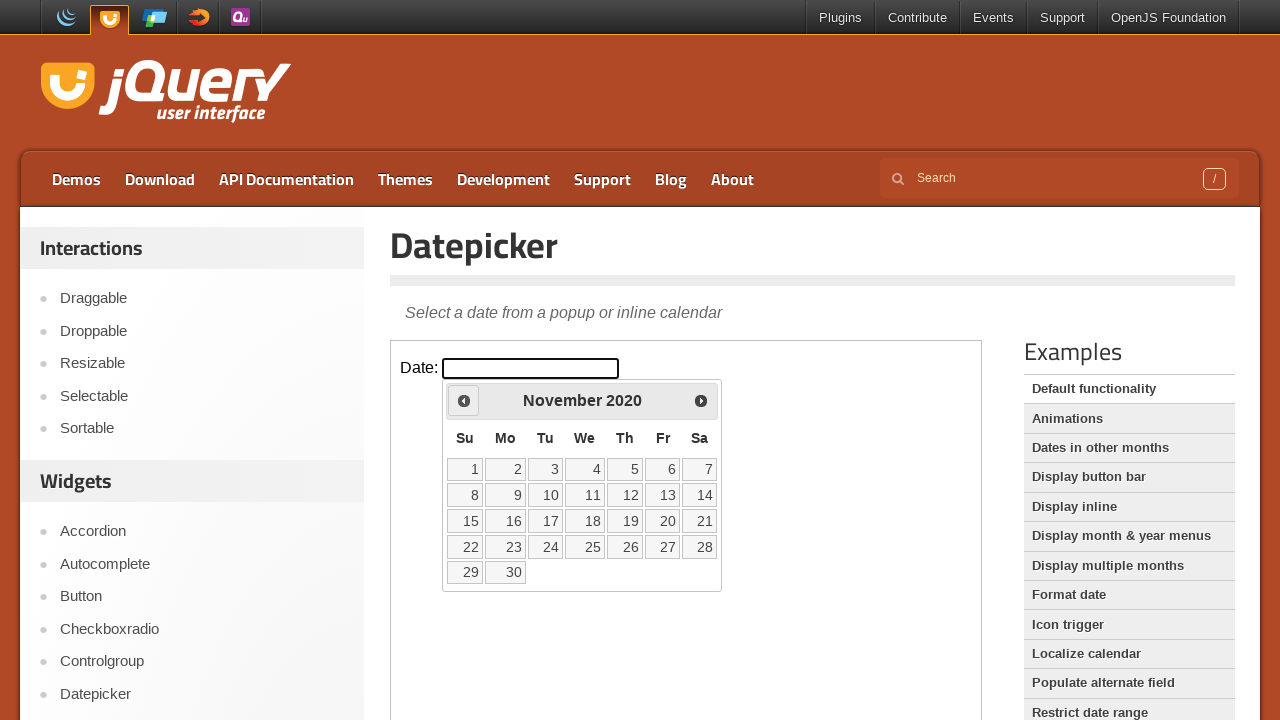

Retrieved current month 'November' and year '2020' from calendar
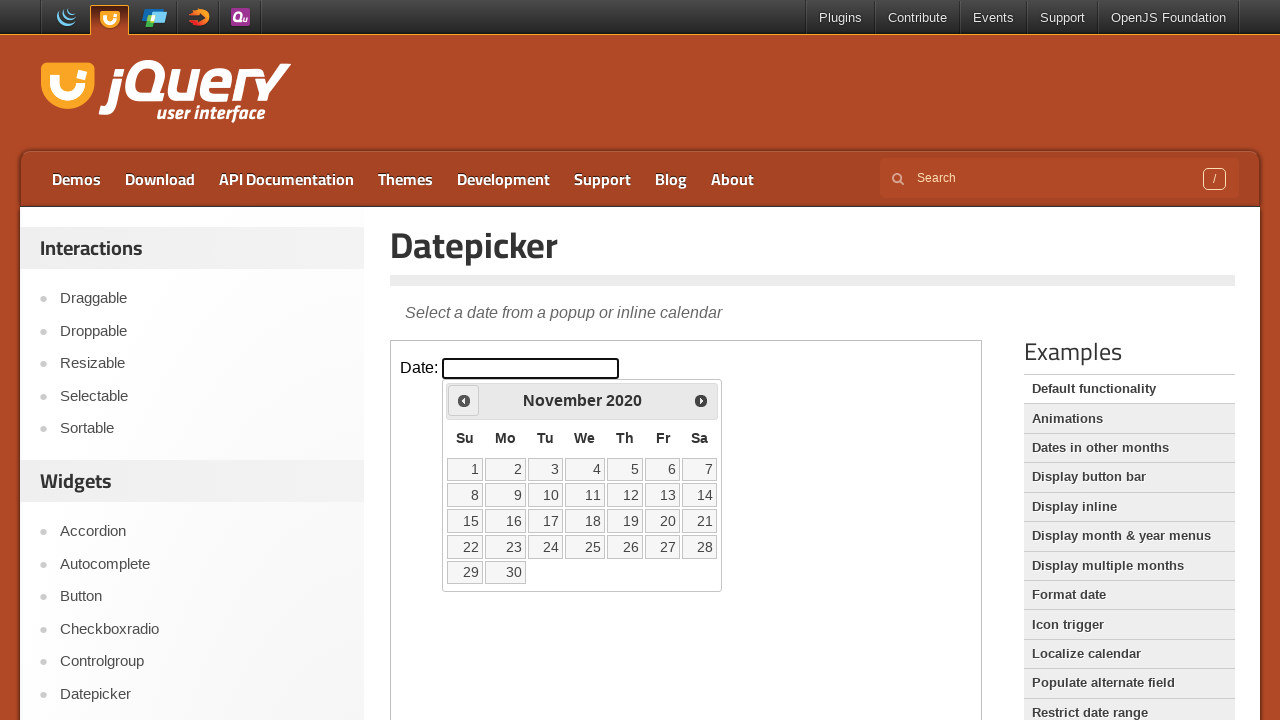

Clicked previous button to navigate to earlier month/year at (464, 400) on iframe.demo-frame >> internal:control=enter-frame >> span.ui-icon-circle-triangl
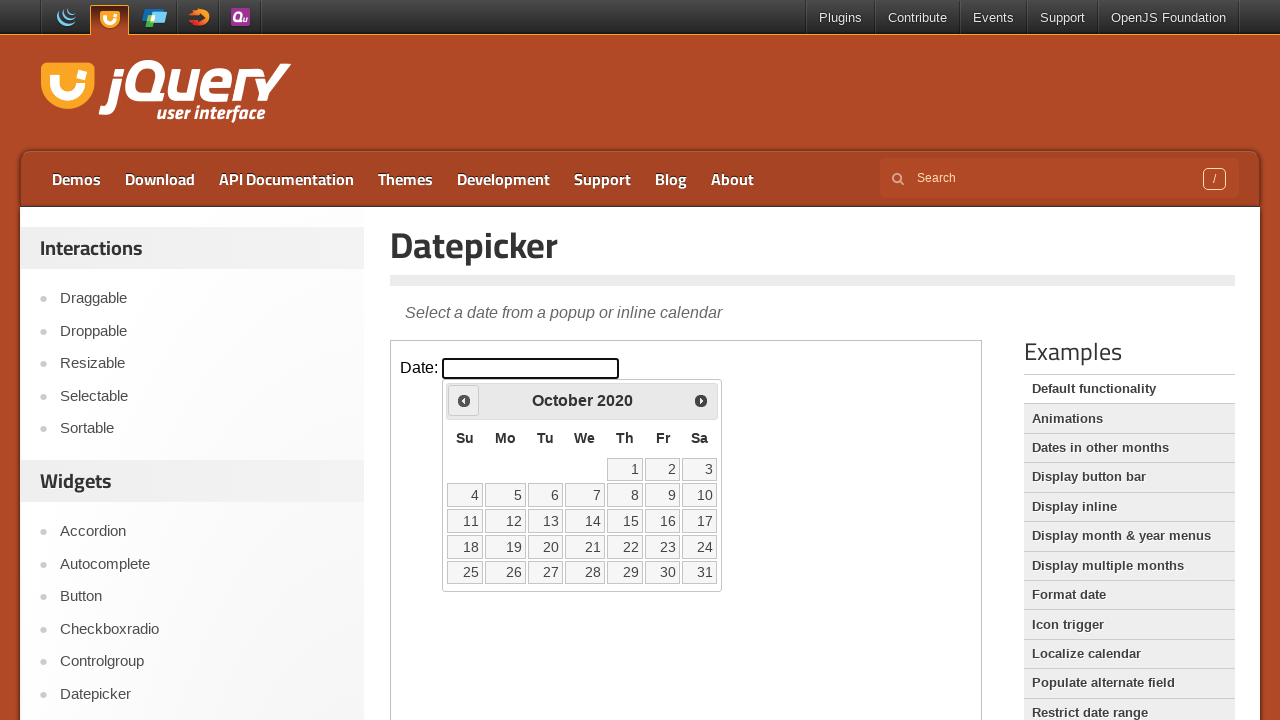

Waited for calendar to update
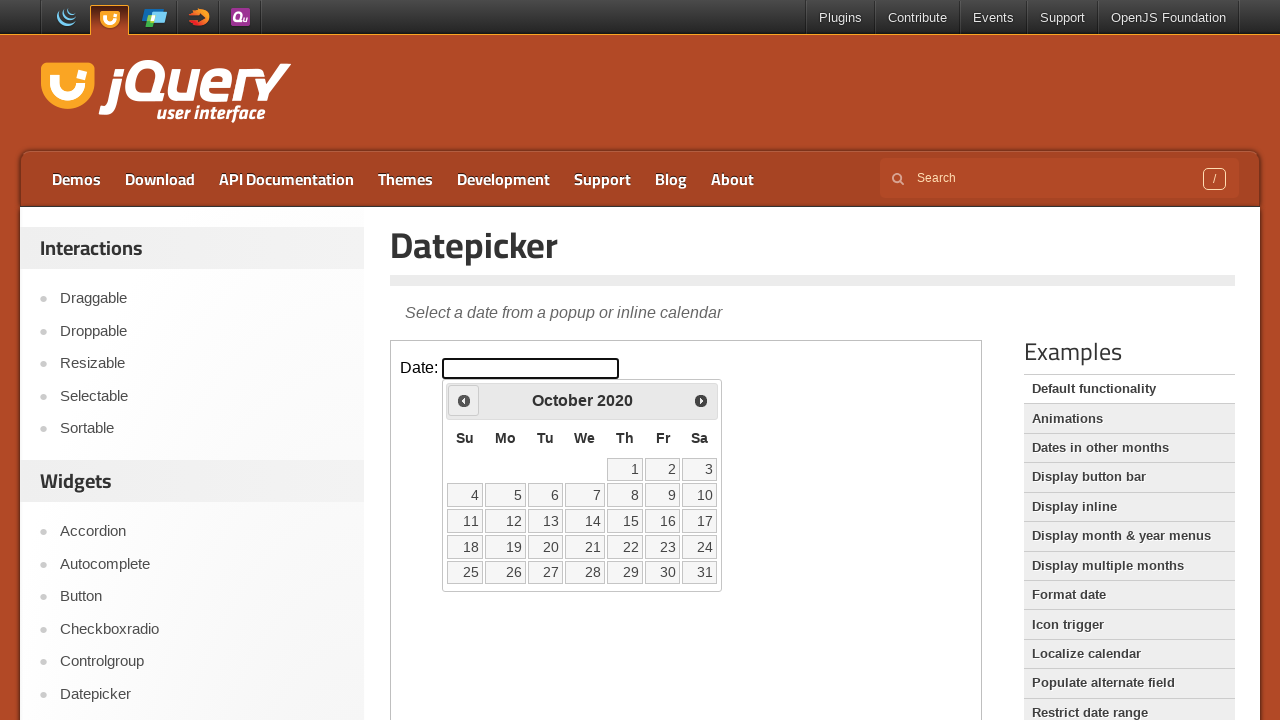

Retrieved current month 'October' and year '2020' from calendar
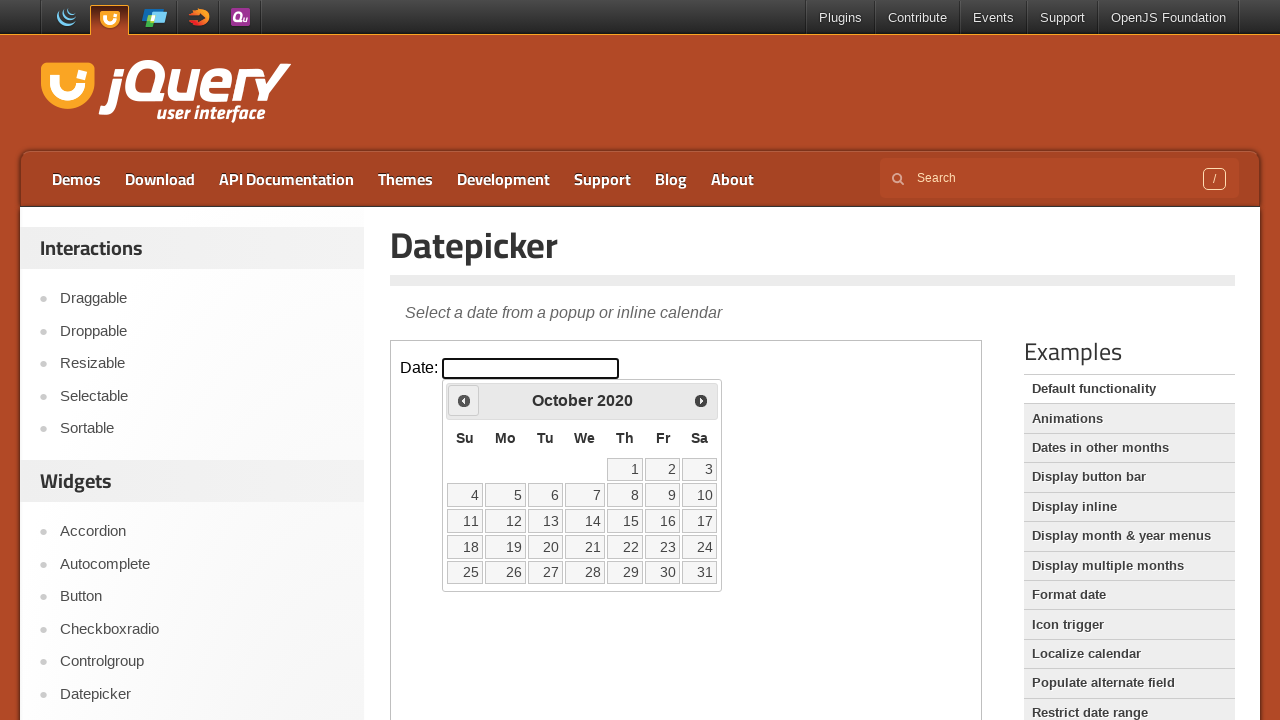

Clicked previous button to navigate to earlier month/year at (464, 400) on iframe.demo-frame >> internal:control=enter-frame >> span.ui-icon-circle-triangl
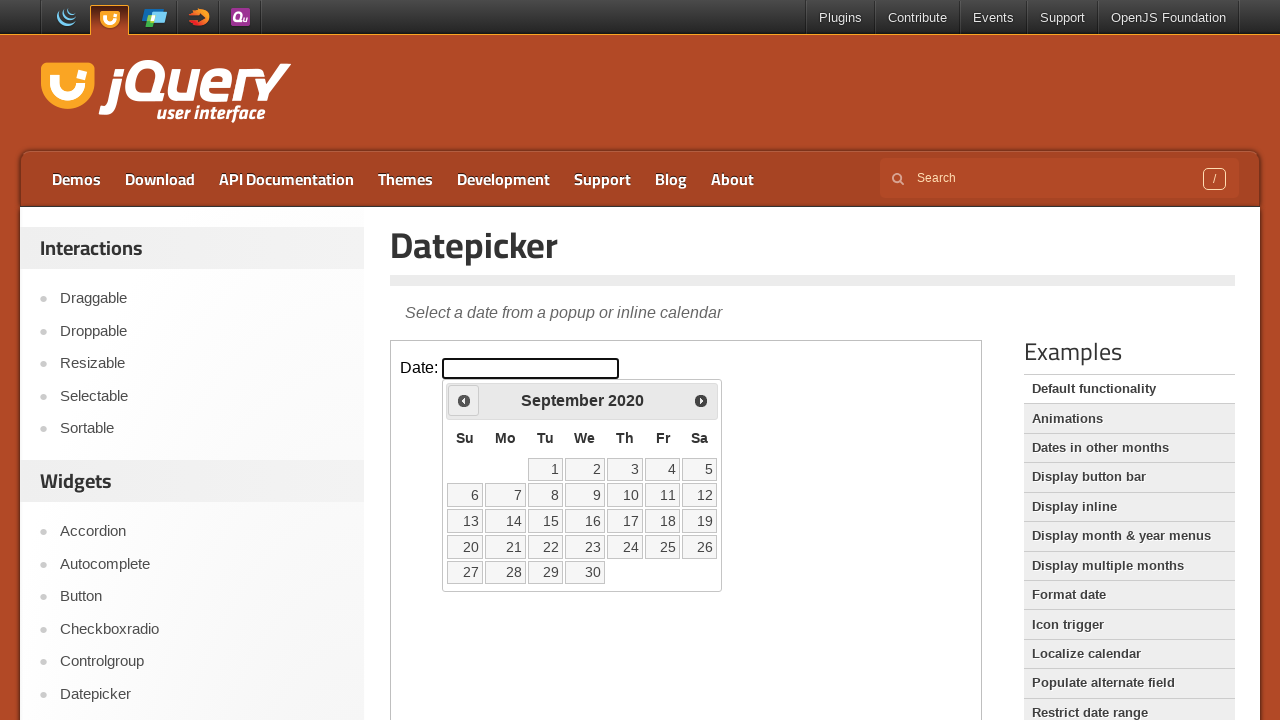

Waited for calendar to update
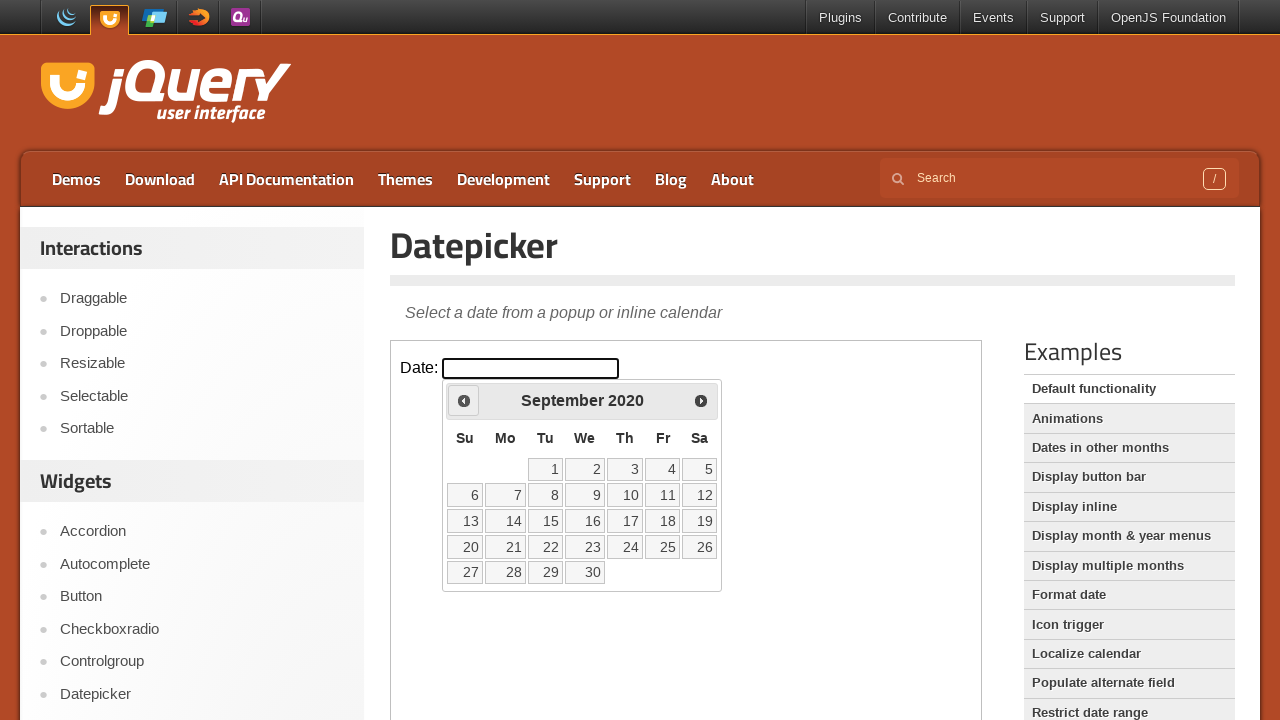

Retrieved current month 'September' and year '2020' from calendar
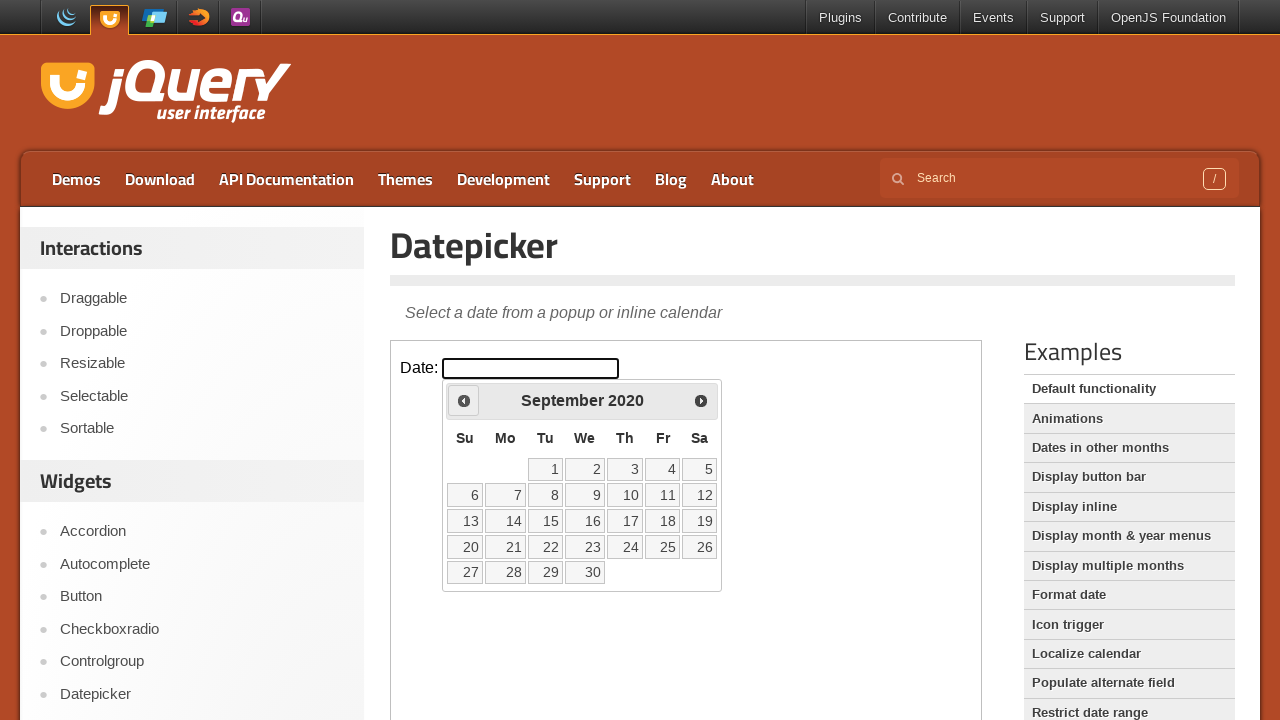

Clicked previous button to navigate to earlier month/year at (464, 400) on iframe.demo-frame >> internal:control=enter-frame >> span.ui-icon-circle-triangl
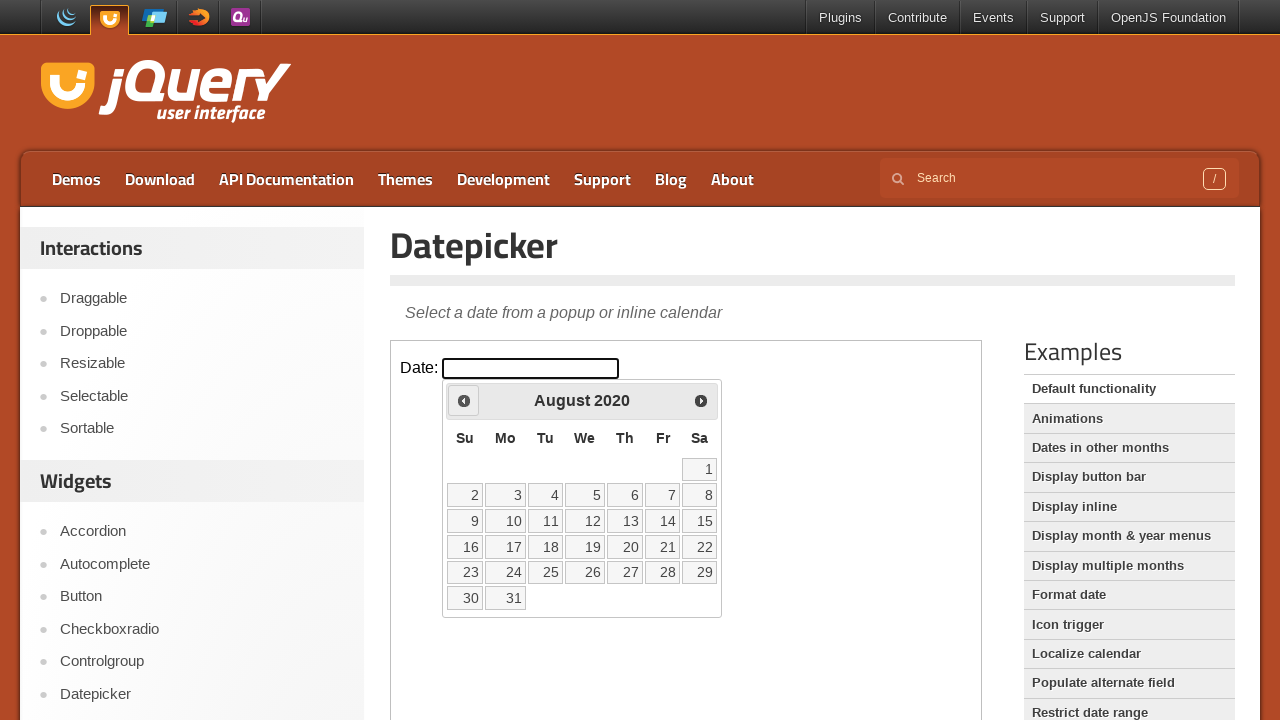

Waited for calendar to update
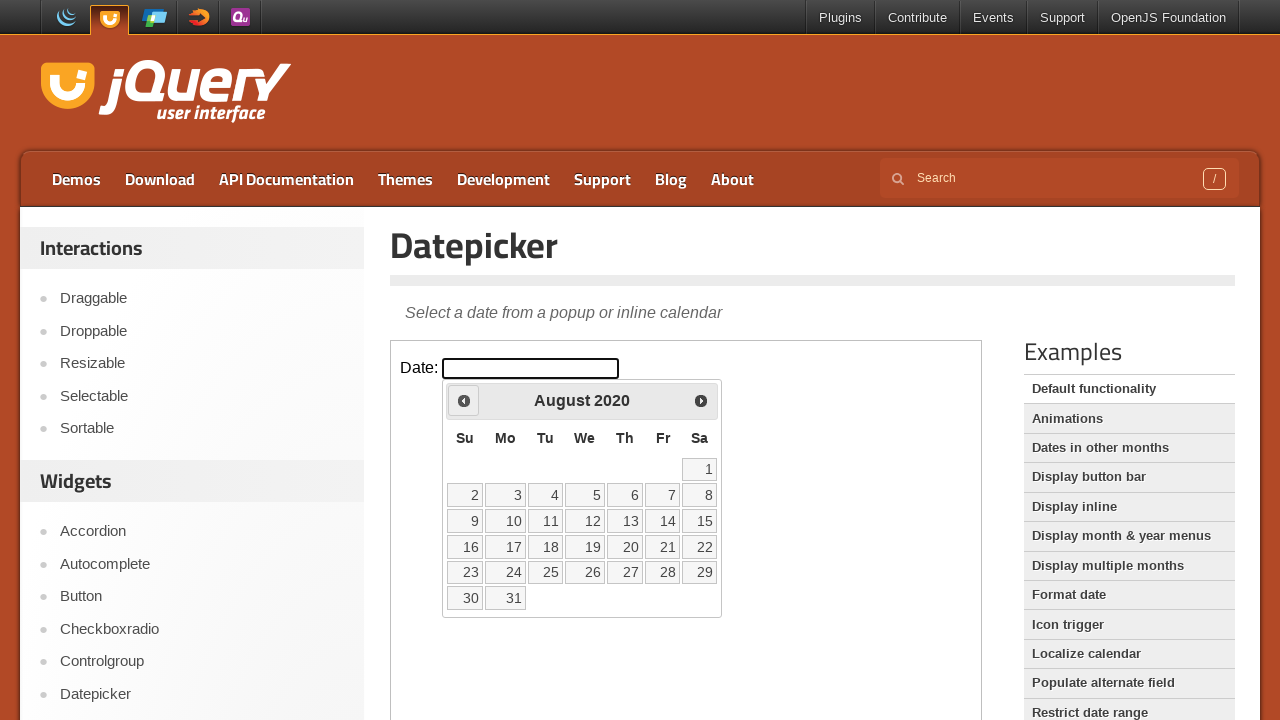

Retrieved current month 'August' and year '2020' from calendar
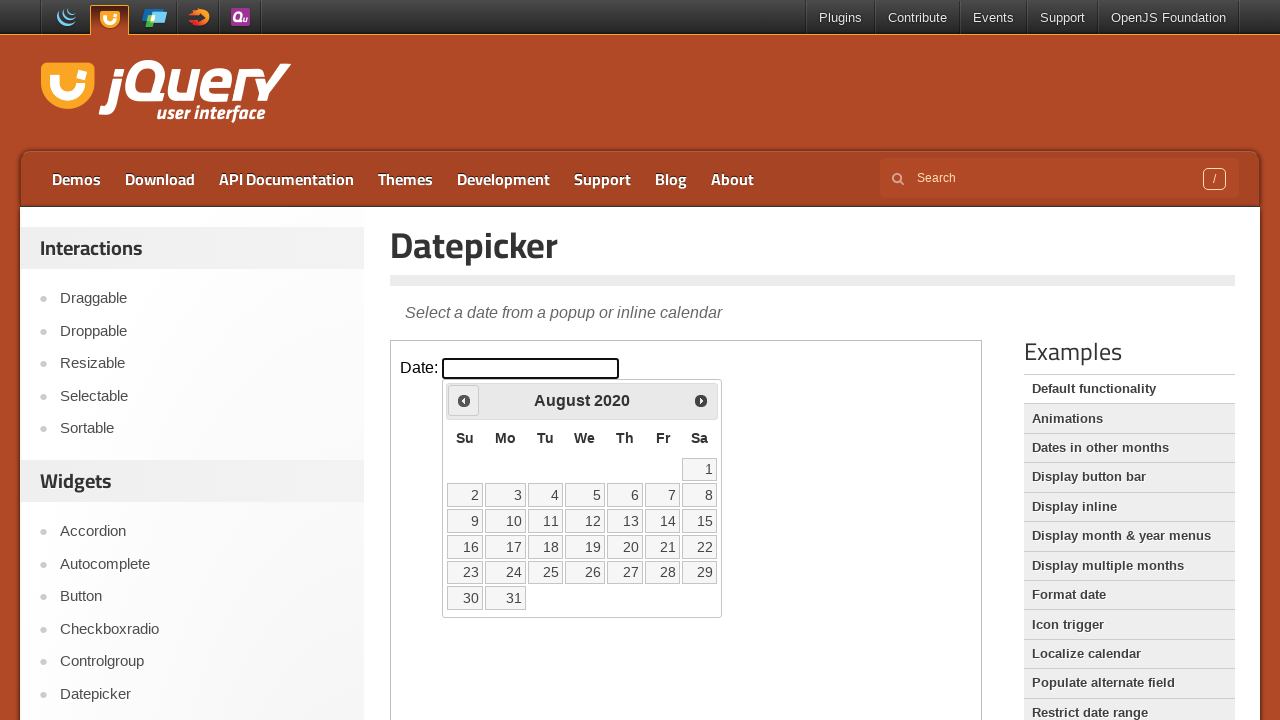

Clicked previous button to navigate to earlier month/year at (464, 400) on iframe.demo-frame >> internal:control=enter-frame >> span.ui-icon-circle-triangl
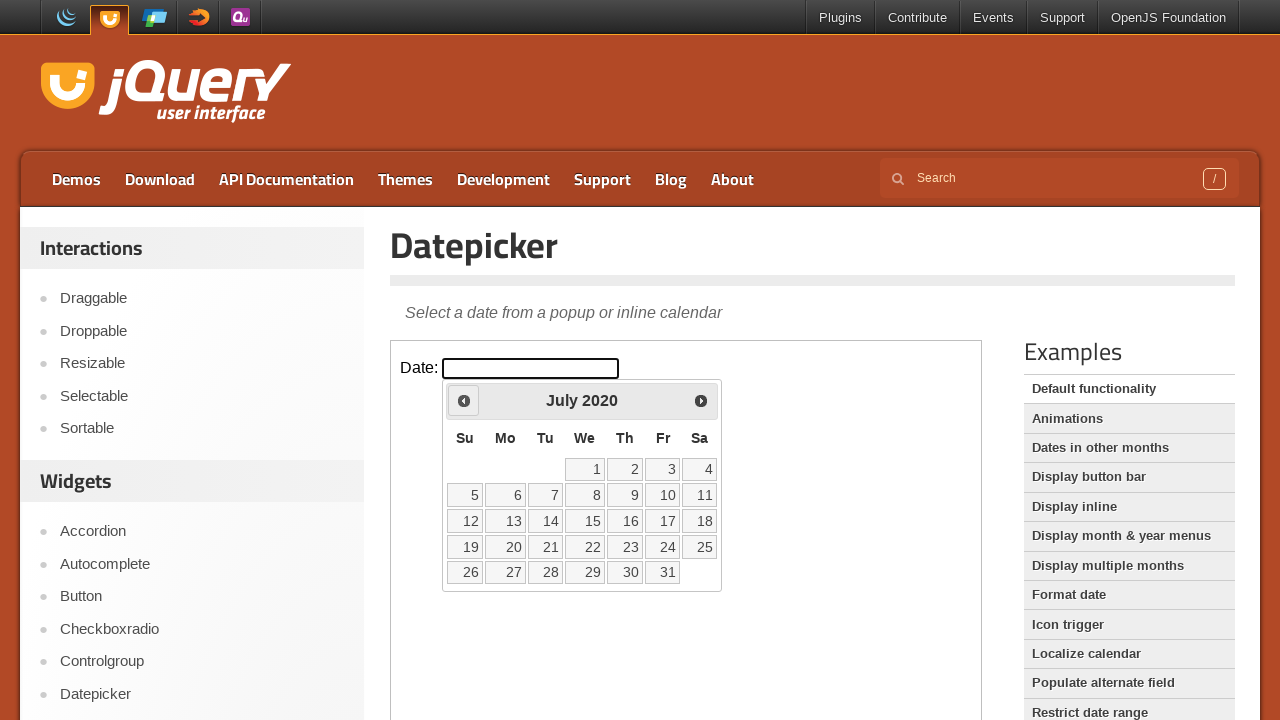

Waited for calendar to update
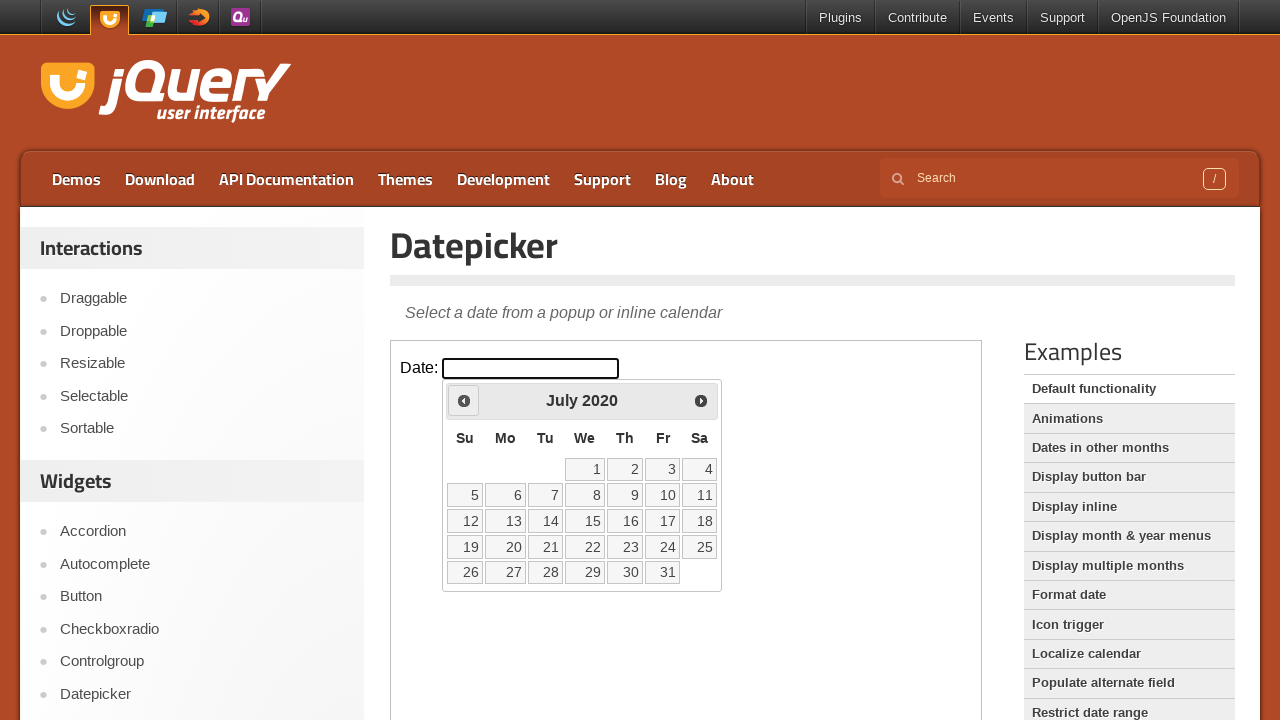

Retrieved current month 'July' and year '2020' from calendar
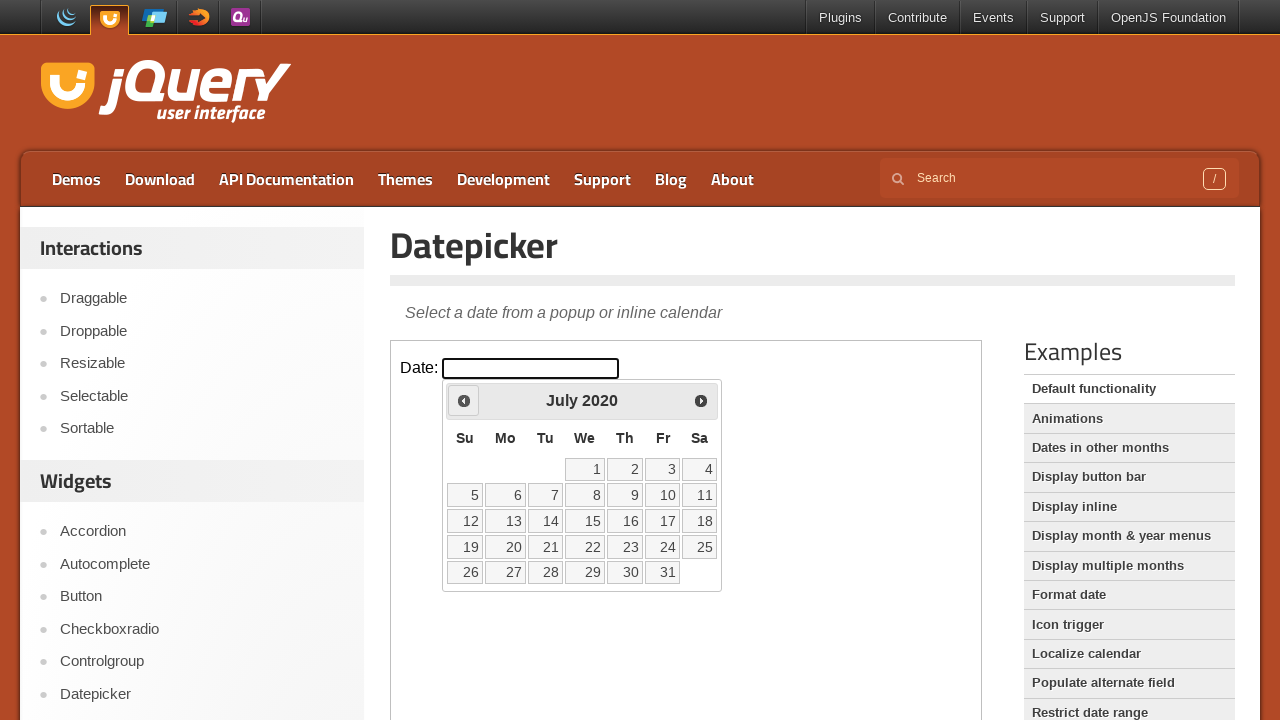

Reached target month 'July' and year '2020'
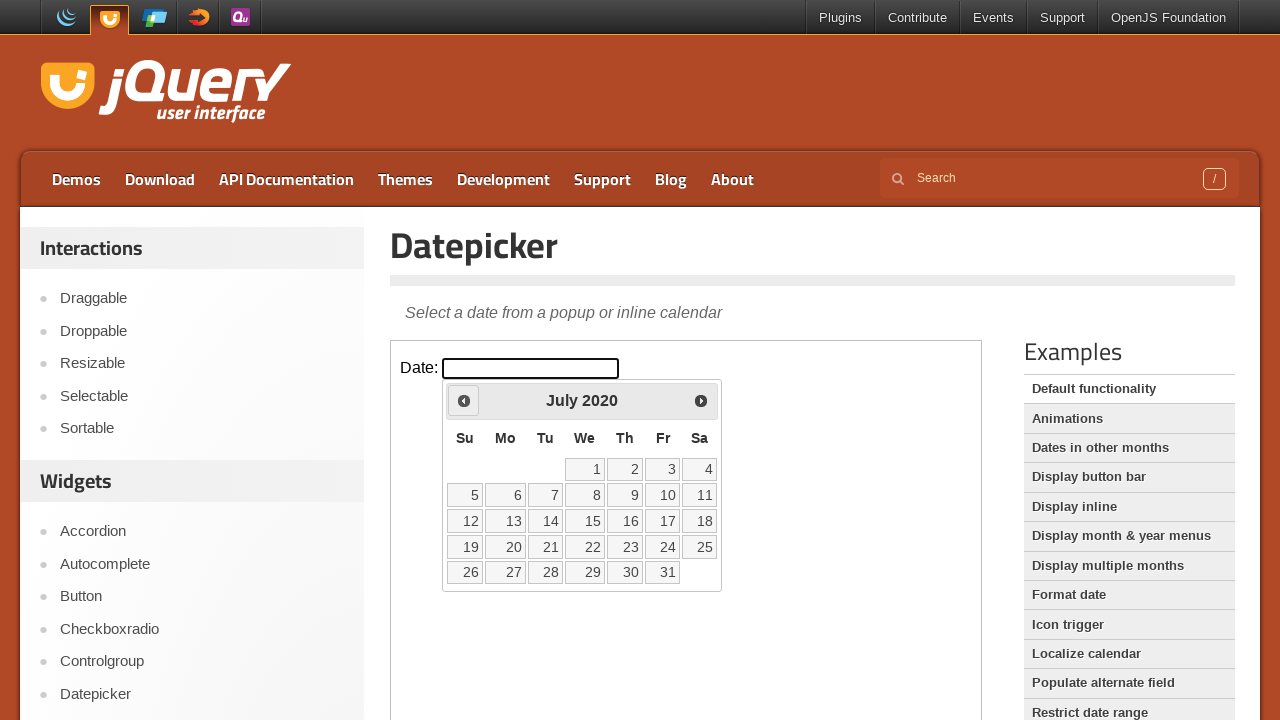

Located calendar date cells, found 31 clickable dates
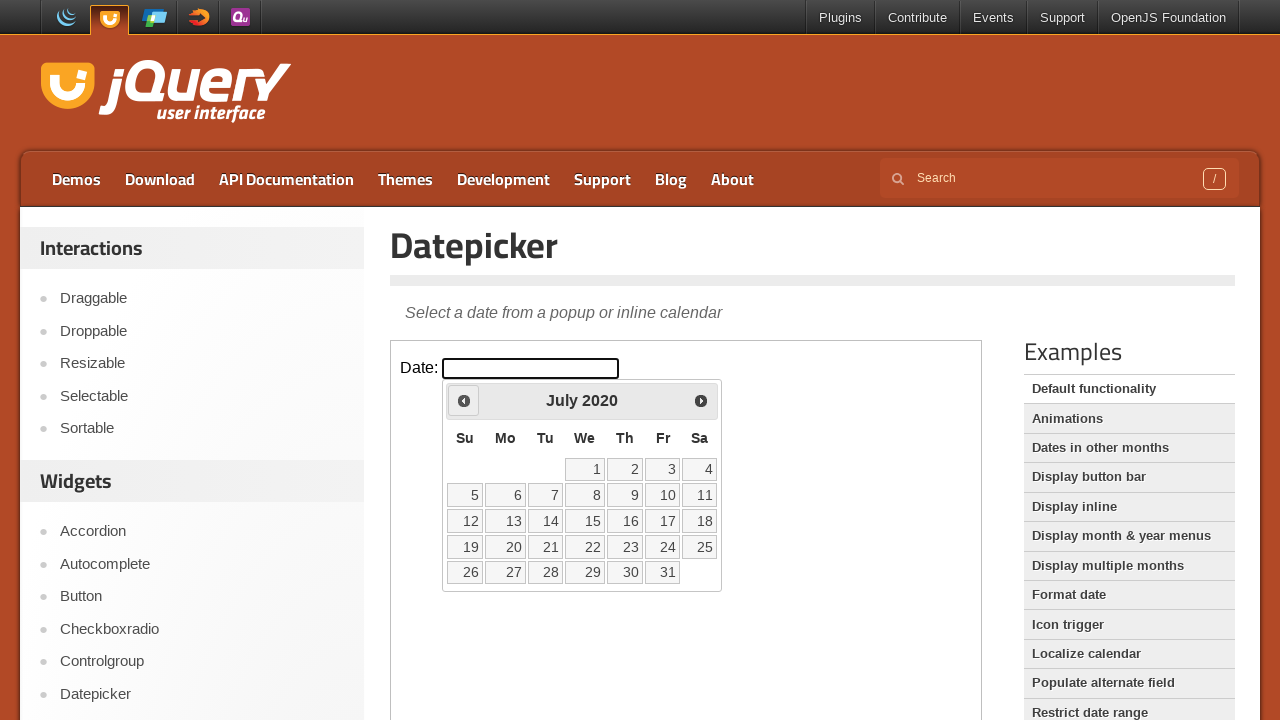

Clicked date '19' in the calendar at (465, 547) on iframe.demo-frame >> internal:control=enter-frame >> table.ui-datepicker-calenda
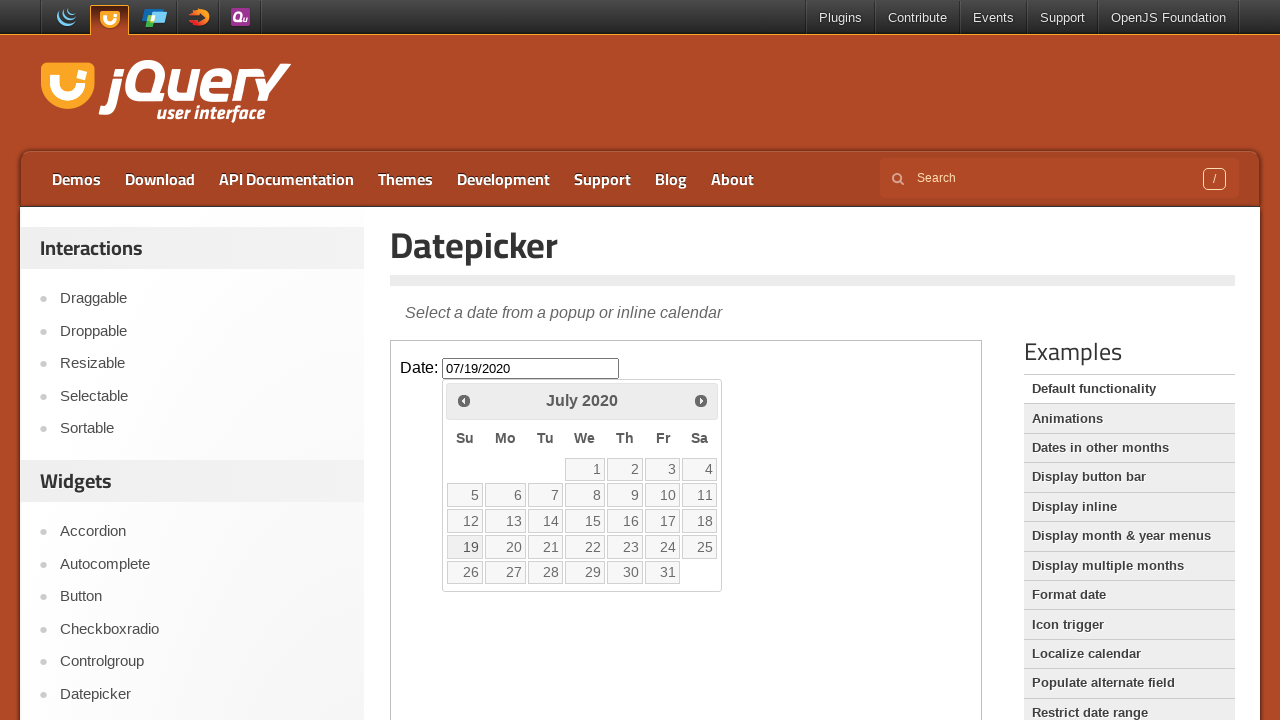

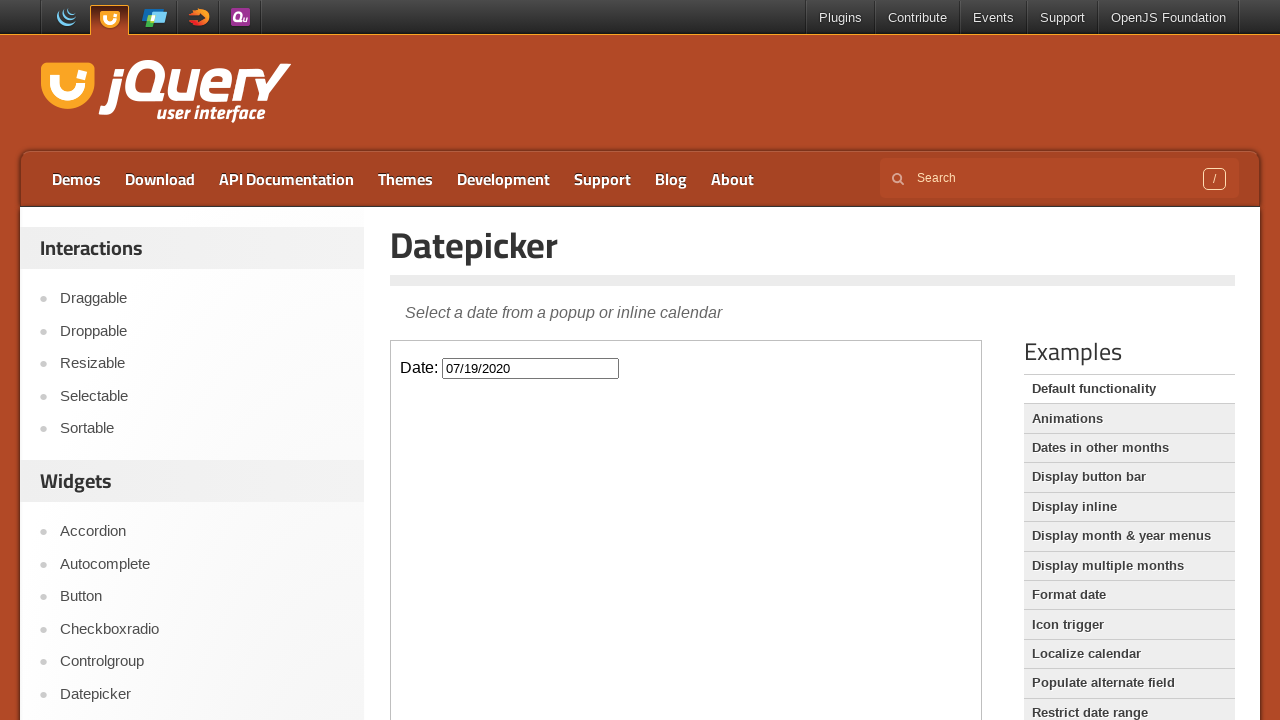